Tests calendar date picker functionality by opening a date picker, navigating to a specific month/year, and selecting a date

Starting URL: https://seleniumpractise.blogspot.com/2016/08/how-to-handle-calendar-in-selenium.html

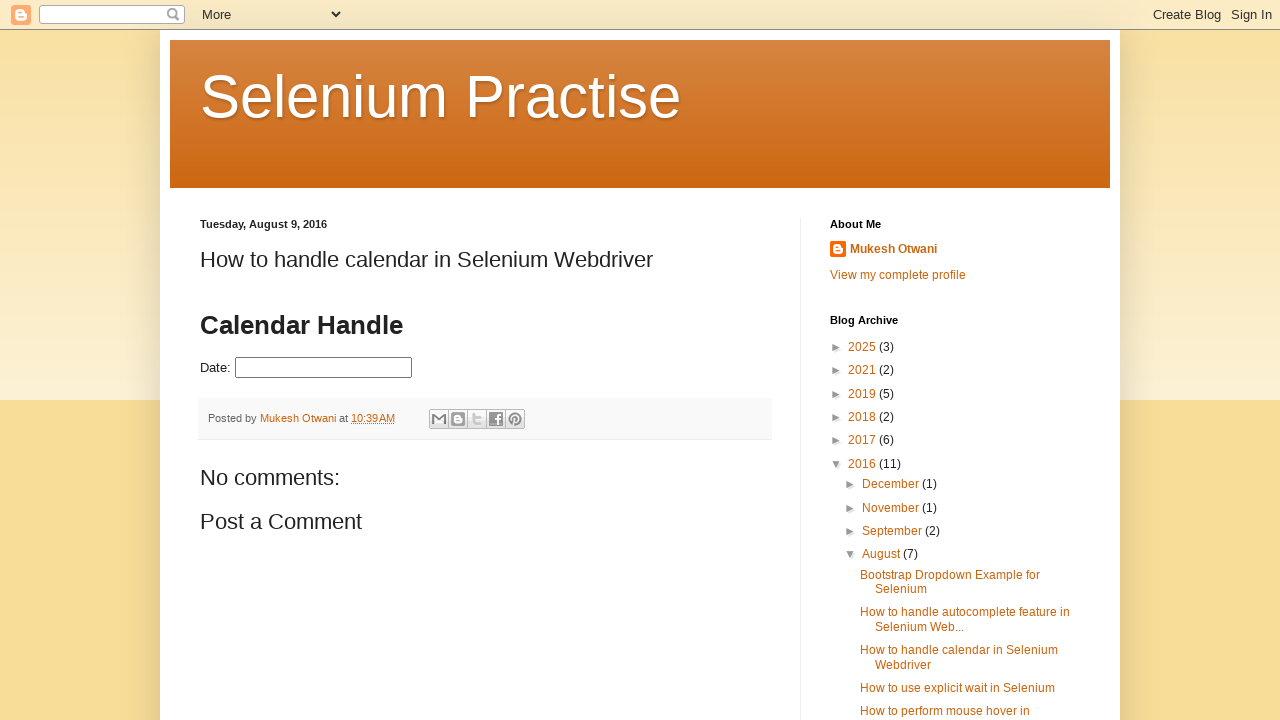

Clicked date picker input to open calendar at (324, 368) on #datepicker
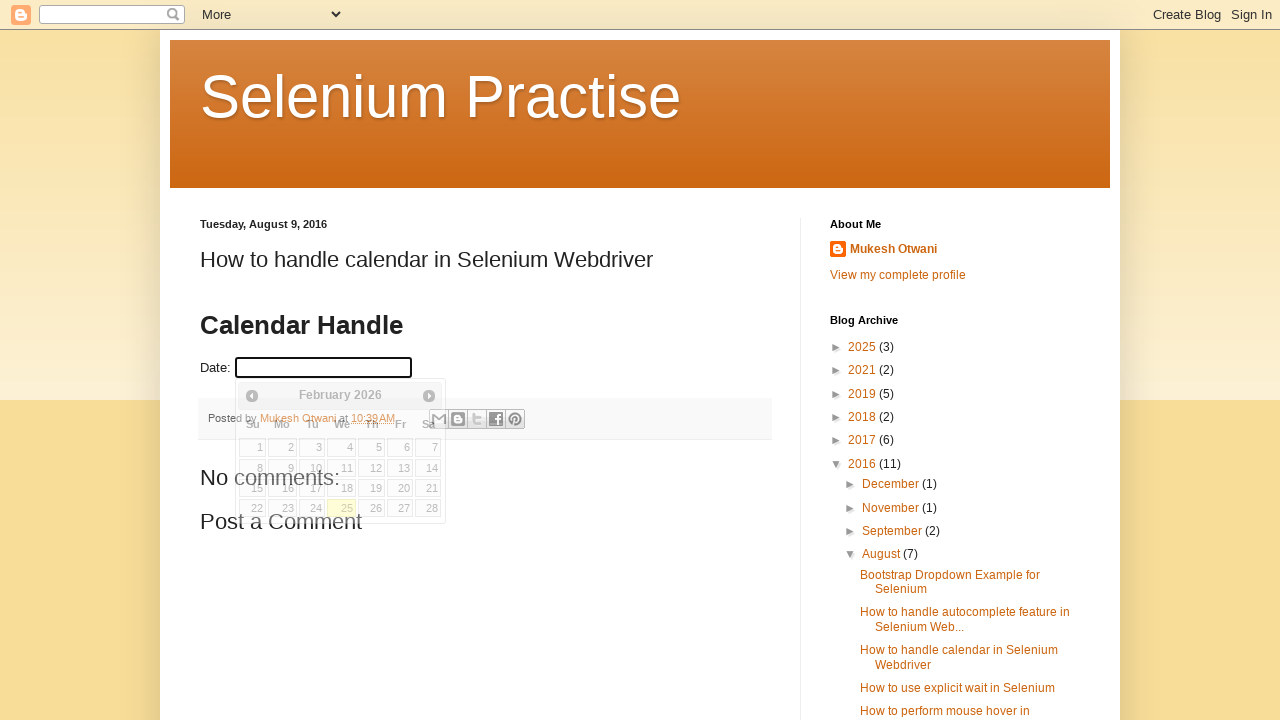

Calendar date picker opened and became visible
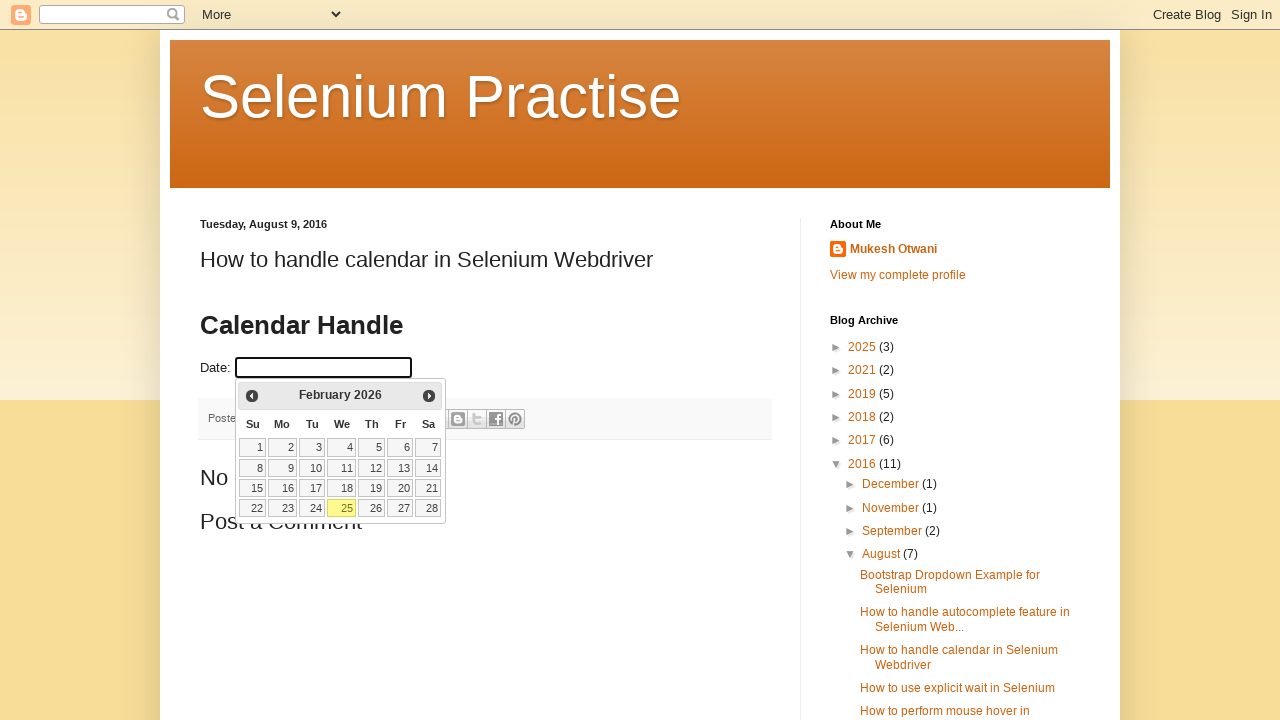

Retrieved current month from calendar
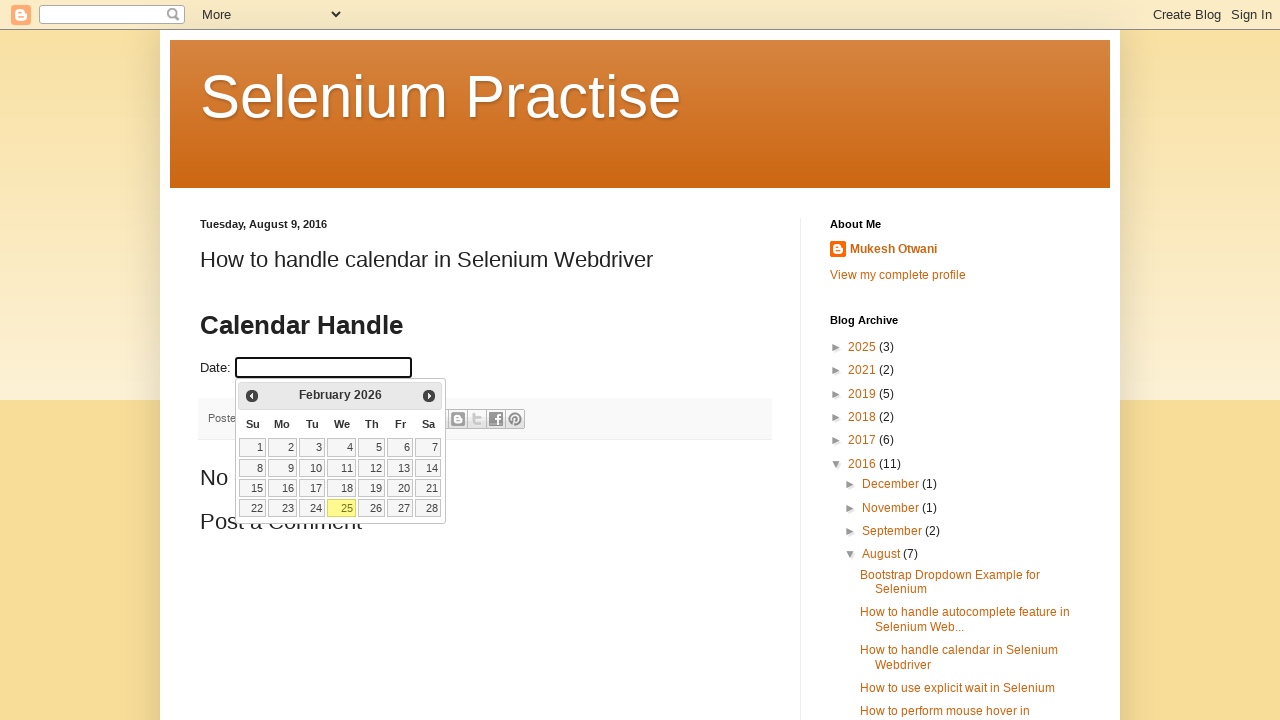

Retrieved current year from calendar
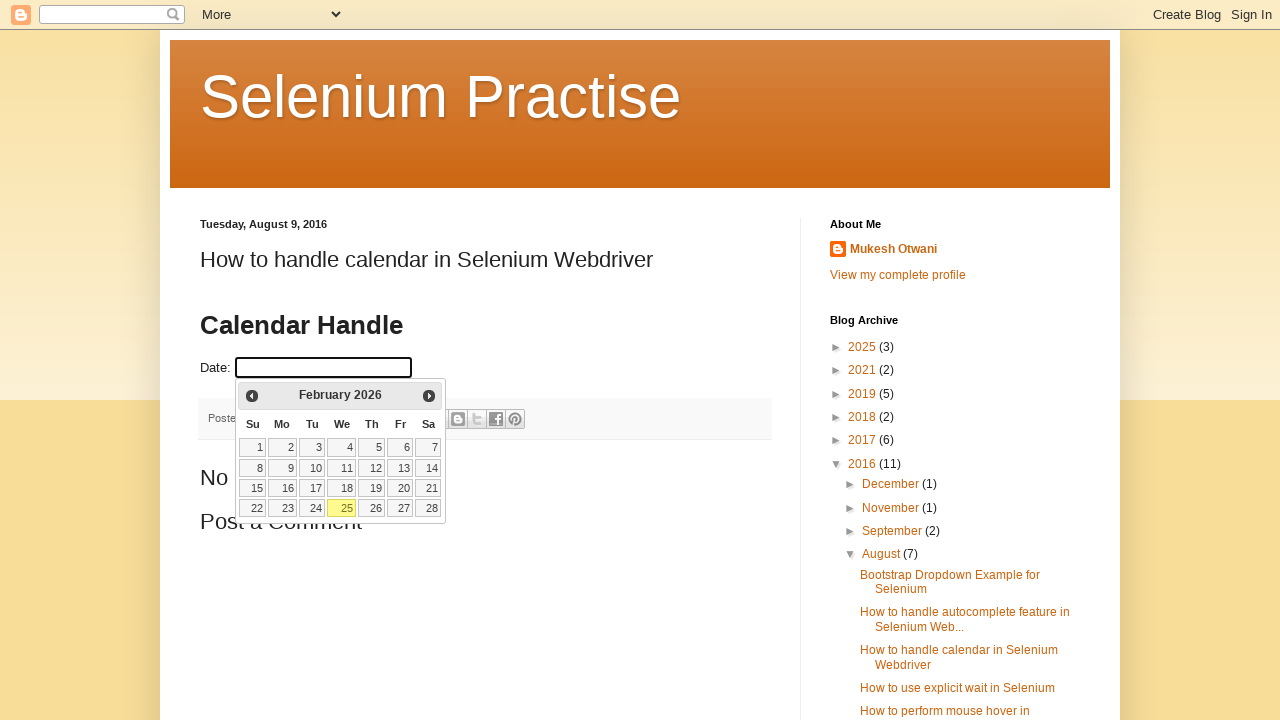

Clicked previous month button to navigate backwards at (252, 396) on span.ui-icon.ui-icon-circle-triangle-w
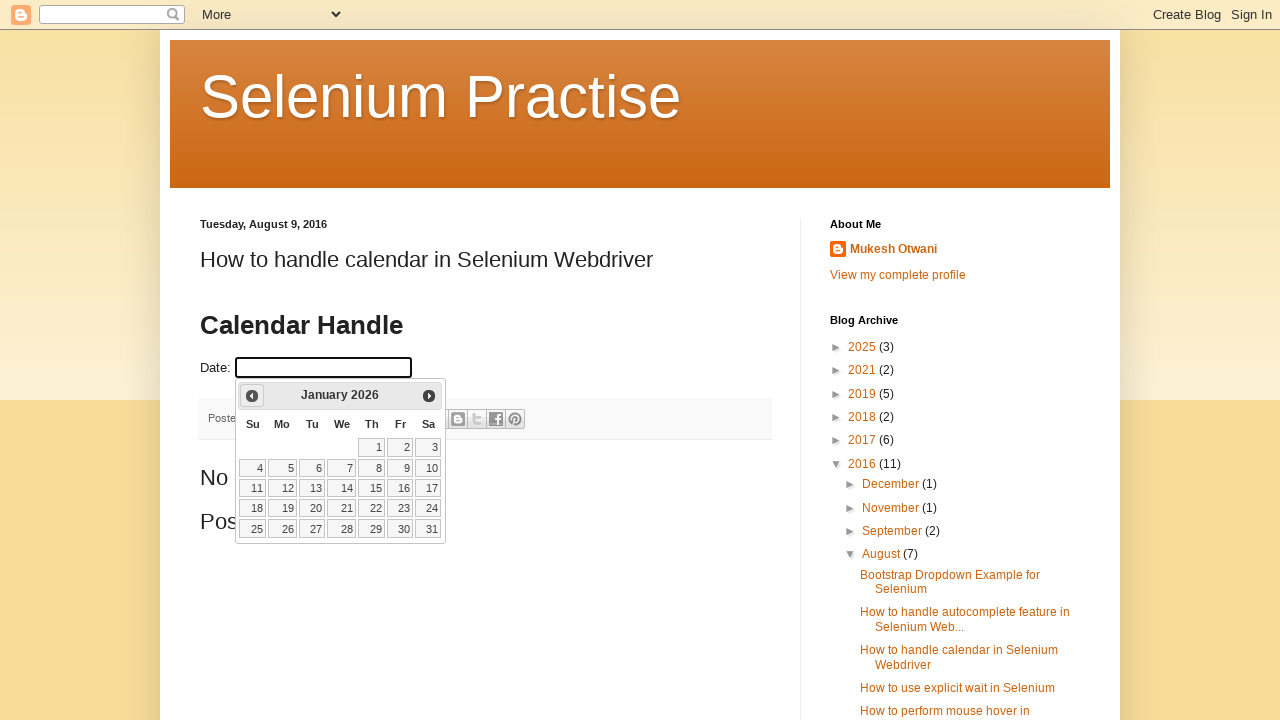

Retrieved updated month from calendar
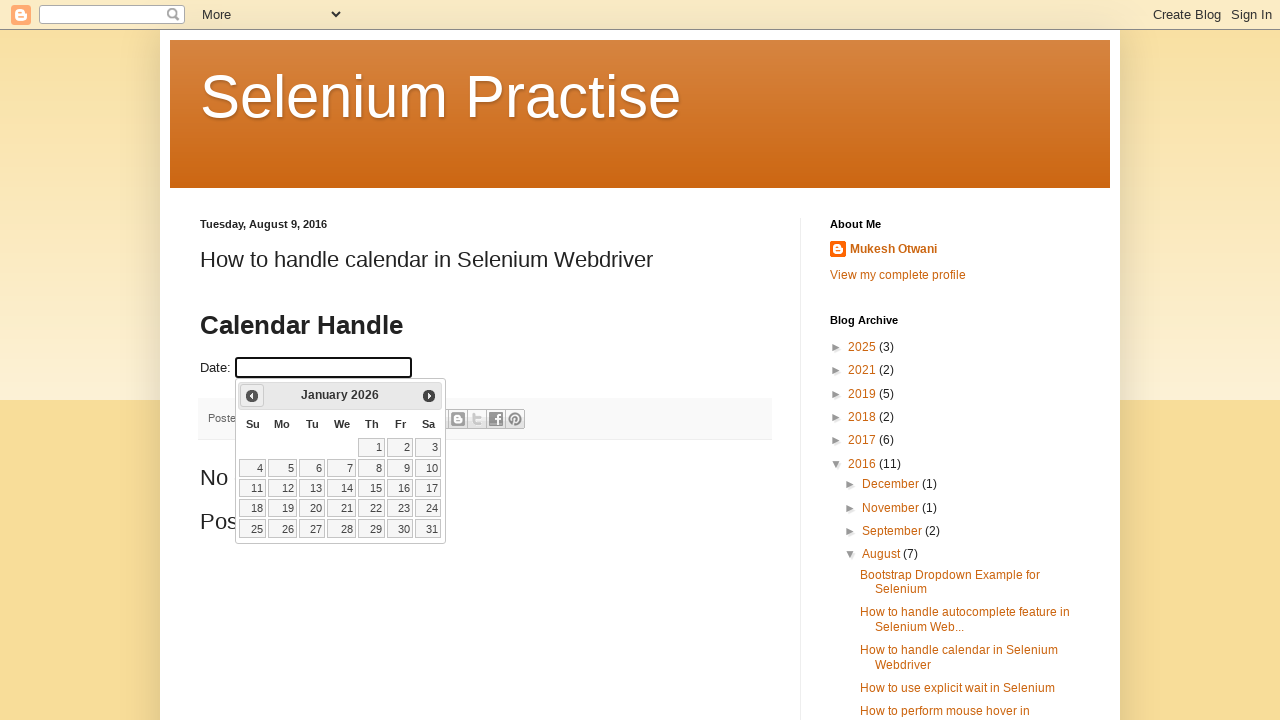

Retrieved updated year from calendar
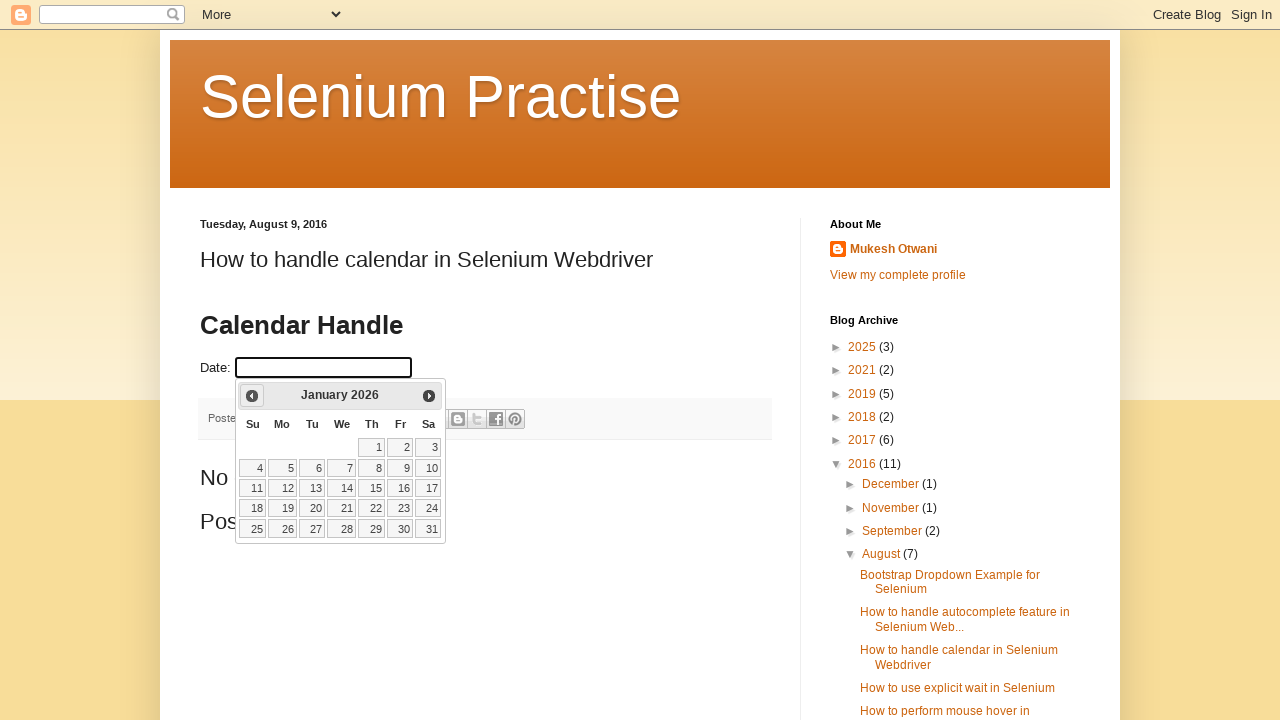

Clicked previous month button to navigate backwards at (252, 396) on span.ui-icon.ui-icon-circle-triangle-w
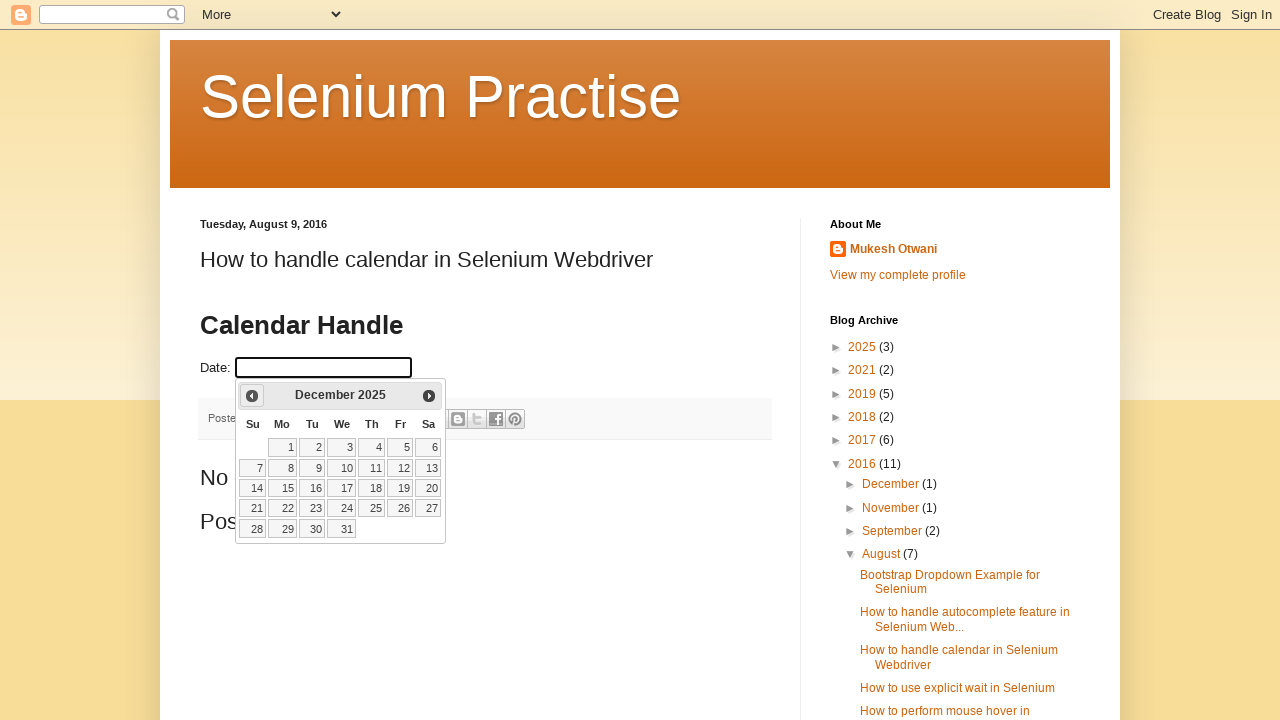

Retrieved updated month from calendar
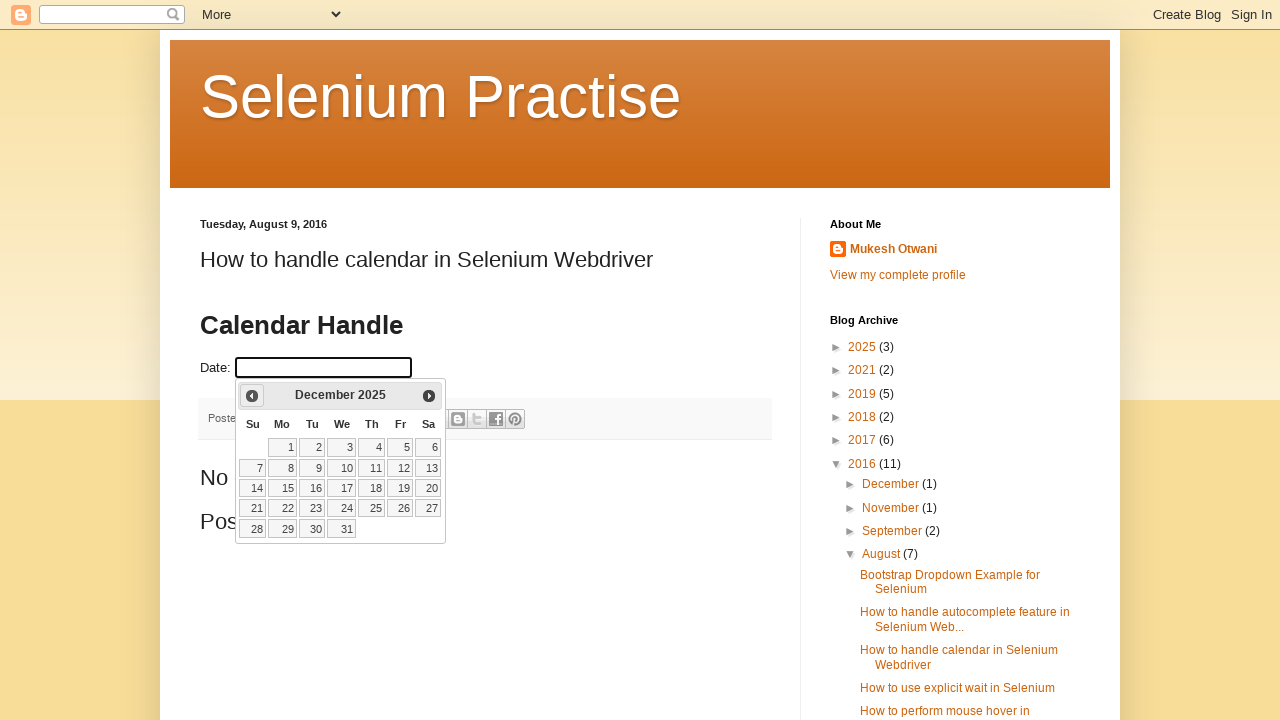

Retrieved updated year from calendar
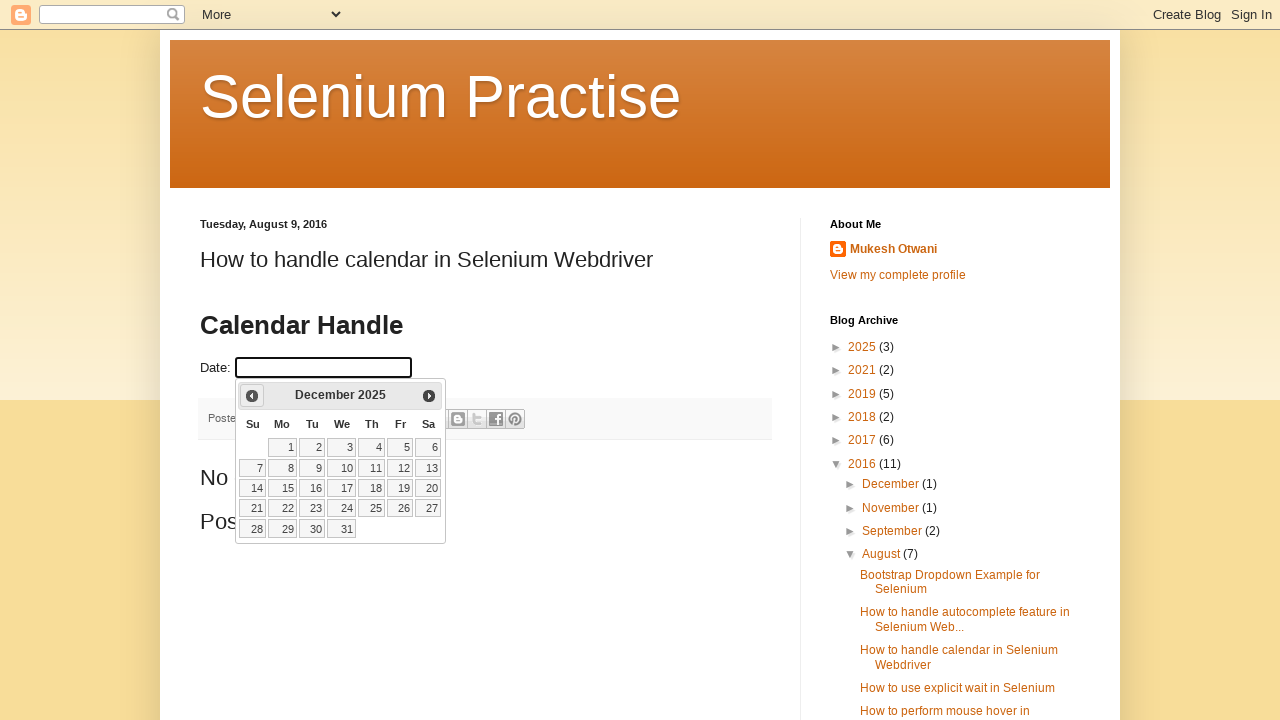

Clicked previous month button to navigate backwards at (252, 396) on span.ui-icon.ui-icon-circle-triangle-w
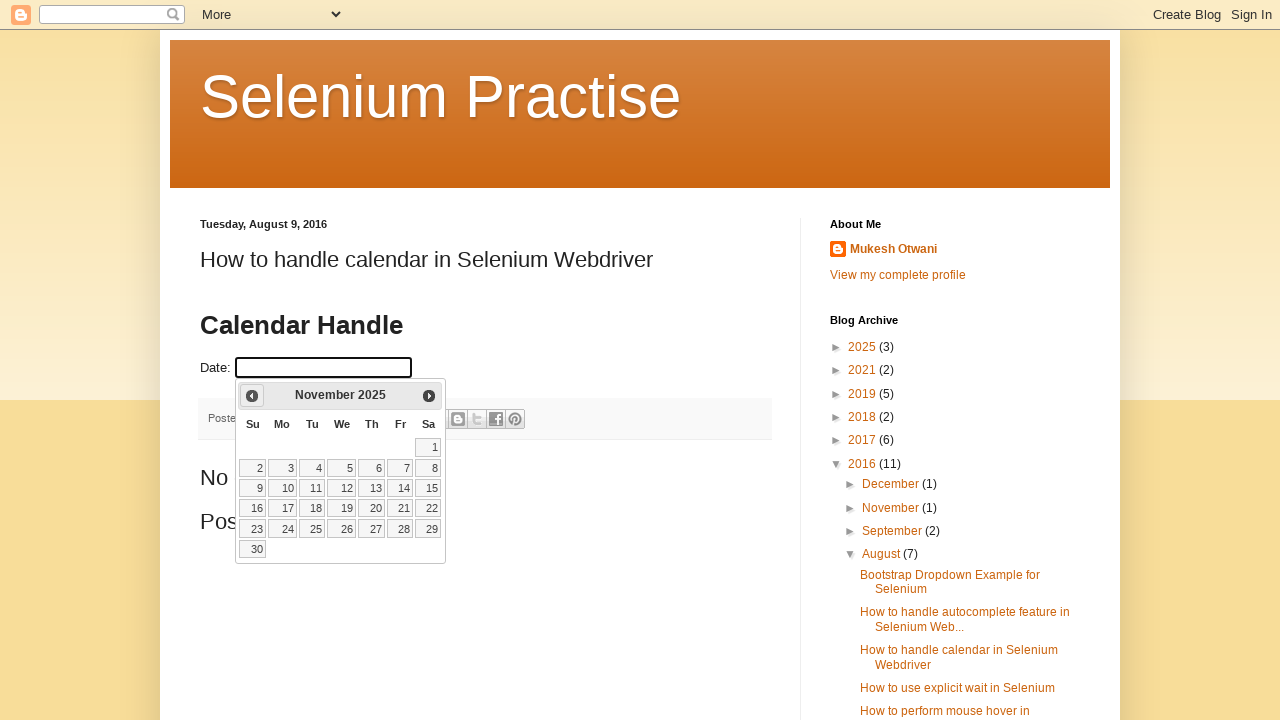

Retrieved updated month from calendar
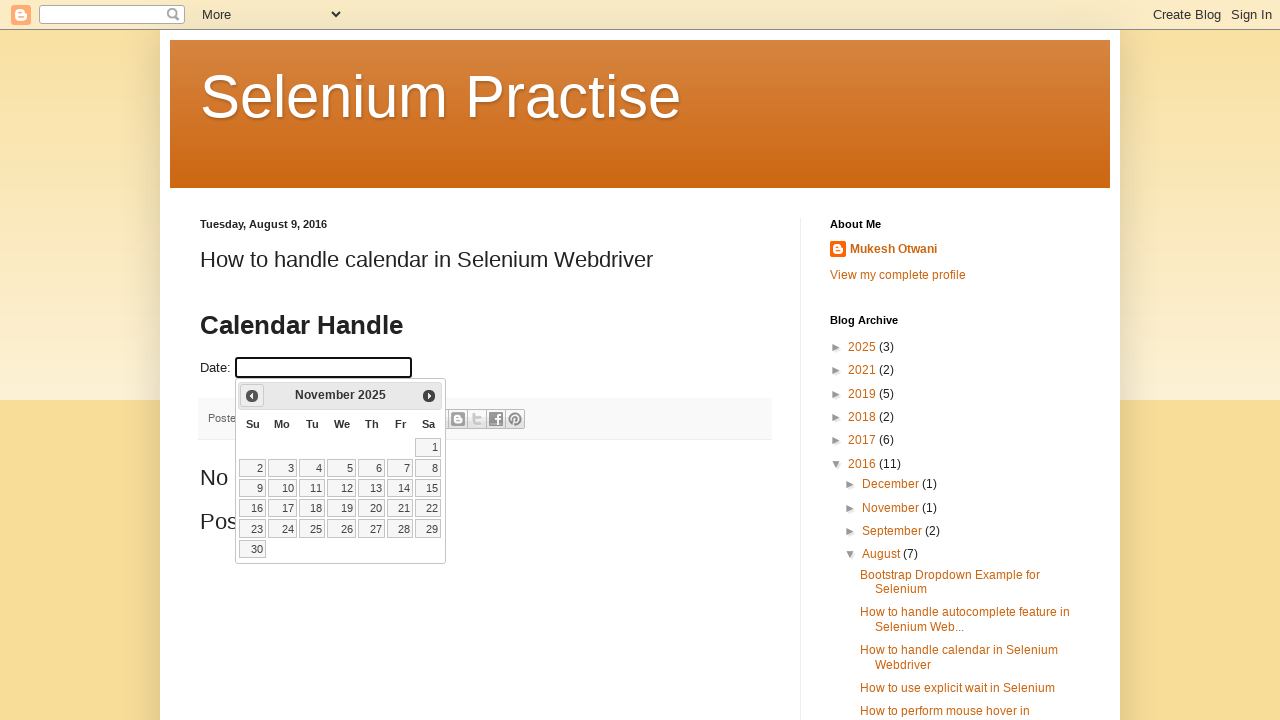

Retrieved updated year from calendar
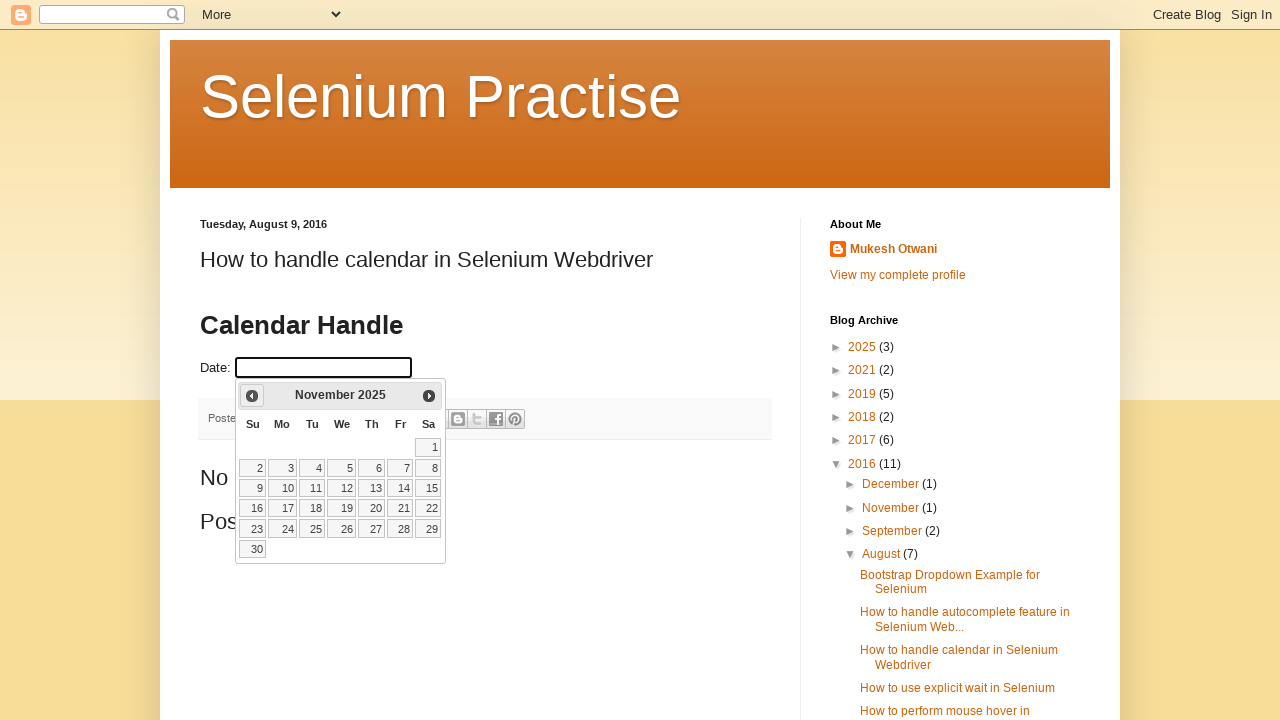

Clicked previous month button to navigate backwards at (252, 396) on span.ui-icon.ui-icon-circle-triangle-w
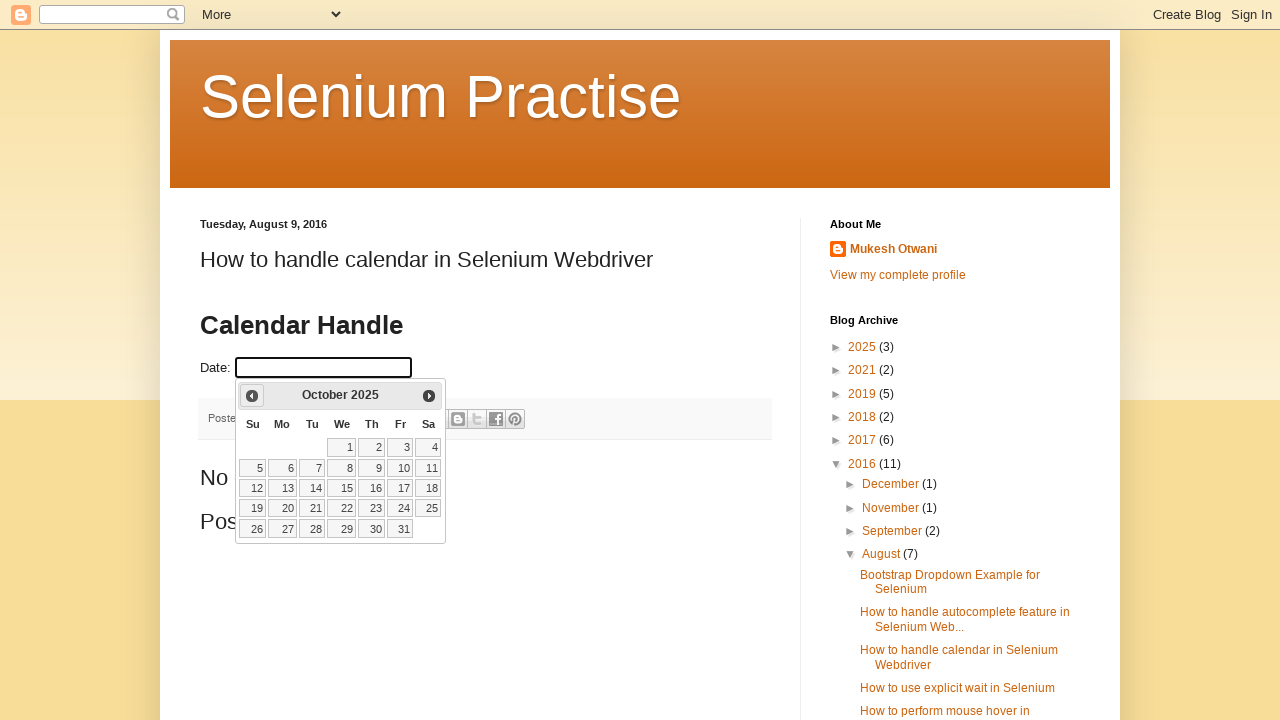

Retrieved updated month from calendar
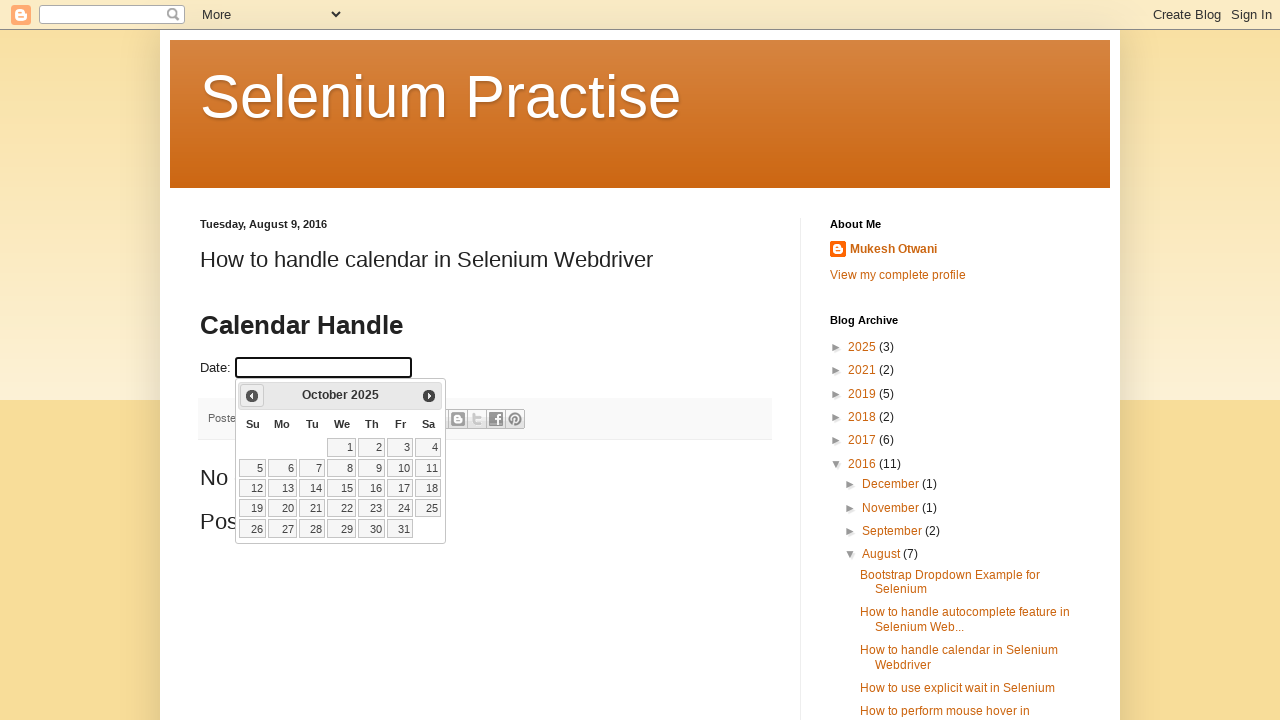

Retrieved updated year from calendar
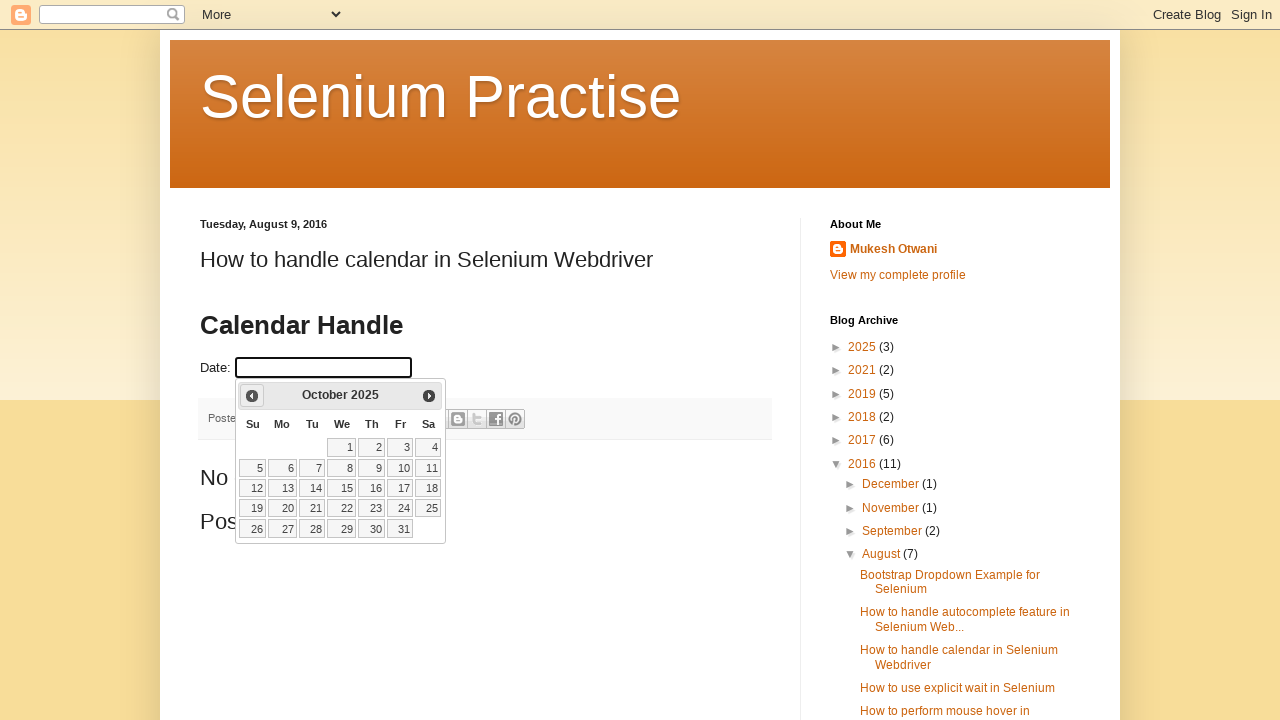

Clicked previous month button to navigate backwards at (252, 396) on span.ui-icon.ui-icon-circle-triangle-w
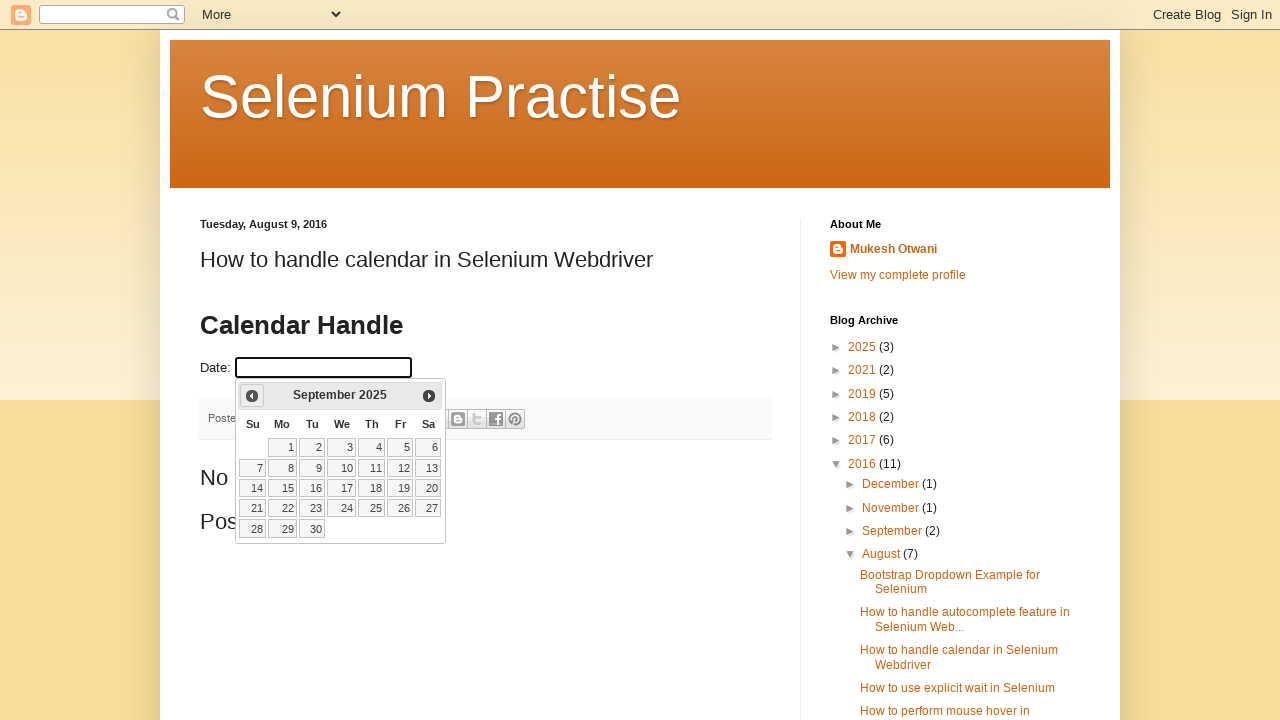

Retrieved updated month from calendar
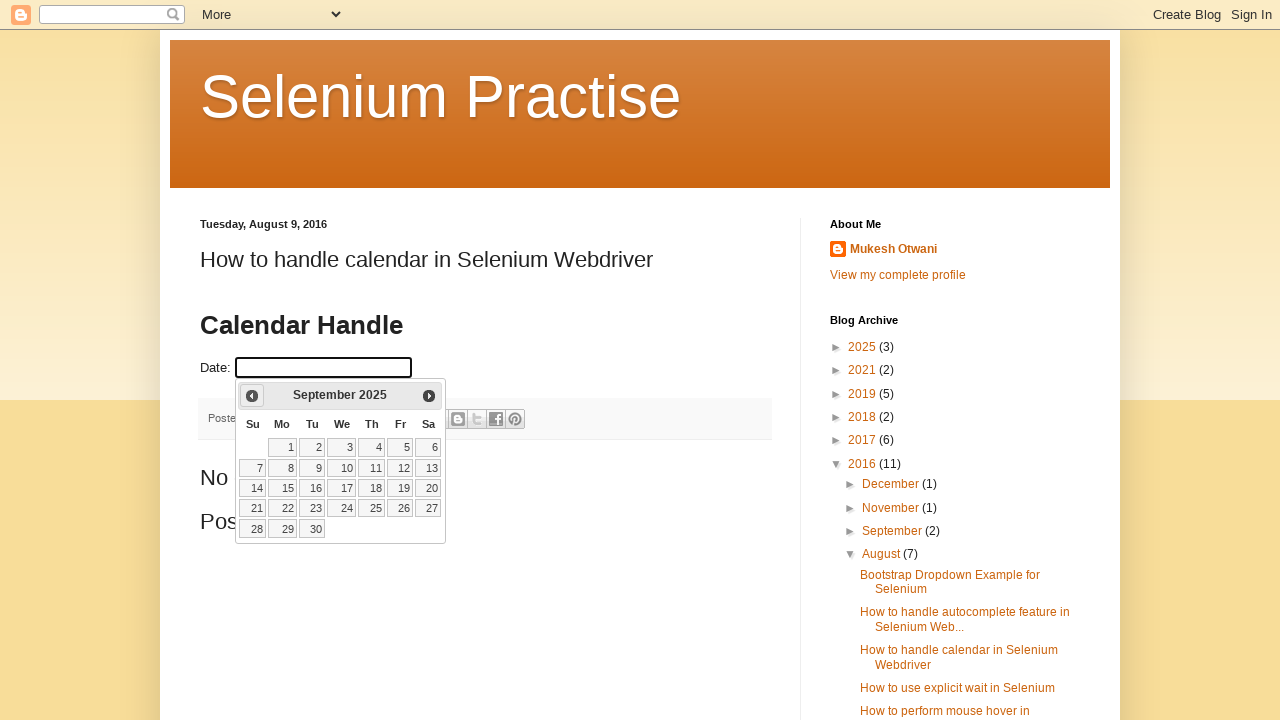

Retrieved updated year from calendar
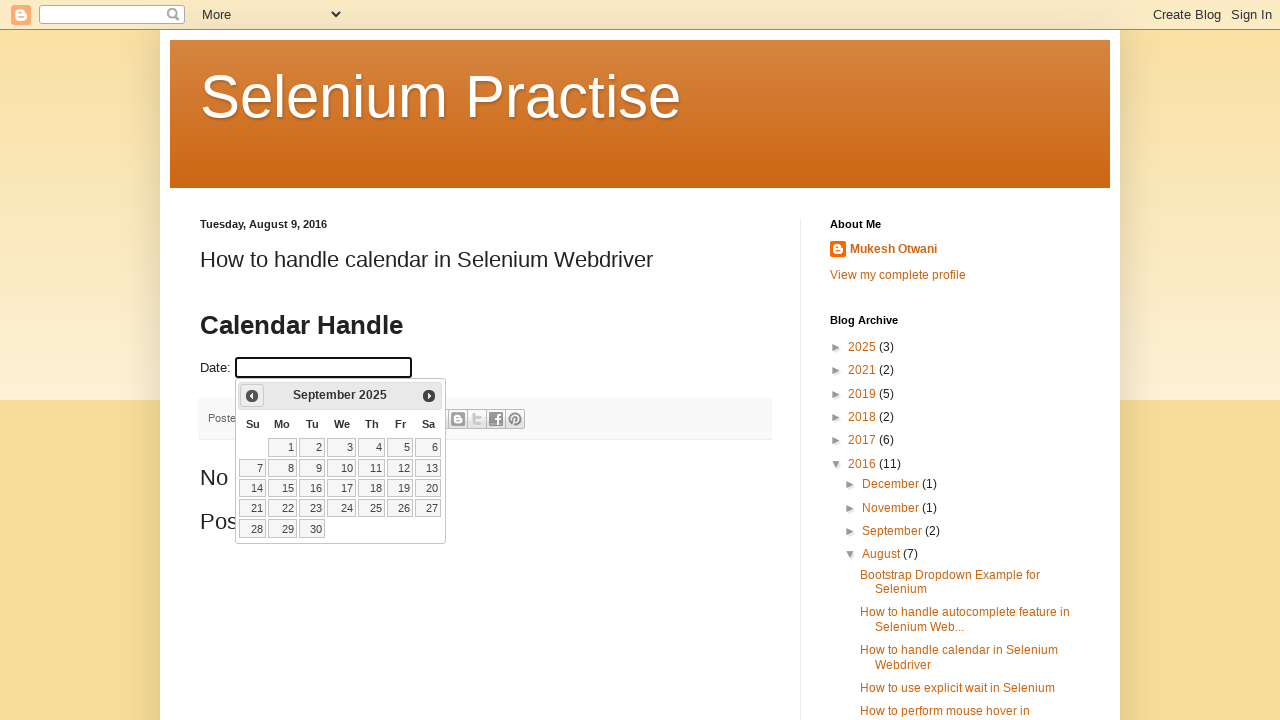

Clicked previous month button to navigate backwards at (252, 396) on span.ui-icon.ui-icon-circle-triangle-w
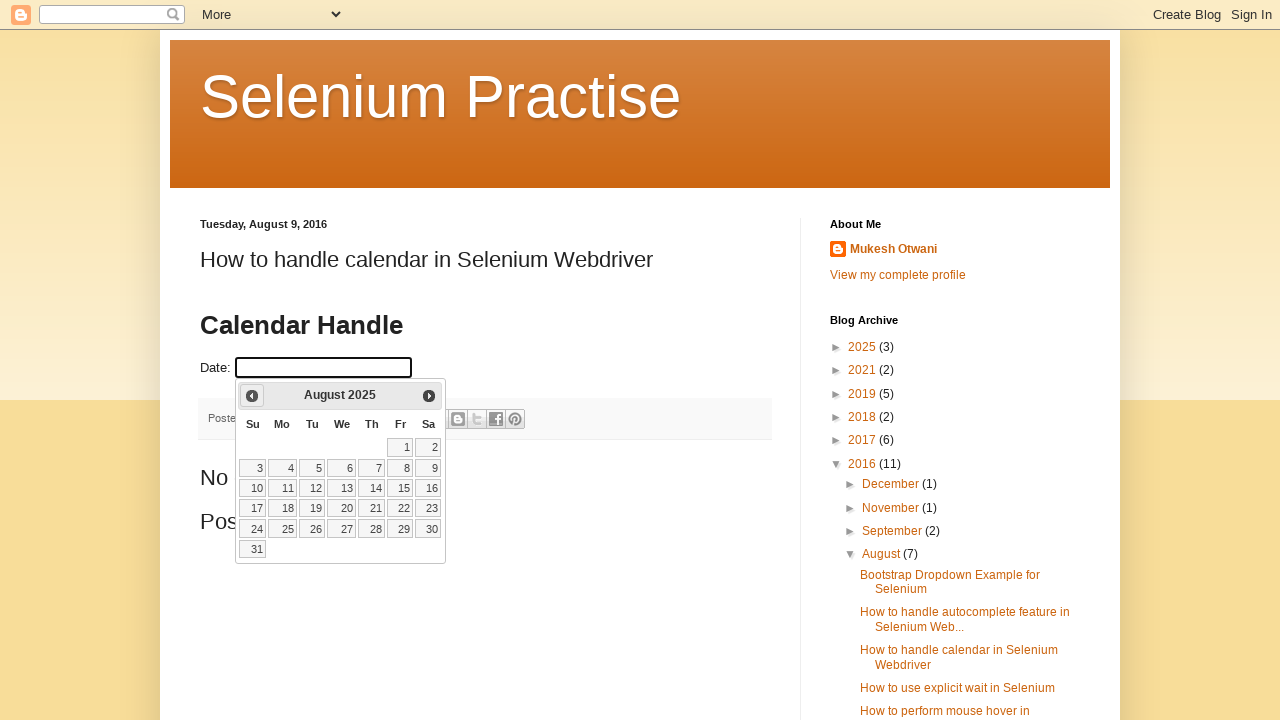

Retrieved updated month from calendar
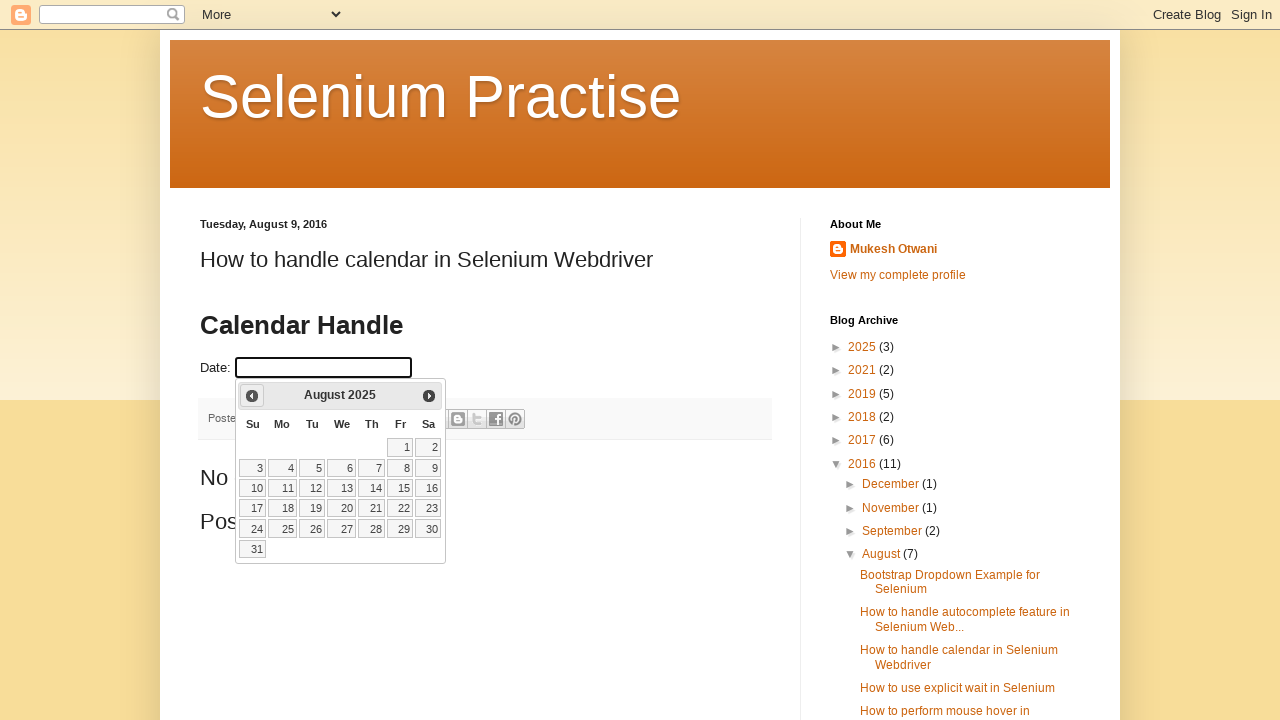

Retrieved updated year from calendar
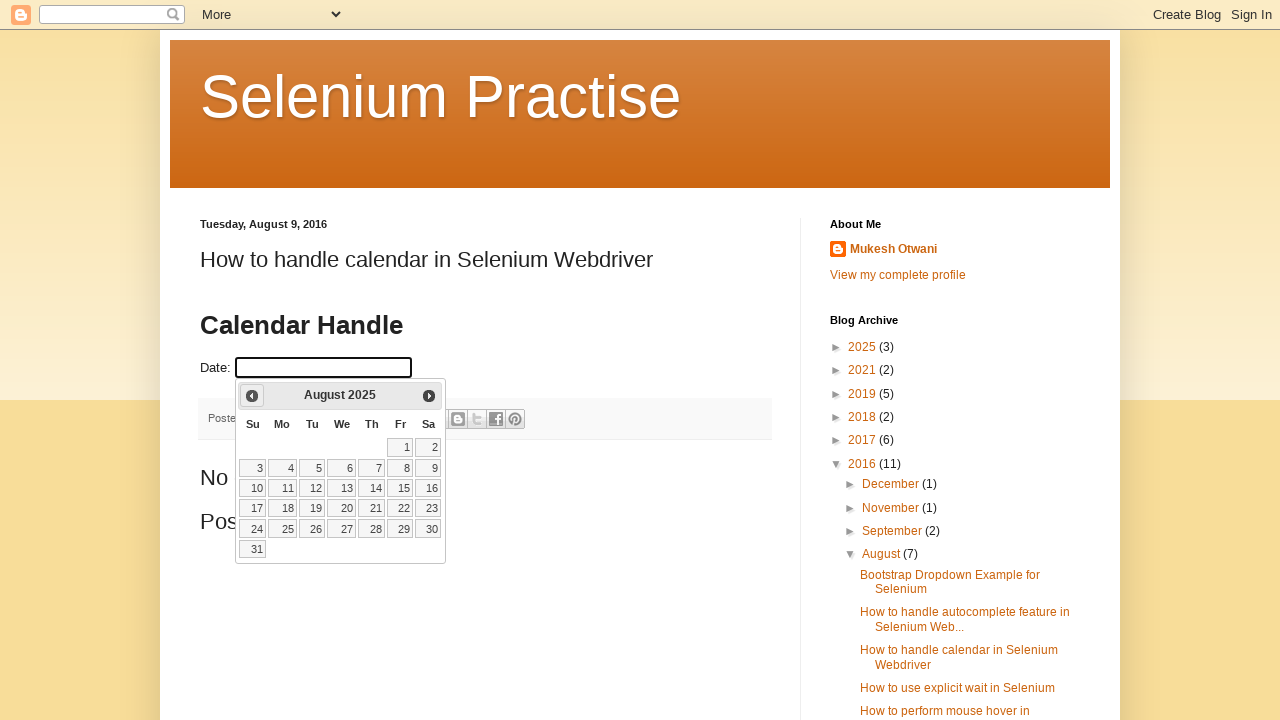

Clicked previous month button to navigate backwards at (252, 396) on span.ui-icon.ui-icon-circle-triangle-w
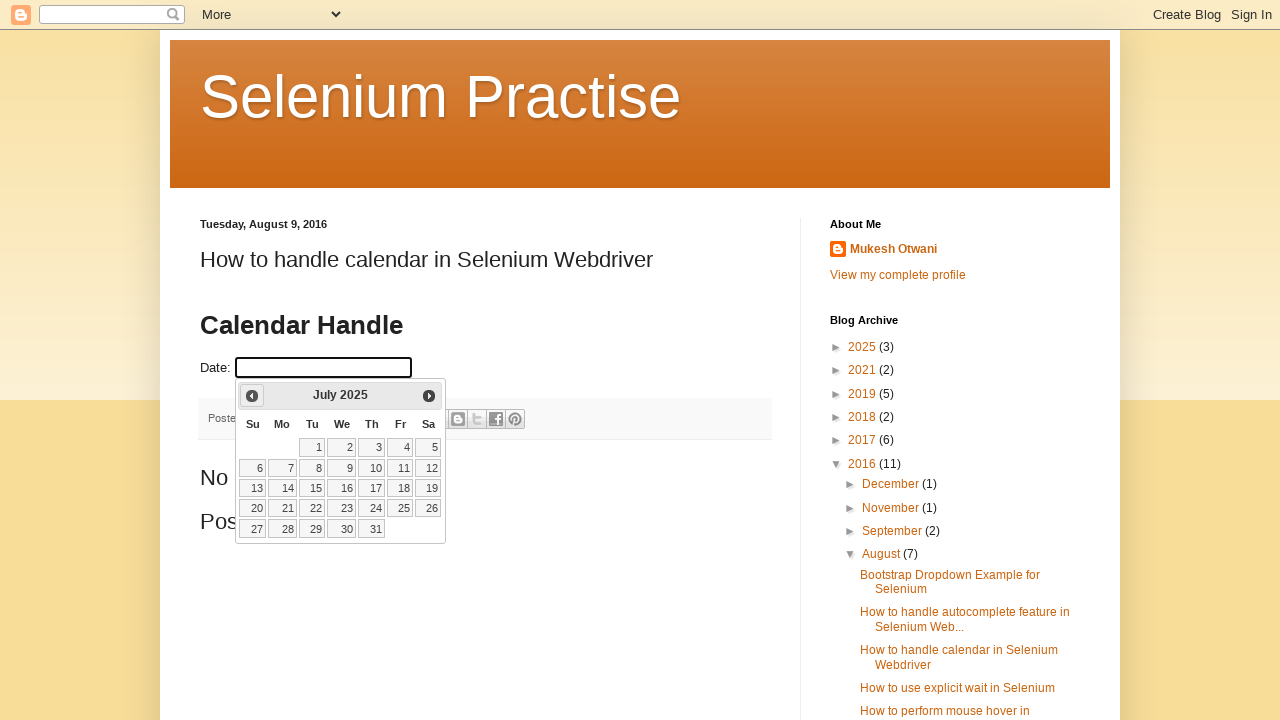

Retrieved updated month from calendar
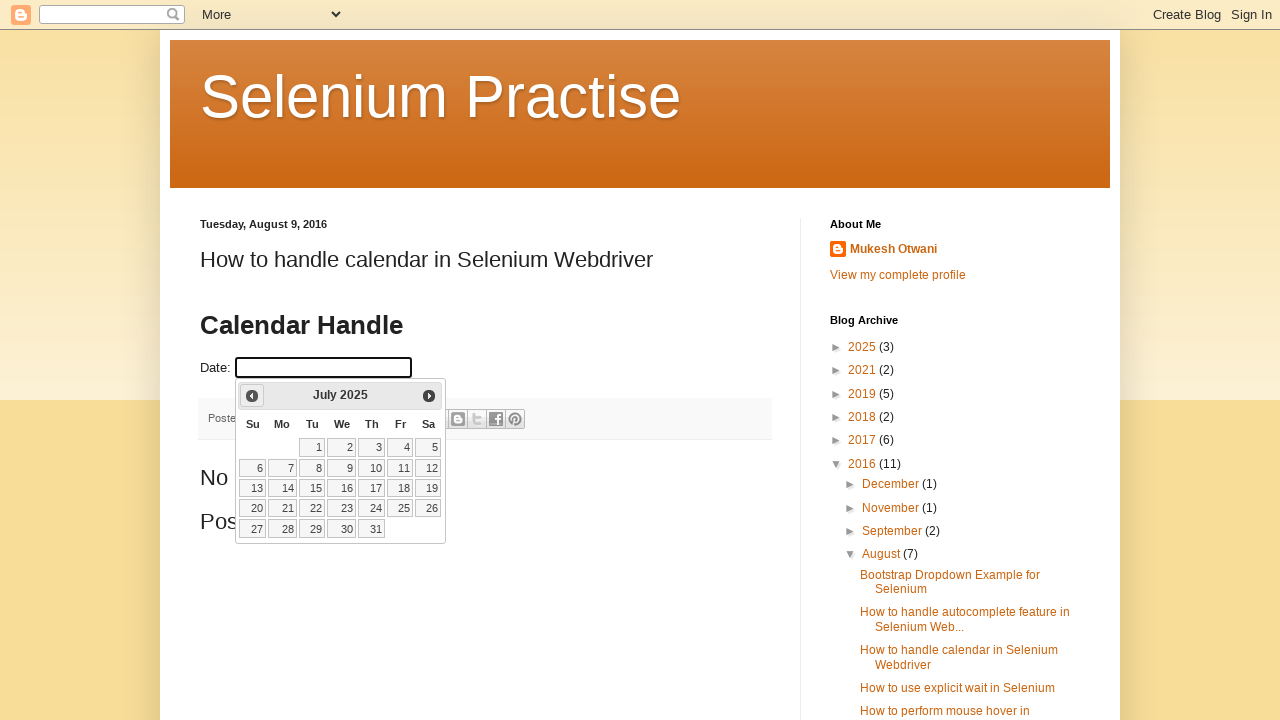

Retrieved updated year from calendar
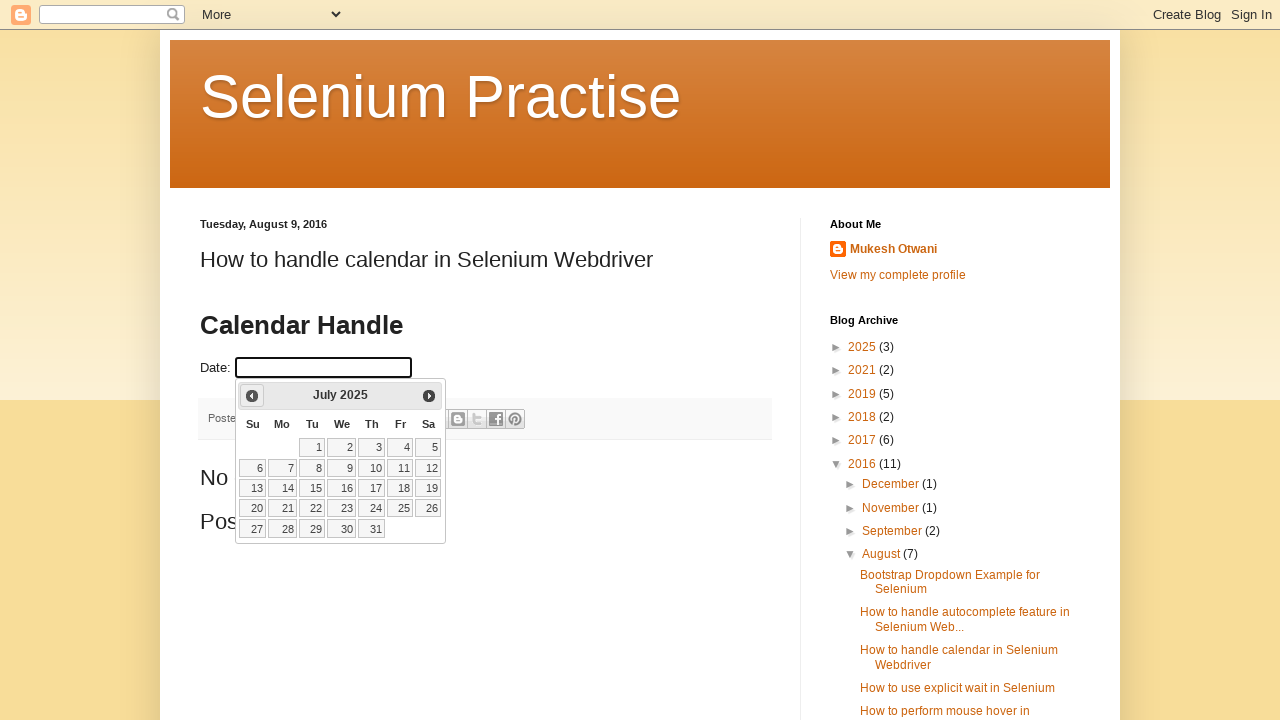

Clicked previous month button to navigate backwards at (252, 396) on span.ui-icon.ui-icon-circle-triangle-w
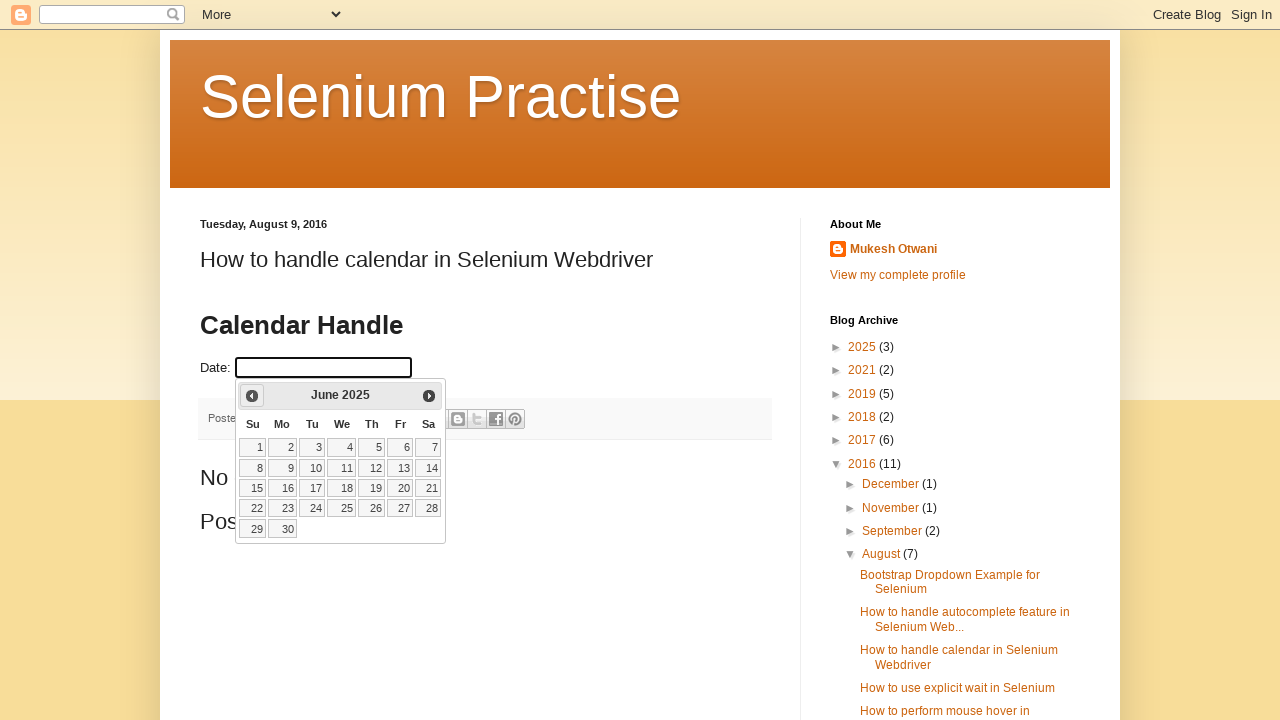

Retrieved updated month from calendar
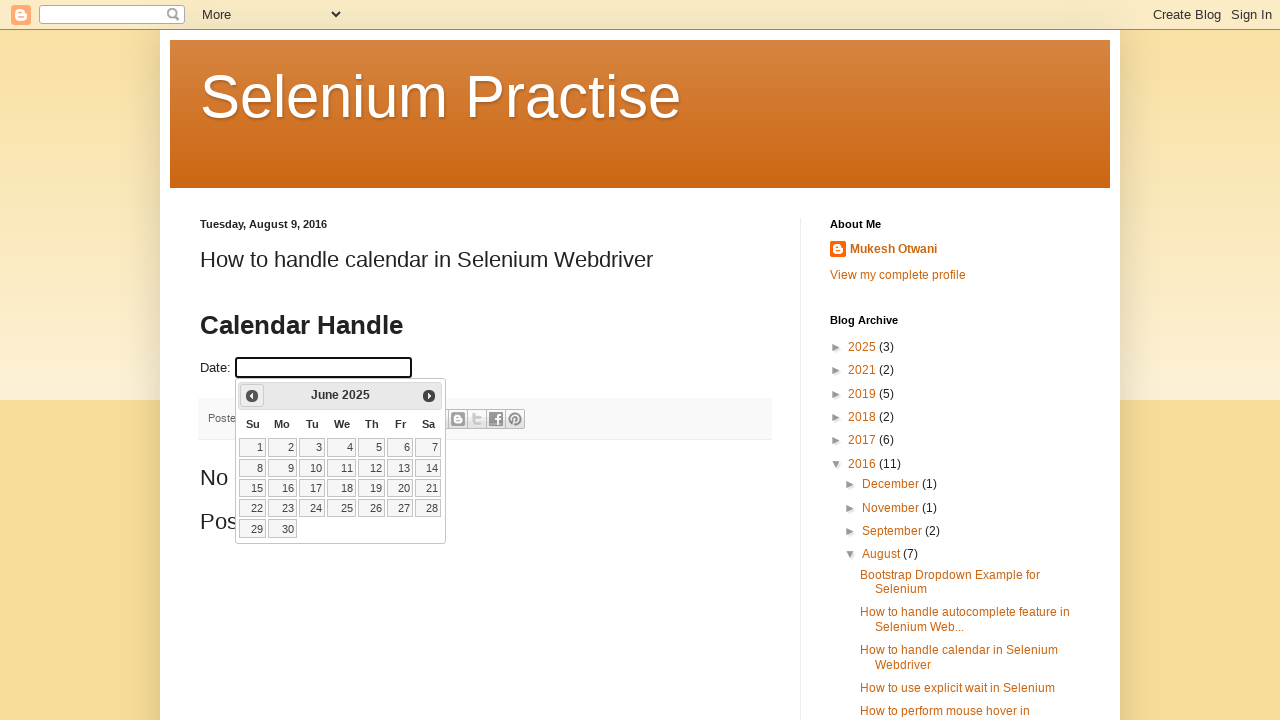

Retrieved updated year from calendar
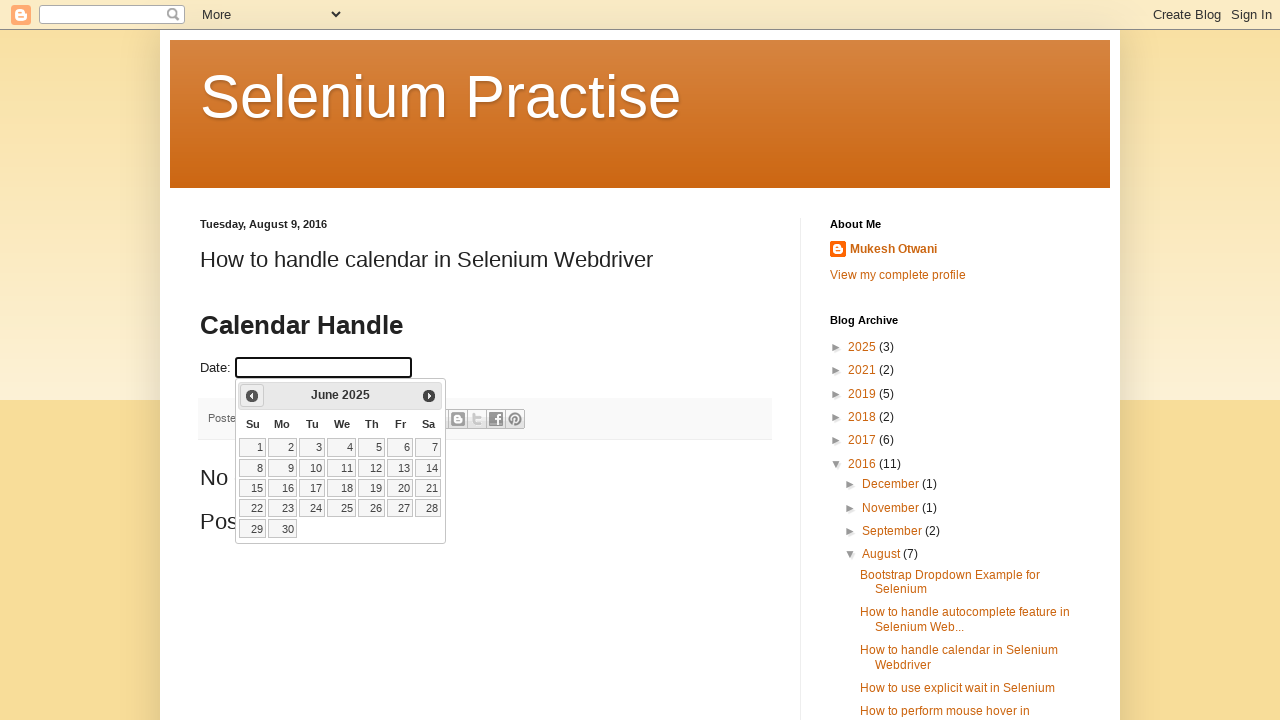

Clicked previous month button to navigate backwards at (252, 396) on span.ui-icon.ui-icon-circle-triangle-w
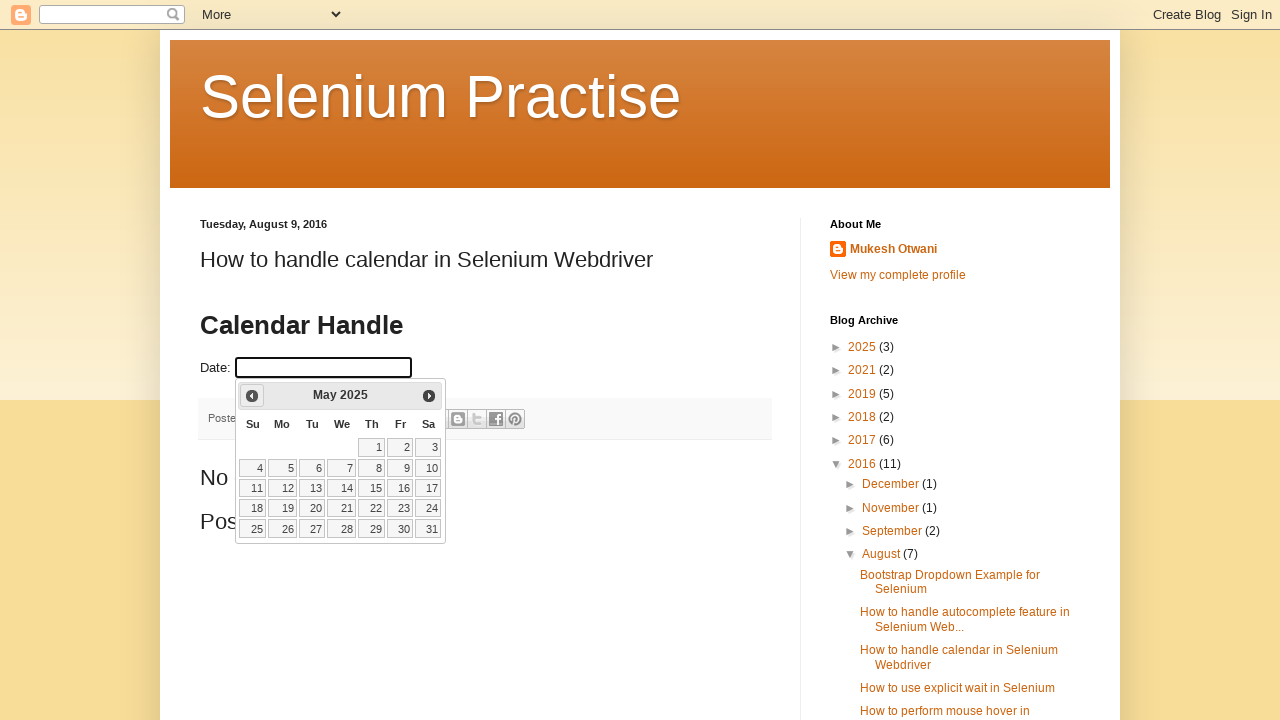

Retrieved updated month from calendar
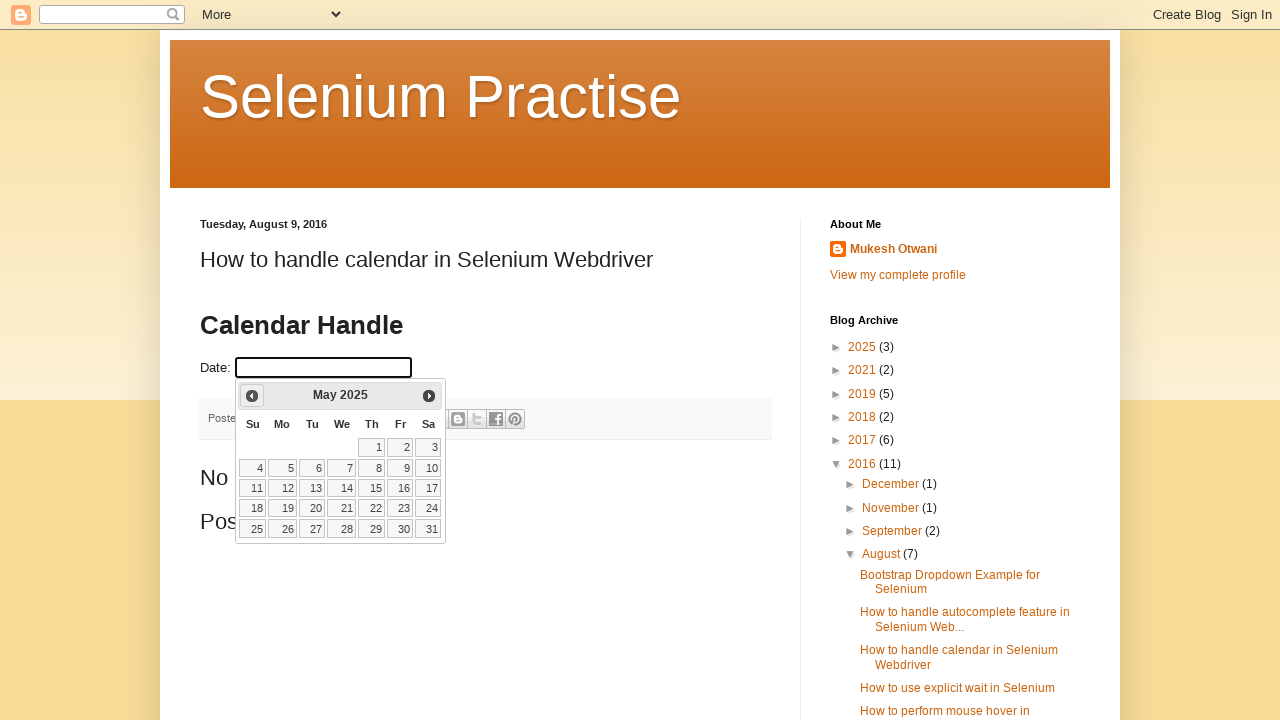

Retrieved updated year from calendar
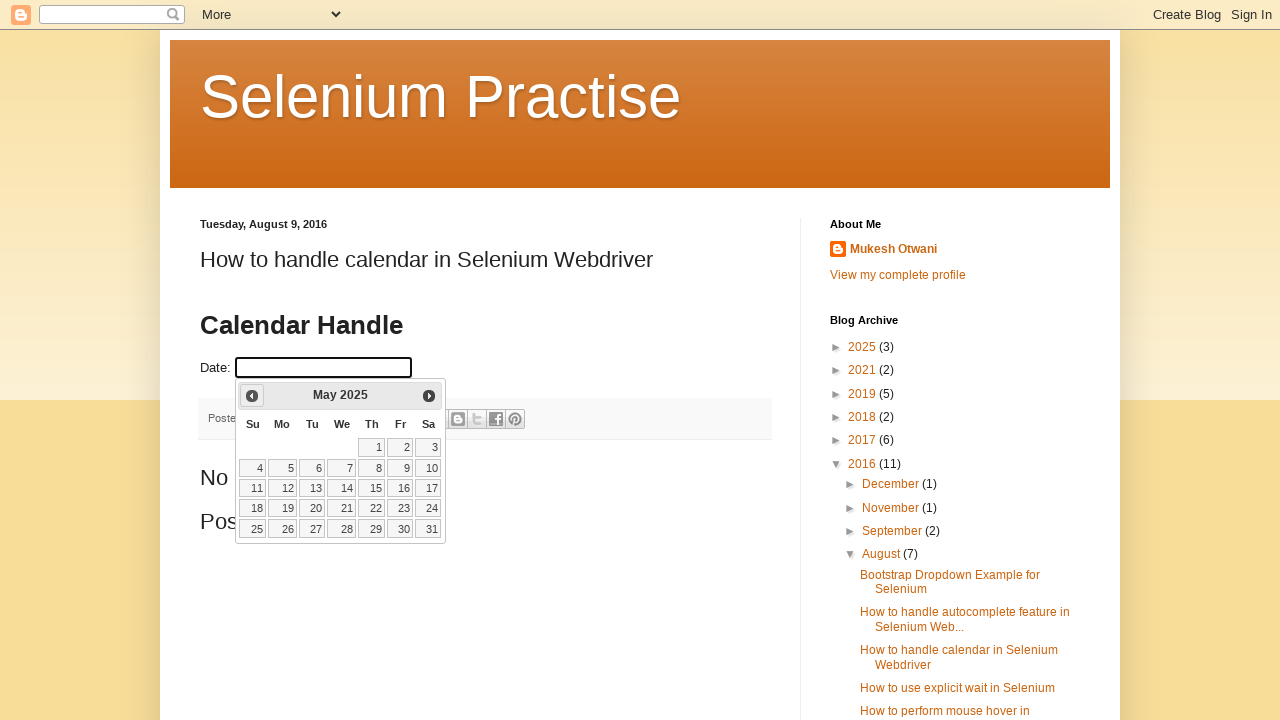

Clicked previous month button to navigate backwards at (252, 396) on span.ui-icon.ui-icon-circle-triangle-w
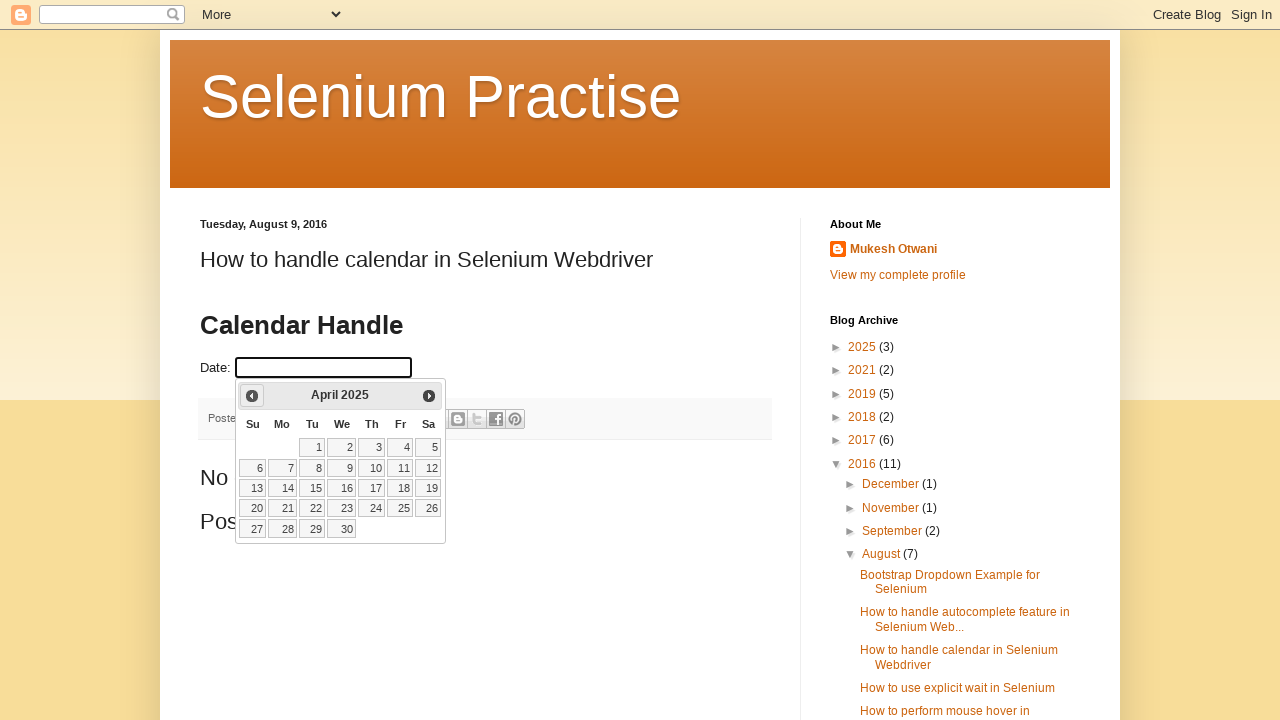

Retrieved updated month from calendar
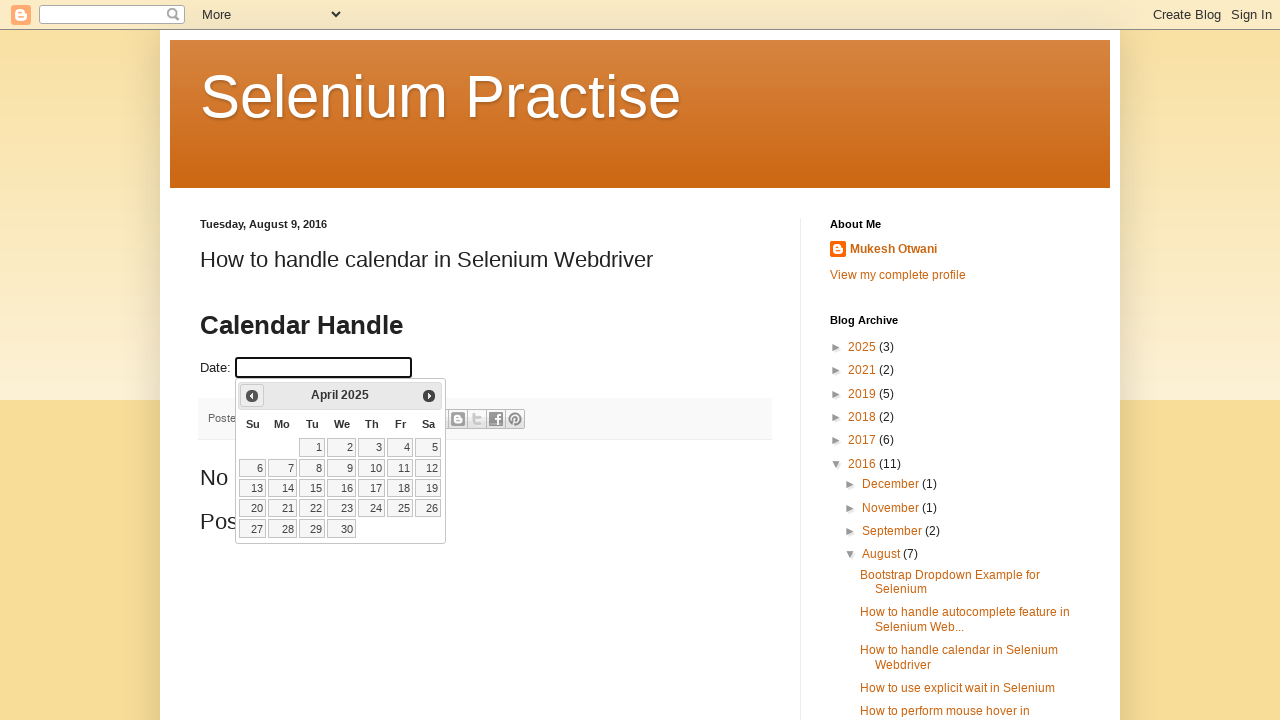

Retrieved updated year from calendar
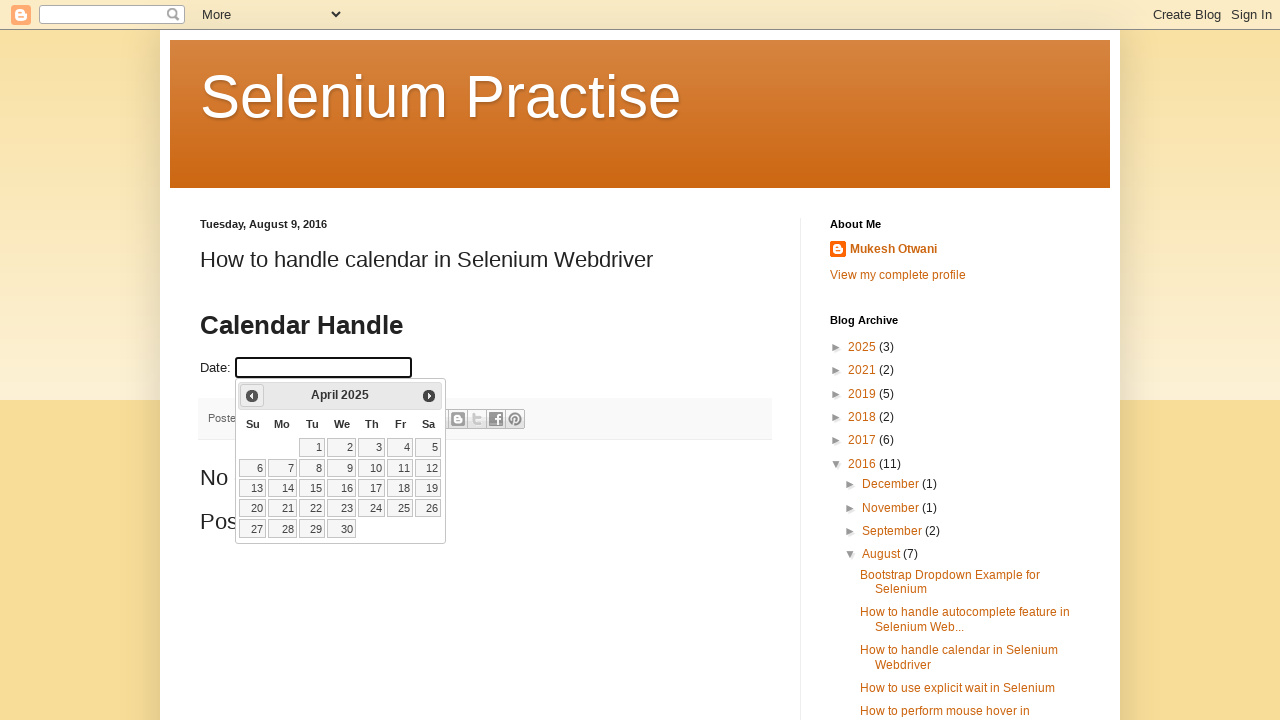

Clicked previous month button to navigate backwards at (252, 396) on span.ui-icon.ui-icon-circle-triangle-w
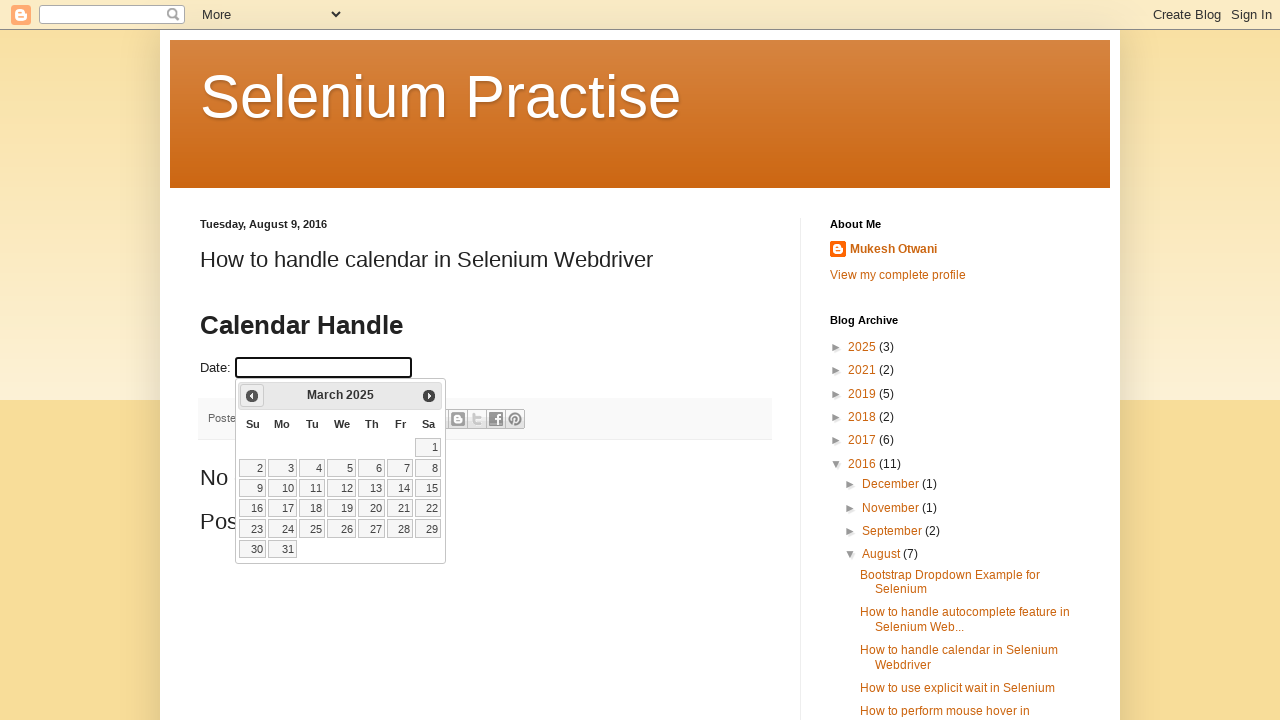

Retrieved updated month from calendar
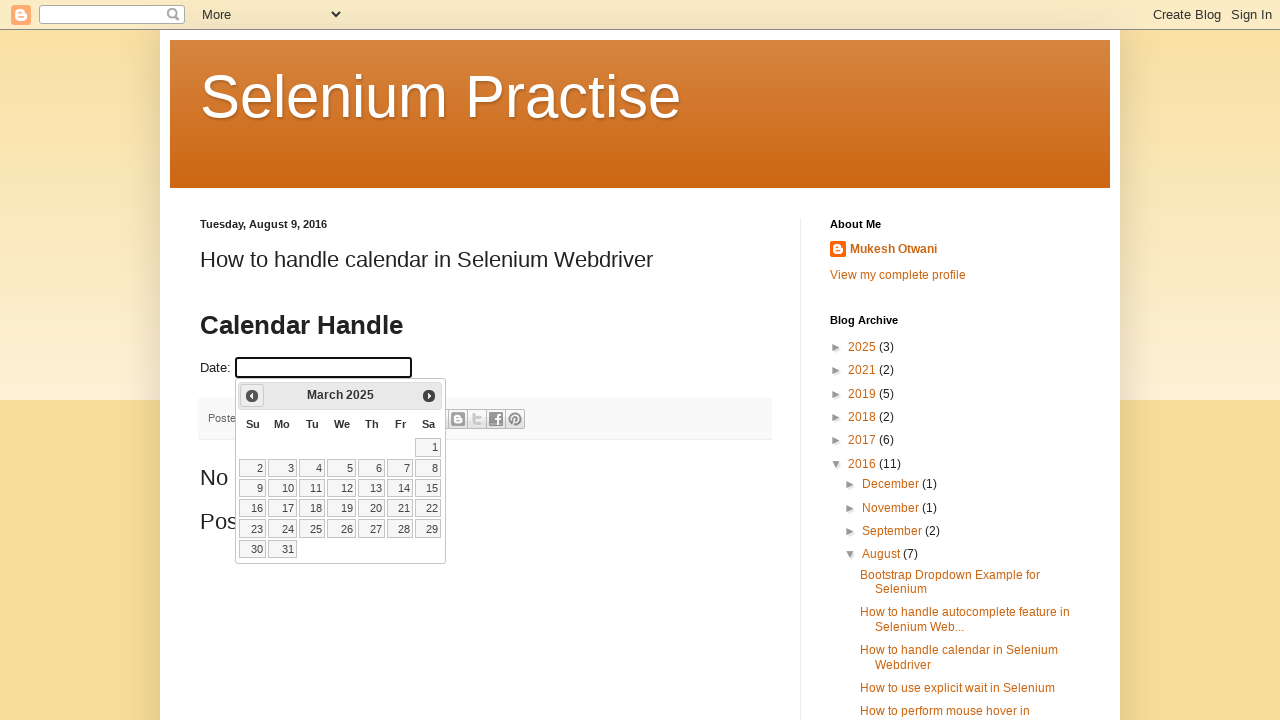

Retrieved updated year from calendar
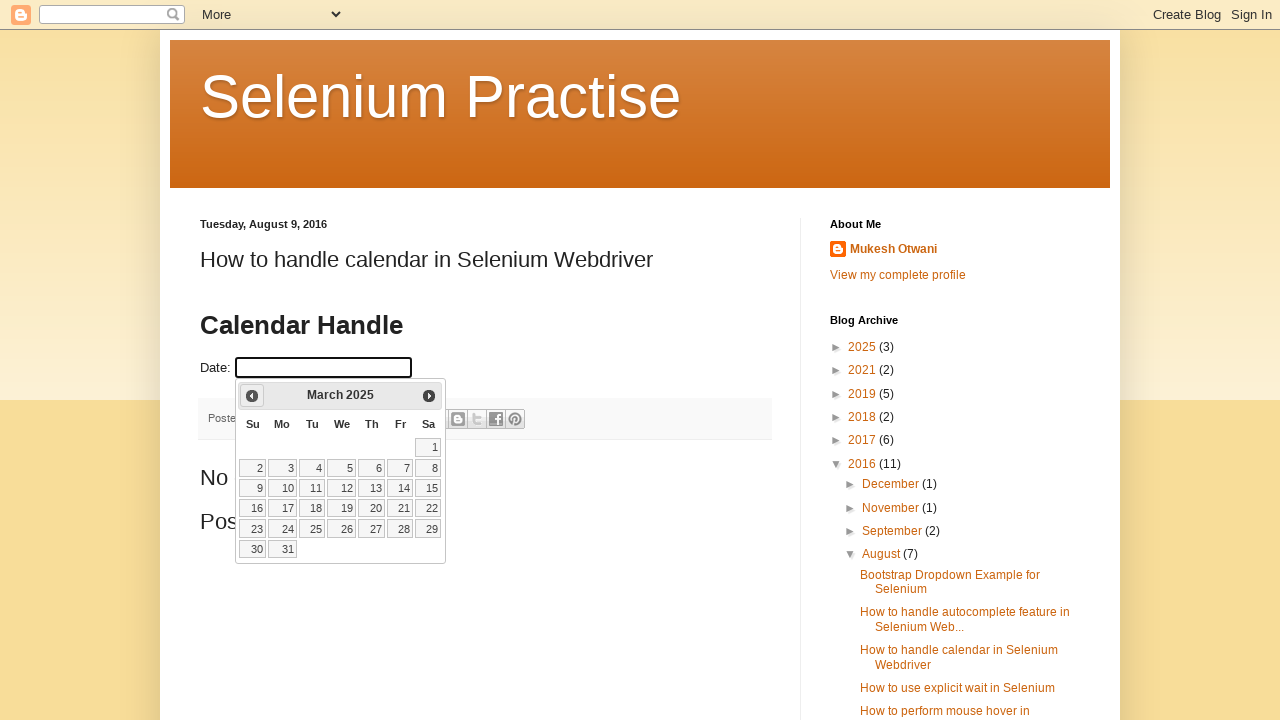

Clicked previous month button to navigate backwards at (252, 396) on span.ui-icon.ui-icon-circle-triangle-w
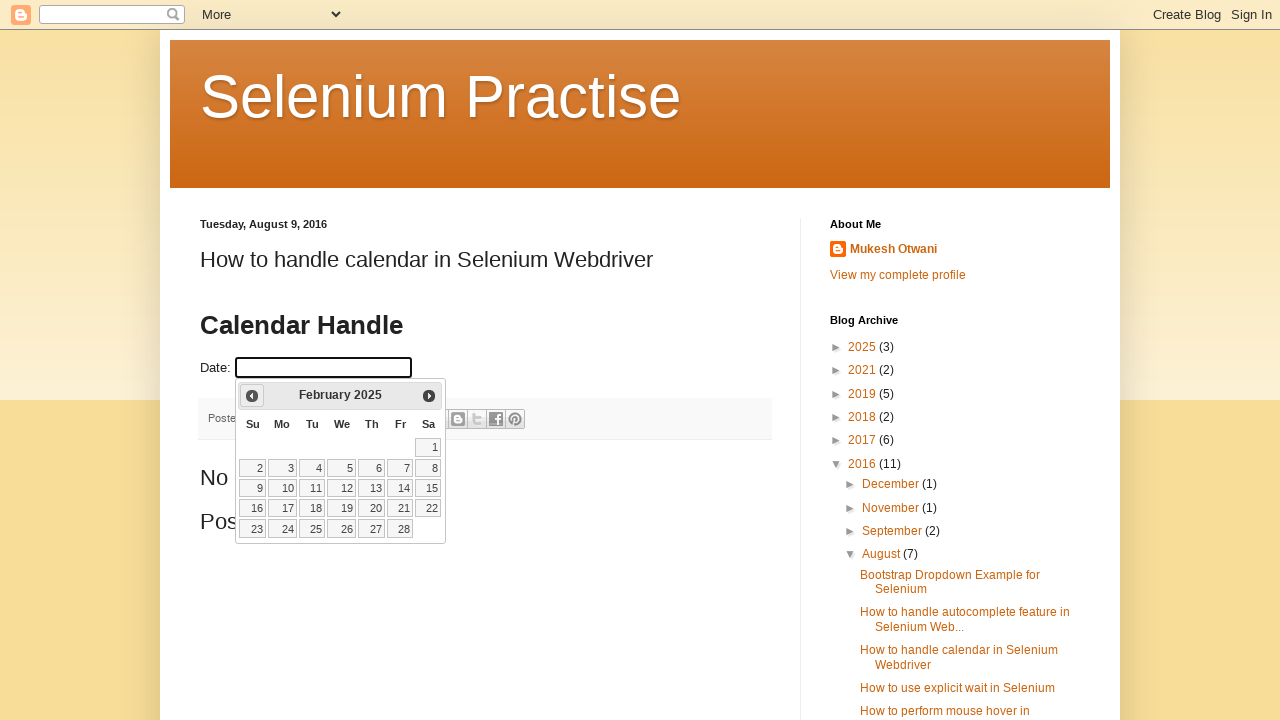

Retrieved updated month from calendar
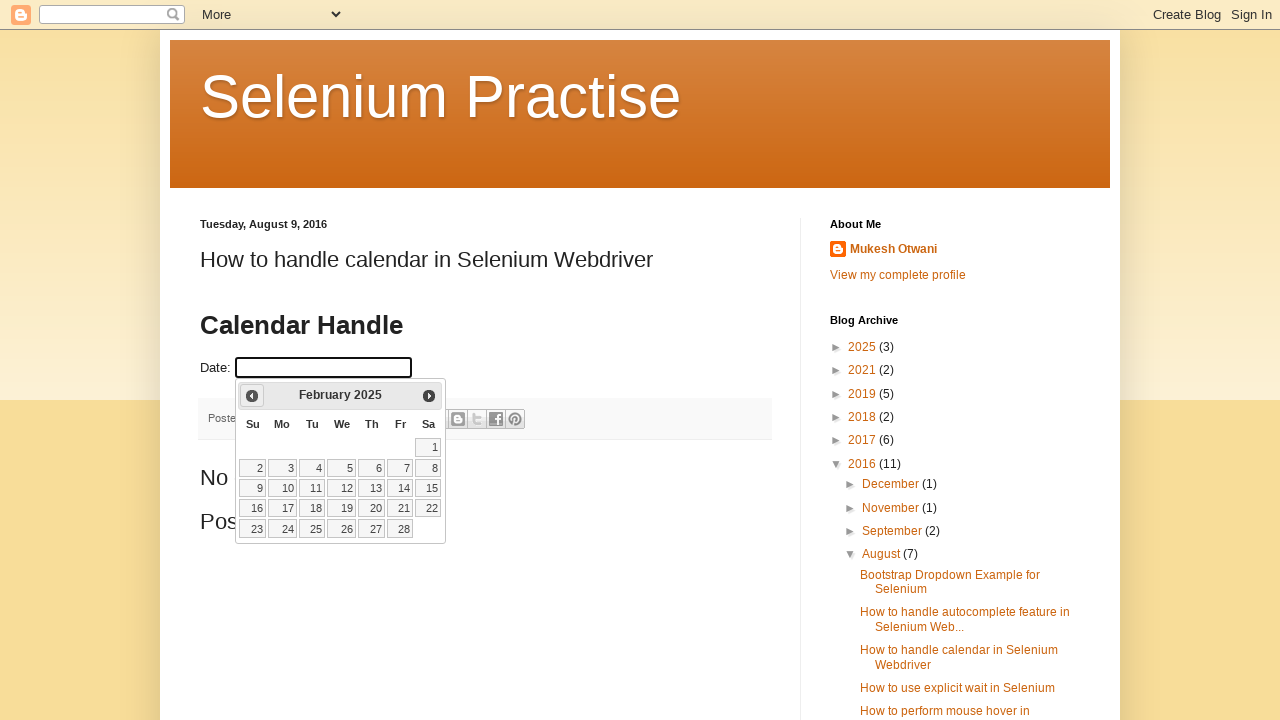

Retrieved updated year from calendar
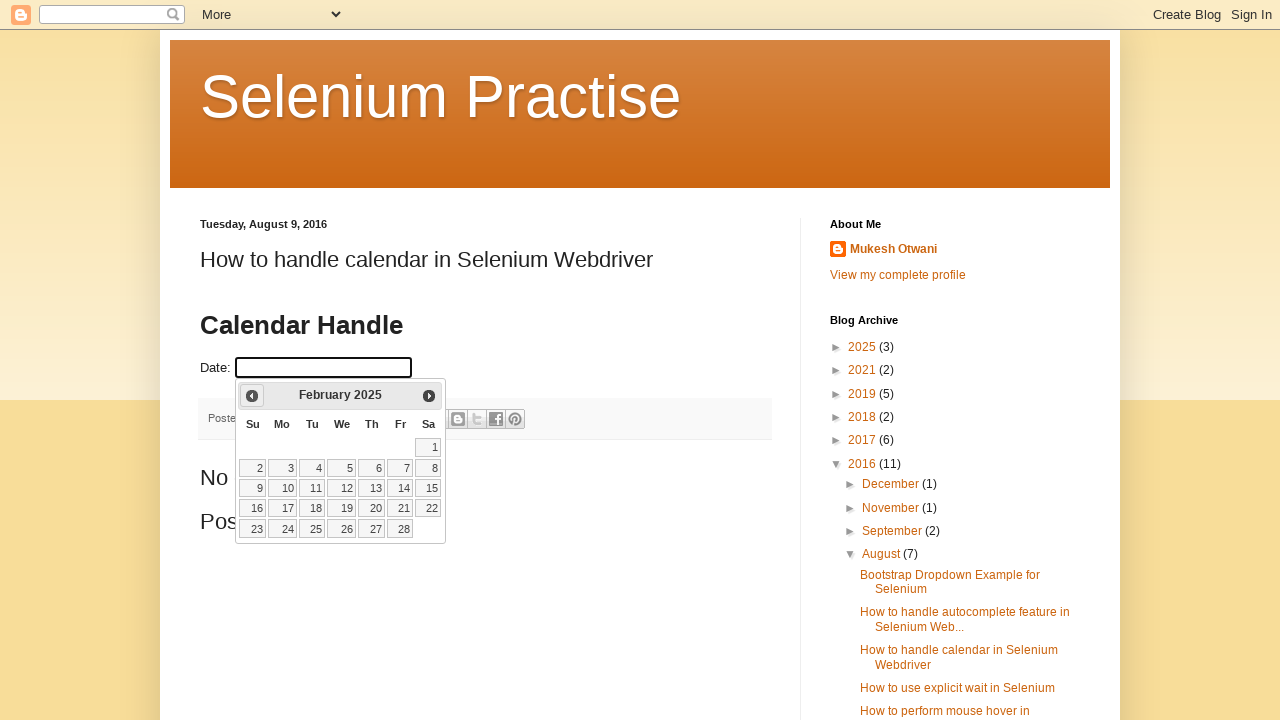

Clicked previous month button to navigate backwards at (252, 396) on span.ui-icon.ui-icon-circle-triangle-w
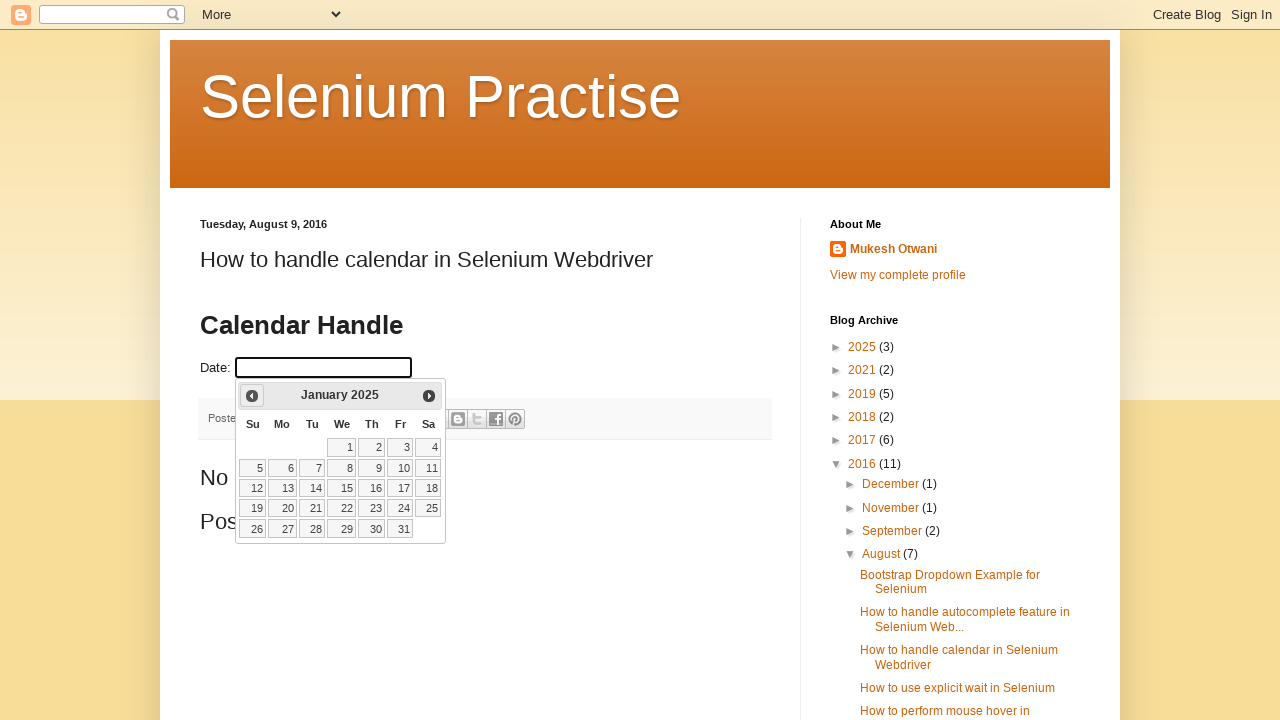

Retrieved updated month from calendar
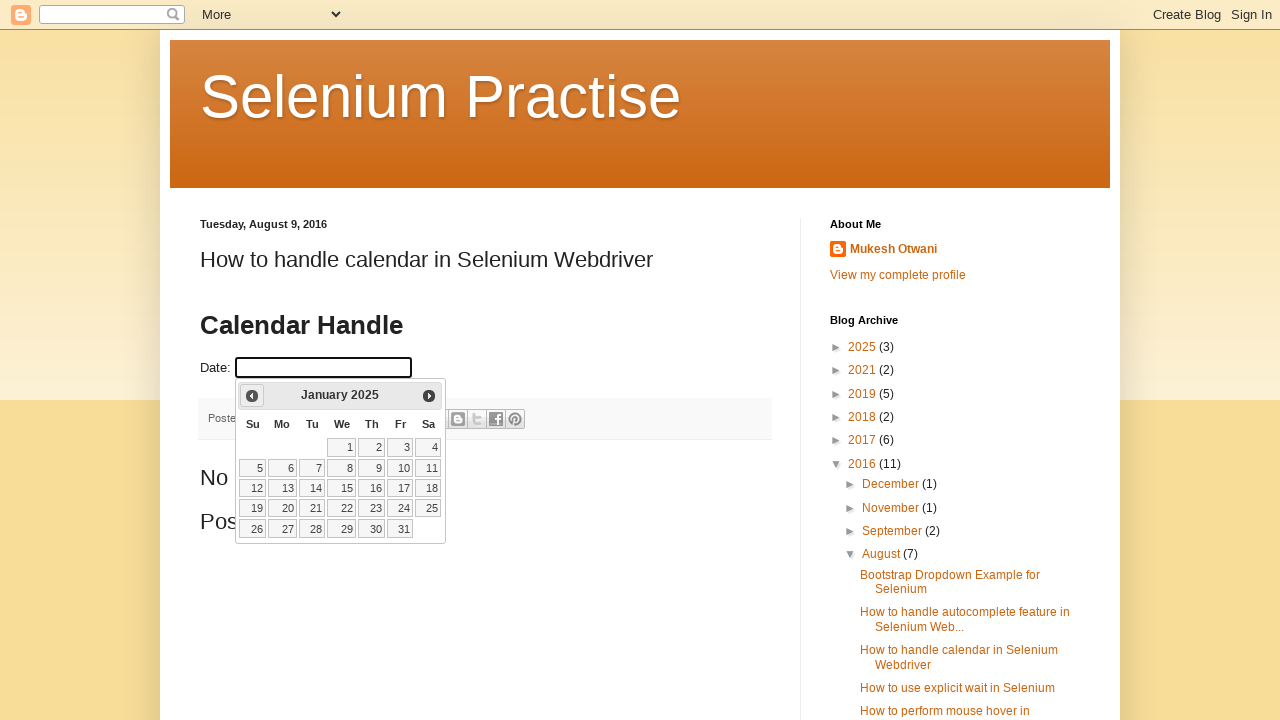

Retrieved updated year from calendar
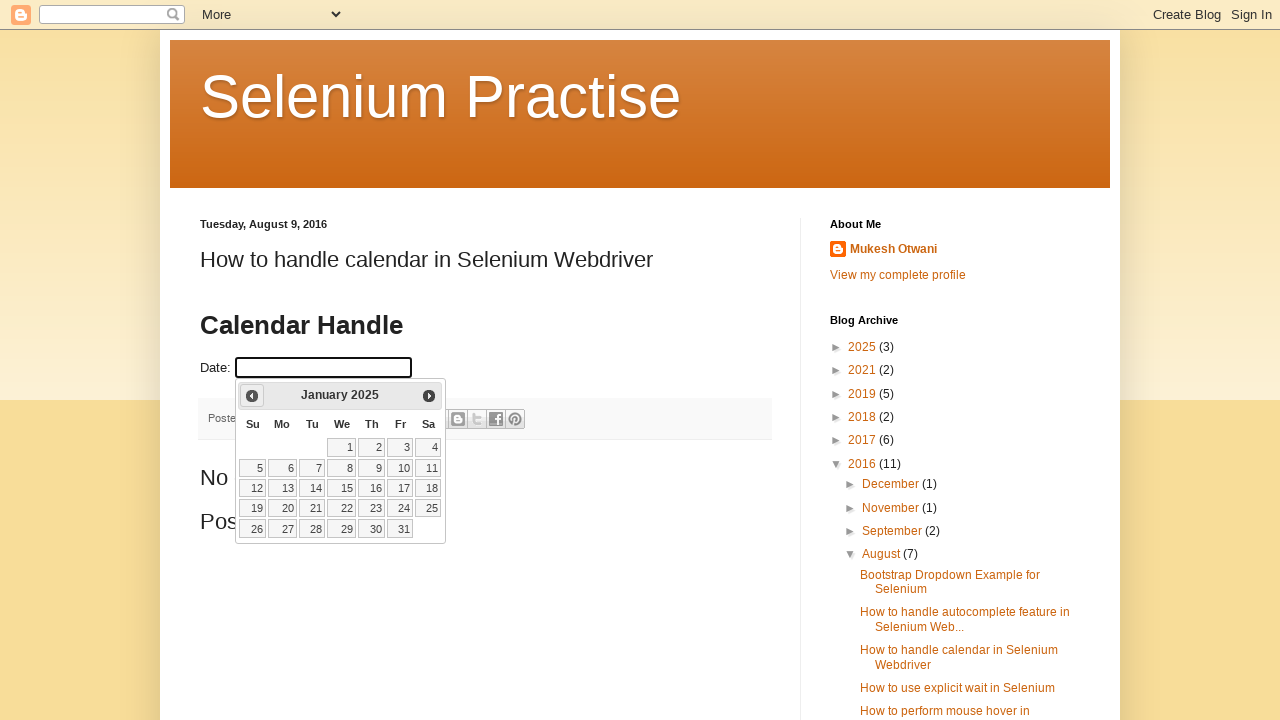

Clicked previous month button to navigate backwards at (252, 396) on span.ui-icon.ui-icon-circle-triangle-w
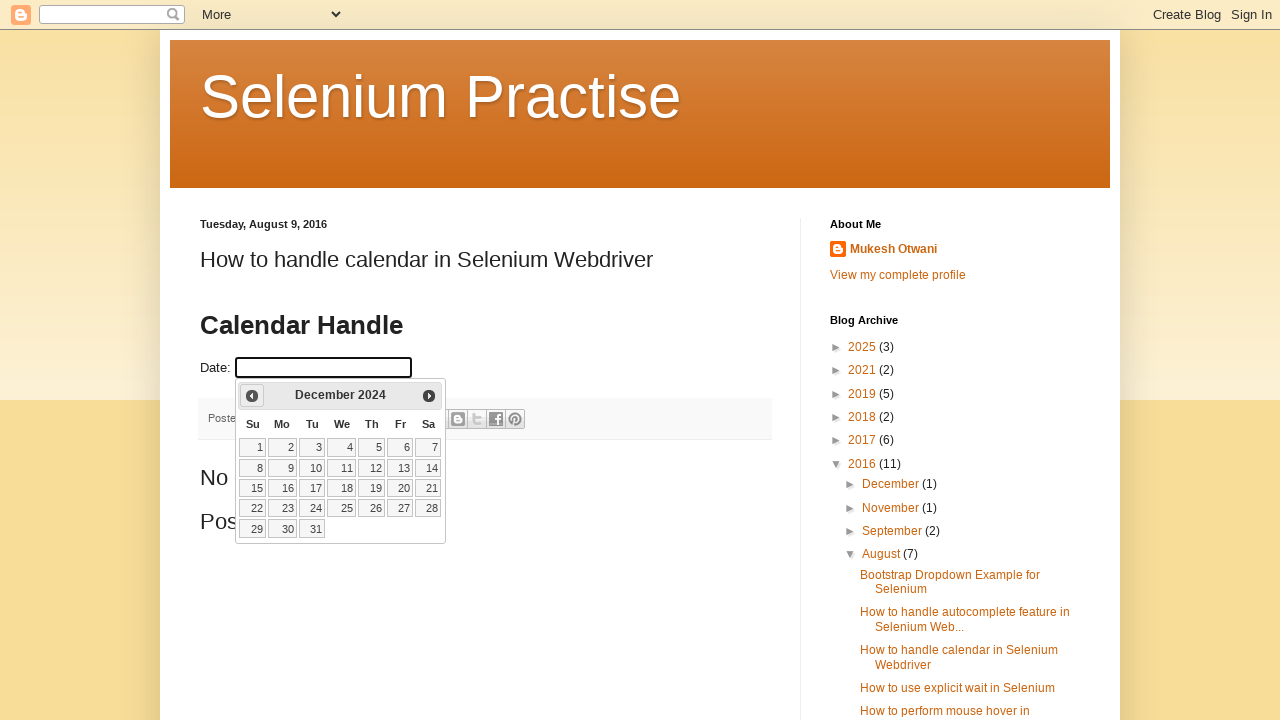

Retrieved updated month from calendar
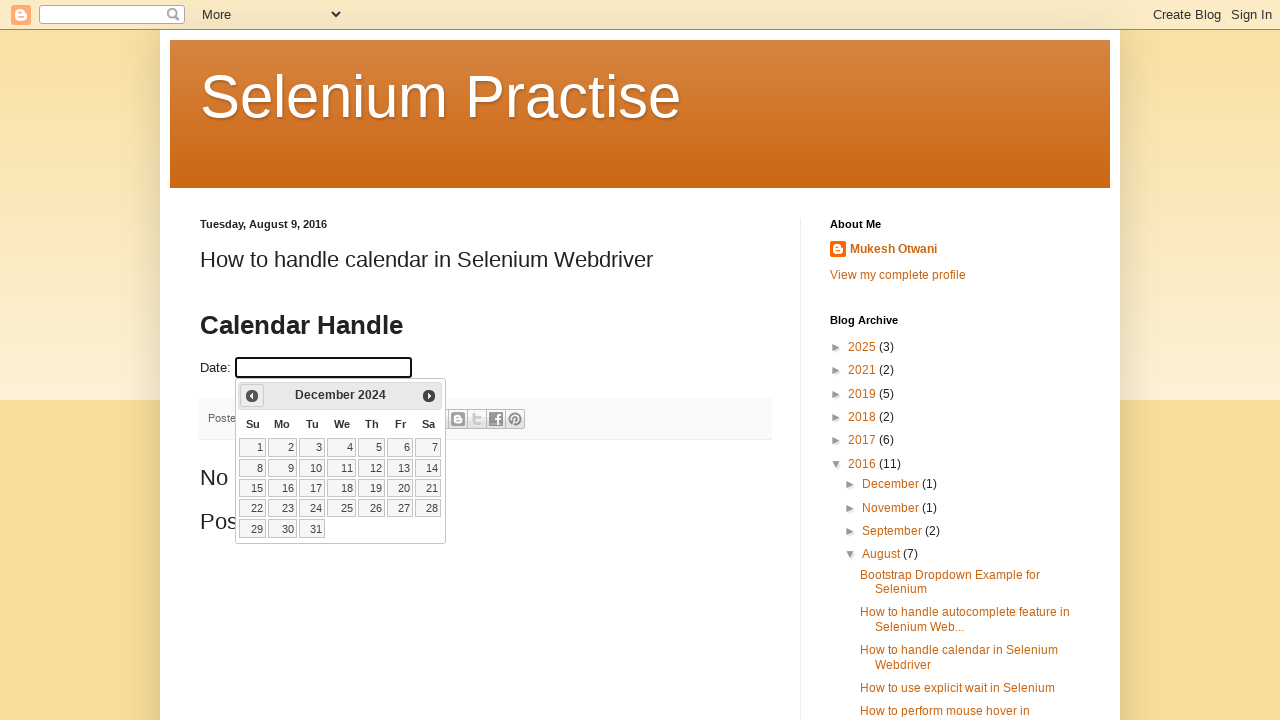

Retrieved updated year from calendar
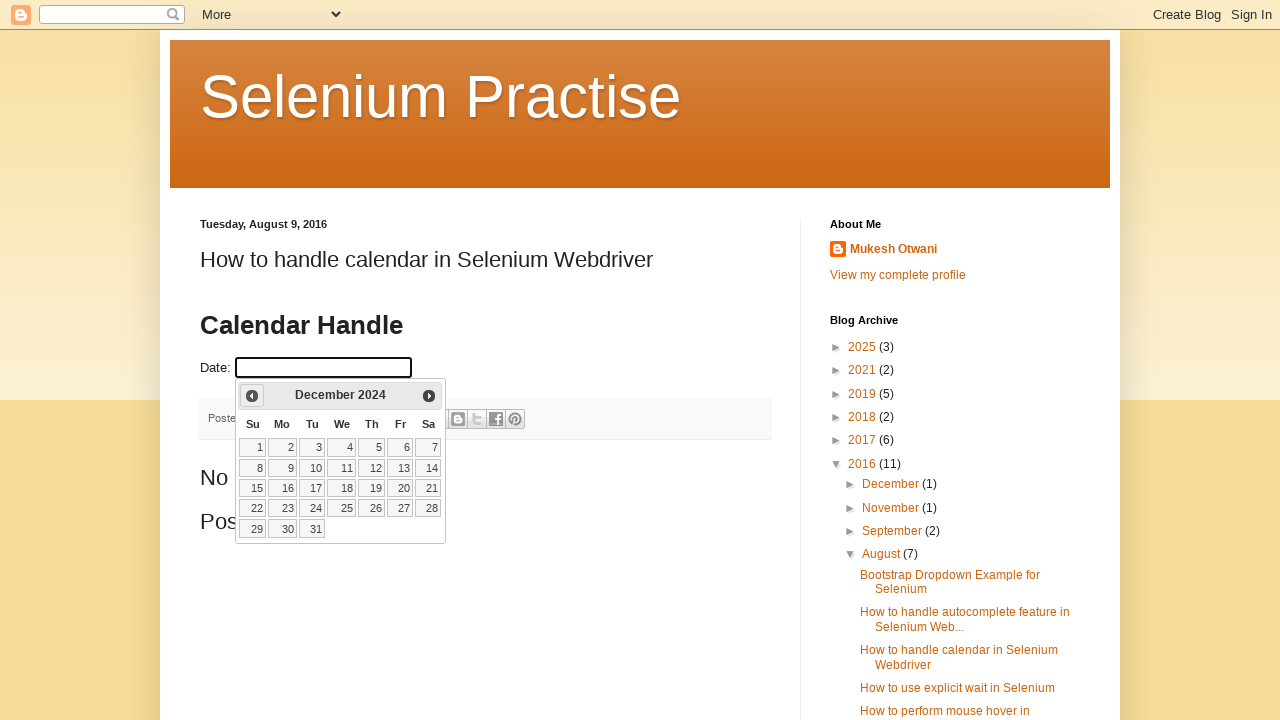

Clicked previous month button to navigate backwards at (252, 396) on span.ui-icon.ui-icon-circle-triangle-w
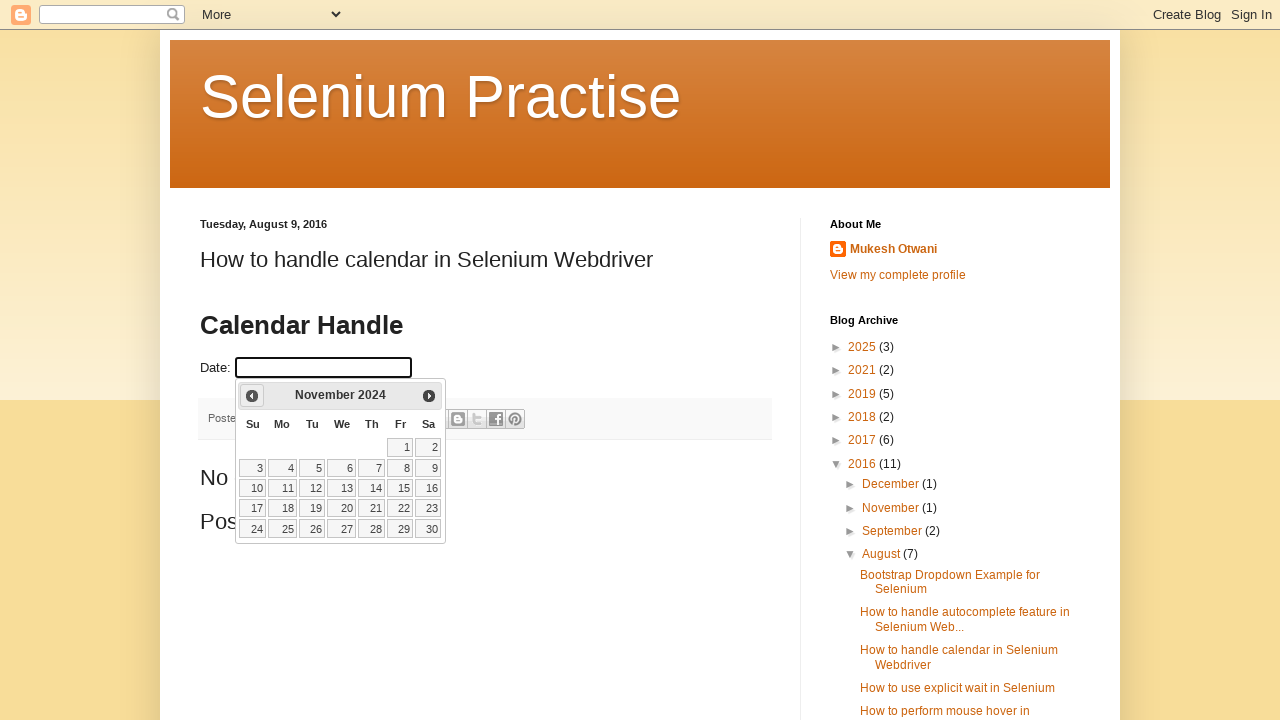

Retrieved updated month from calendar
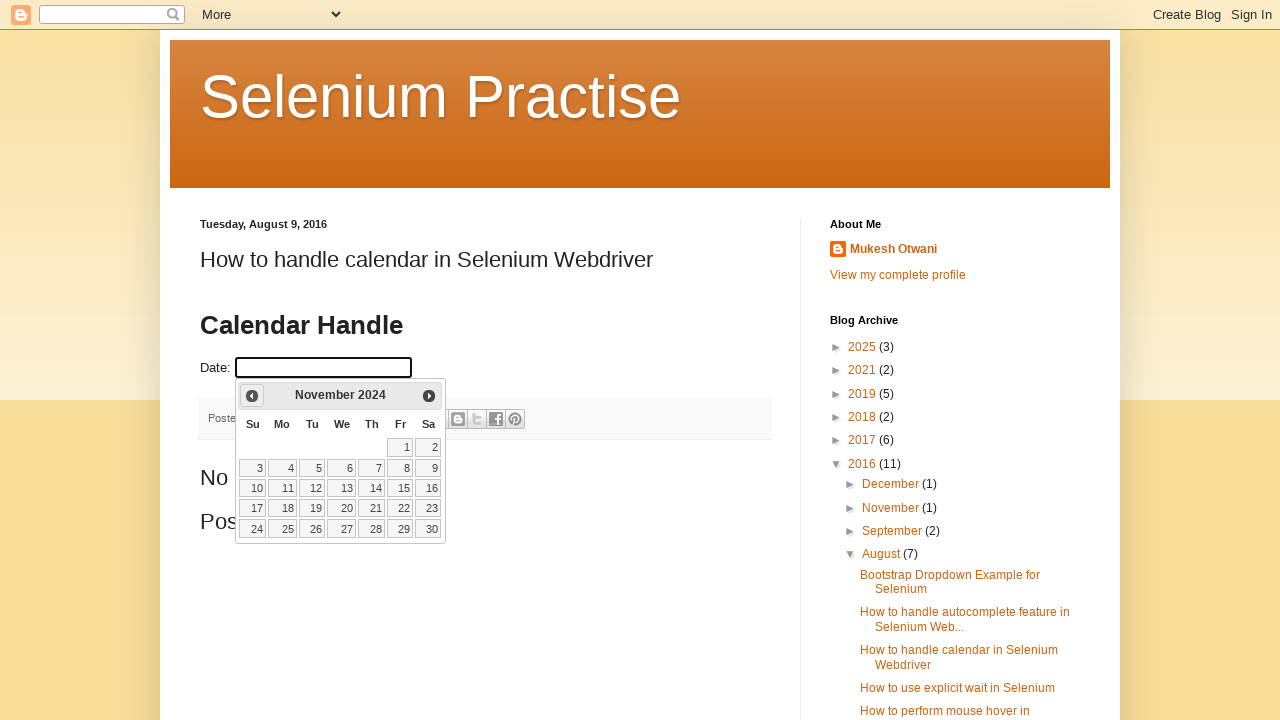

Retrieved updated year from calendar
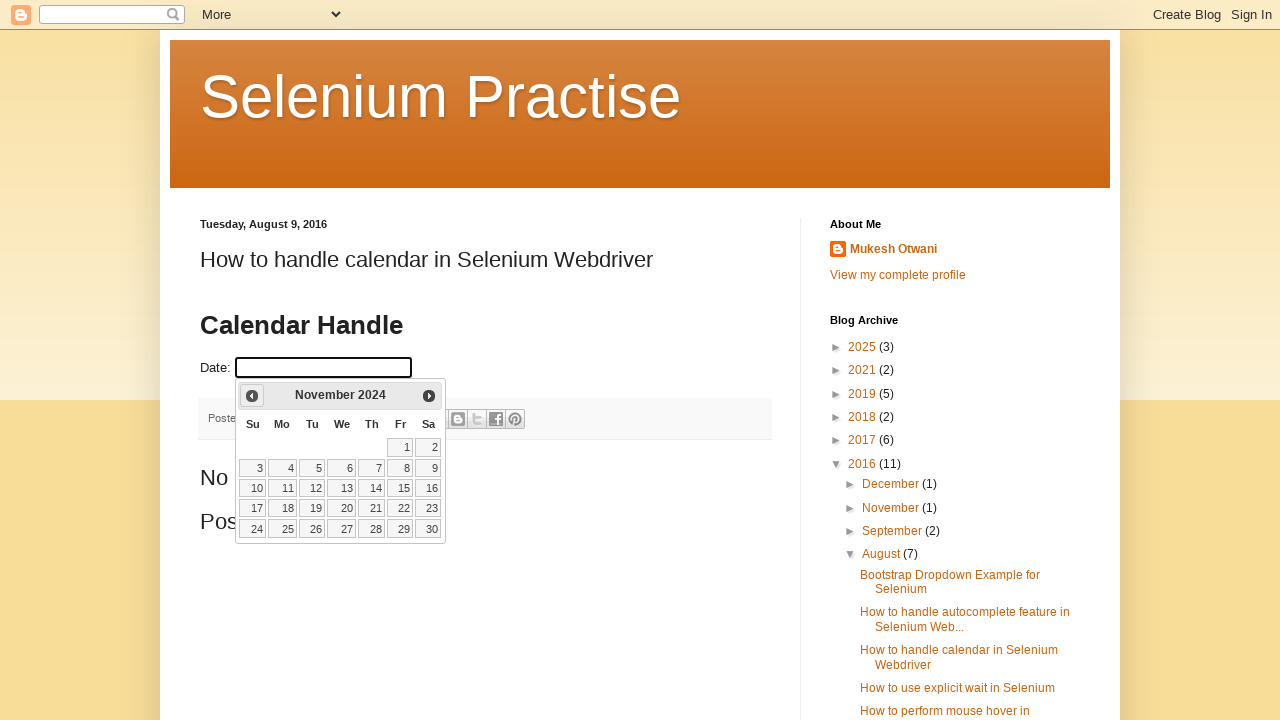

Clicked previous month button to navigate backwards at (252, 396) on span.ui-icon.ui-icon-circle-triangle-w
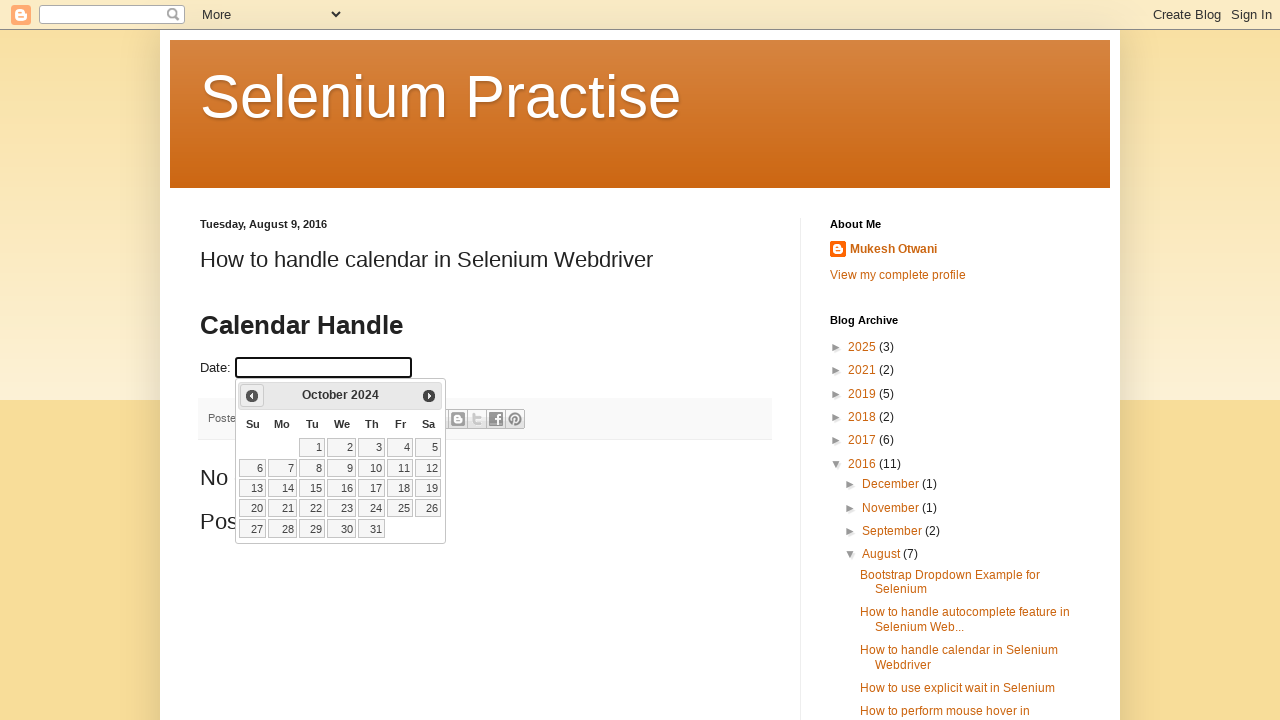

Retrieved updated month from calendar
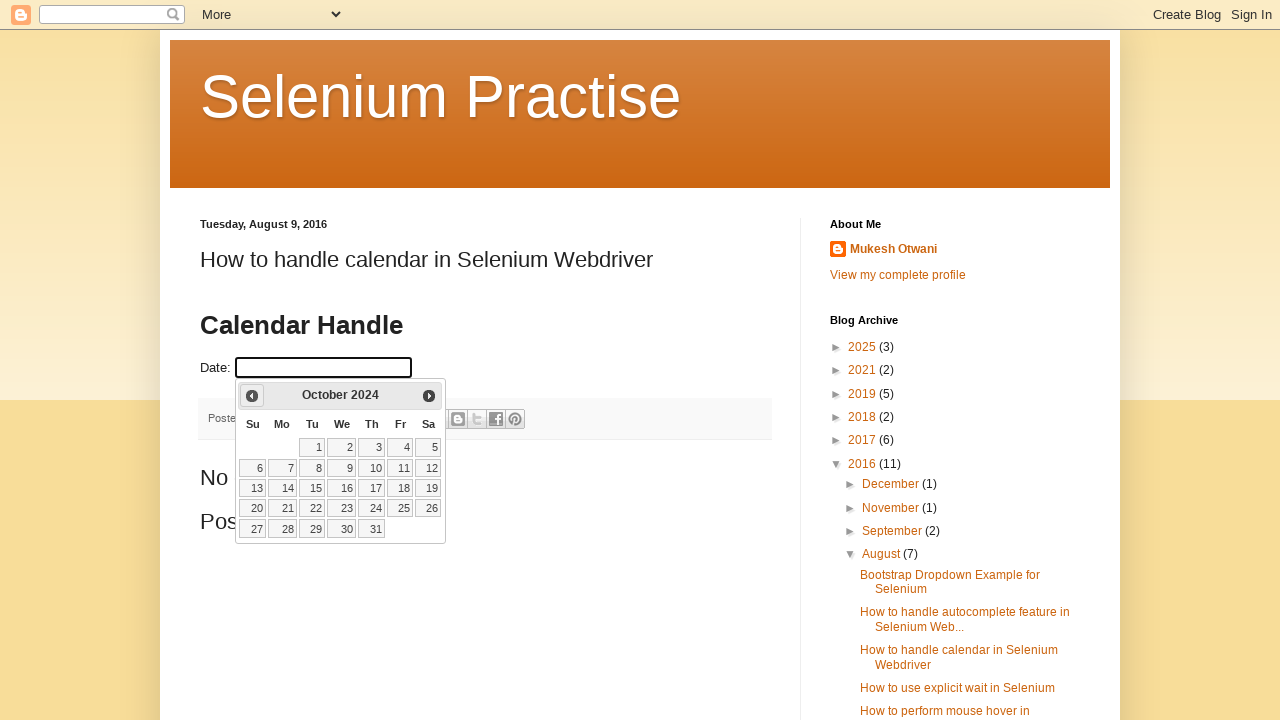

Retrieved updated year from calendar
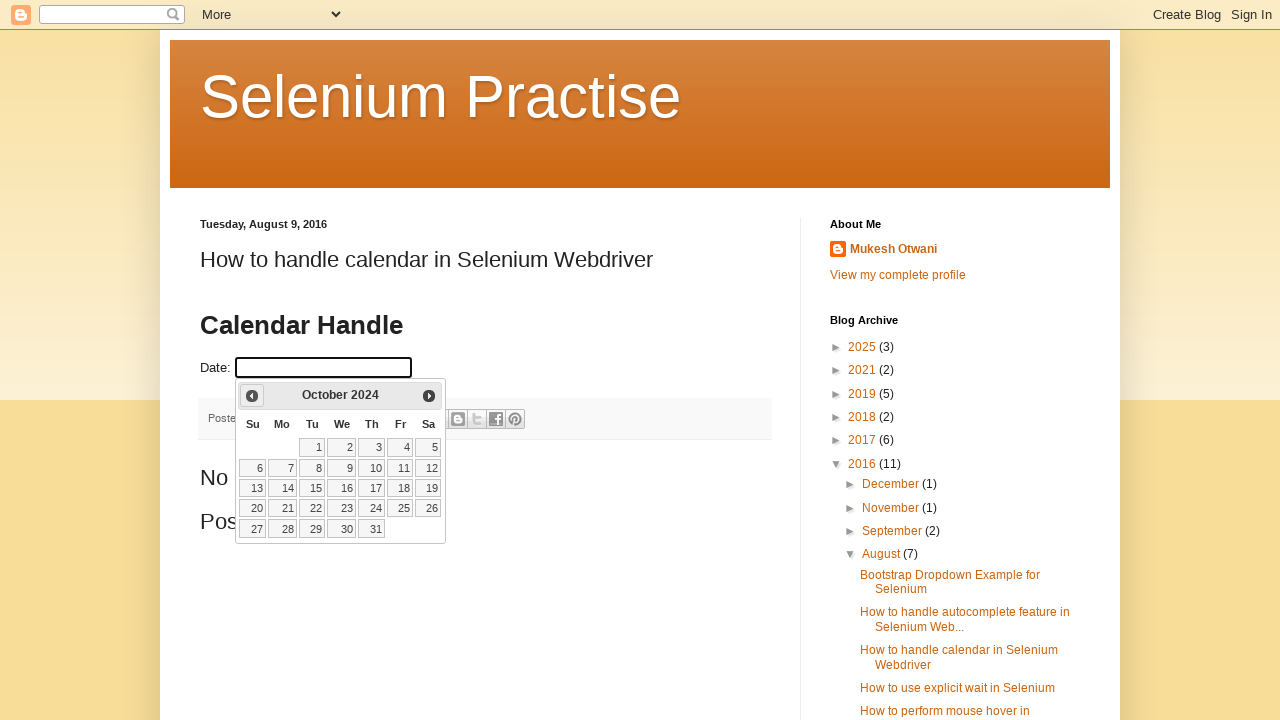

Clicked previous month button to navigate backwards at (252, 396) on span.ui-icon.ui-icon-circle-triangle-w
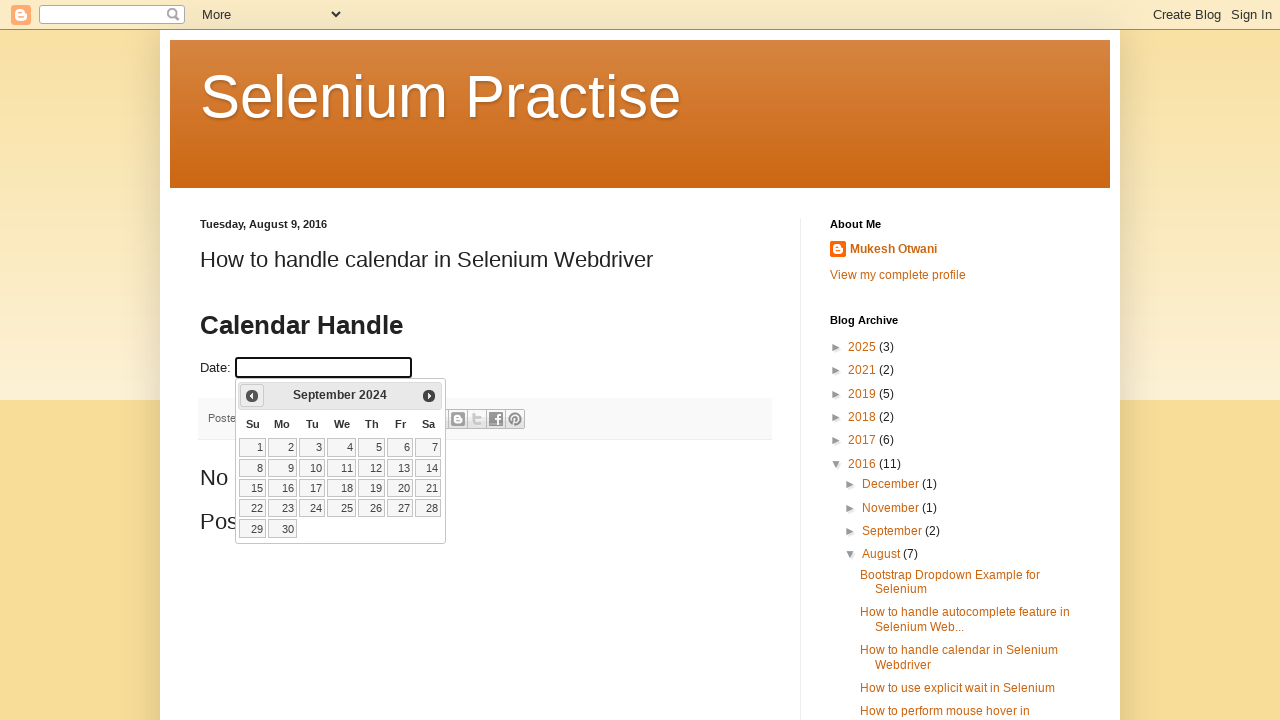

Retrieved updated month from calendar
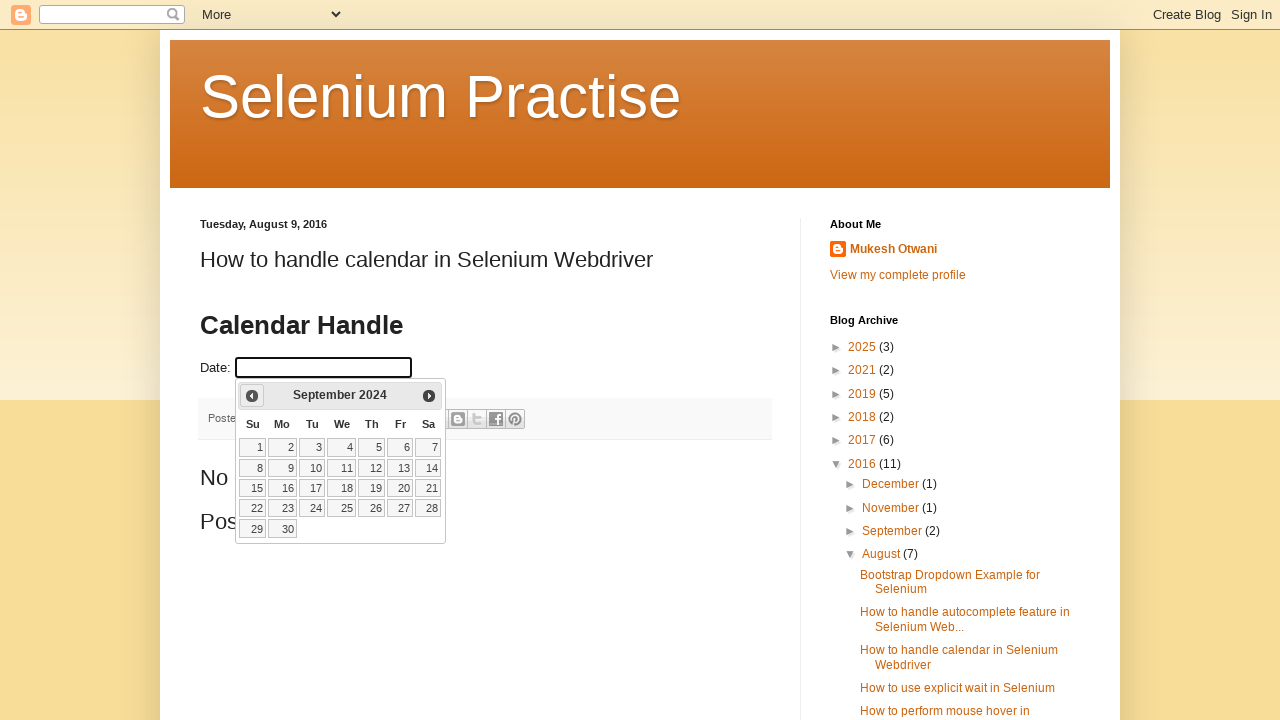

Retrieved updated year from calendar
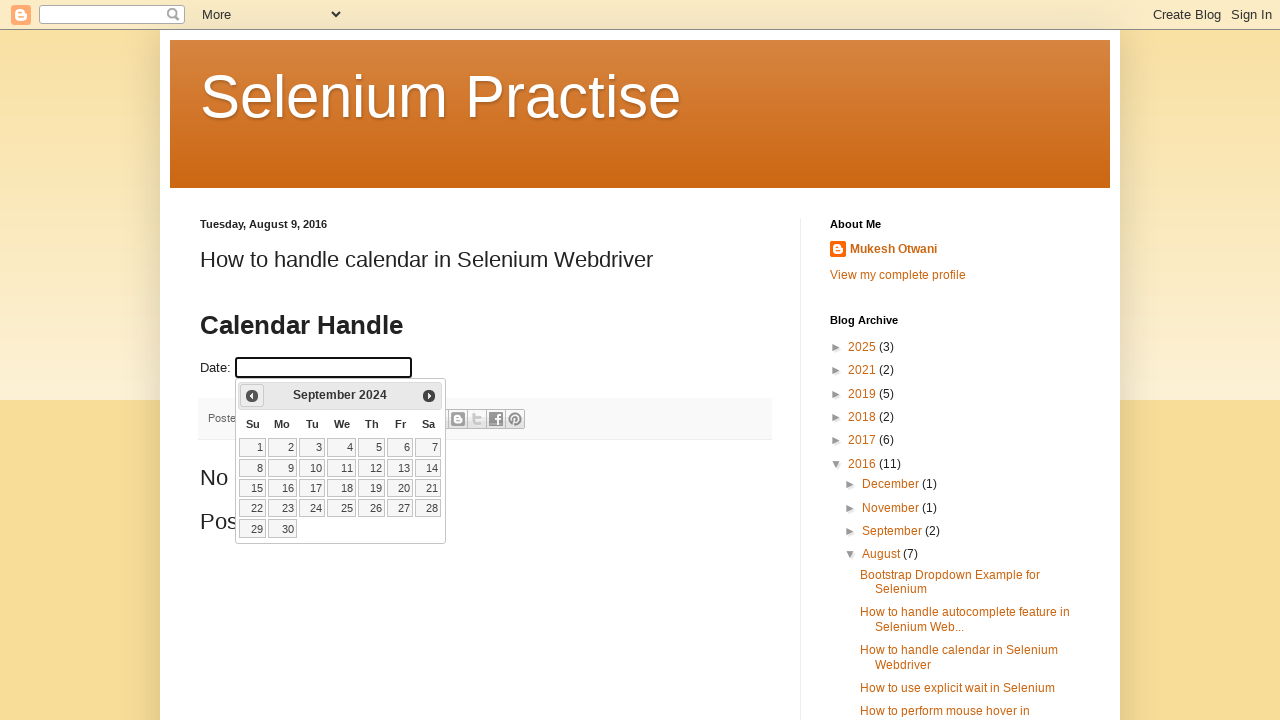

Clicked previous month button to navigate backwards at (252, 396) on span.ui-icon.ui-icon-circle-triangle-w
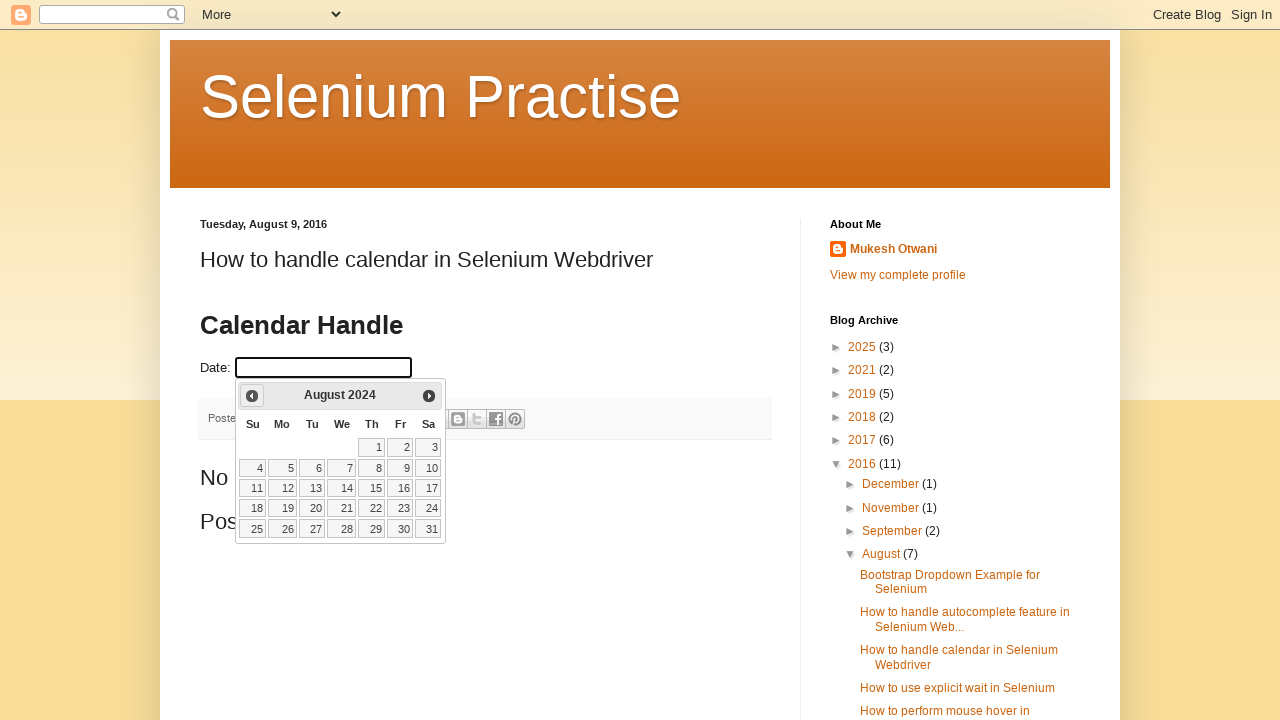

Retrieved updated month from calendar
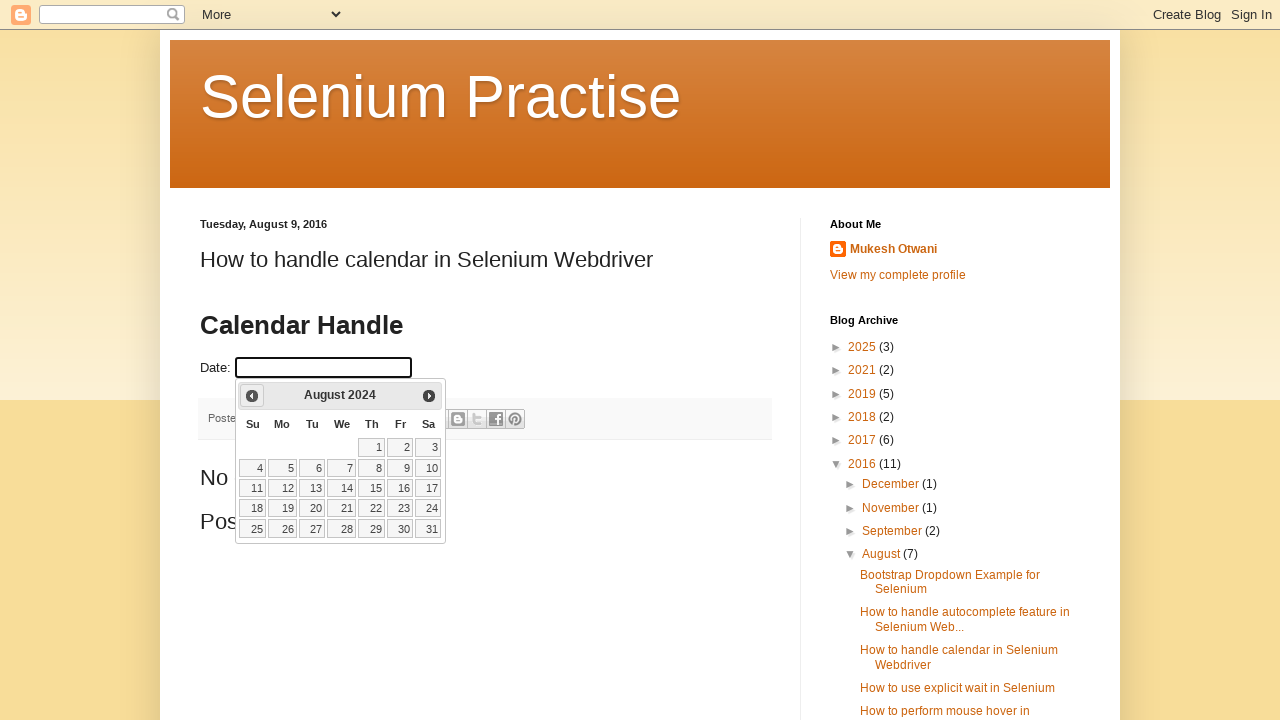

Retrieved updated year from calendar
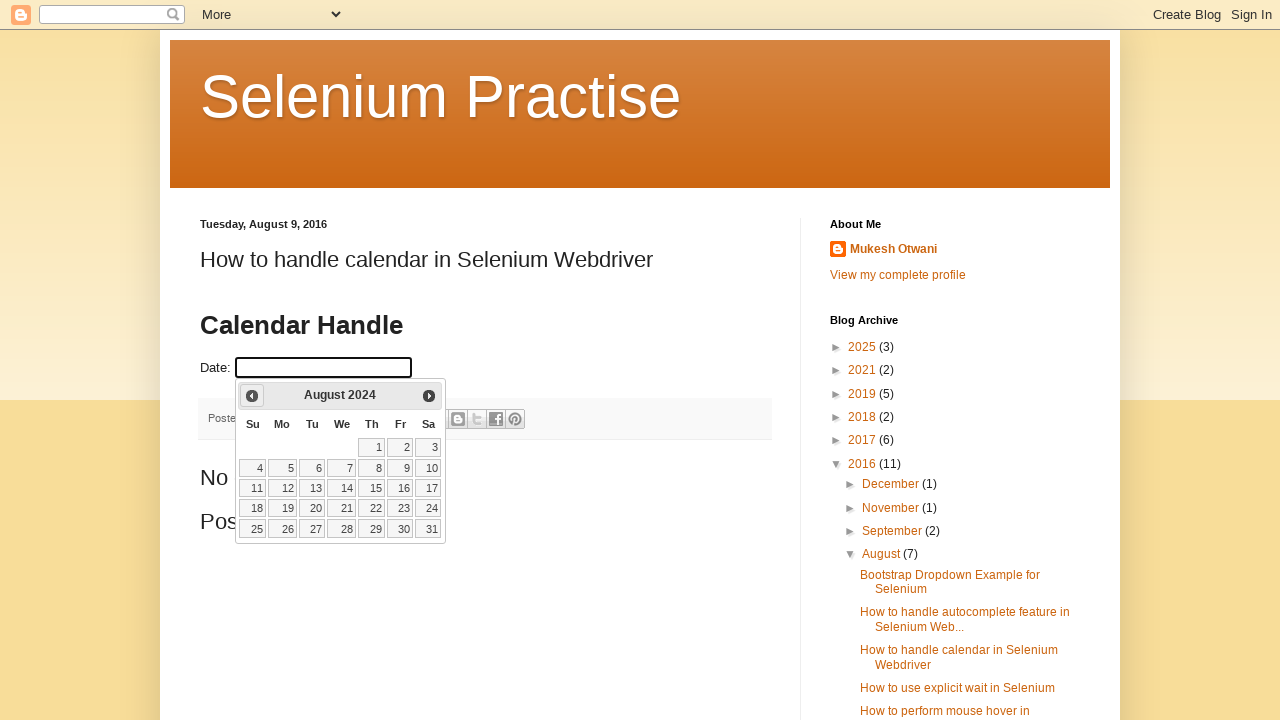

Clicked previous month button to navigate backwards at (252, 396) on span.ui-icon.ui-icon-circle-triangle-w
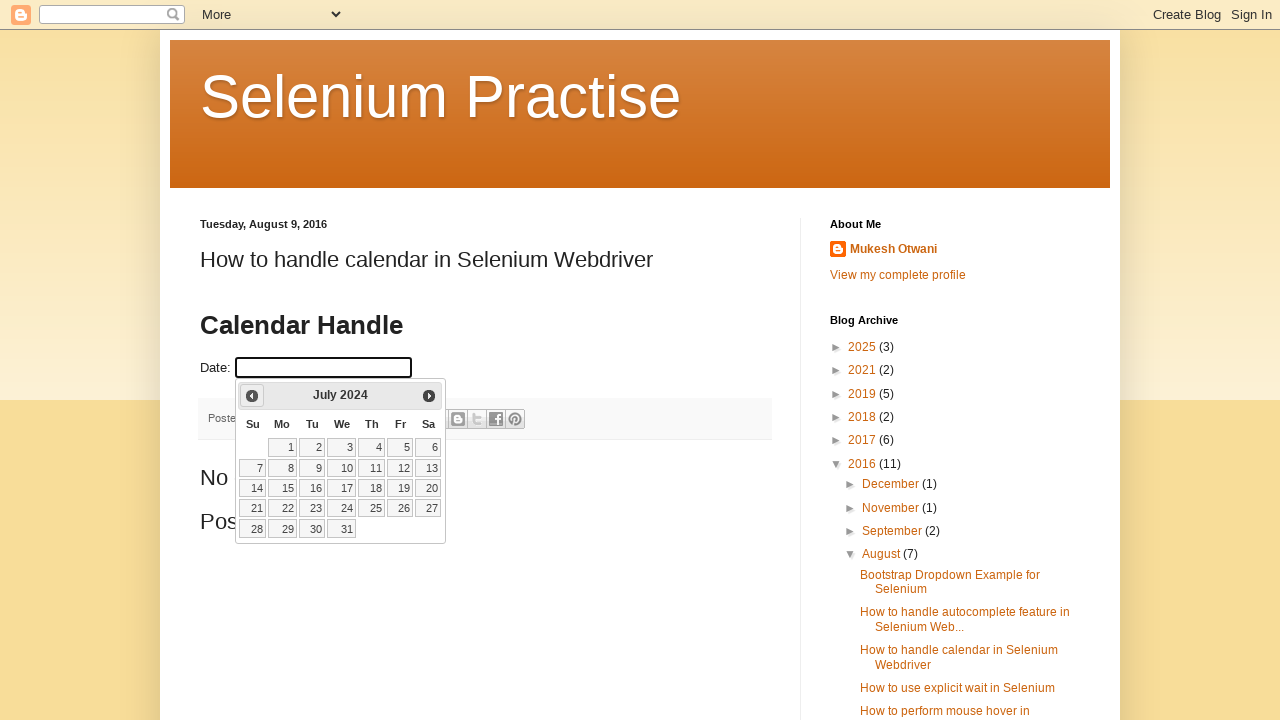

Retrieved updated month from calendar
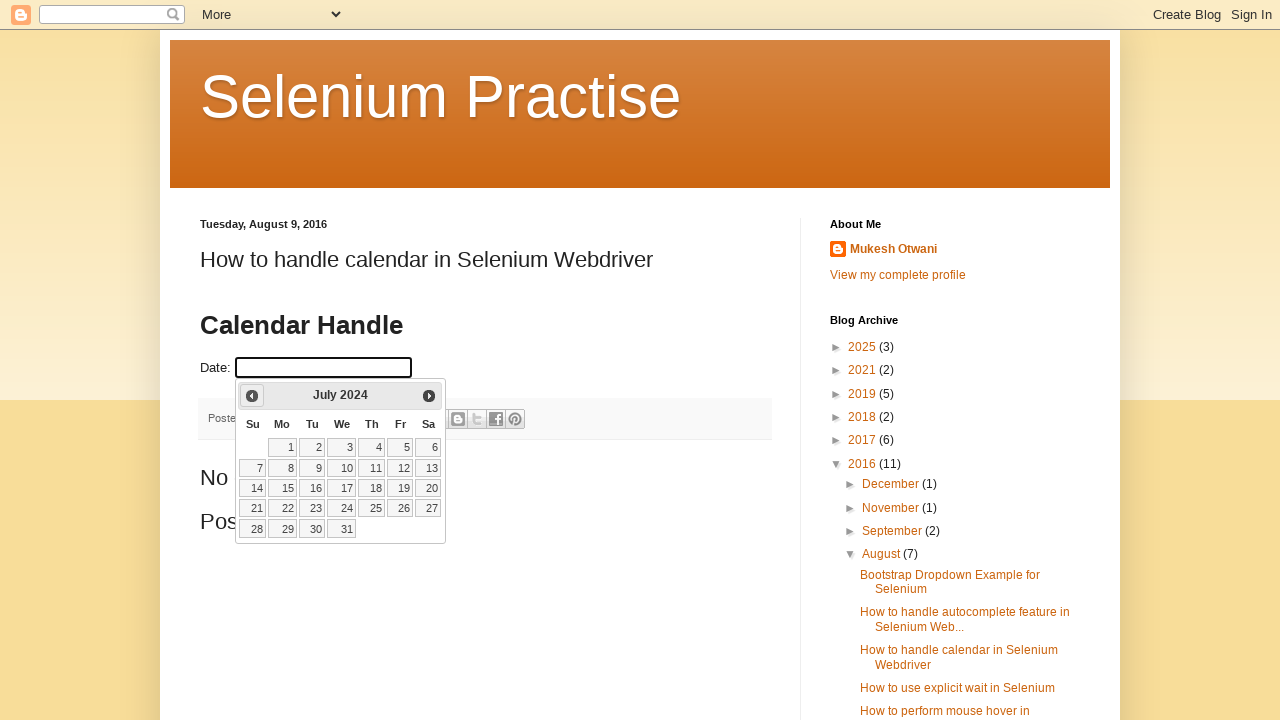

Retrieved updated year from calendar
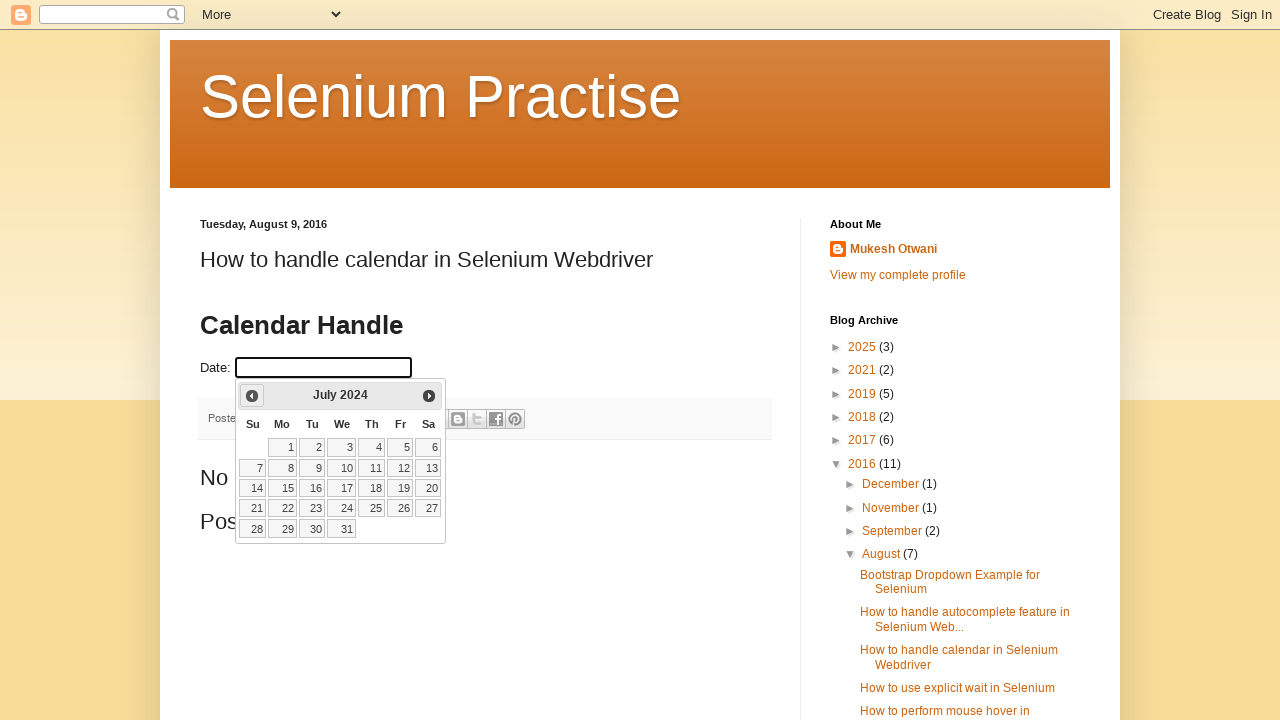

Clicked previous month button to navigate backwards at (252, 396) on span.ui-icon.ui-icon-circle-triangle-w
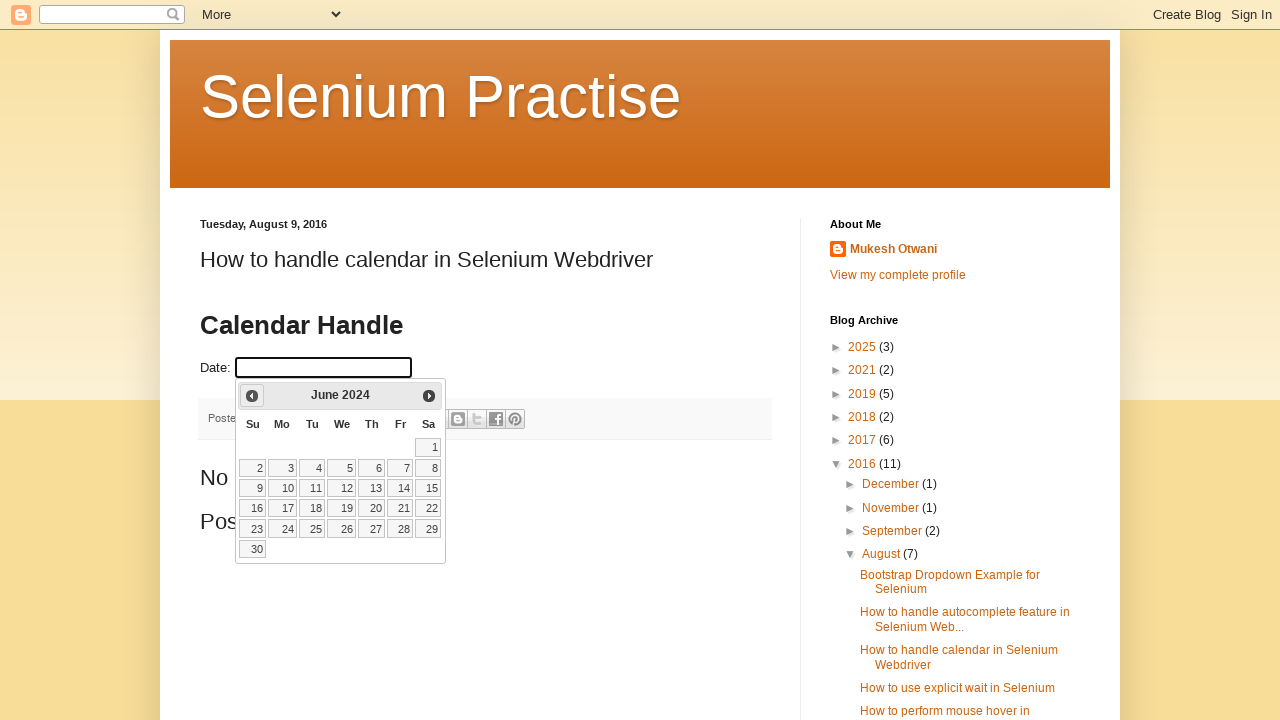

Retrieved updated month from calendar
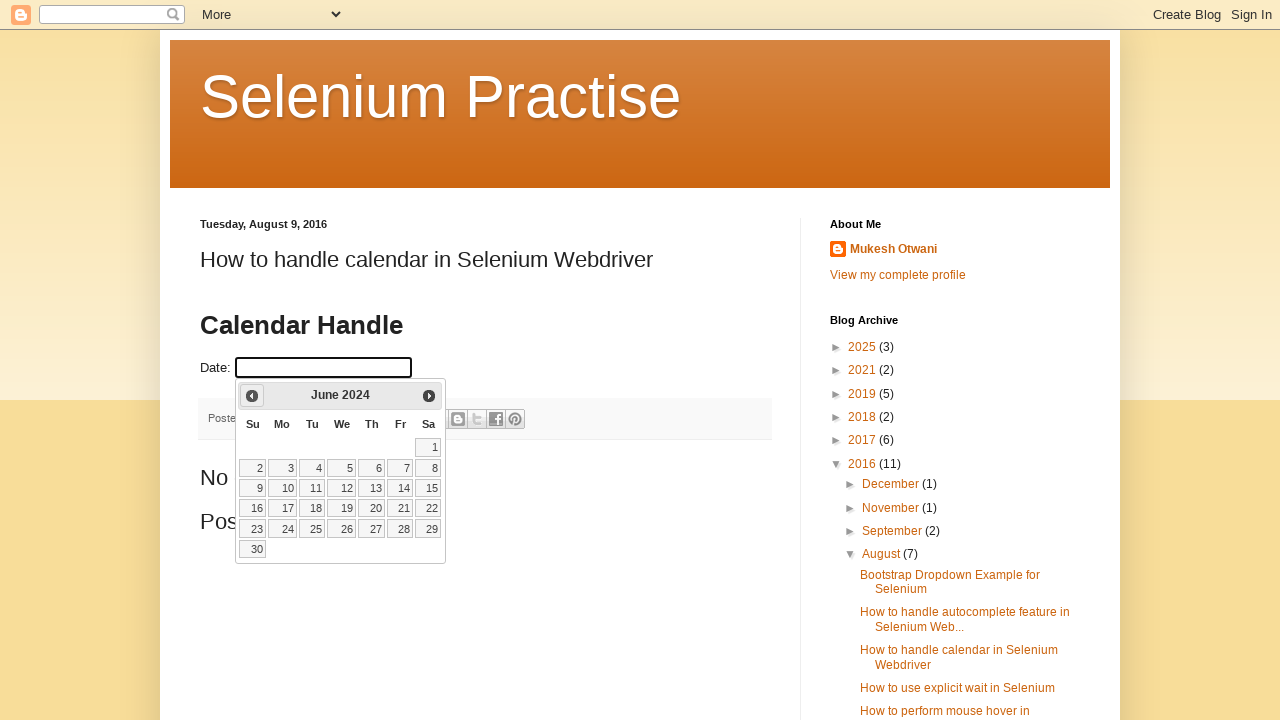

Retrieved updated year from calendar
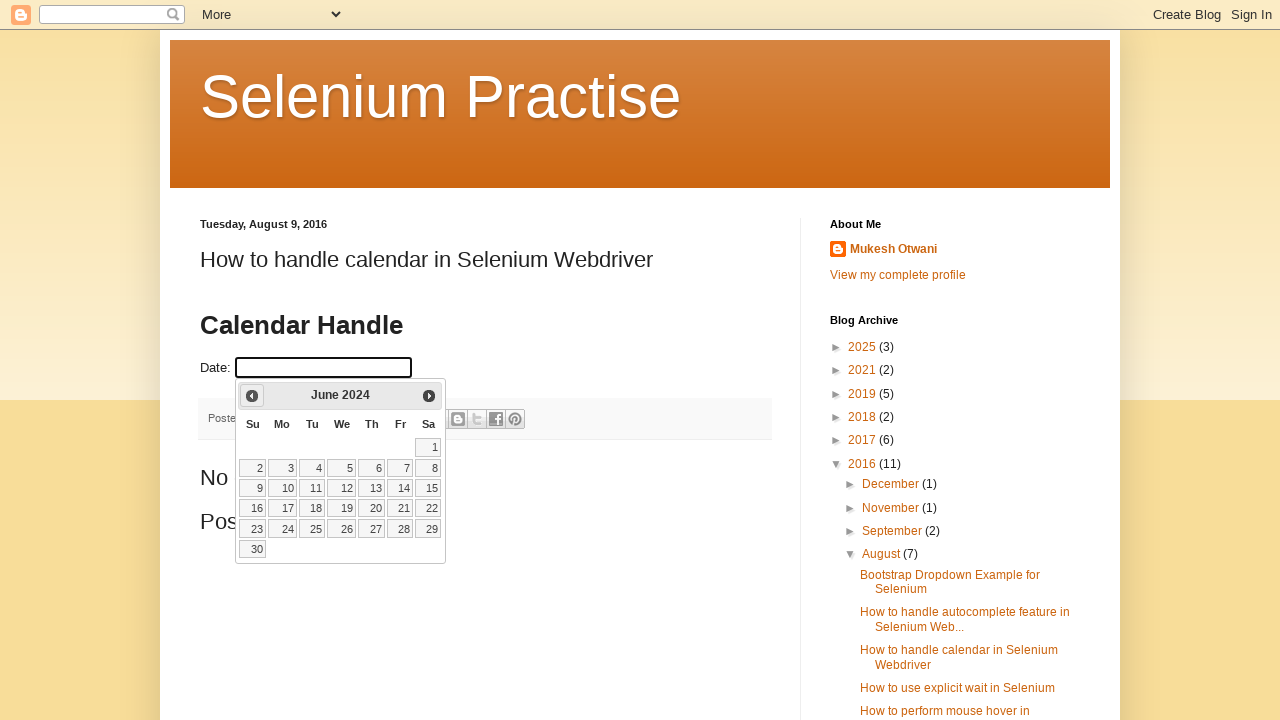

Clicked previous month button to navigate backwards at (252, 396) on span.ui-icon.ui-icon-circle-triangle-w
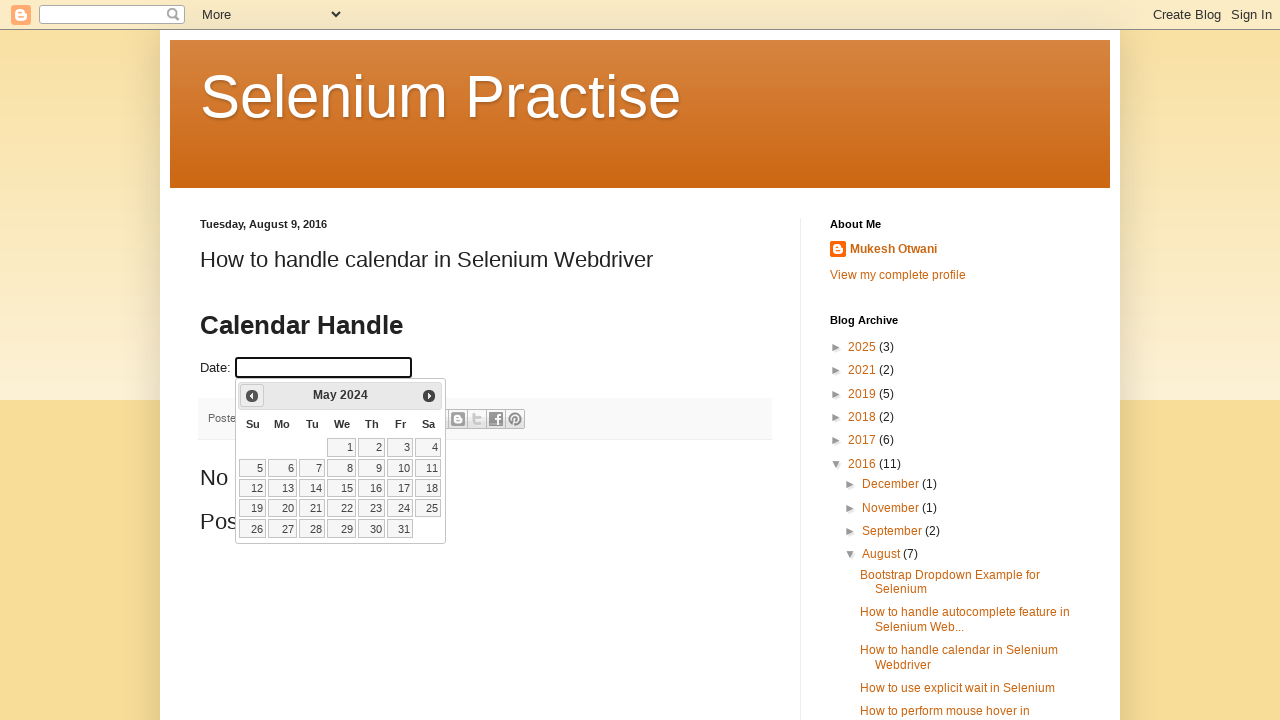

Retrieved updated month from calendar
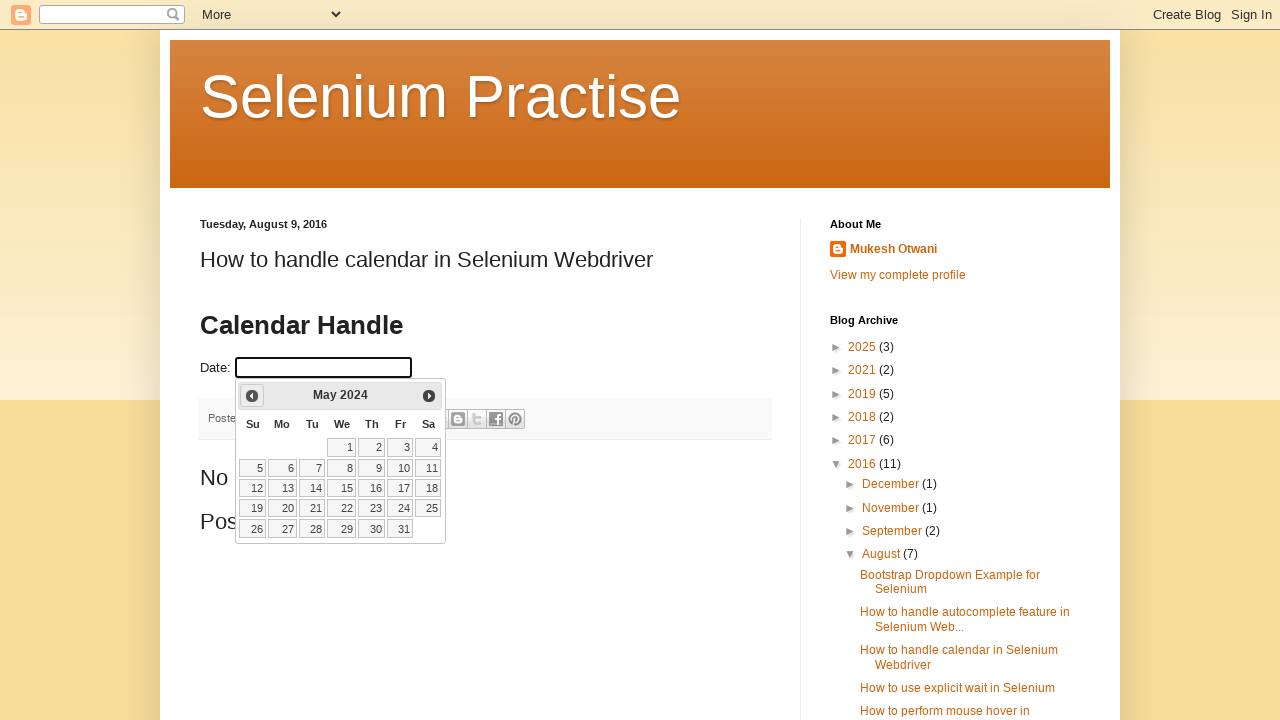

Retrieved updated year from calendar
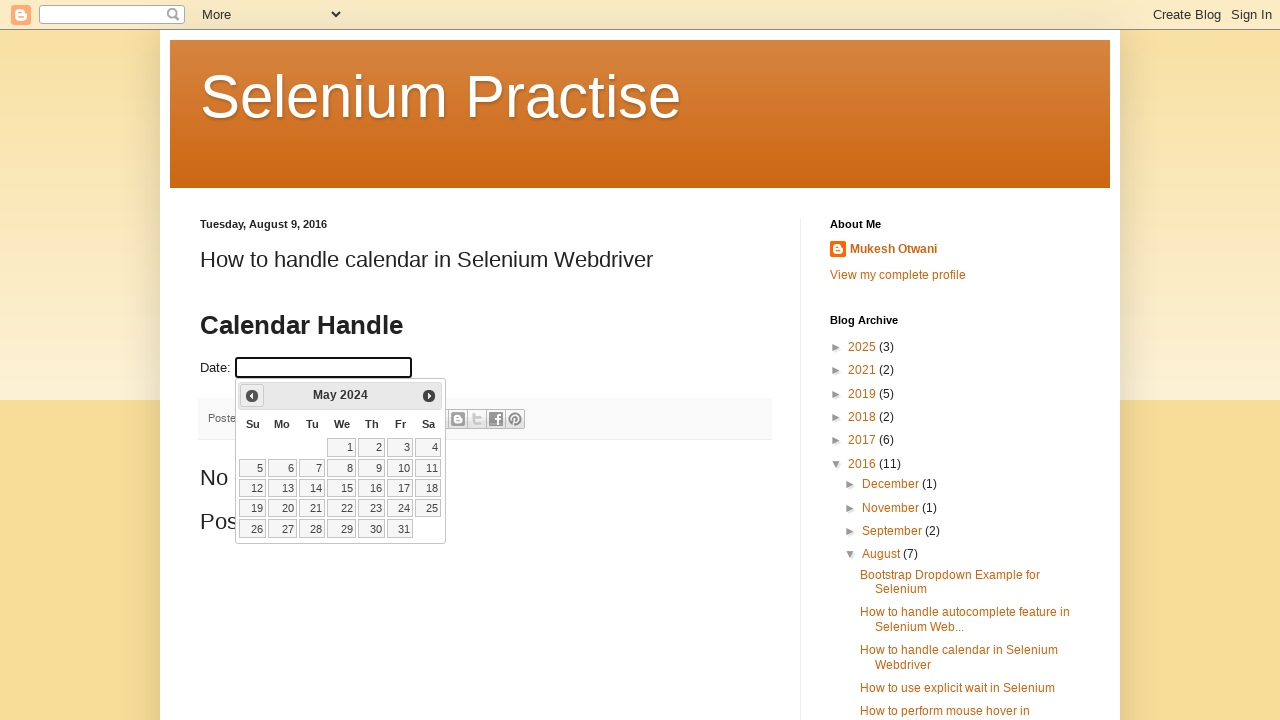

Clicked previous month button to navigate backwards at (252, 396) on span.ui-icon.ui-icon-circle-triangle-w
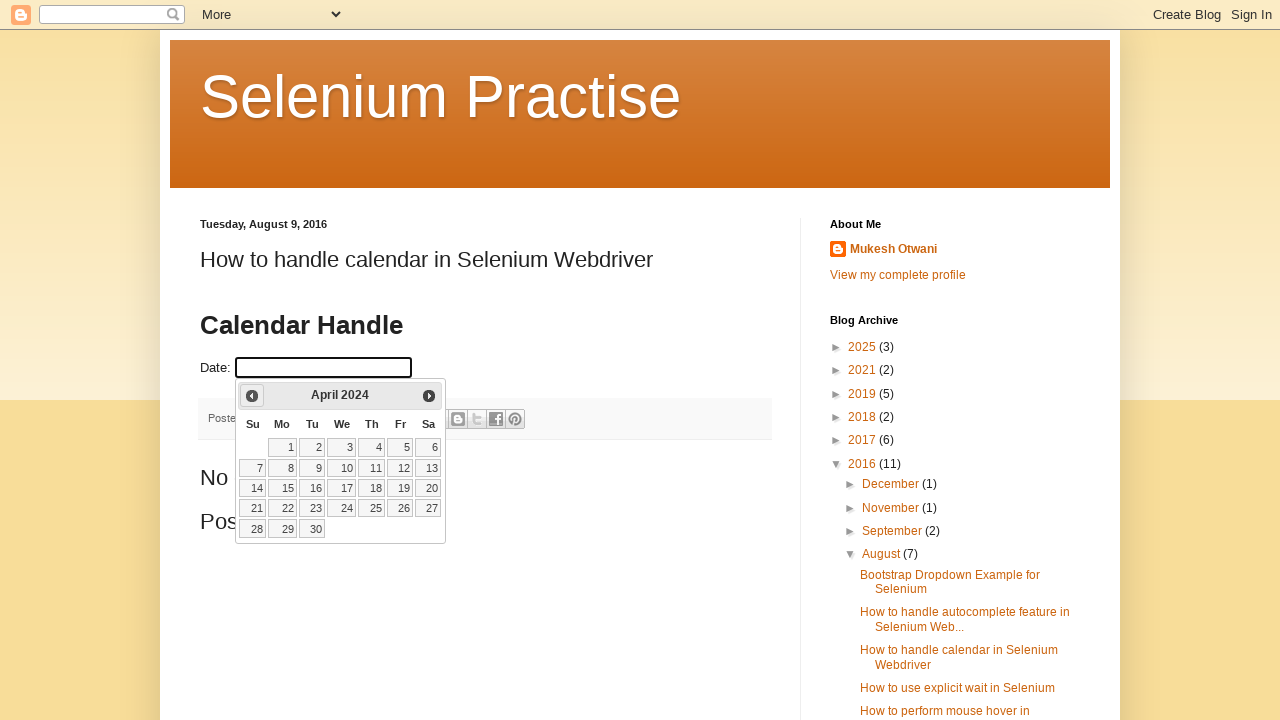

Retrieved updated month from calendar
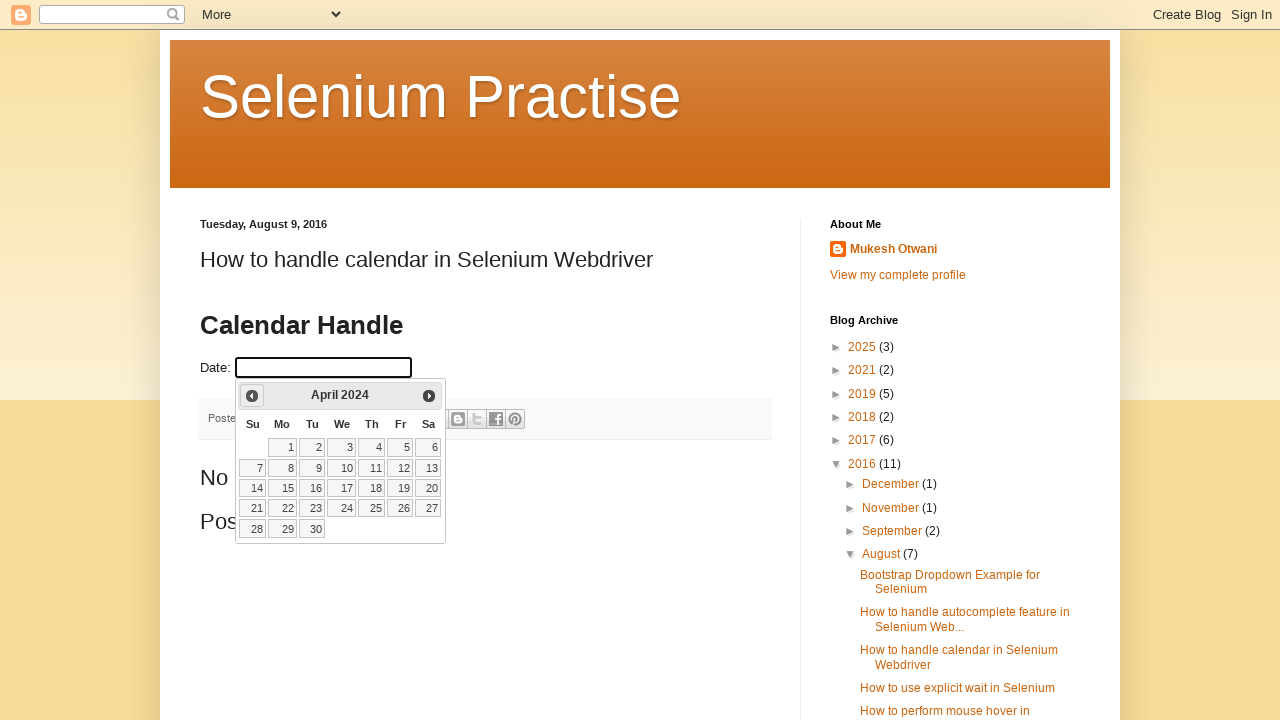

Retrieved updated year from calendar
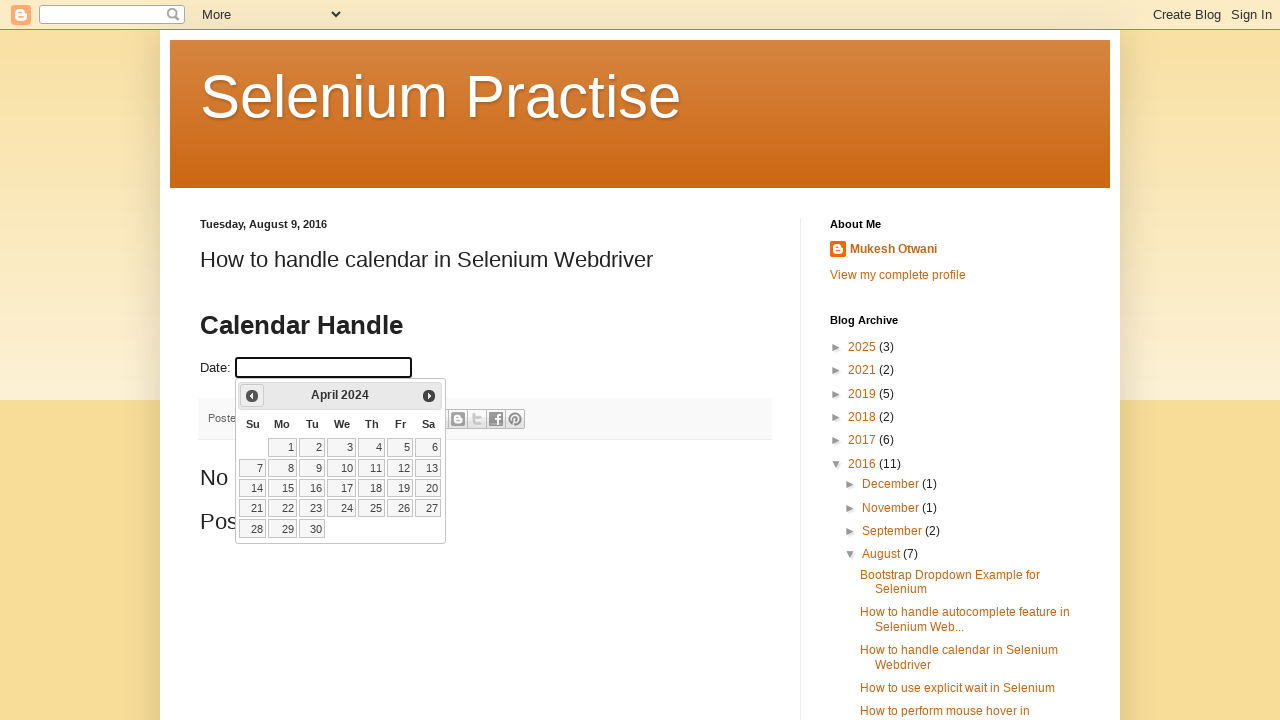

Clicked previous month button to navigate backwards at (252, 396) on span.ui-icon.ui-icon-circle-triangle-w
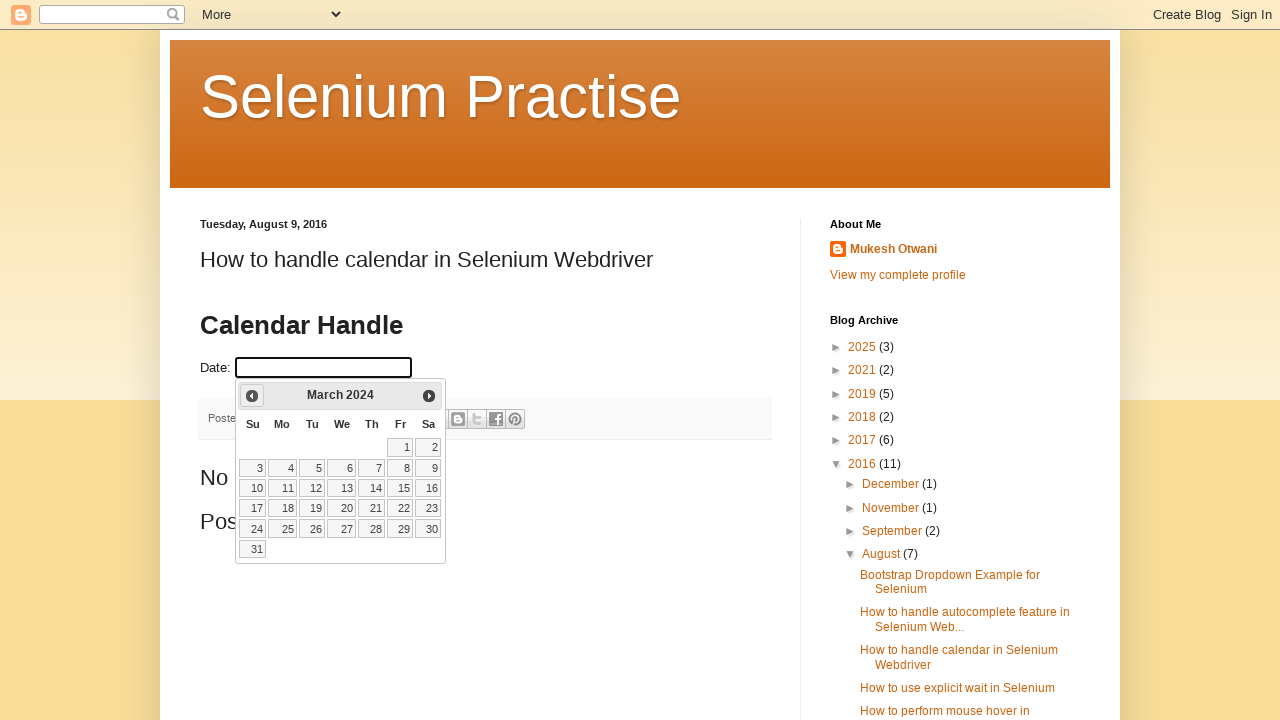

Retrieved updated month from calendar
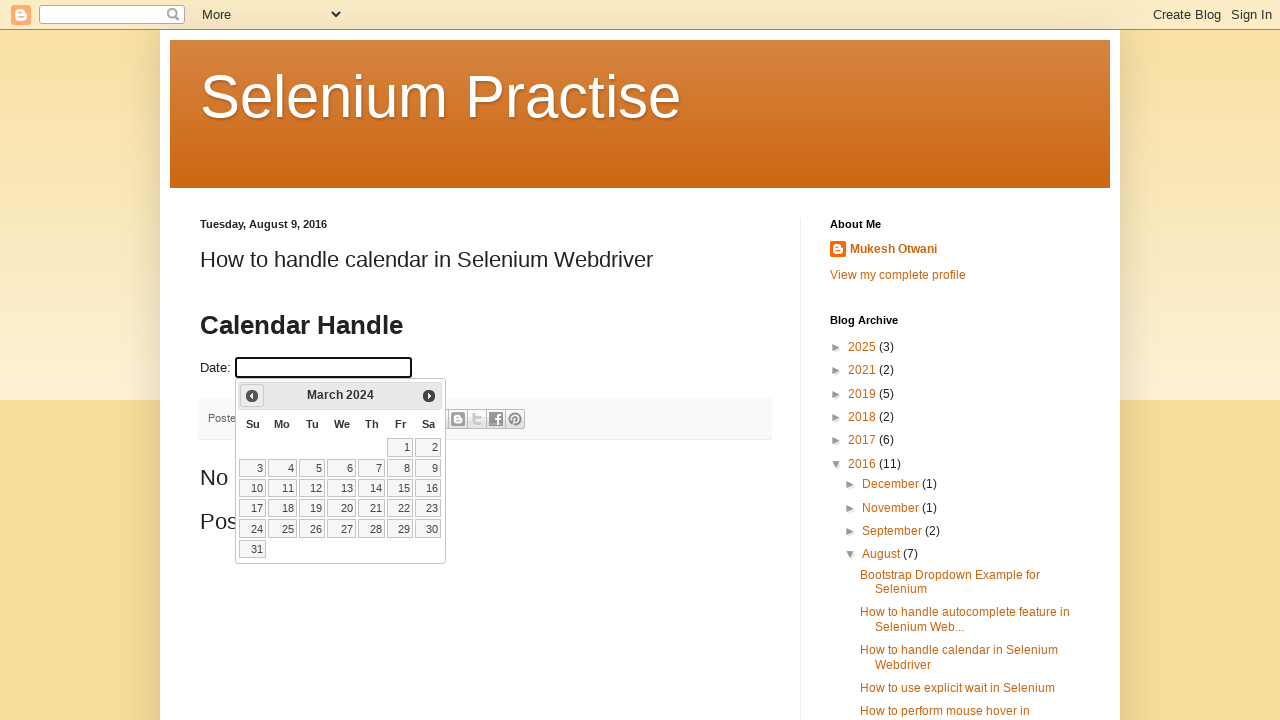

Retrieved updated year from calendar
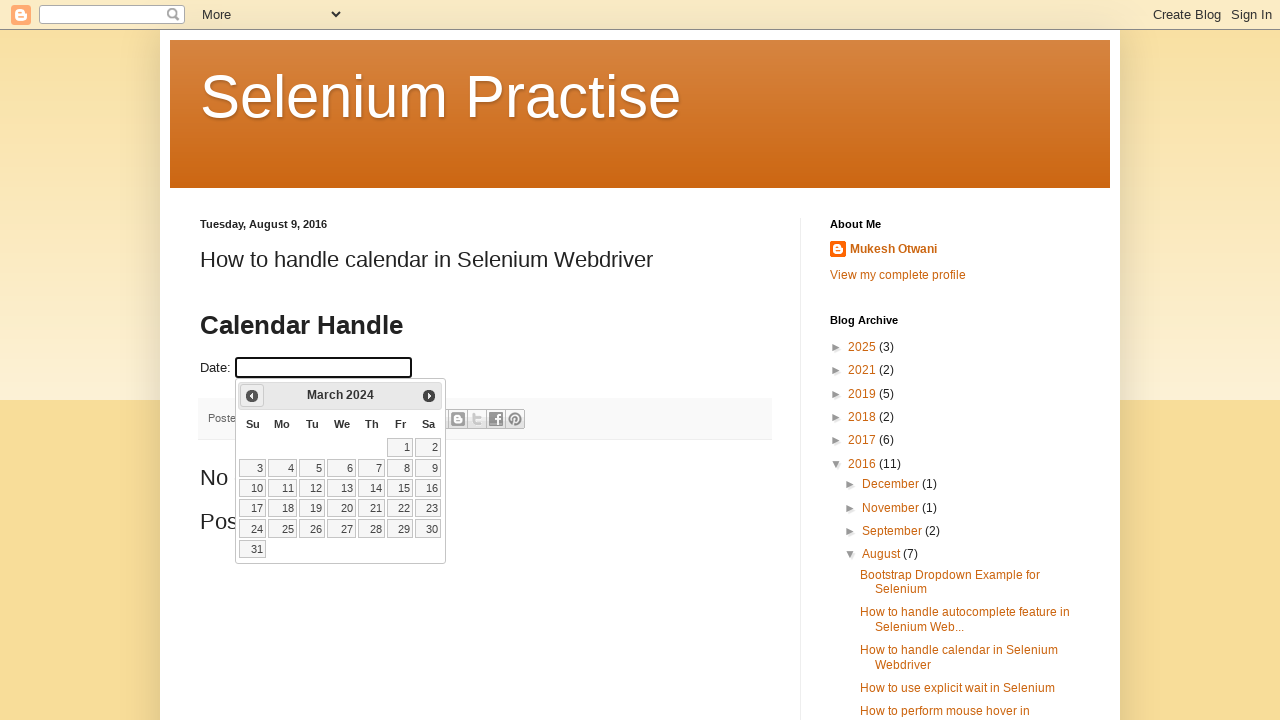

Clicked previous month button to navigate backwards at (252, 396) on span.ui-icon.ui-icon-circle-triangle-w
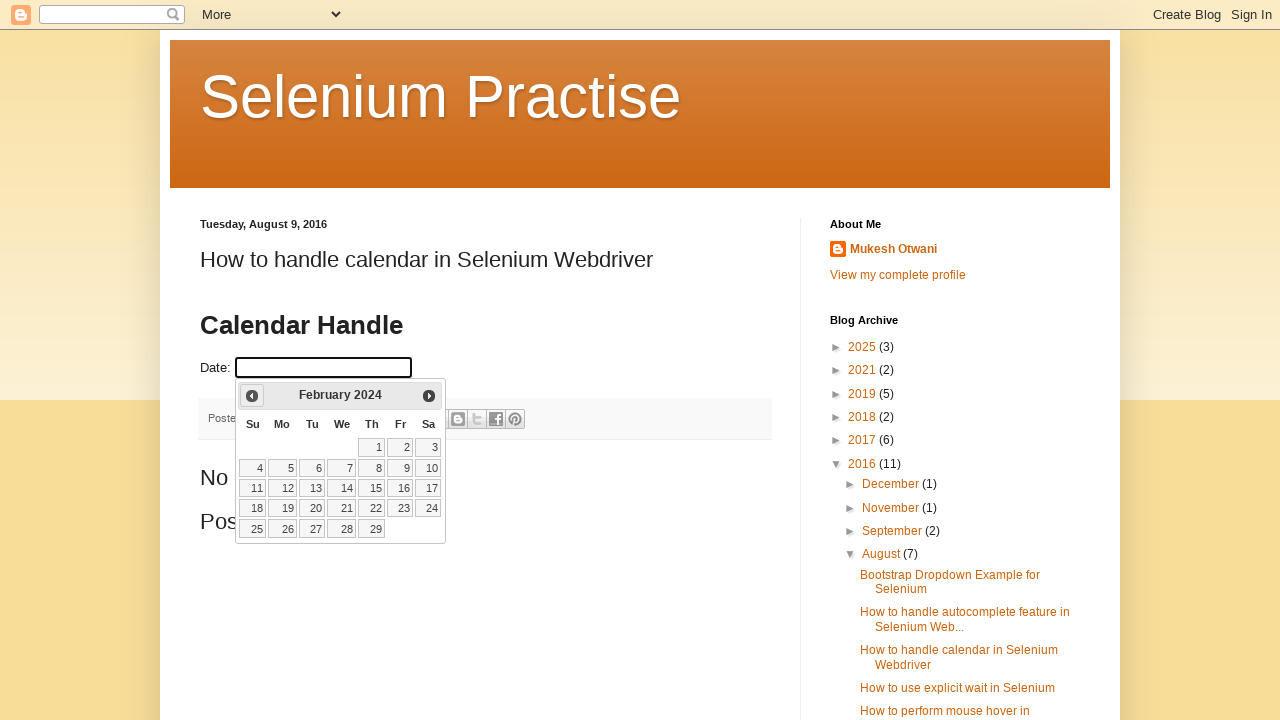

Retrieved updated month from calendar
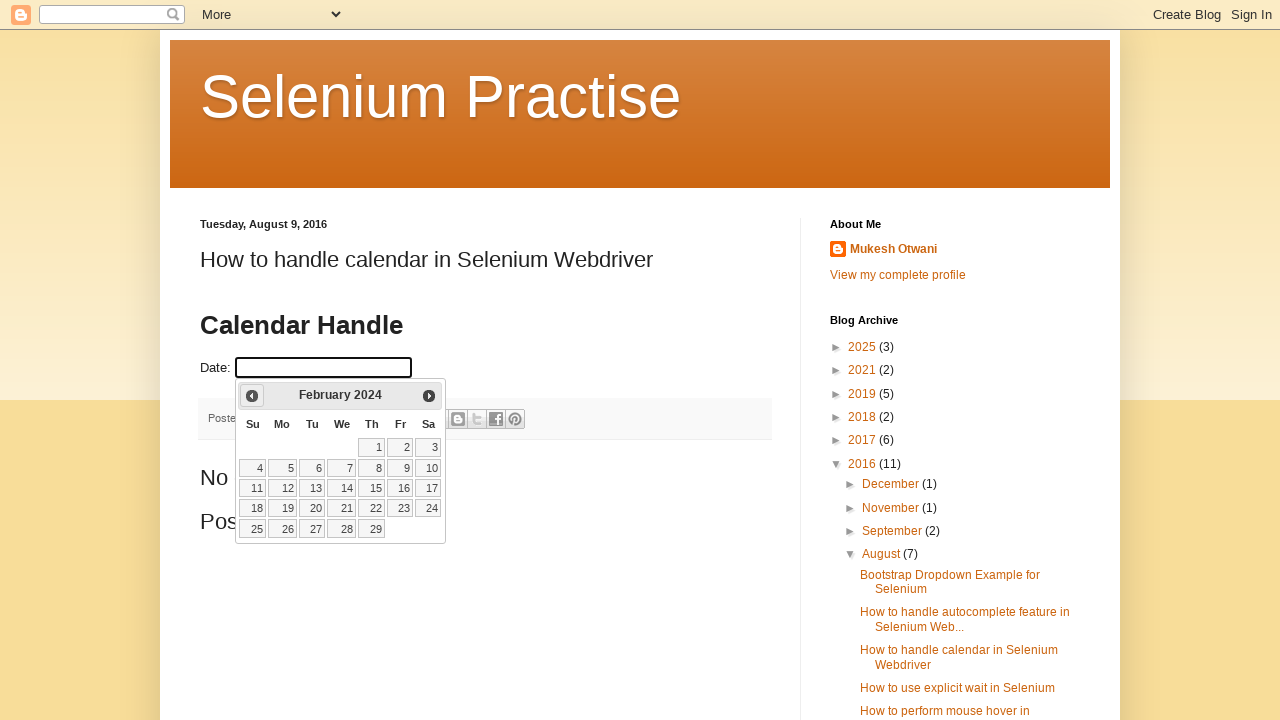

Retrieved updated year from calendar
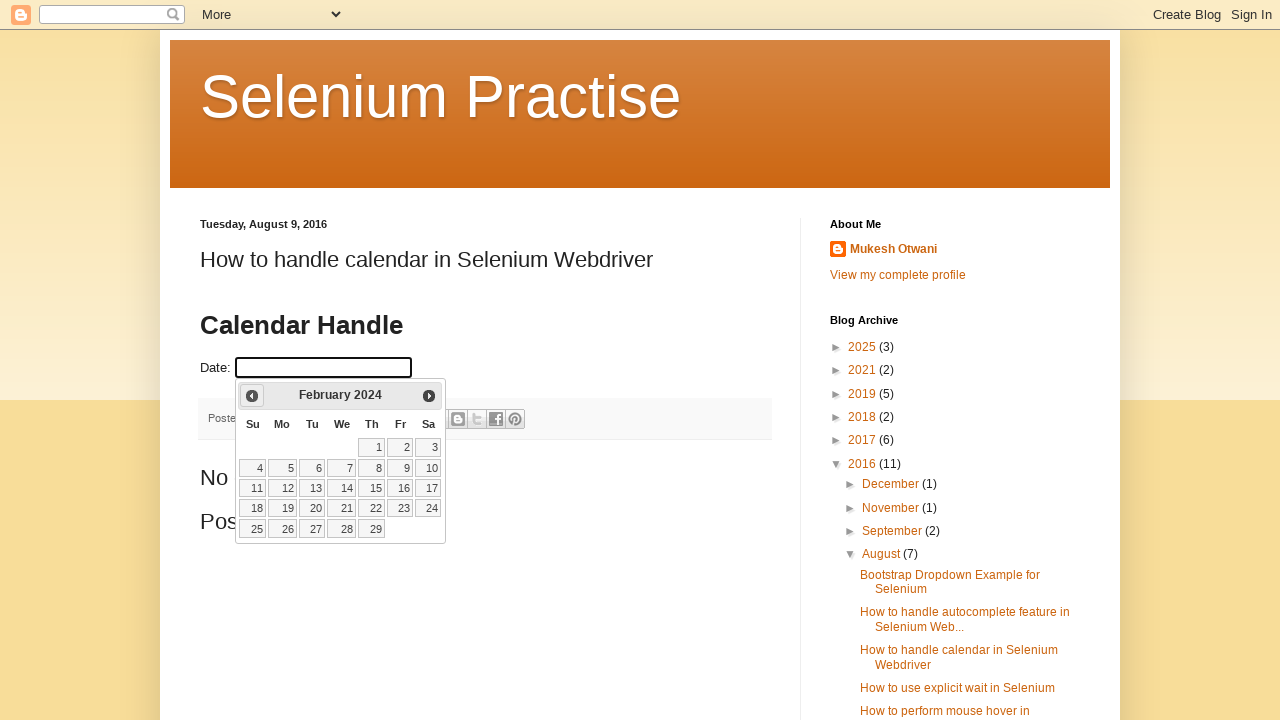

Clicked previous month button to navigate backwards at (252, 396) on span.ui-icon.ui-icon-circle-triangle-w
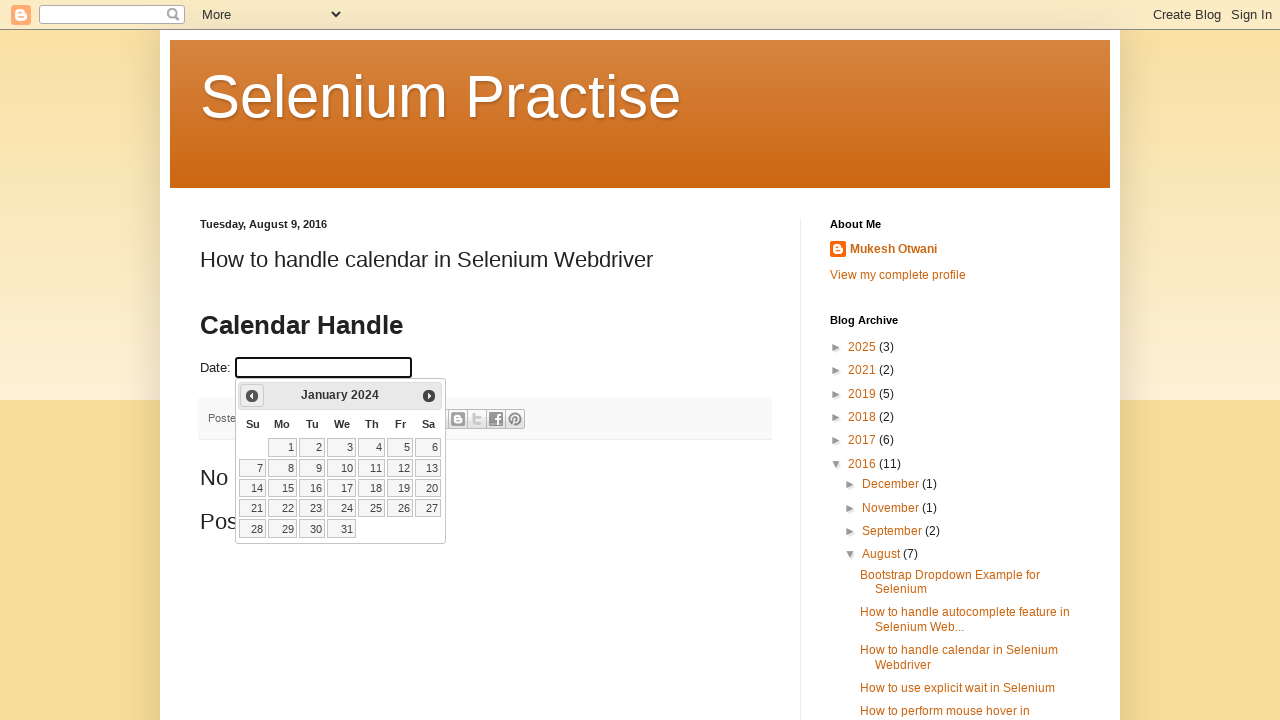

Retrieved updated month from calendar
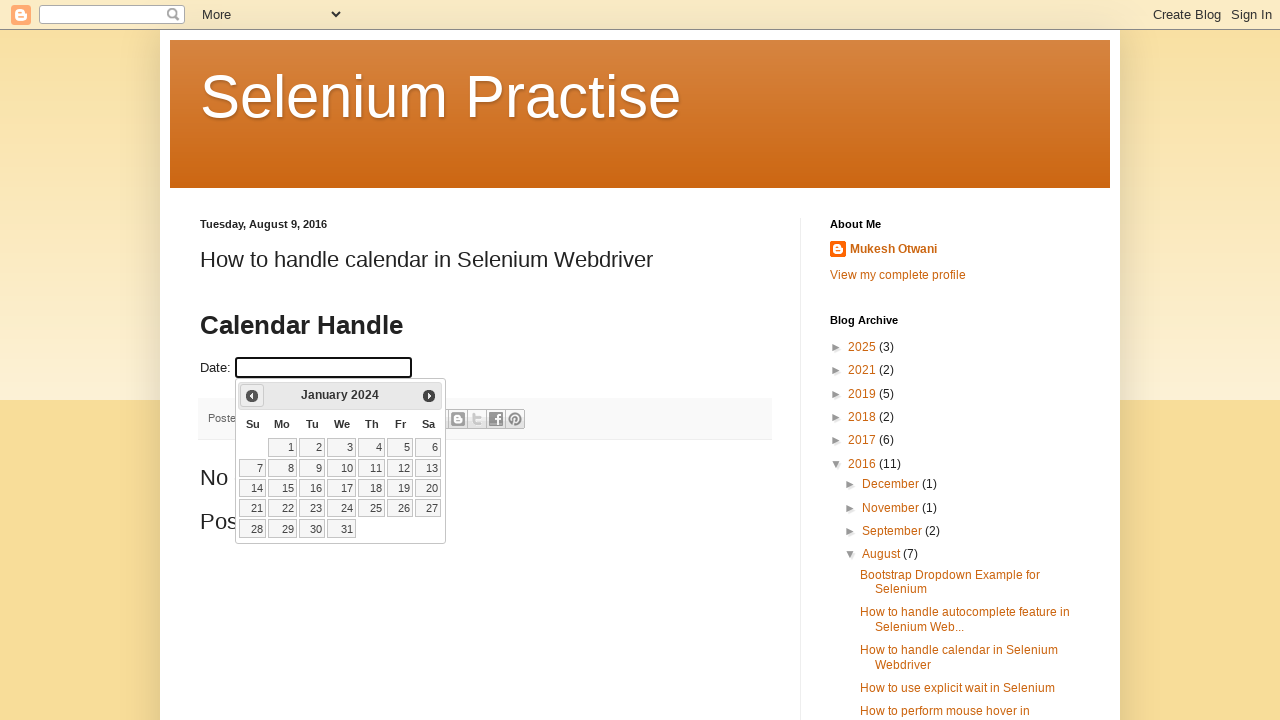

Retrieved updated year from calendar
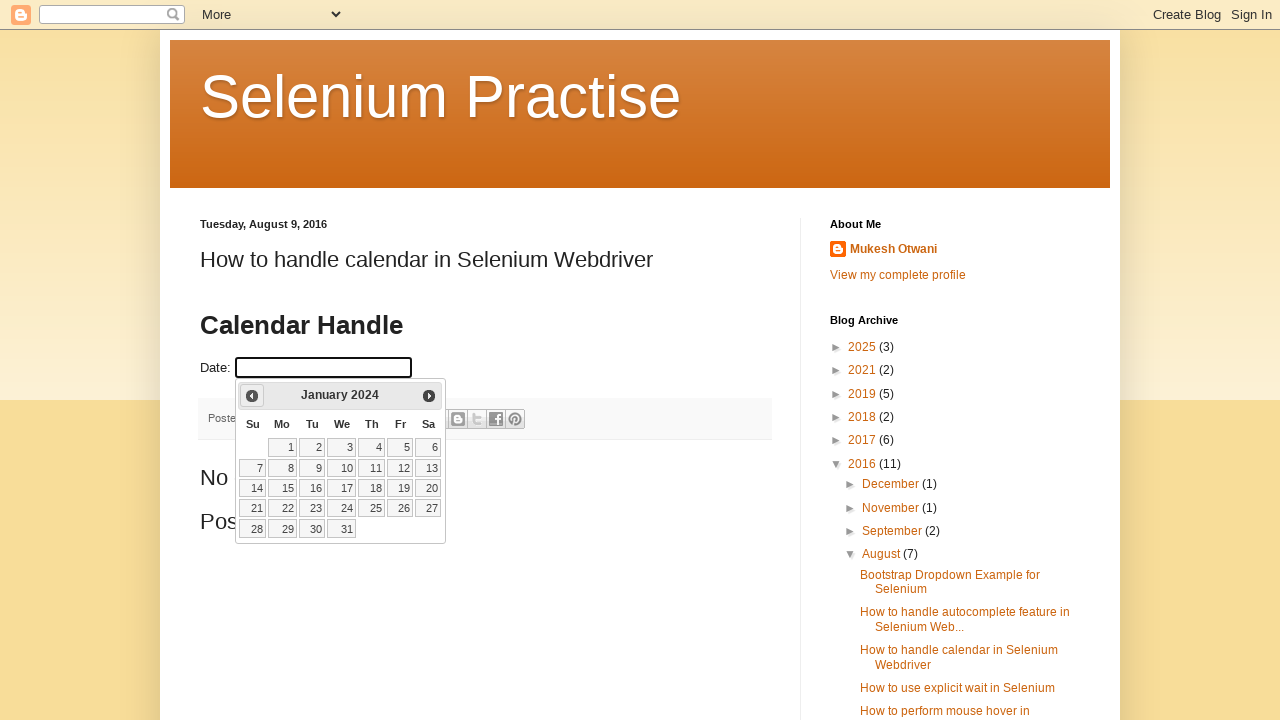

Clicked previous month button to navigate backwards at (252, 396) on span.ui-icon.ui-icon-circle-triangle-w
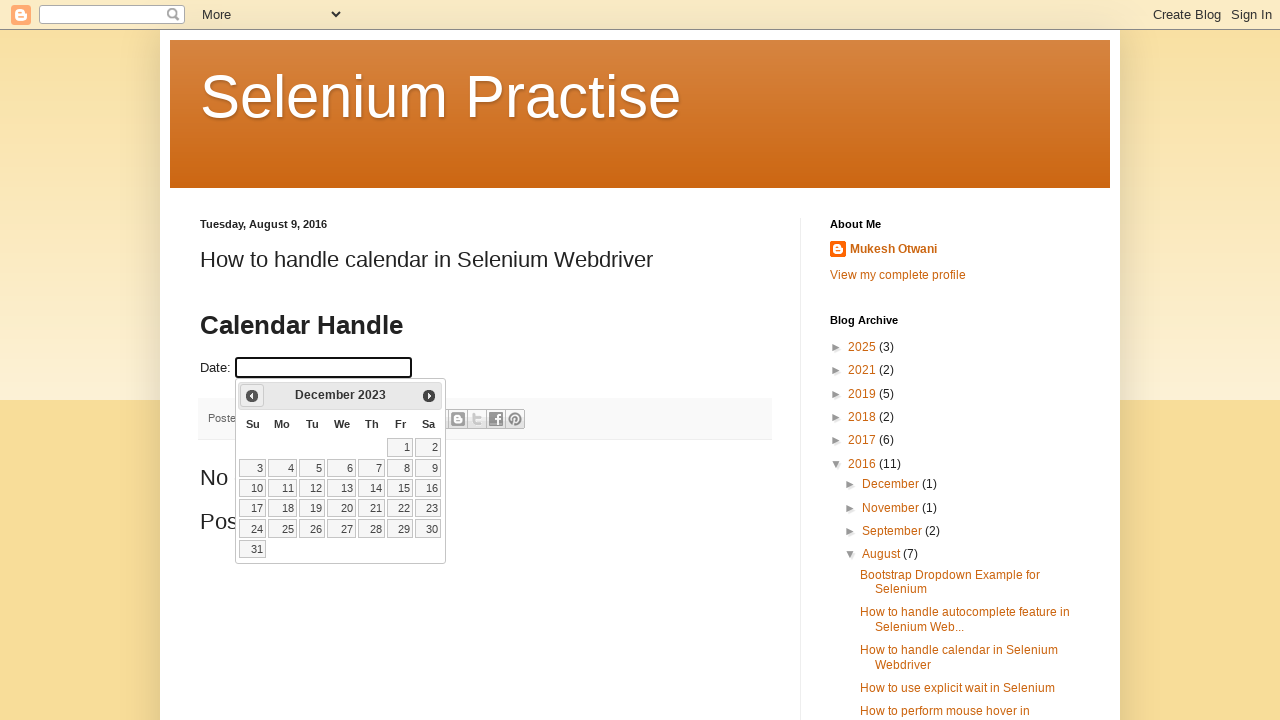

Retrieved updated month from calendar
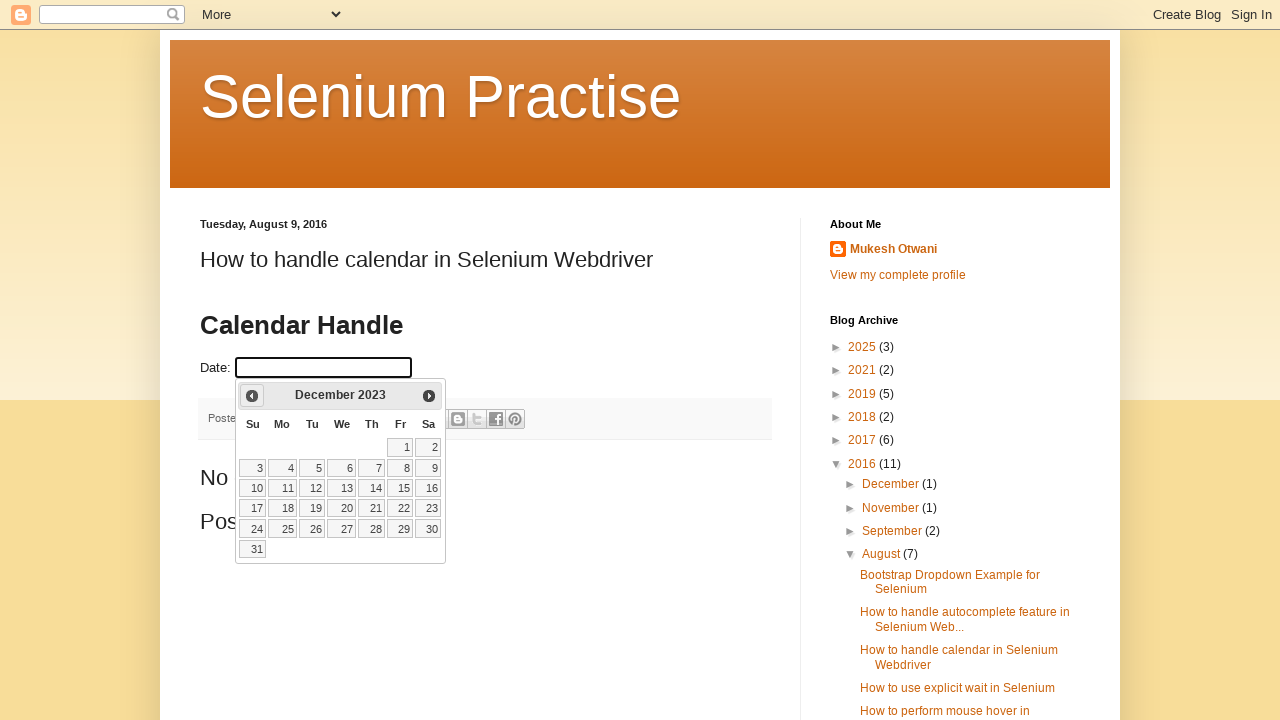

Retrieved updated year from calendar
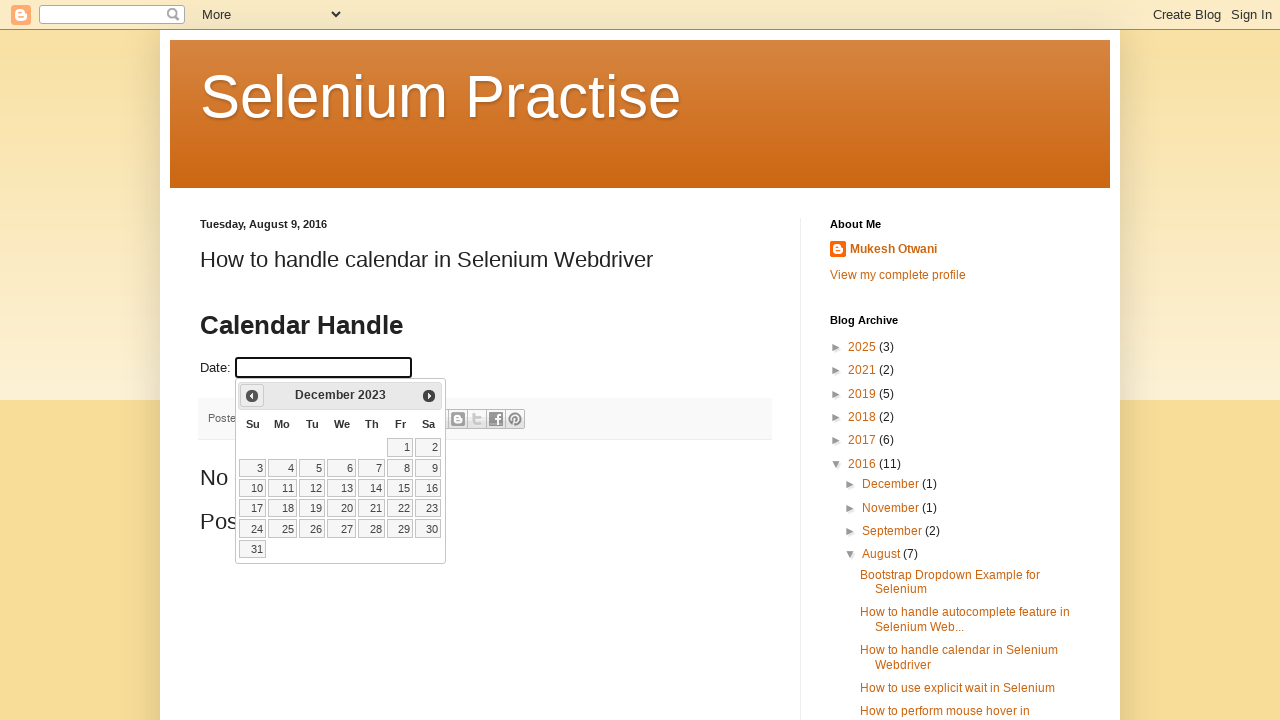

Clicked previous month button to navigate backwards at (252, 396) on span.ui-icon.ui-icon-circle-triangle-w
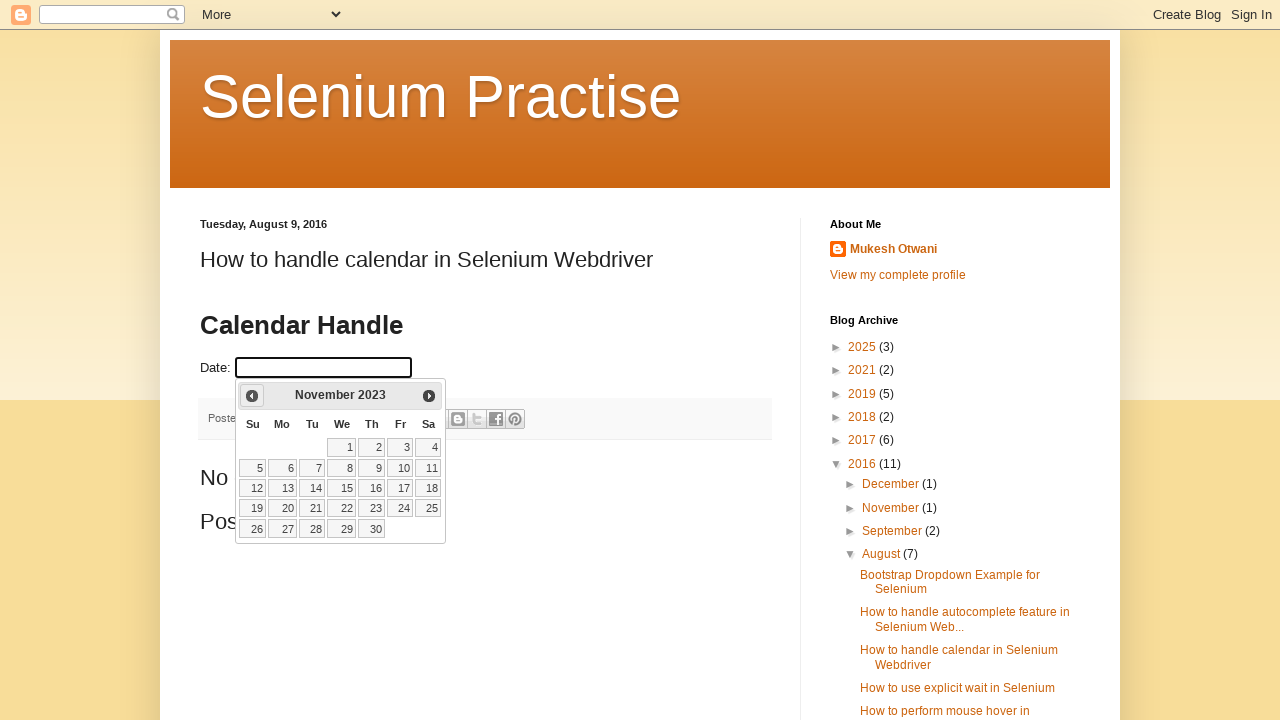

Retrieved updated month from calendar
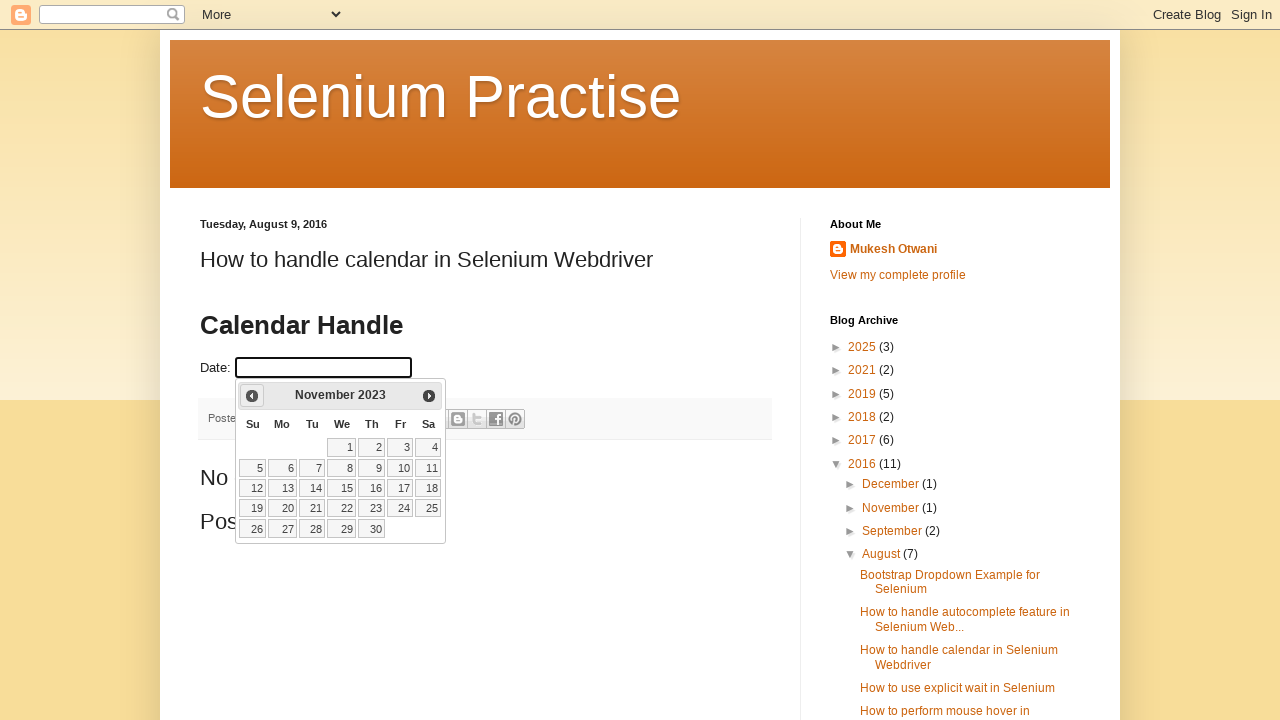

Retrieved updated year from calendar
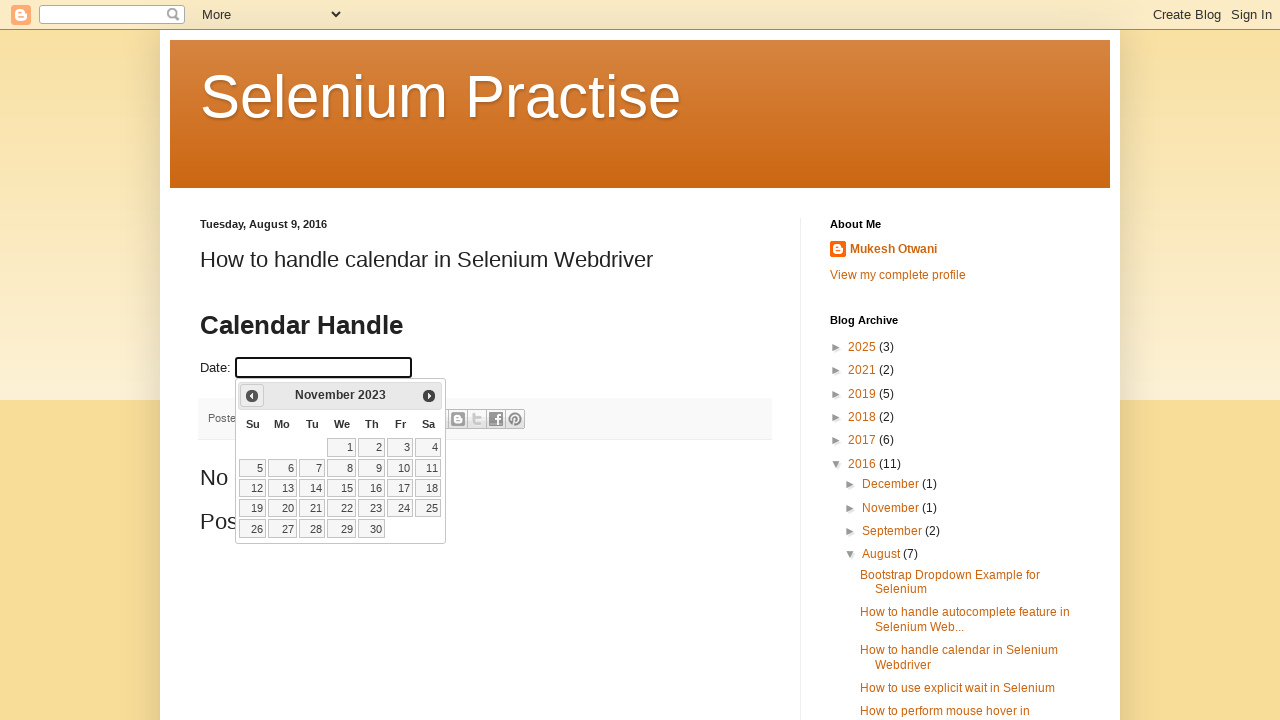

Clicked previous month button to navigate backwards at (252, 396) on span.ui-icon.ui-icon-circle-triangle-w
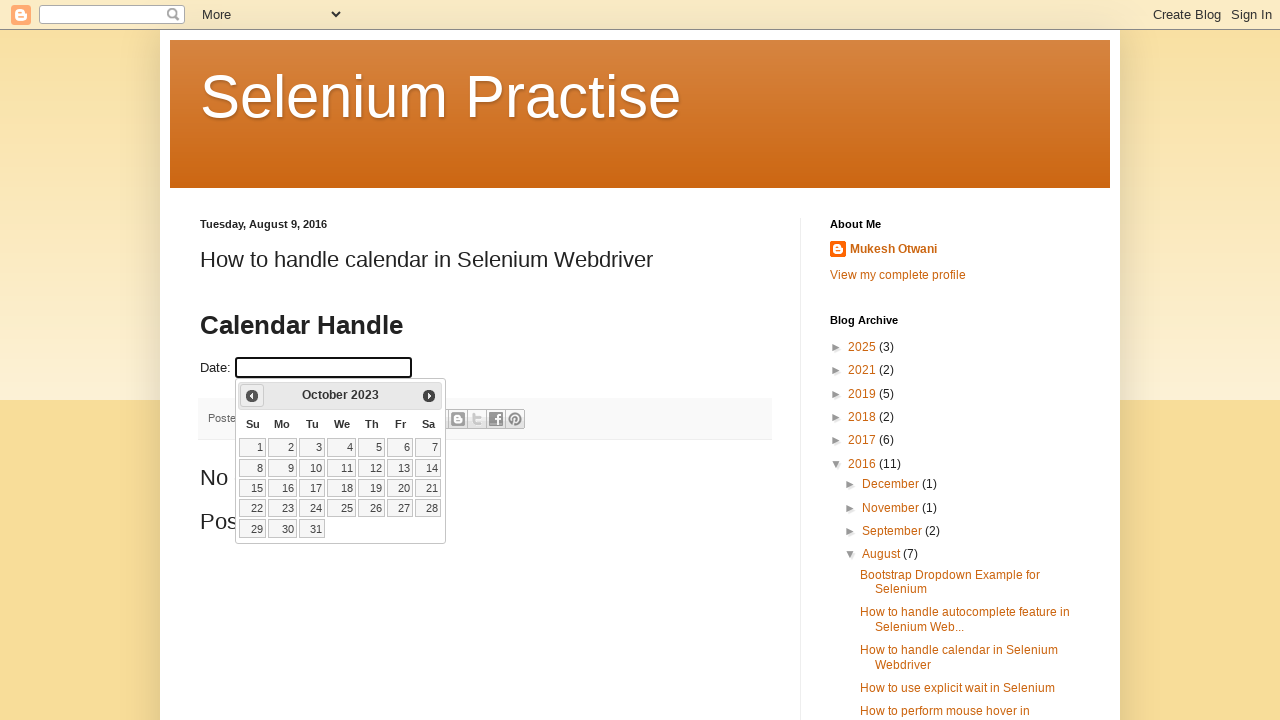

Retrieved updated month from calendar
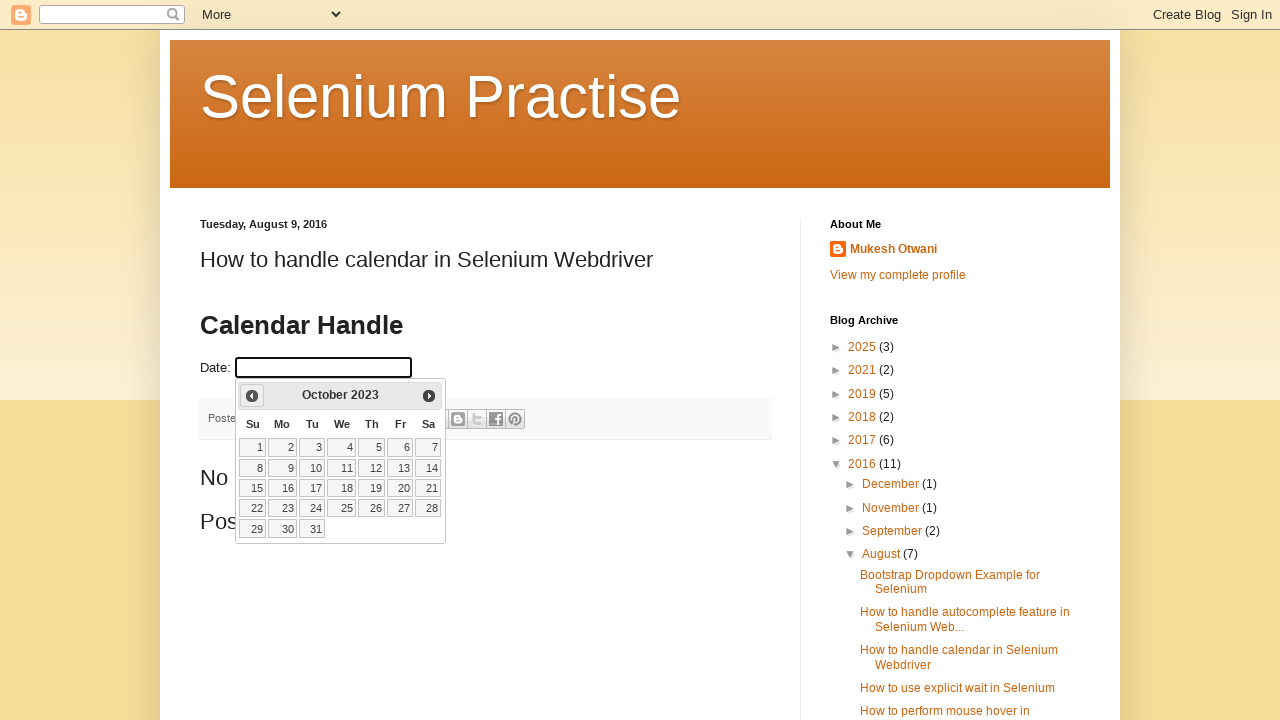

Retrieved updated year from calendar
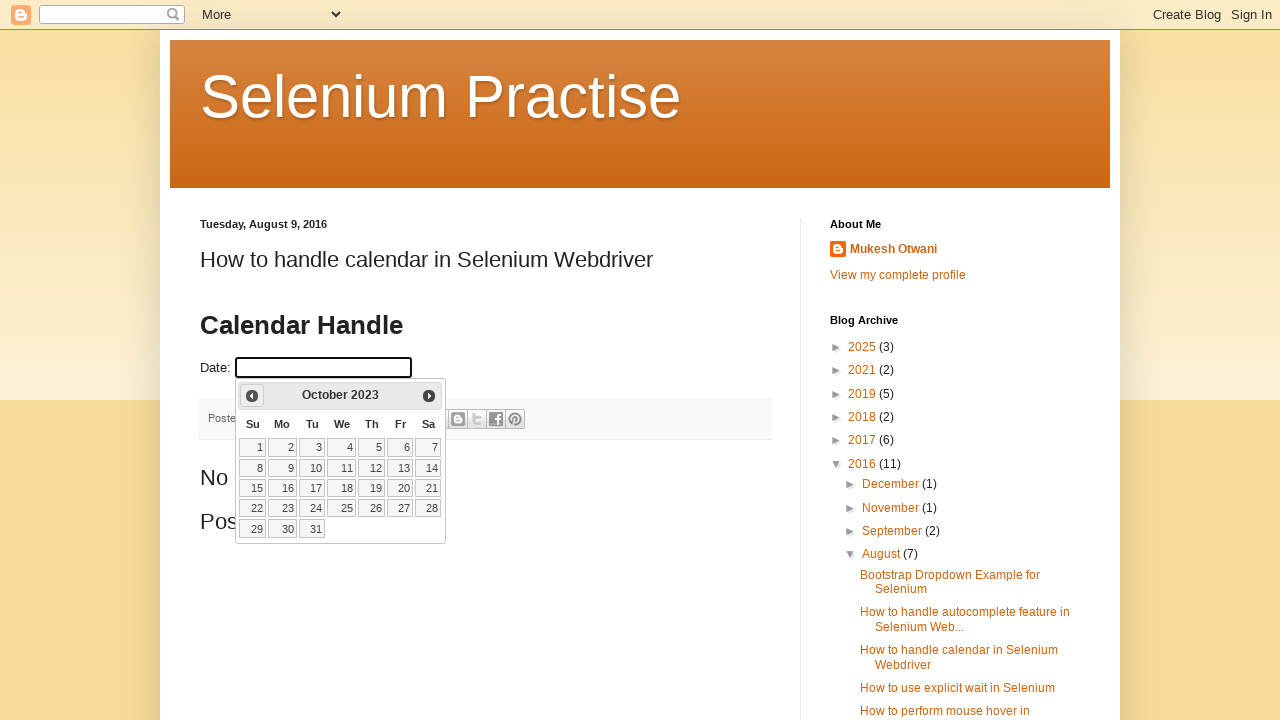

Clicked previous month button to navigate backwards at (252, 396) on span.ui-icon.ui-icon-circle-triangle-w
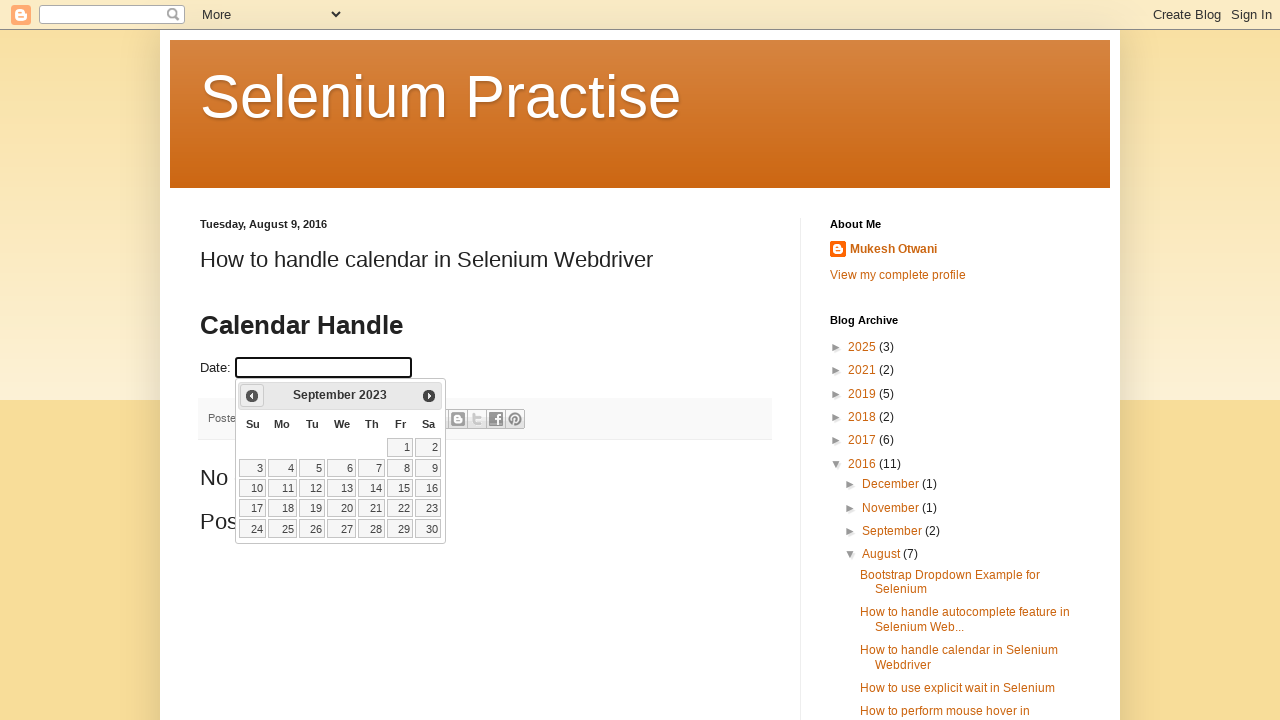

Retrieved updated month from calendar
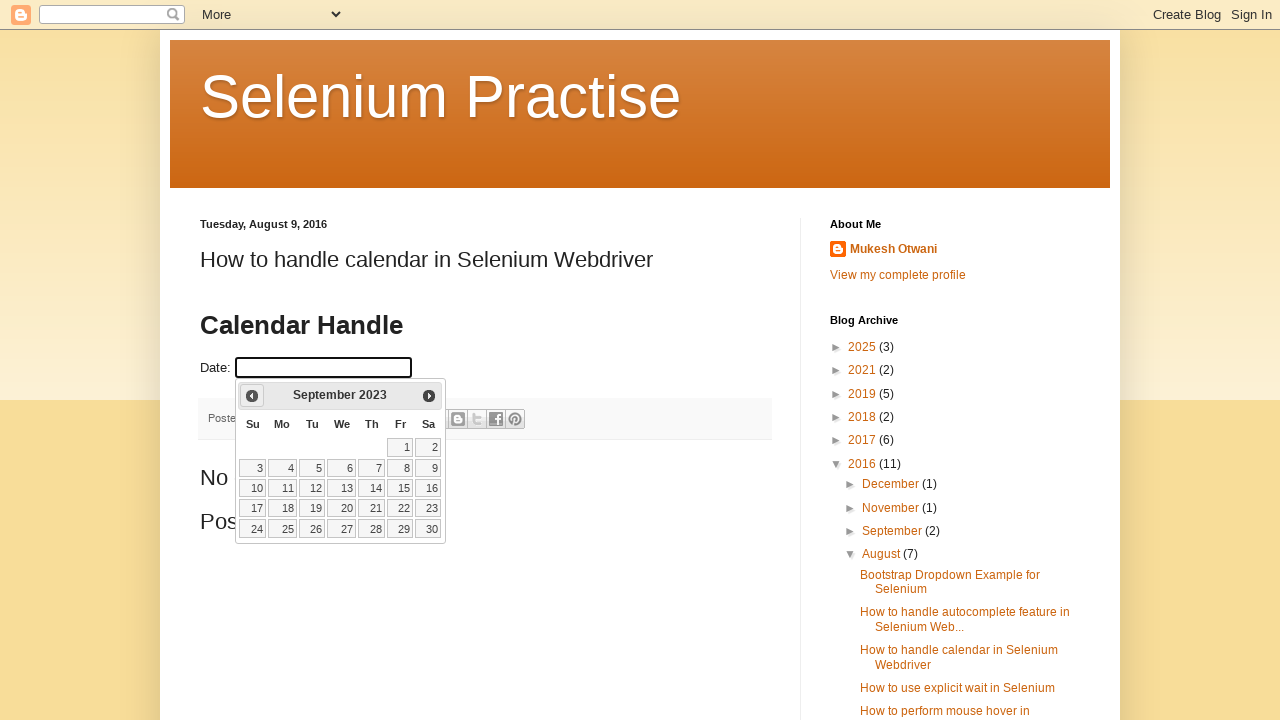

Retrieved updated year from calendar
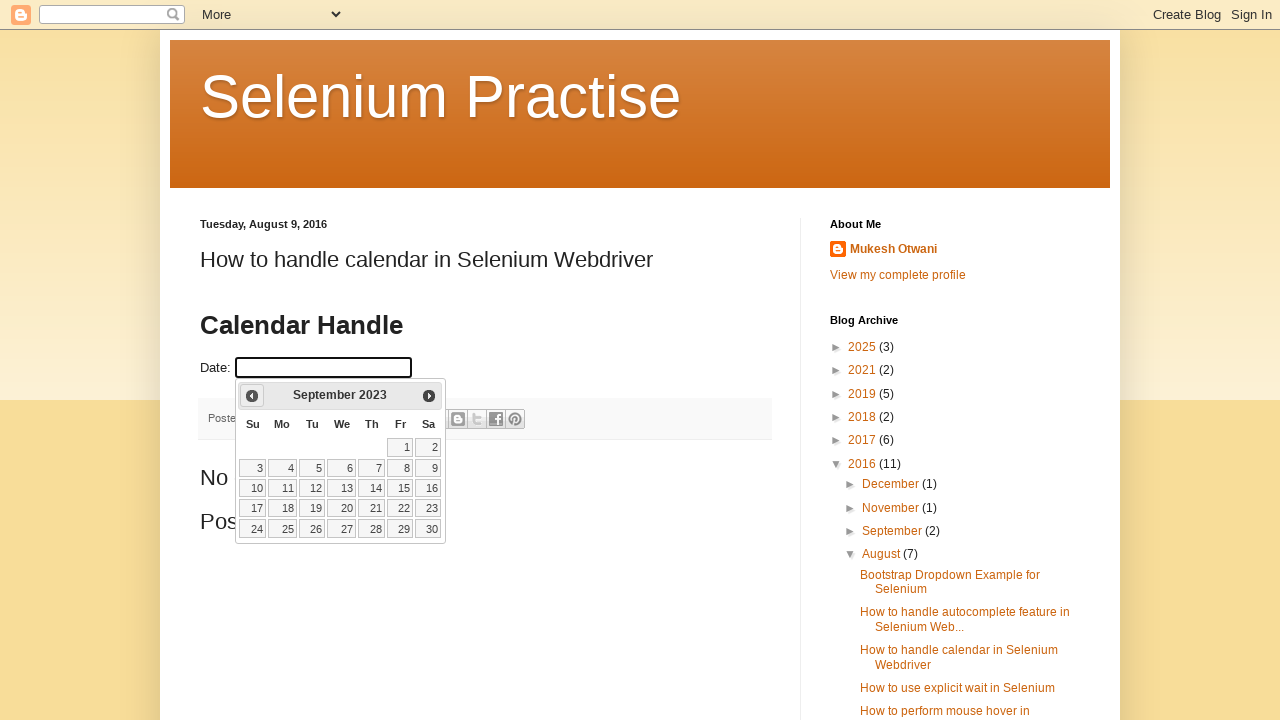

Clicked previous month button to navigate backwards at (252, 396) on span.ui-icon.ui-icon-circle-triangle-w
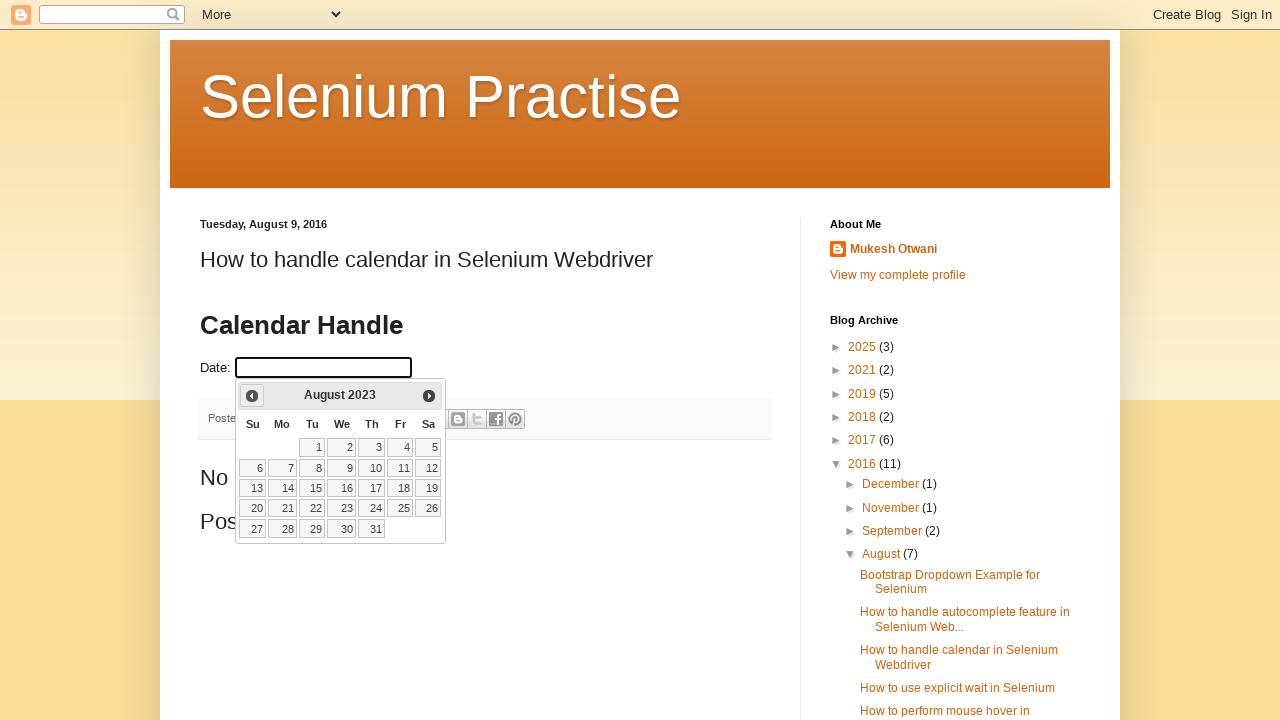

Retrieved updated month from calendar
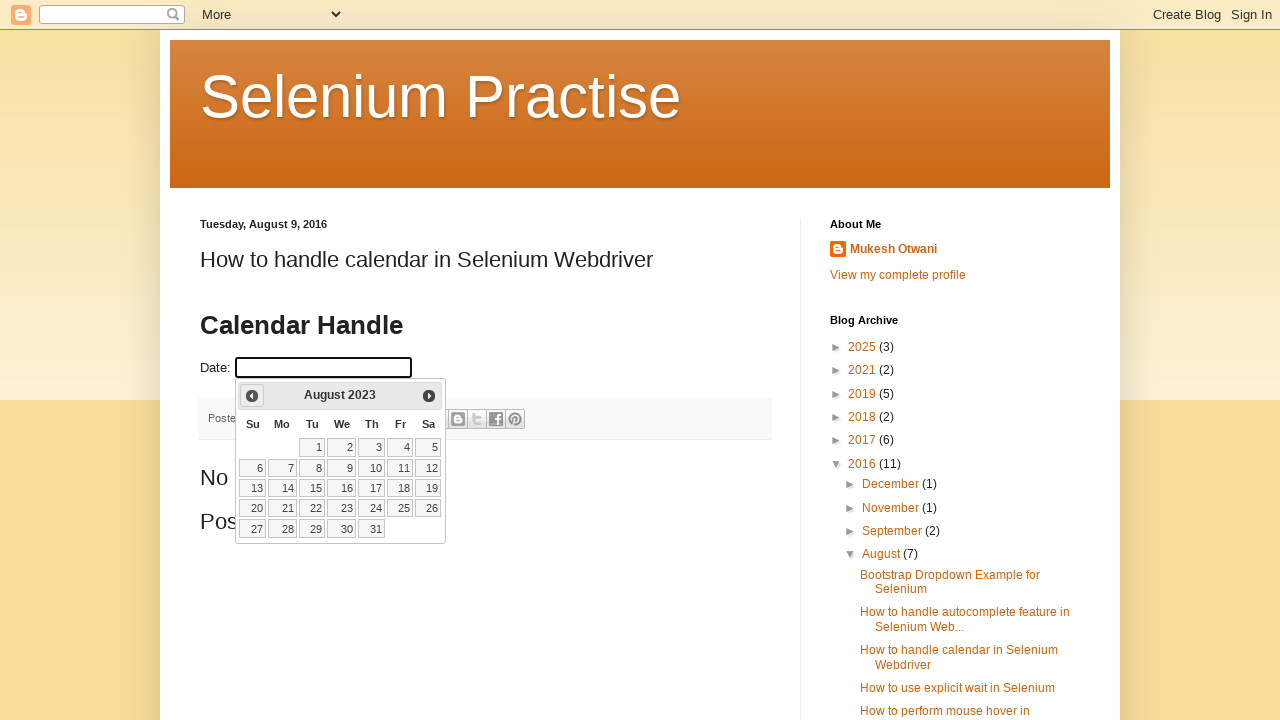

Retrieved updated year from calendar
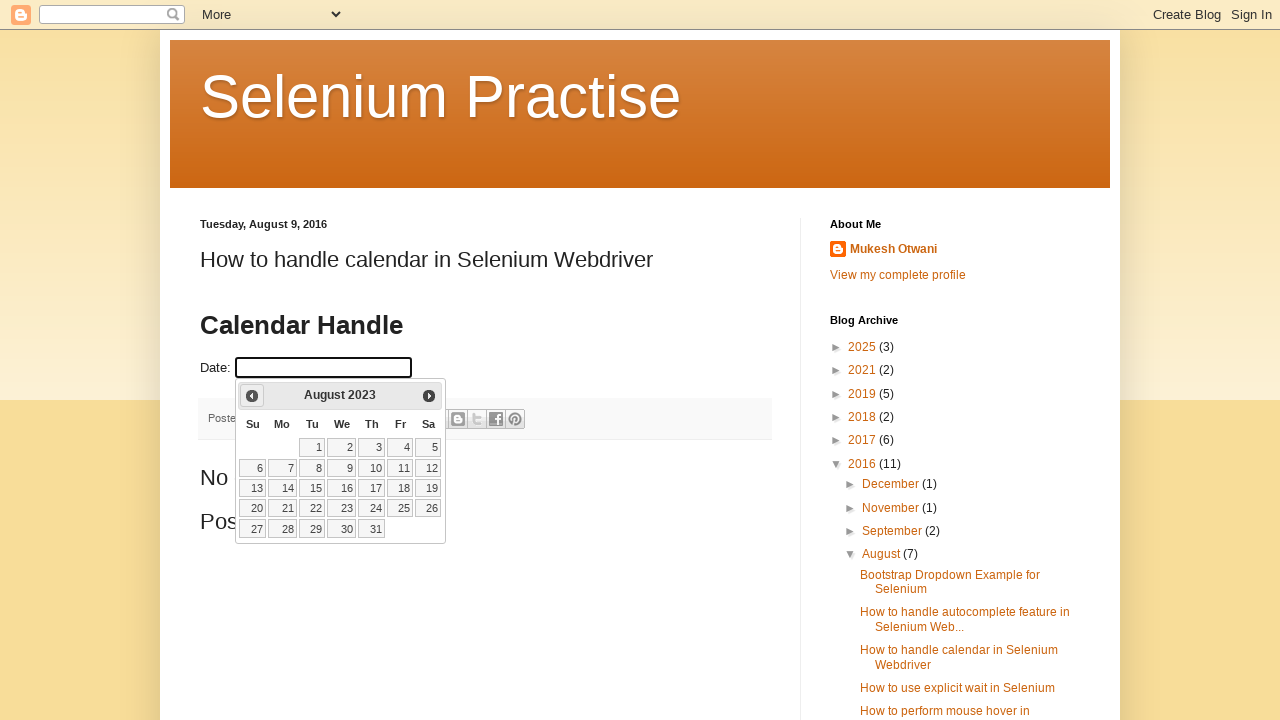

Clicked previous month button to navigate backwards at (252, 396) on span.ui-icon.ui-icon-circle-triangle-w
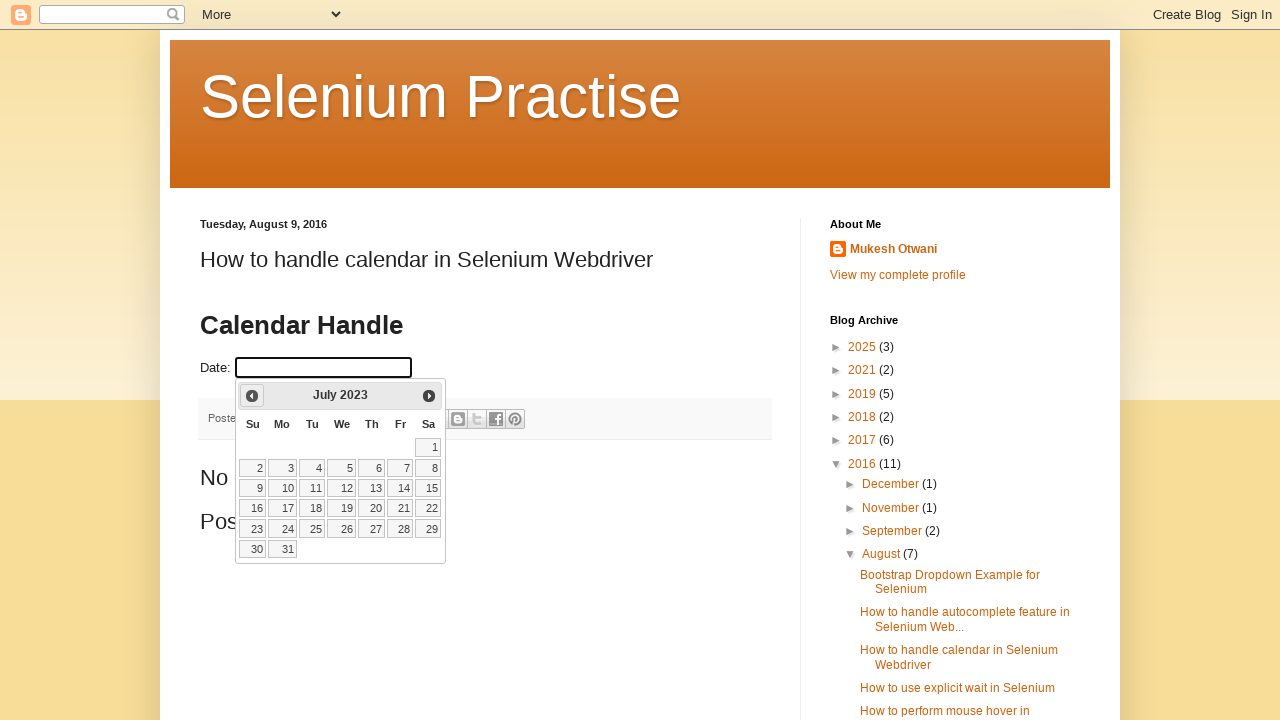

Retrieved updated month from calendar
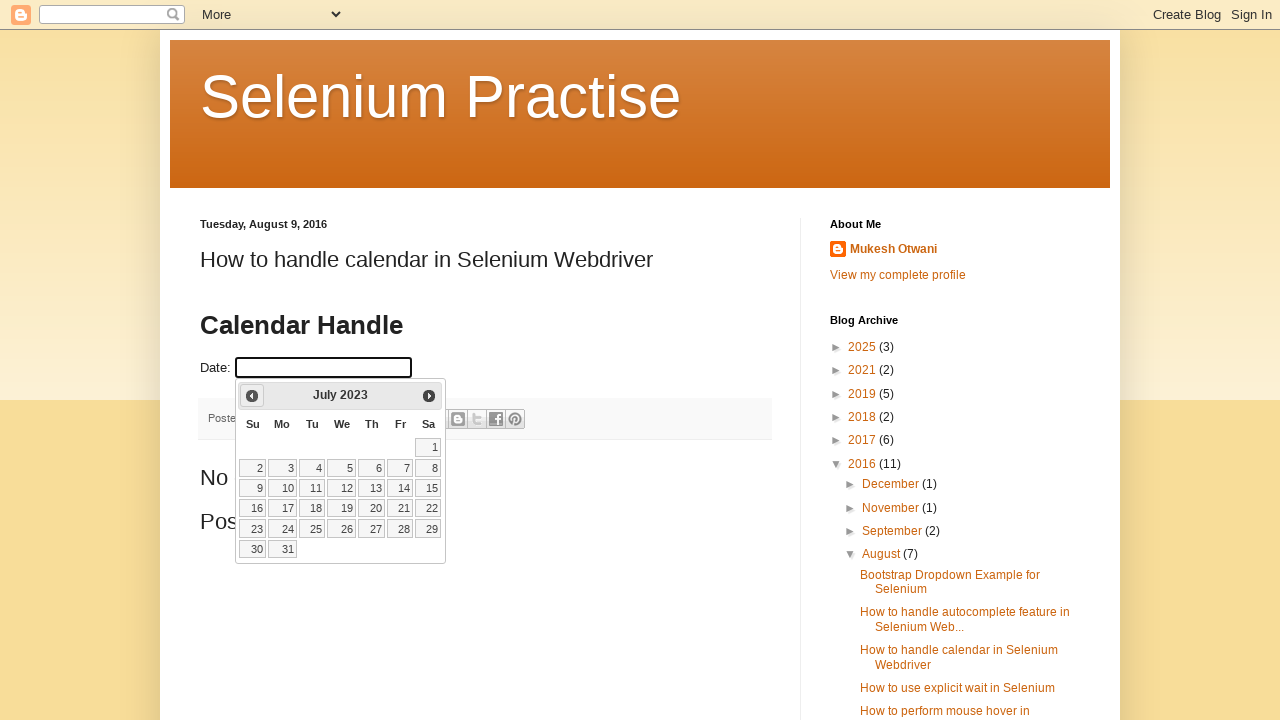

Retrieved updated year from calendar
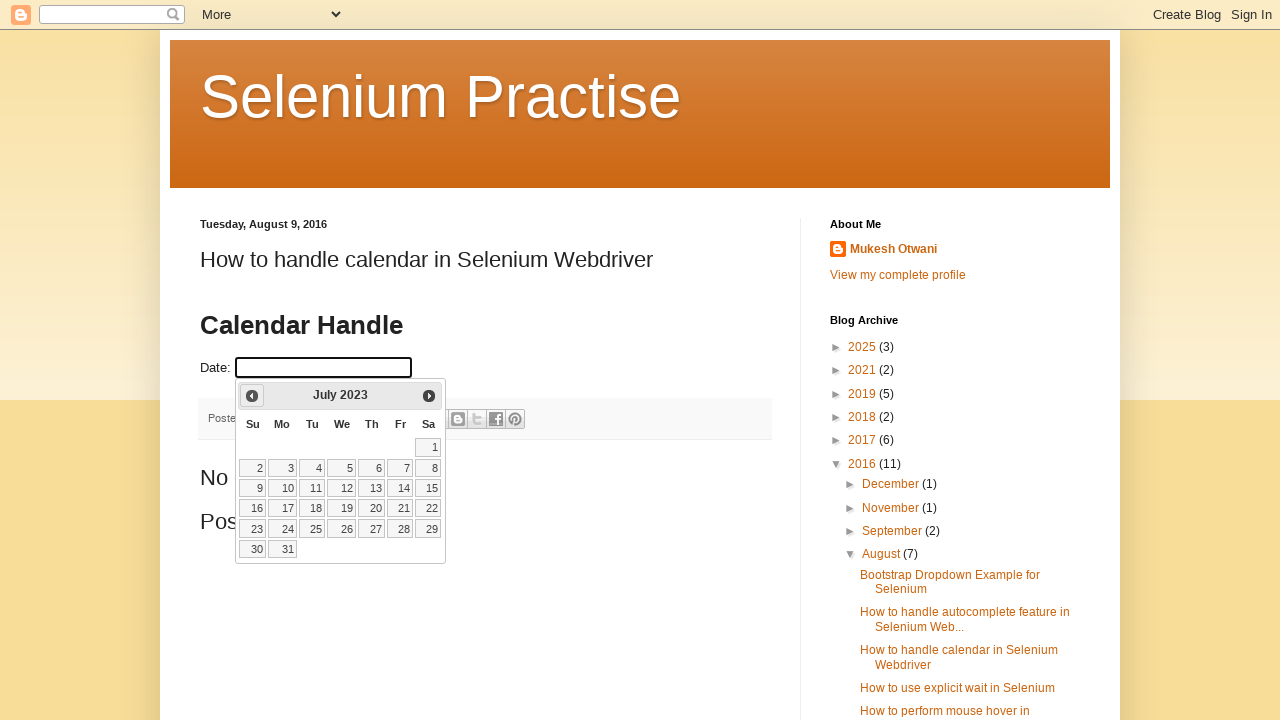

Clicked previous month button to navigate backwards at (252, 396) on span.ui-icon.ui-icon-circle-triangle-w
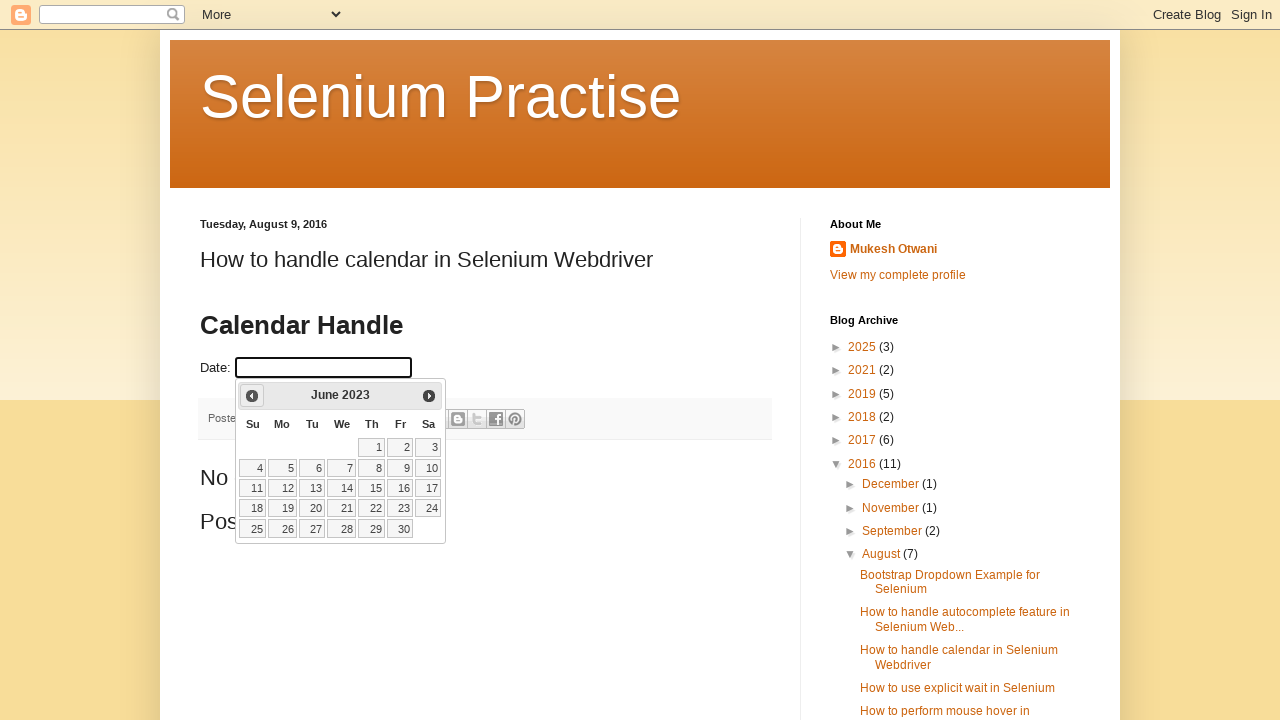

Retrieved updated month from calendar
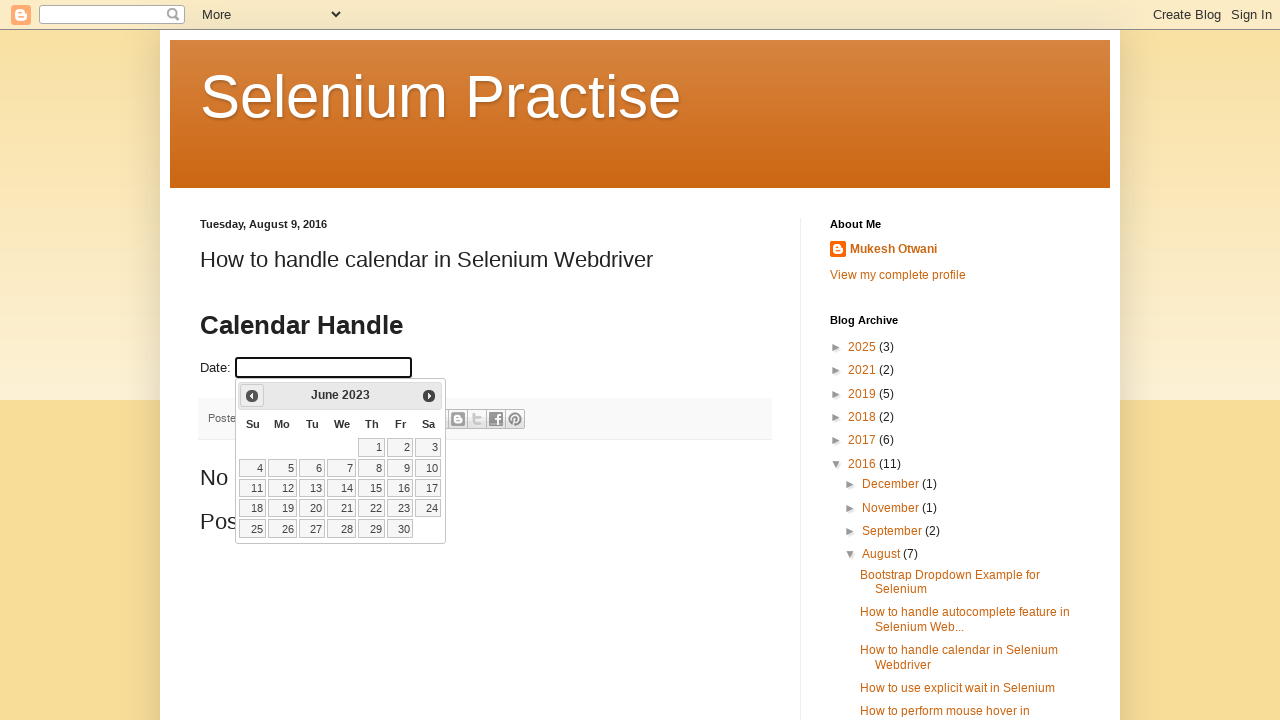

Retrieved updated year from calendar
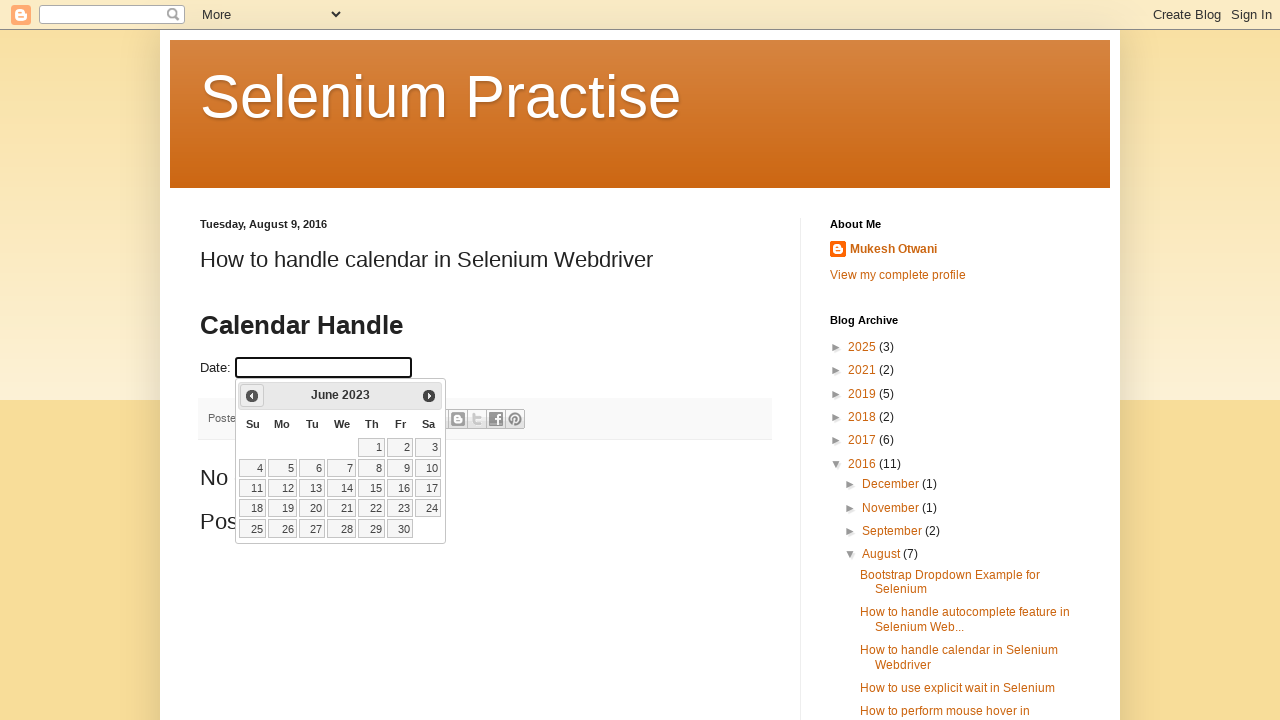

Clicked previous month button to navigate backwards at (252, 396) on span.ui-icon.ui-icon-circle-triangle-w
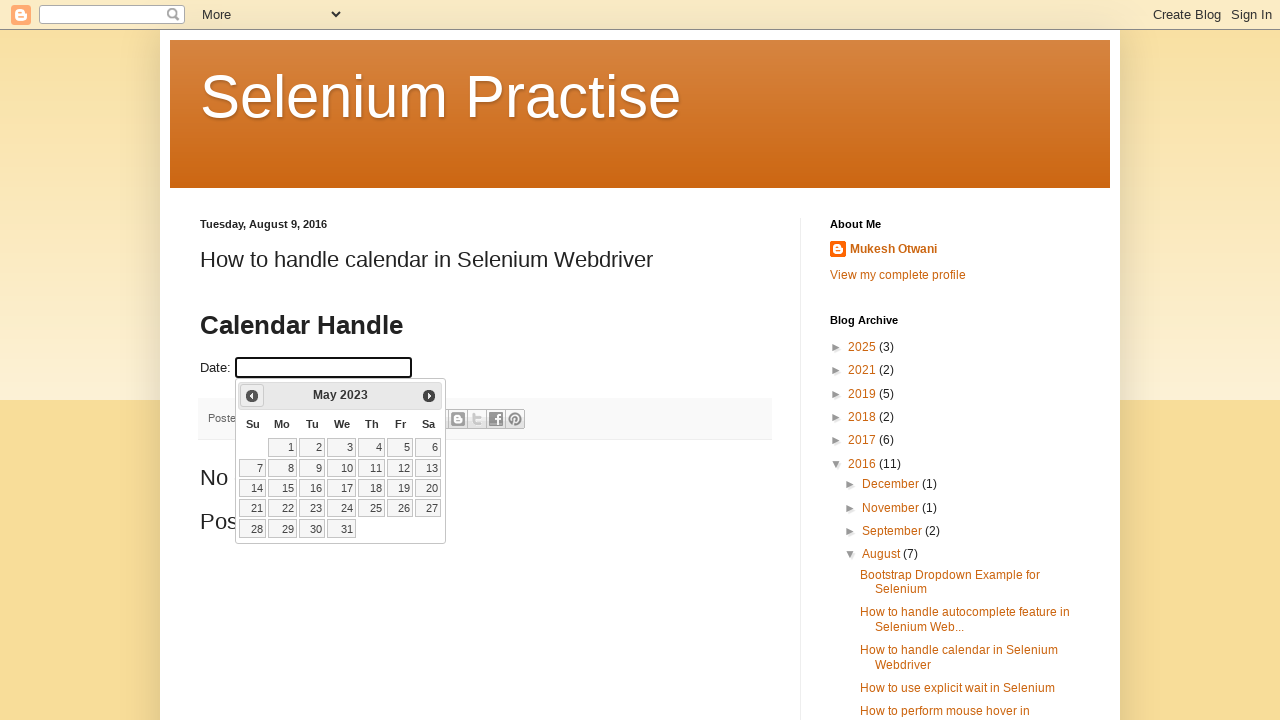

Retrieved updated month from calendar
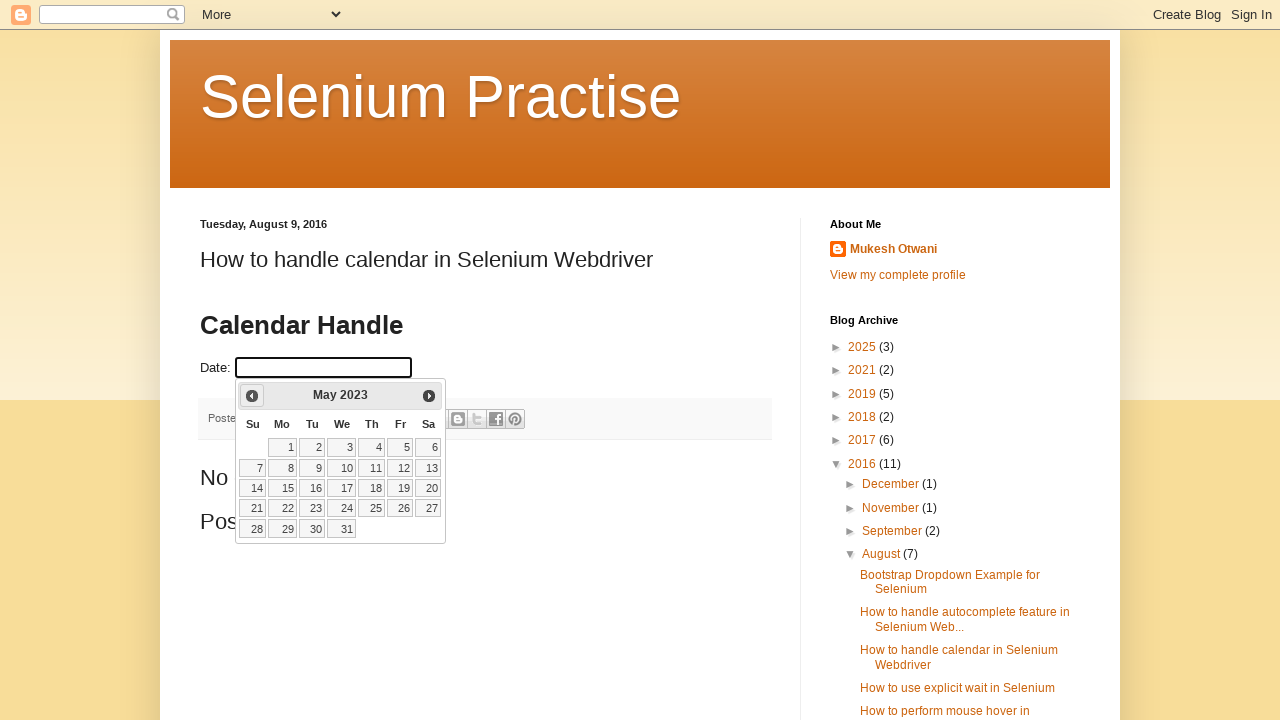

Retrieved updated year from calendar
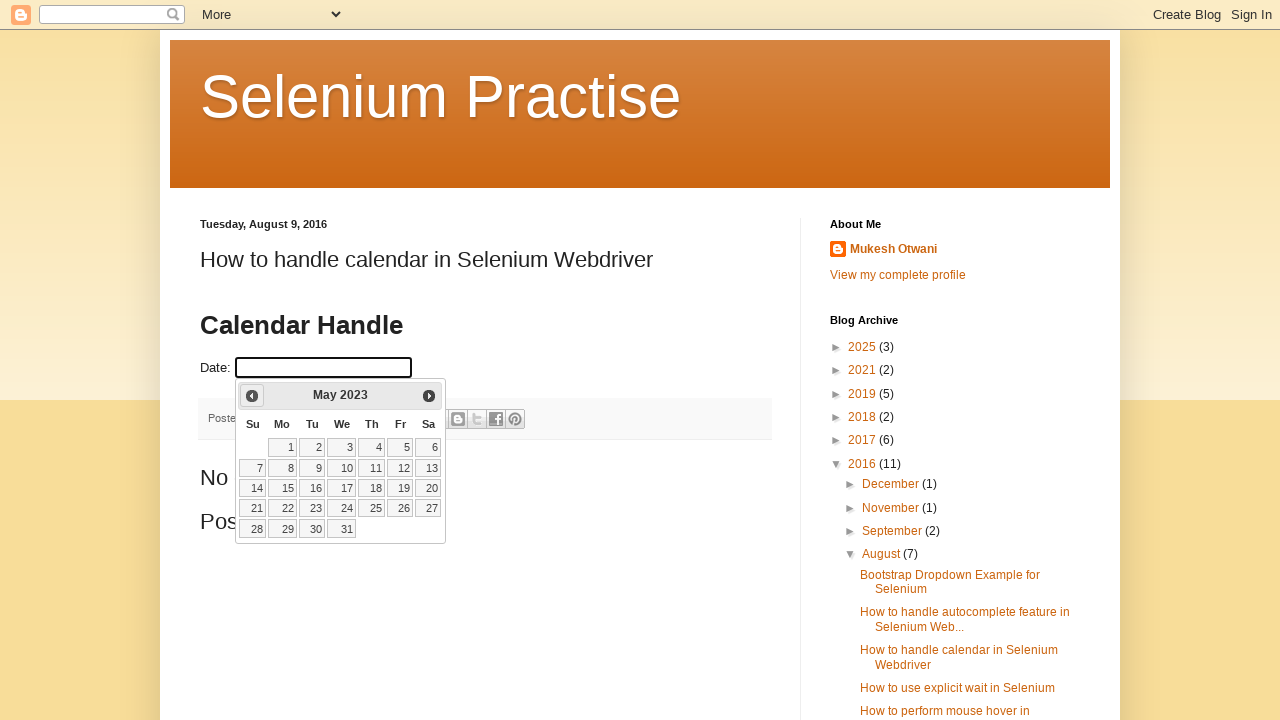

Clicked previous month button to navigate backwards at (252, 396) on span.ui-icon.ui-icon-circle-triangle-w
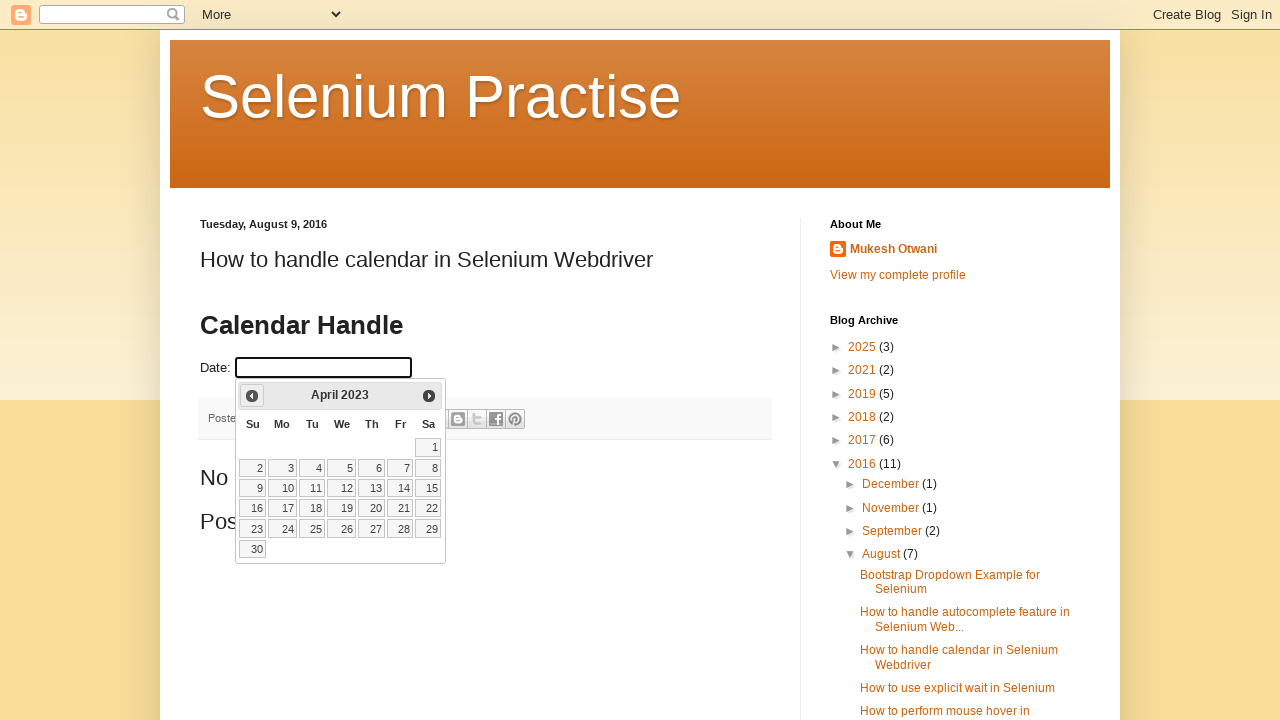

Retrieved updated month from calendar
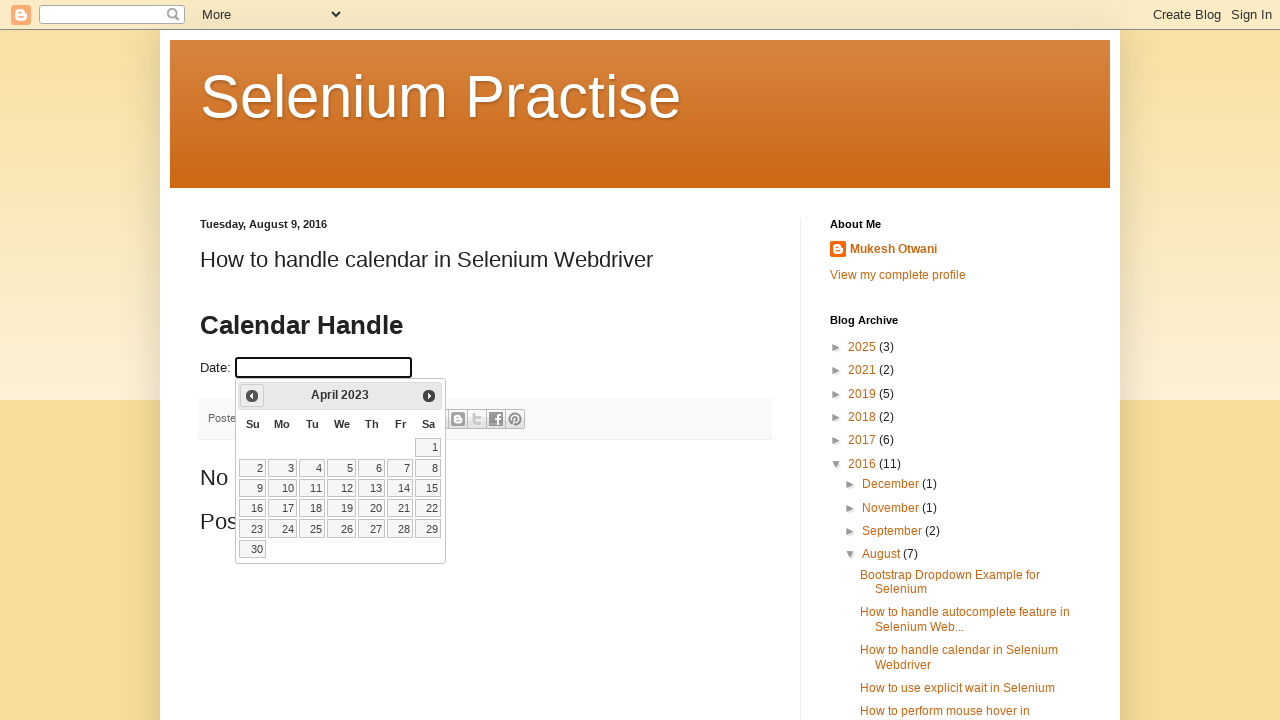

Retrieved updated year from calendar
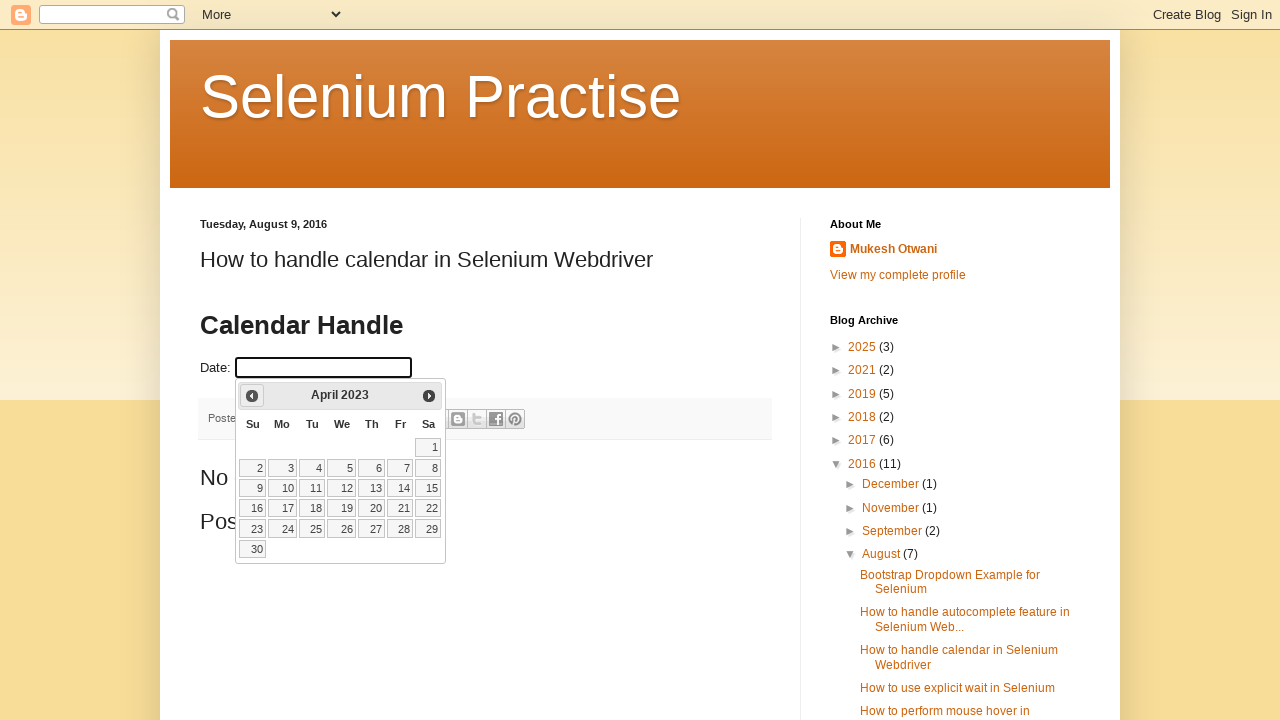

Clicked previous month button to navigate backwards at (252, 396) on span.ui-icon.ui-icon-circle-triangle-w
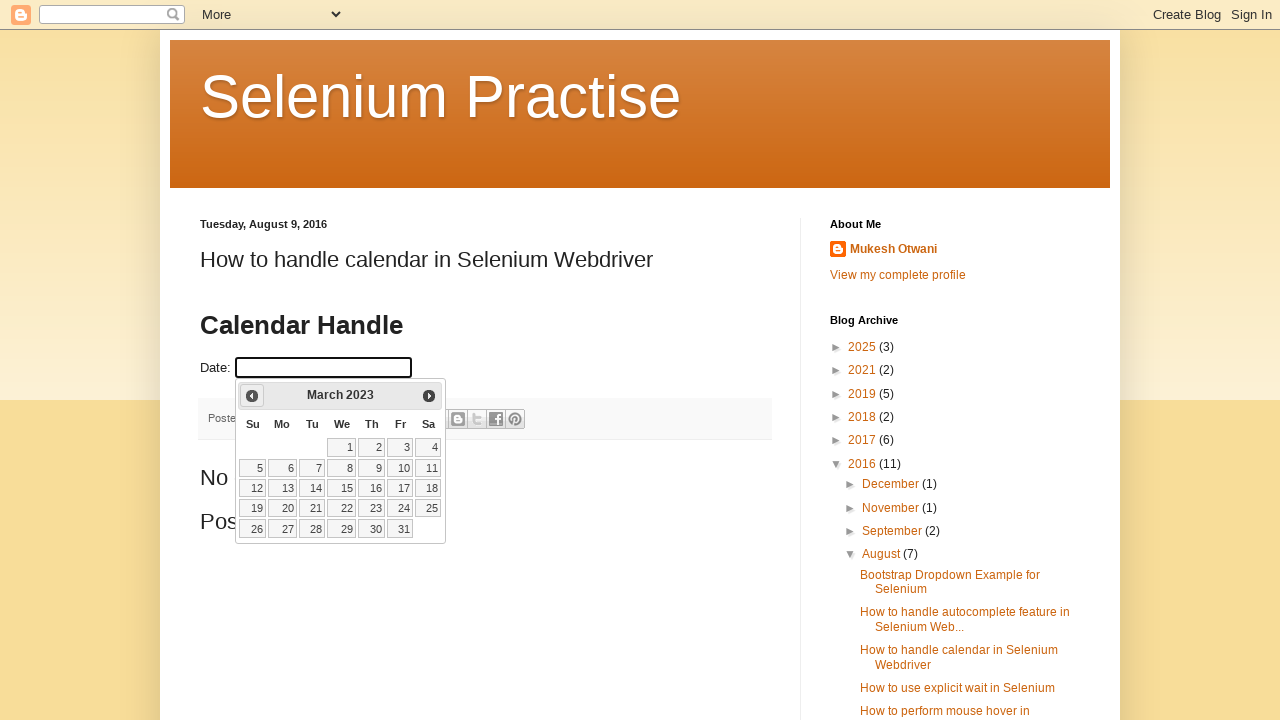

Retrieved updated month from calendar
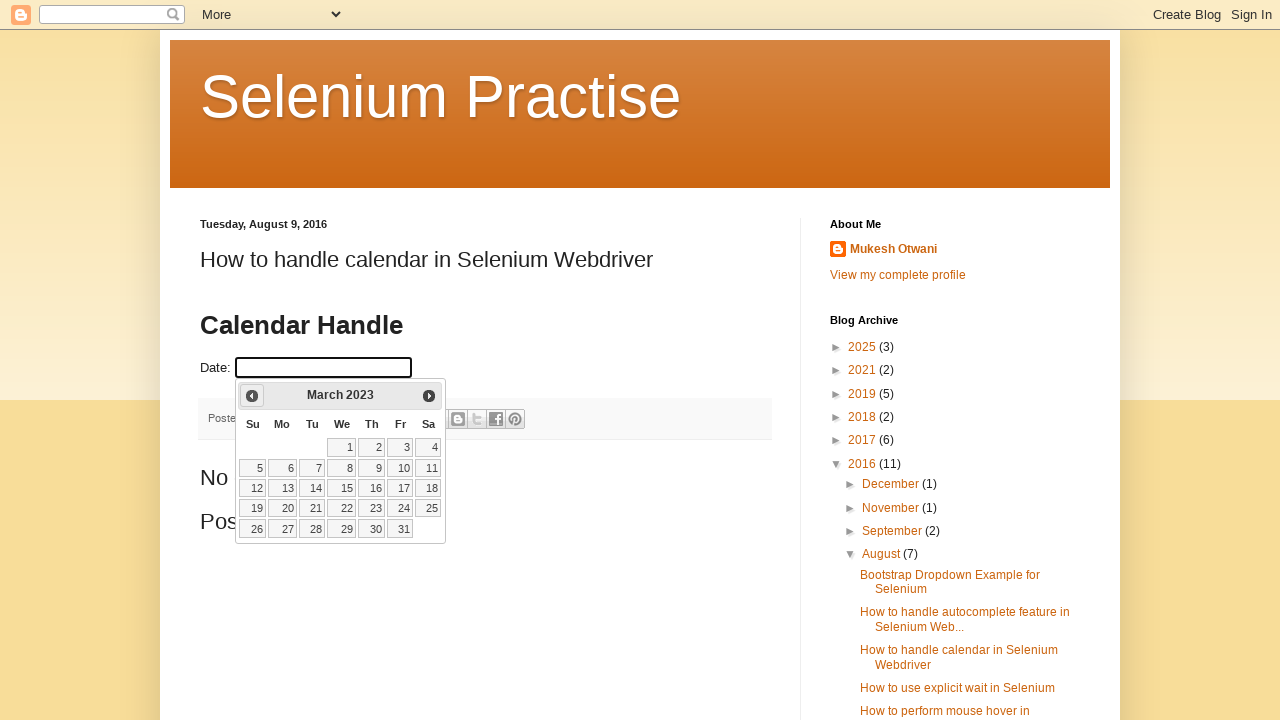

Retrieved updated year from calendar
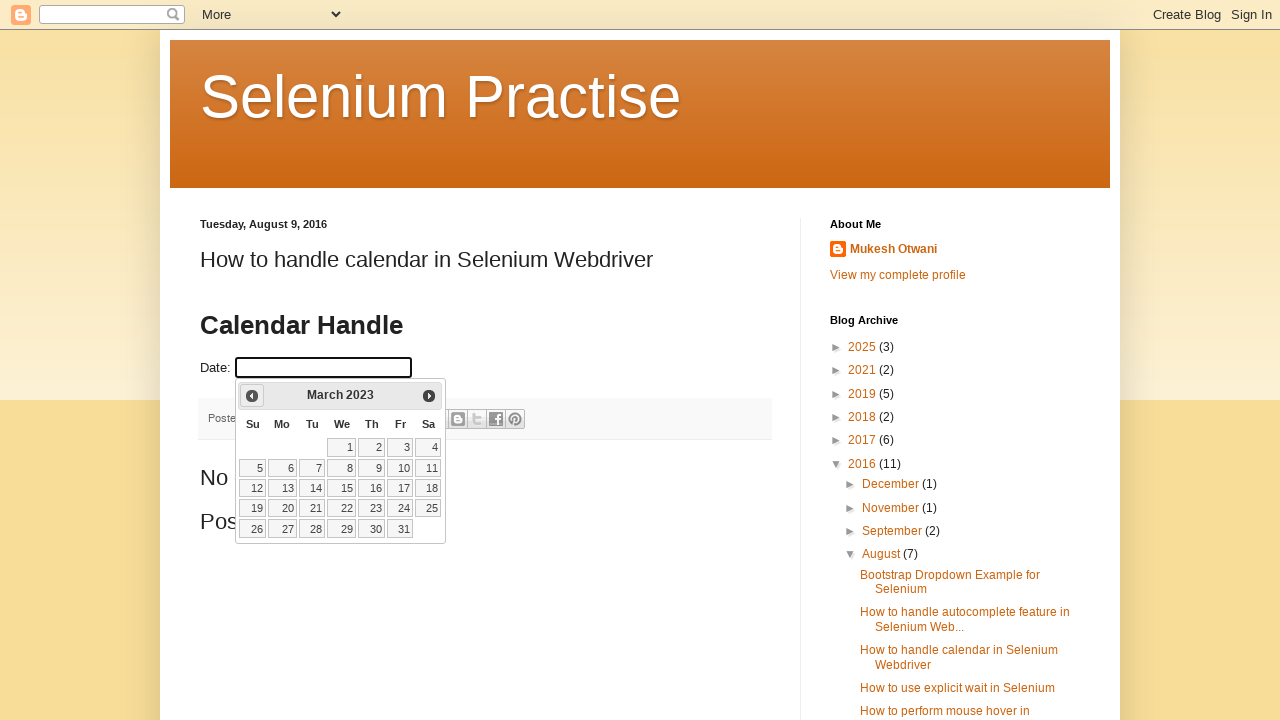

Clicked previous month button to navigate backwards at (252, 396) on span.ui-icon.ui-icon-circle-triangle-w
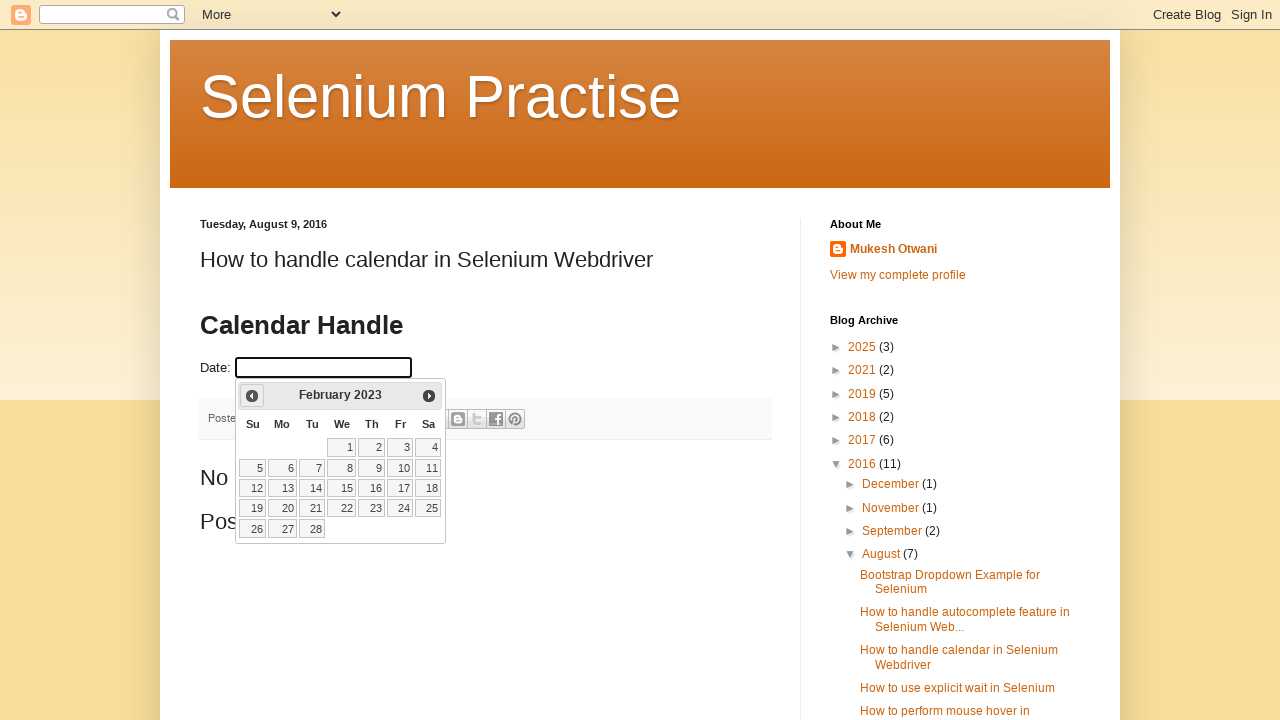

Retrieved updated month from calendar
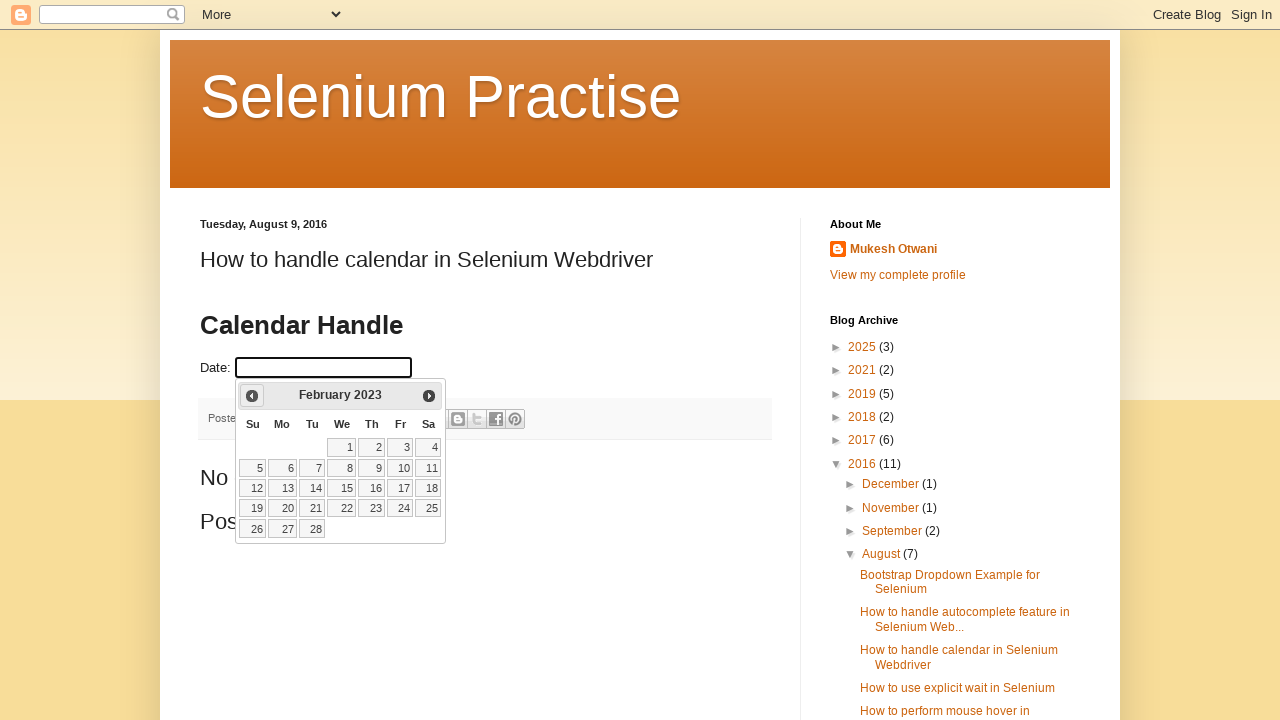

Retrieved updated year from calendar
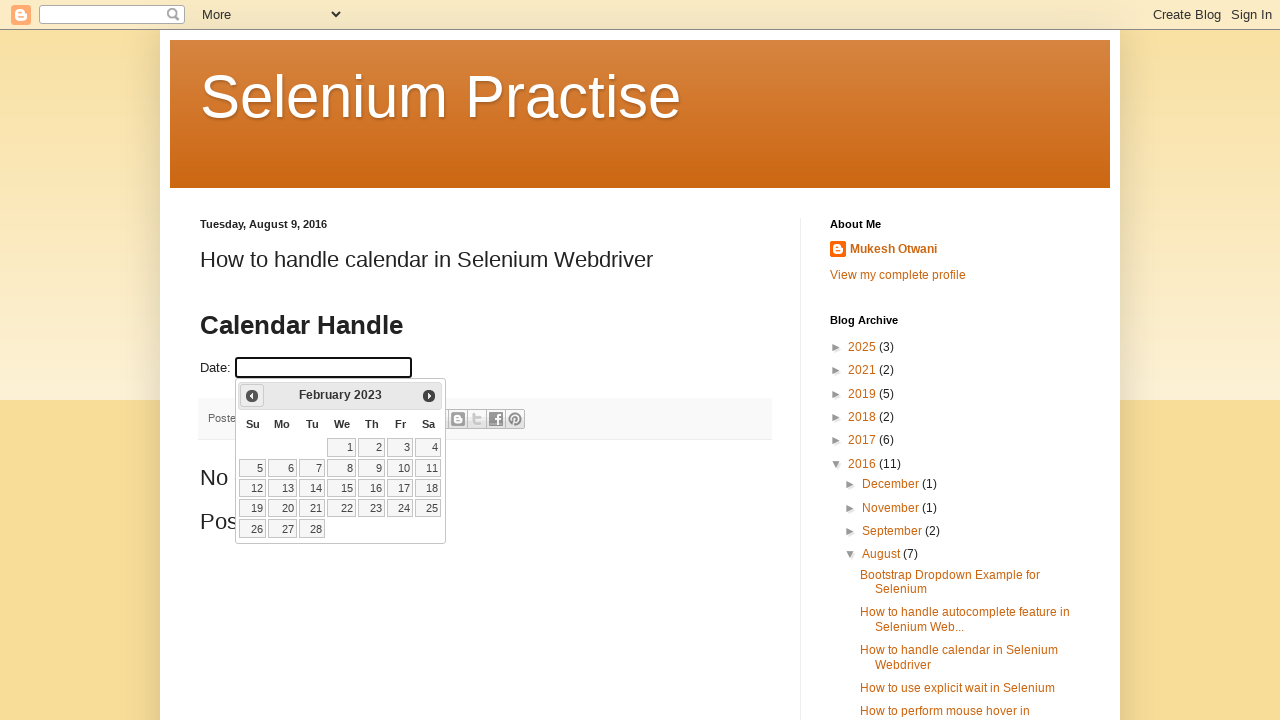

Clicked previous month button to navigate backwards at (252, 396) on span.ui-icon.ui-icon-circle-triangle-w
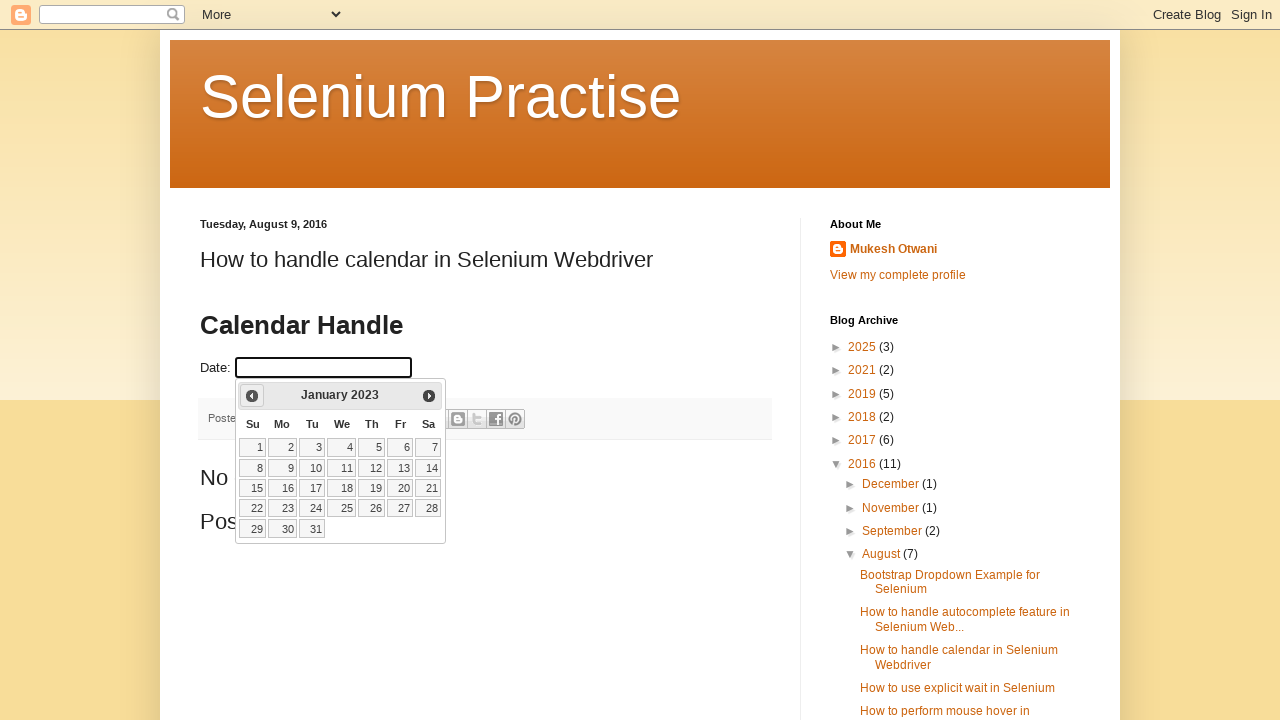

Retrieved updated month from calendar
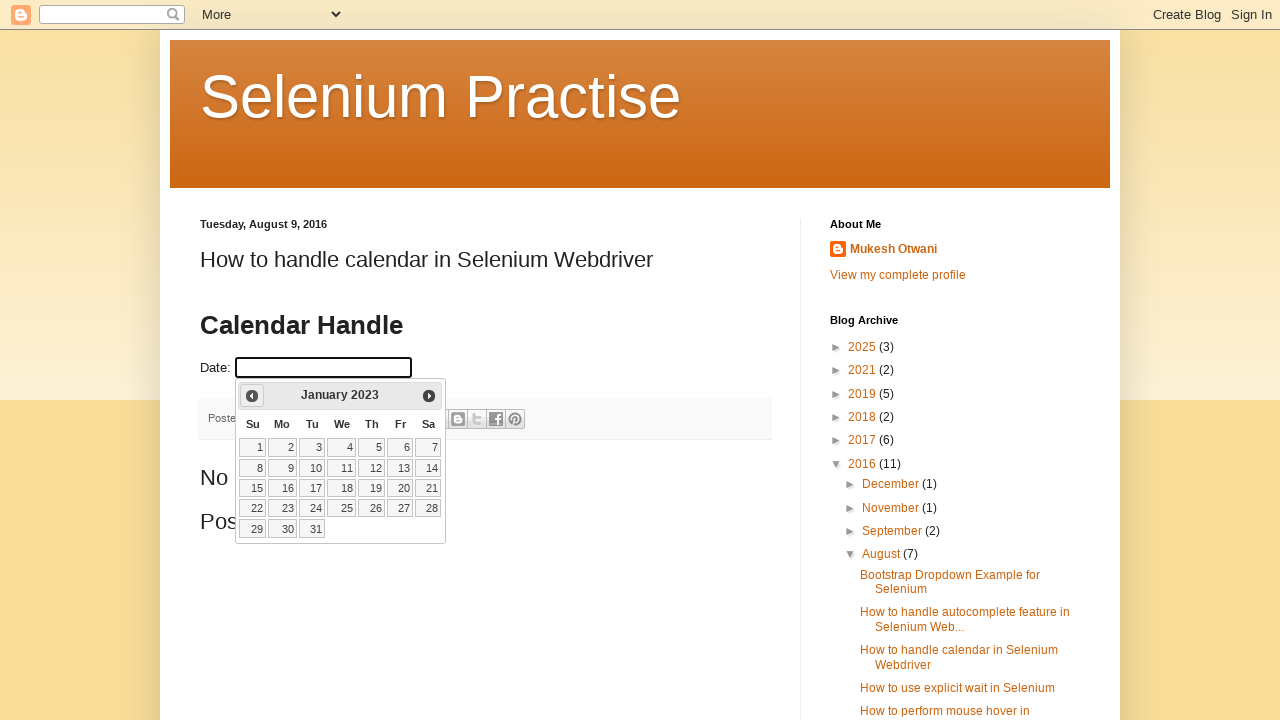

Retrieved updated year from calendar
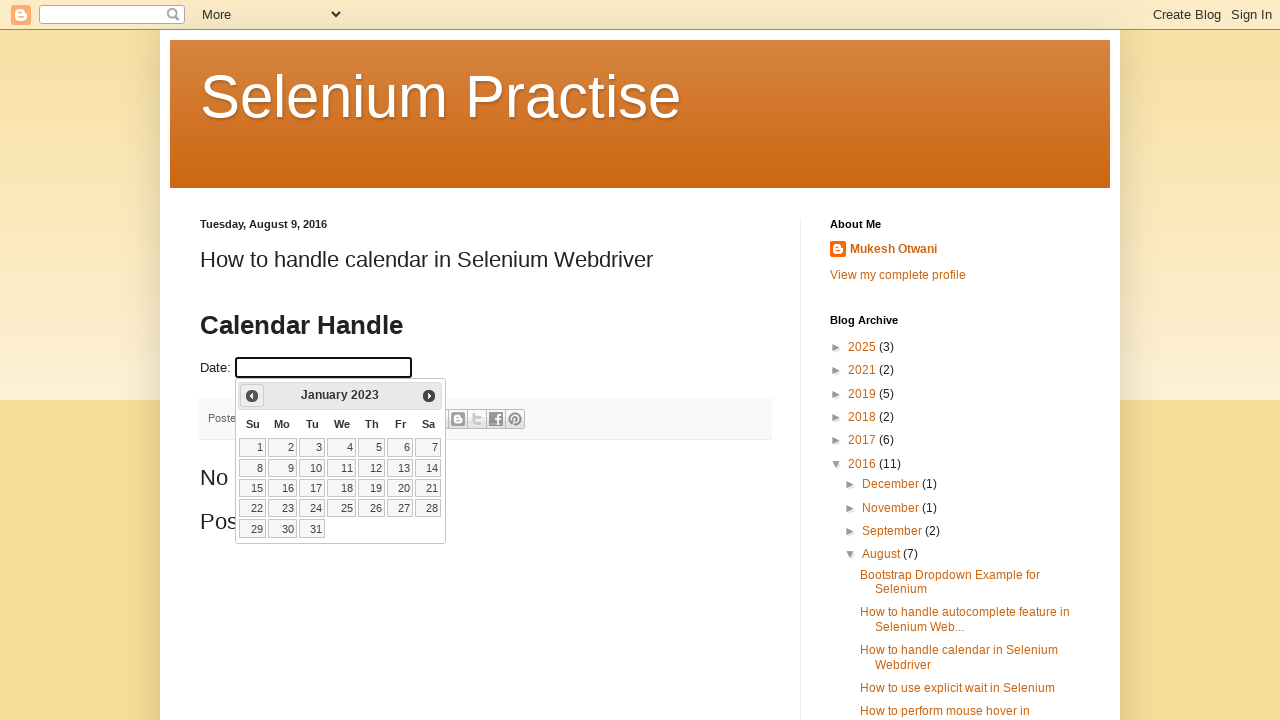

Clicked previous month button to navigate backwards at (252, 396) on span.ui-icon.ui-icon-circle-triangle-w
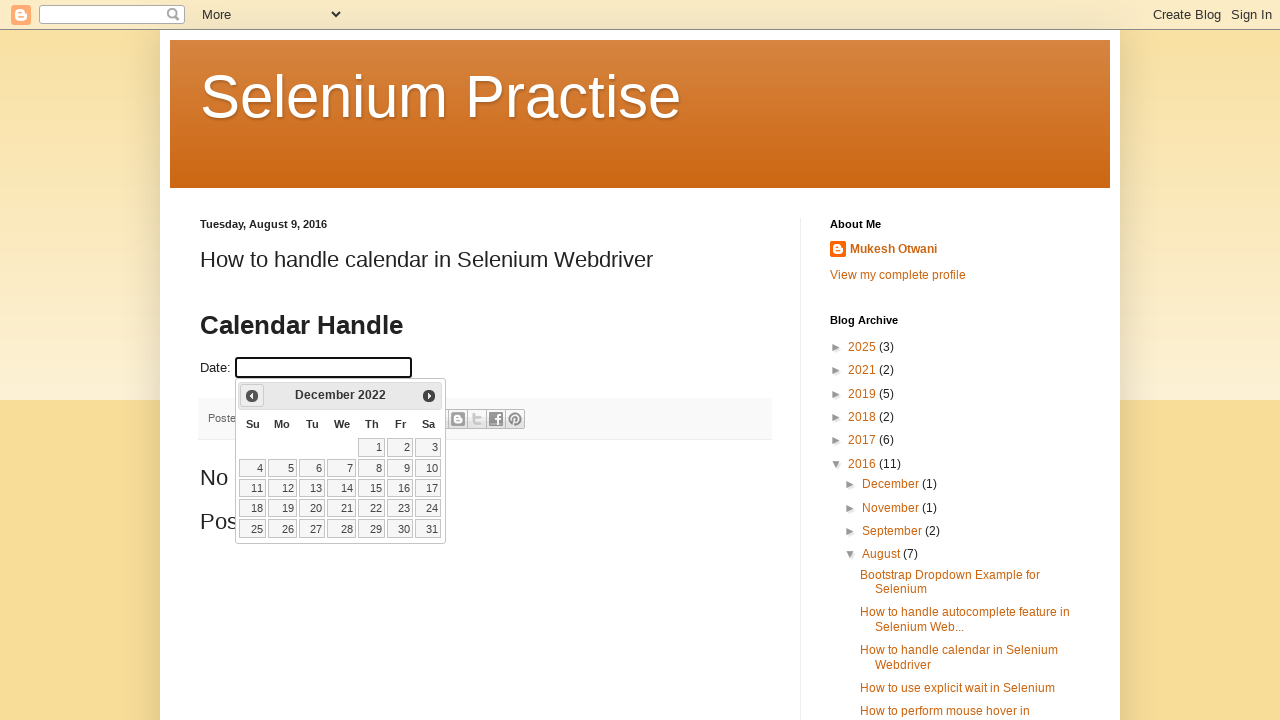

Retrieved updated month from calendar
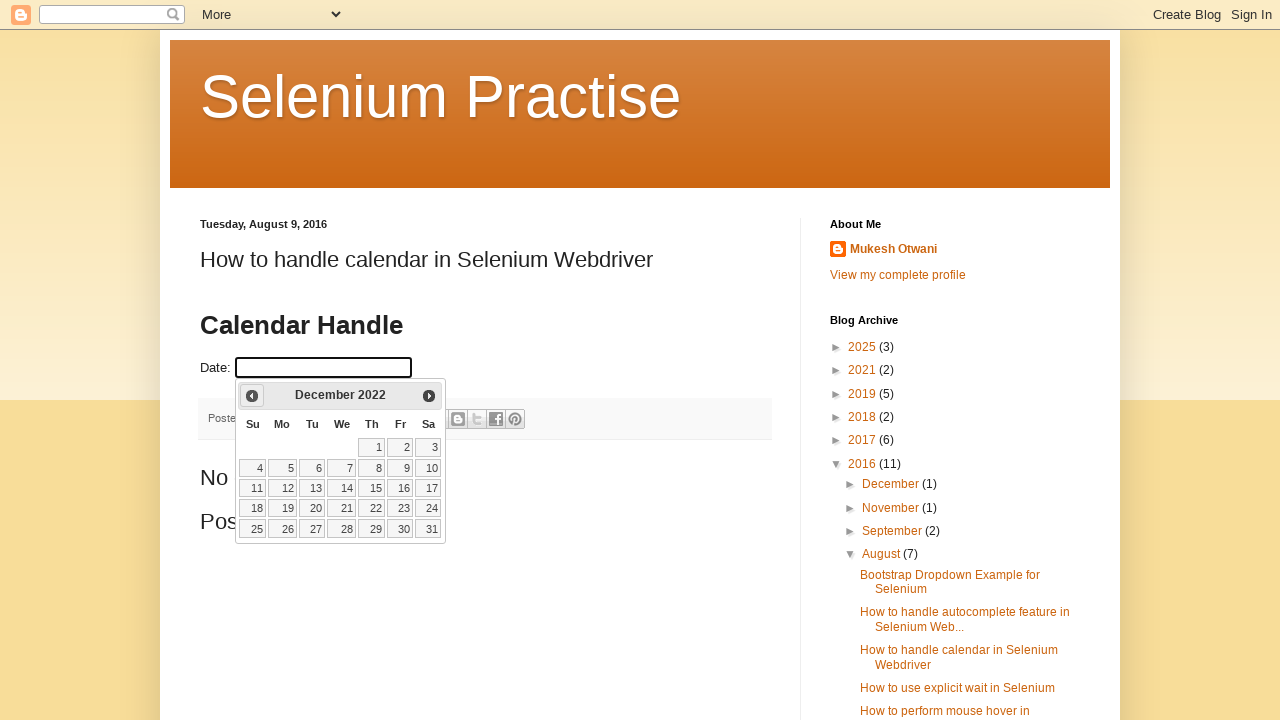

Retrieved updated year from calendar
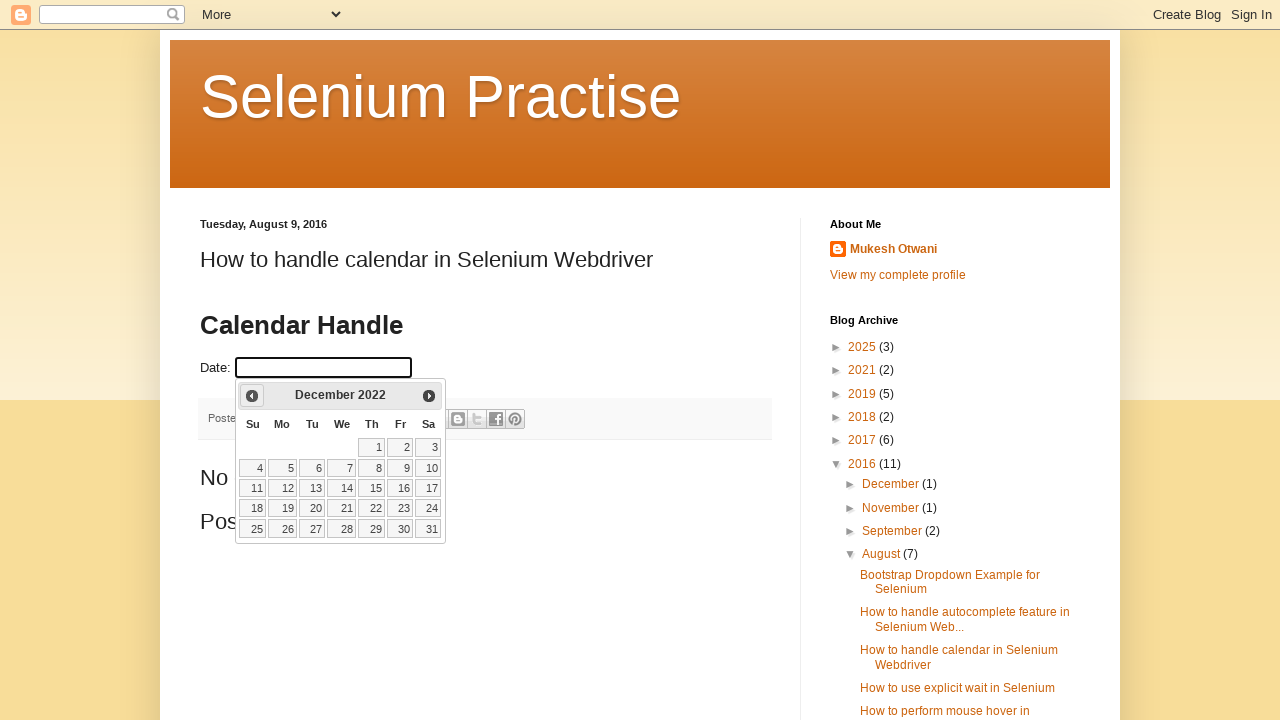

Clicked previous month button to navigate backwards at (252, 396) on span.ui-icon.ui-icon-circle-triangle-w
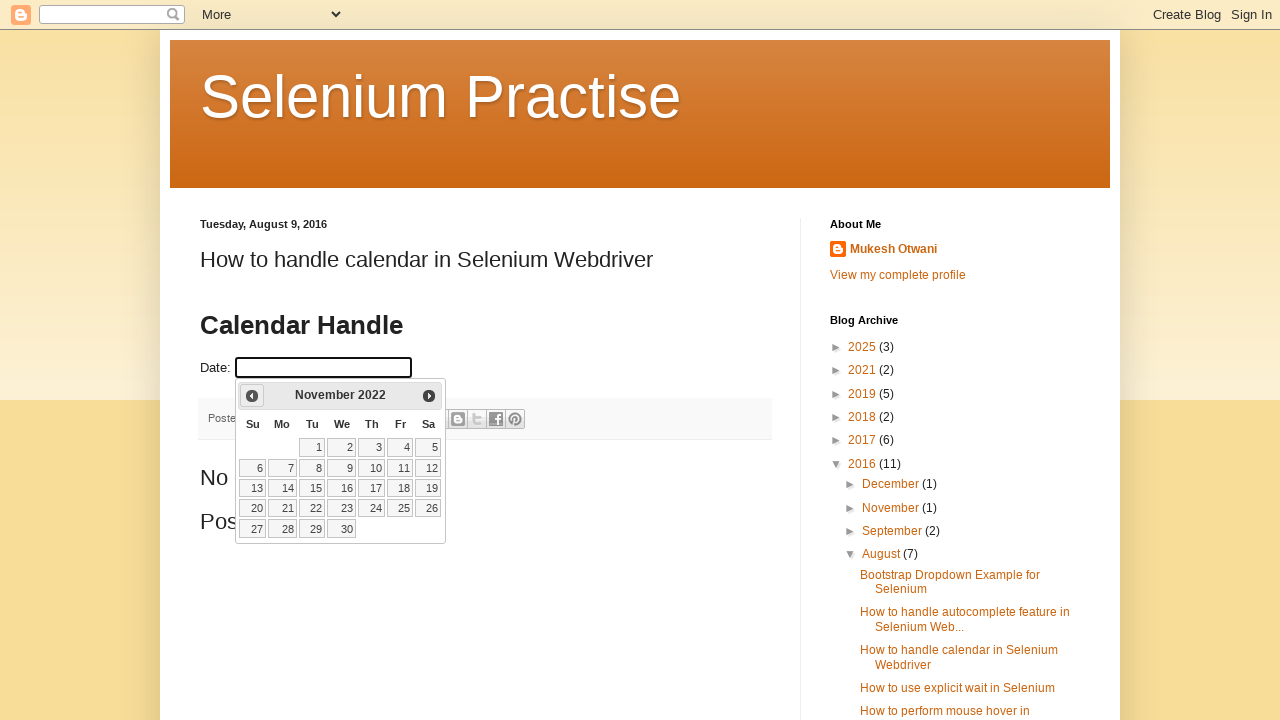

Retrieved updated month from calendar
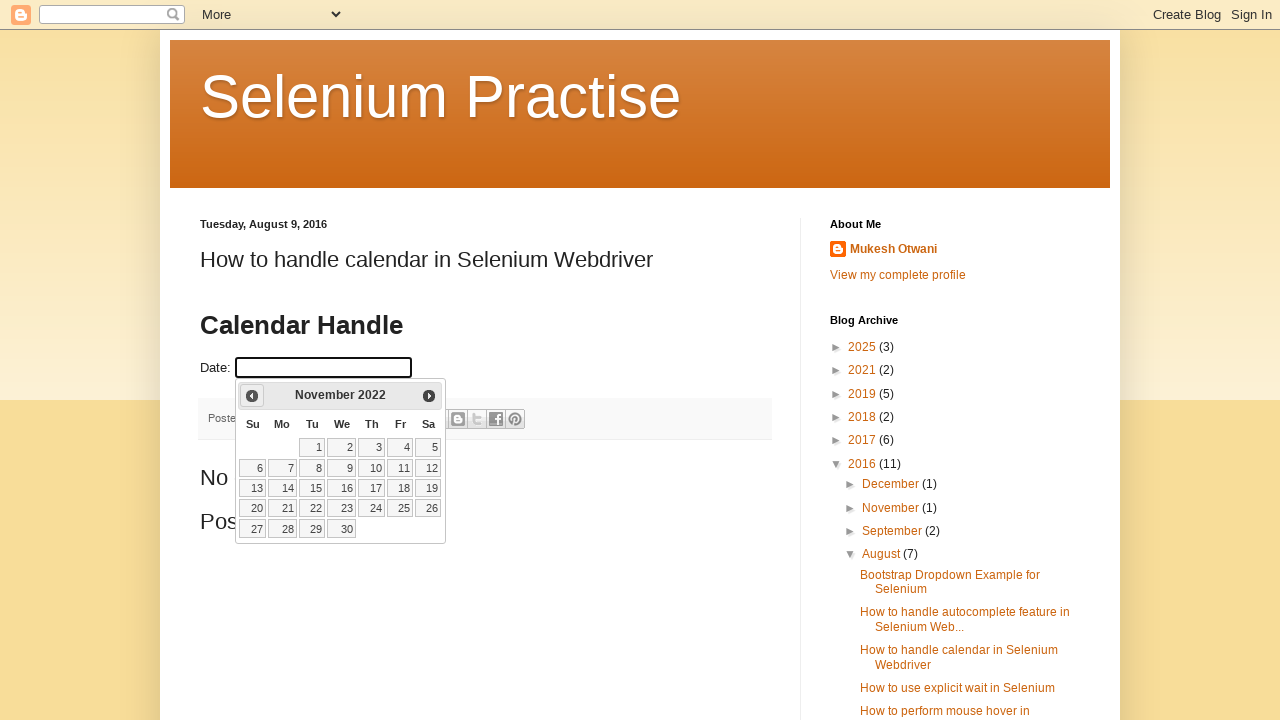

Retrieved updated year from calendar
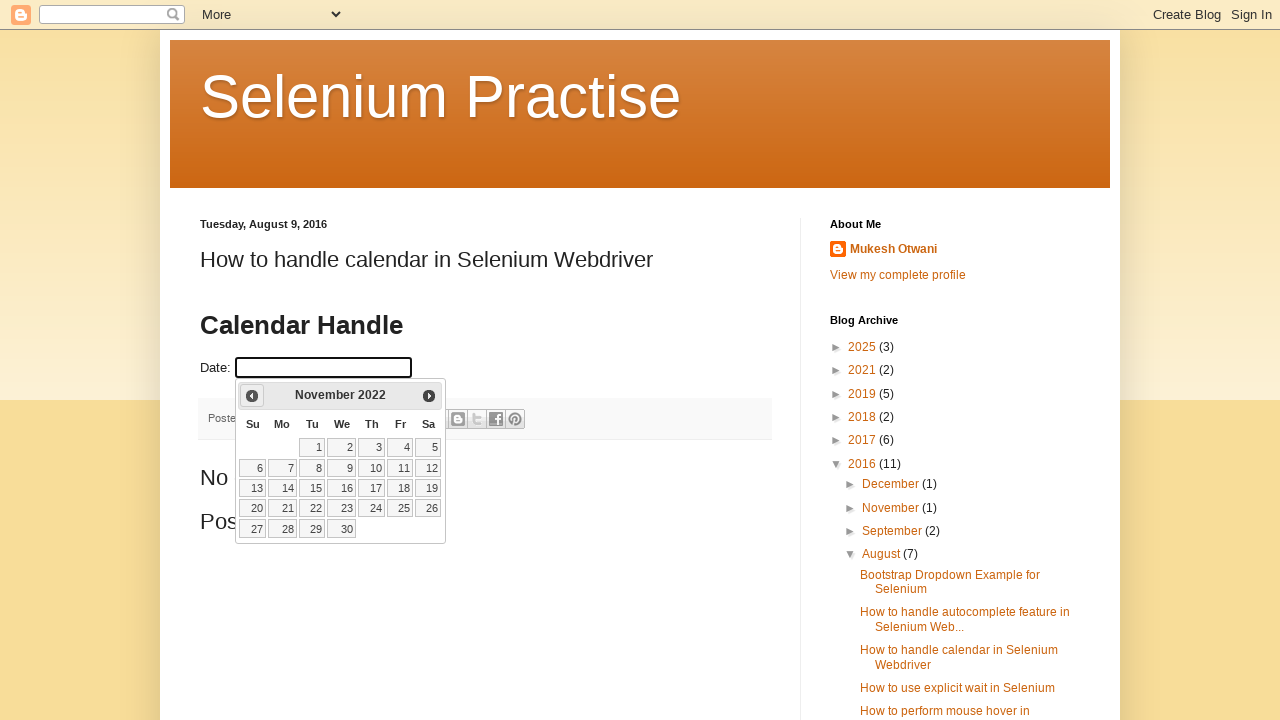

Clicked previous month button to navigate backwards at (252, 396) on span.ui-icon.ui-icon-circle-triangle-w
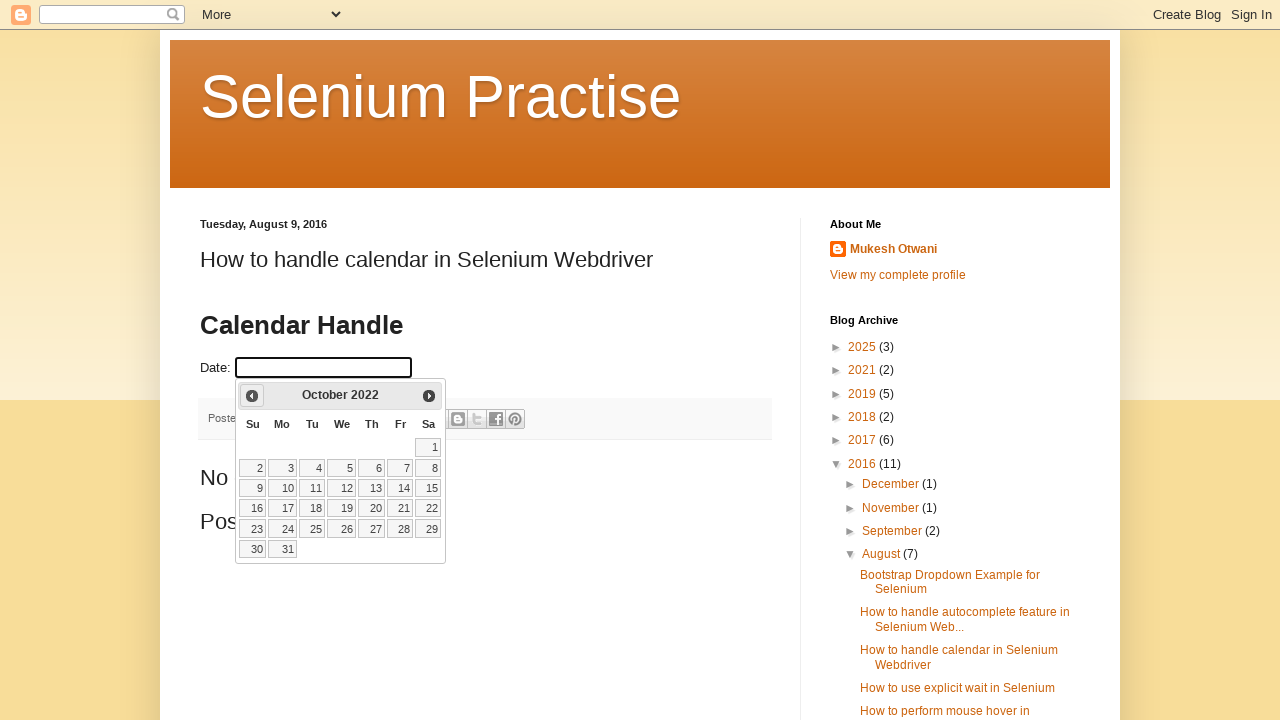

Retrieved updated month from calendar
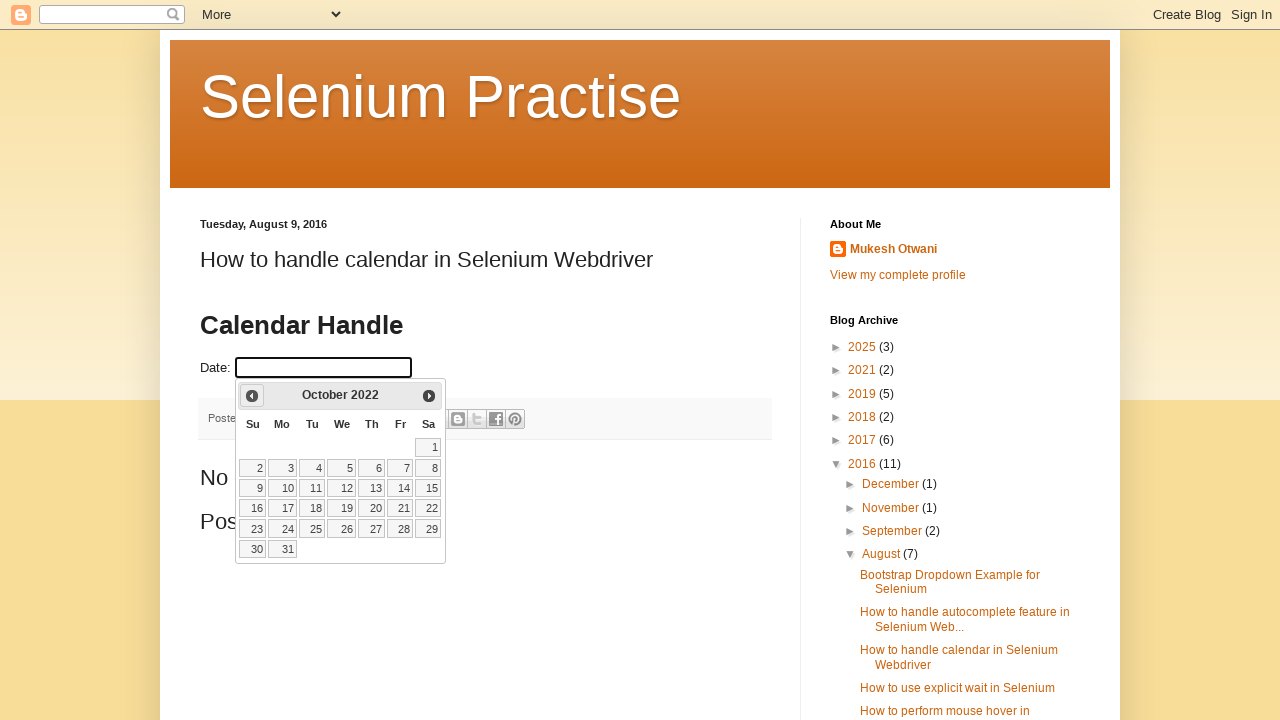

Retrieved updated year from calendar
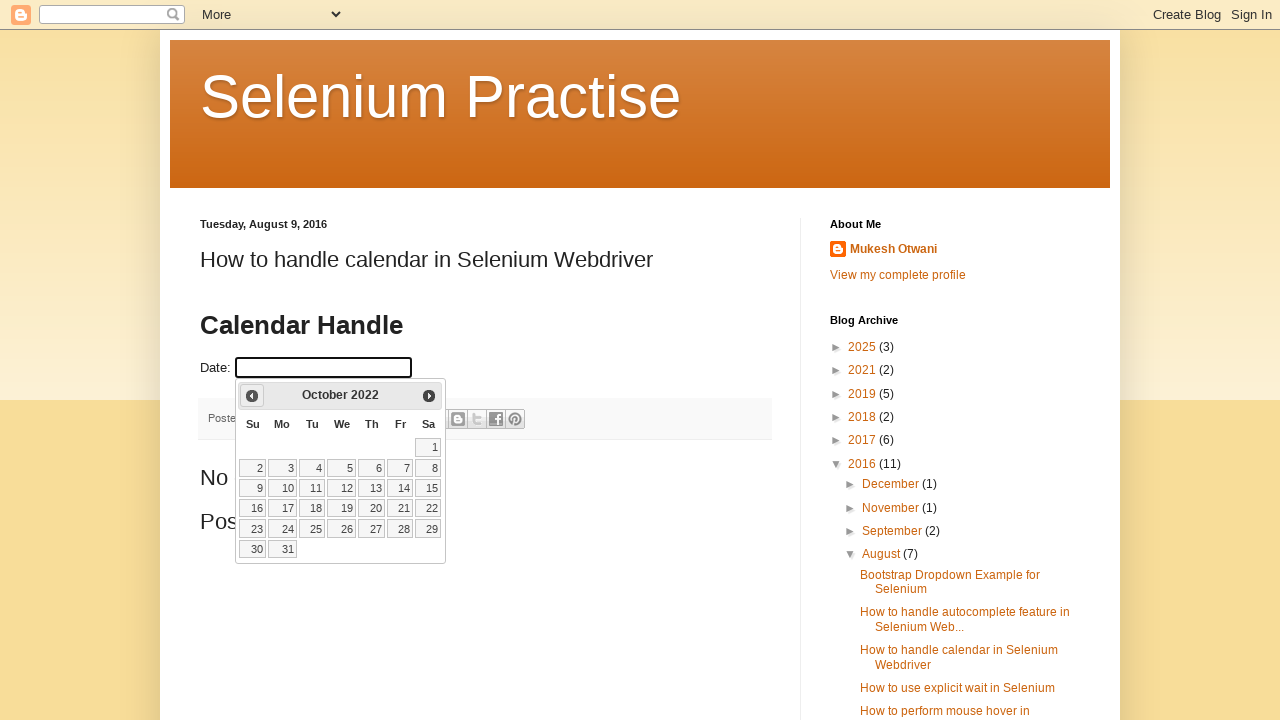

Clicked previous month button to navigate backwards at (252, 396) on span.ui-icon.ui-icon-circle-triangle-w
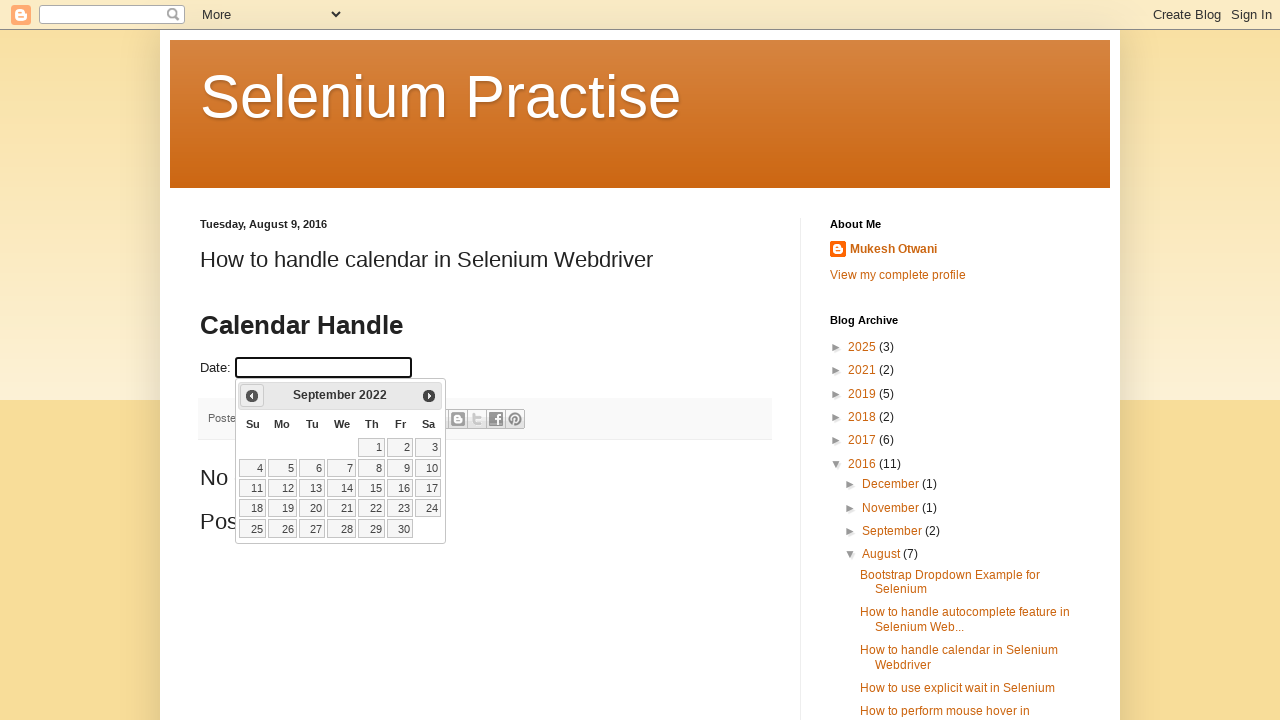

Retrieved updated month from calendar
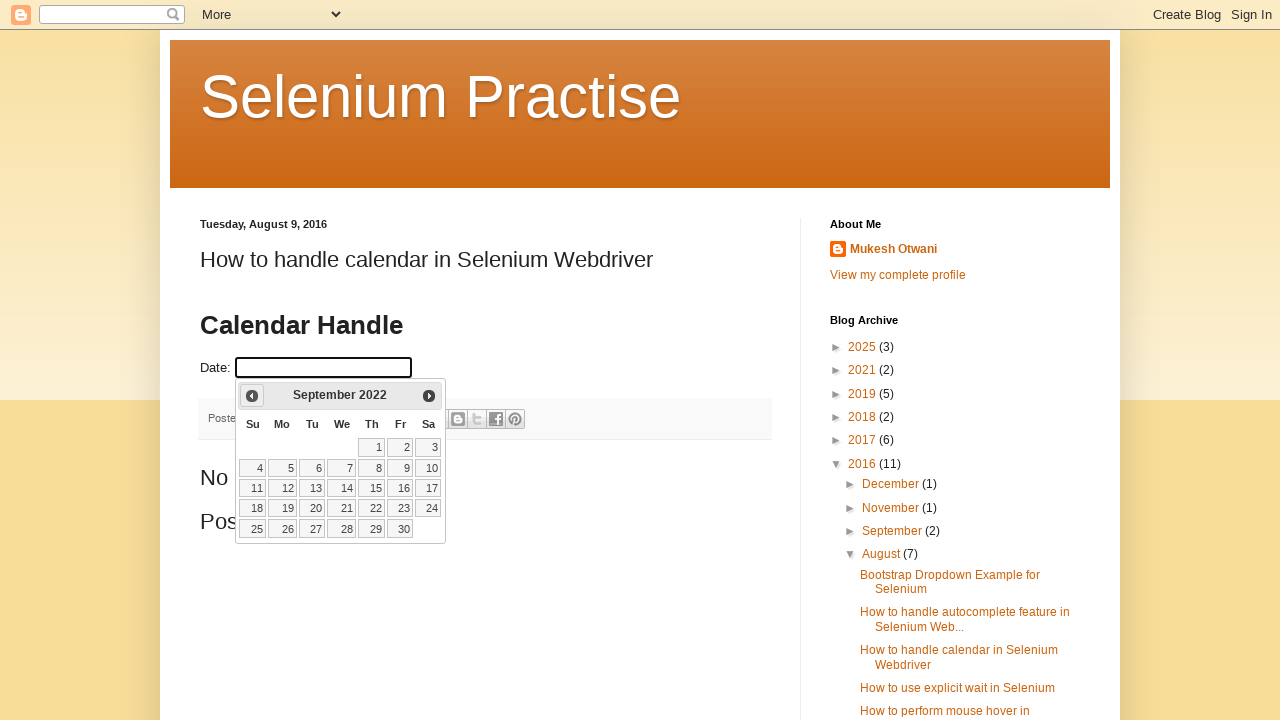

Retrieved updated year from calendar
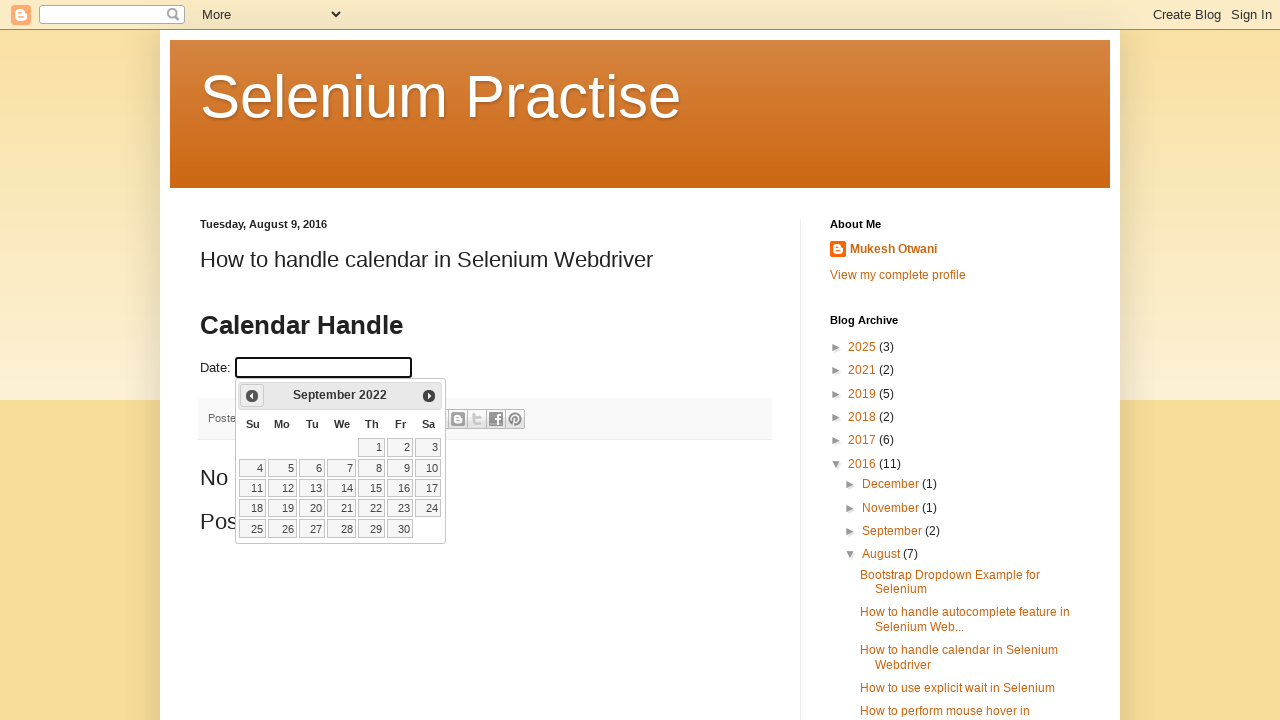

Clicked previous month button to navigate backwards at (252, 396) on span.ui-icon.ui-icon-circle-triangle-w
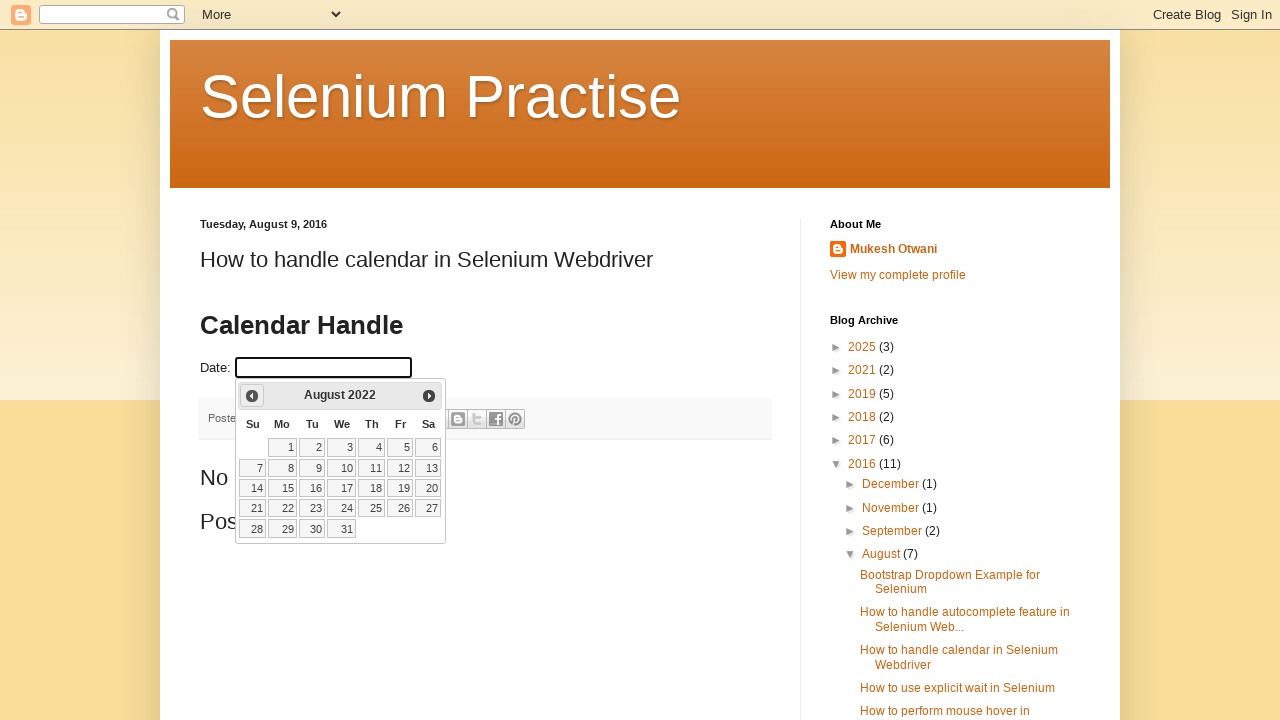

Retrieved updated month from calendar
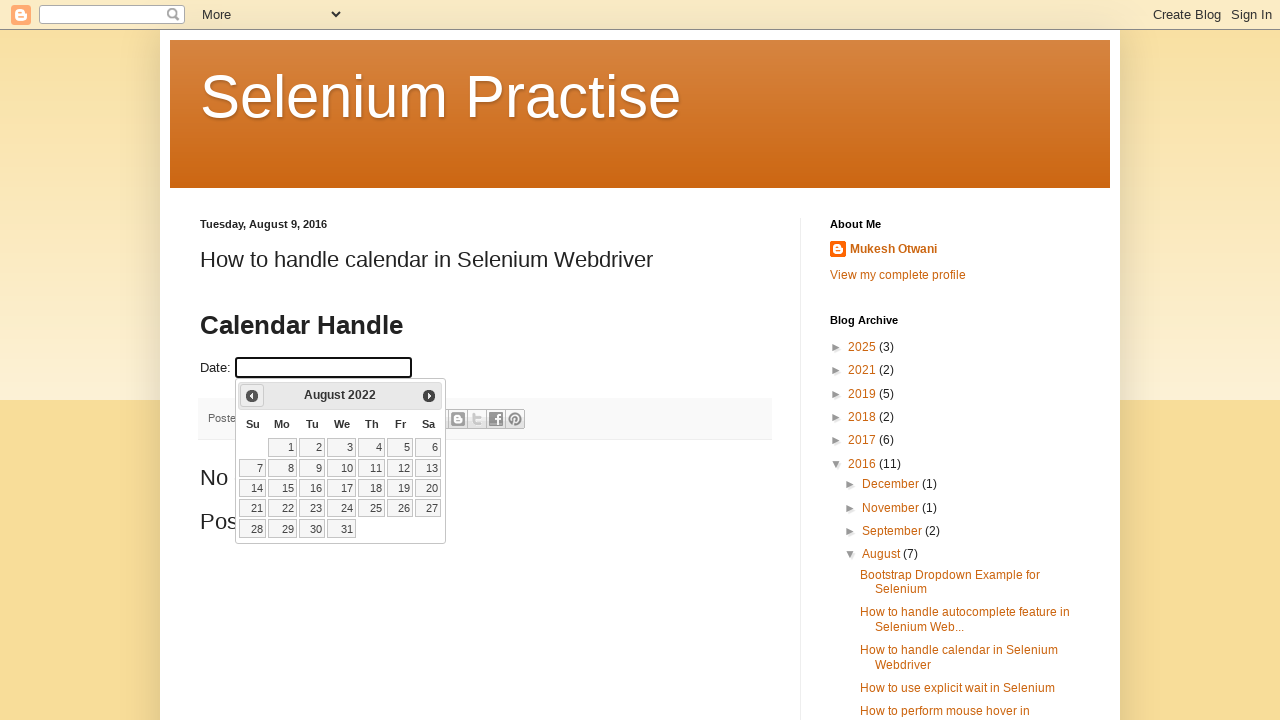

Retrieved updated year from calendar
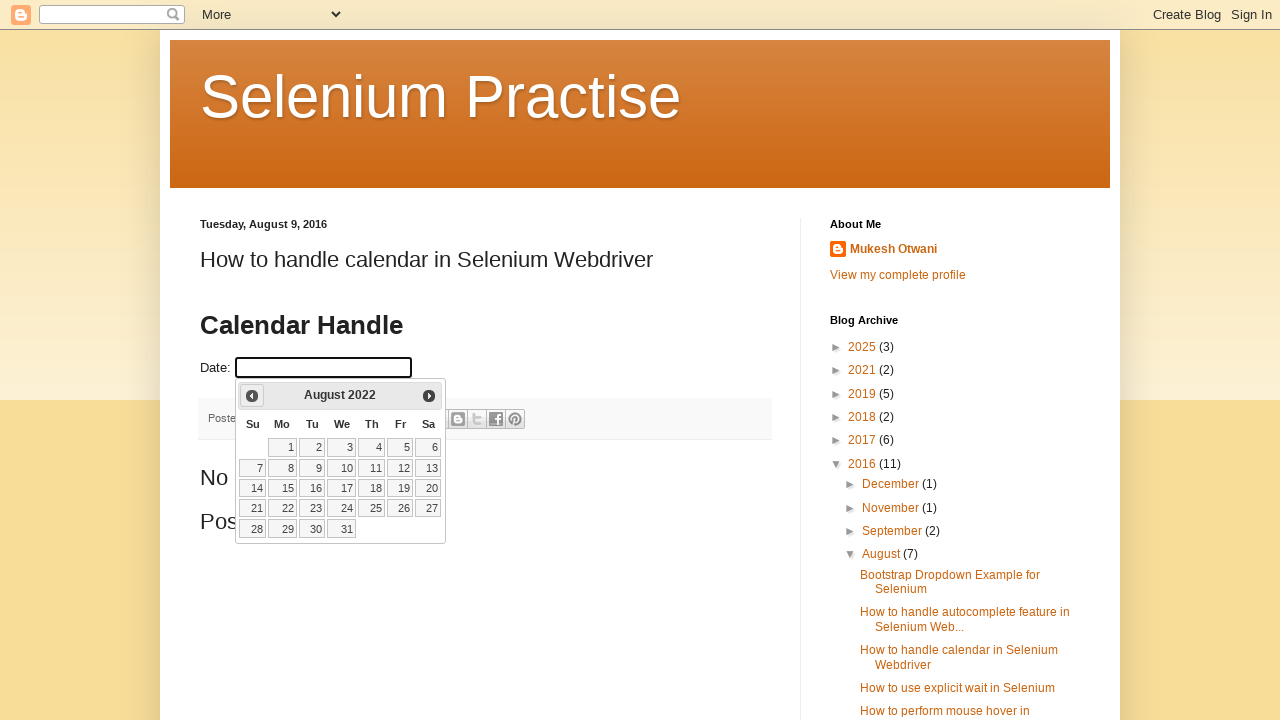

Clicked previous month button to navigate backwards at (252, 396) on span.ui-icon.ui-icon-circle-triangle-w
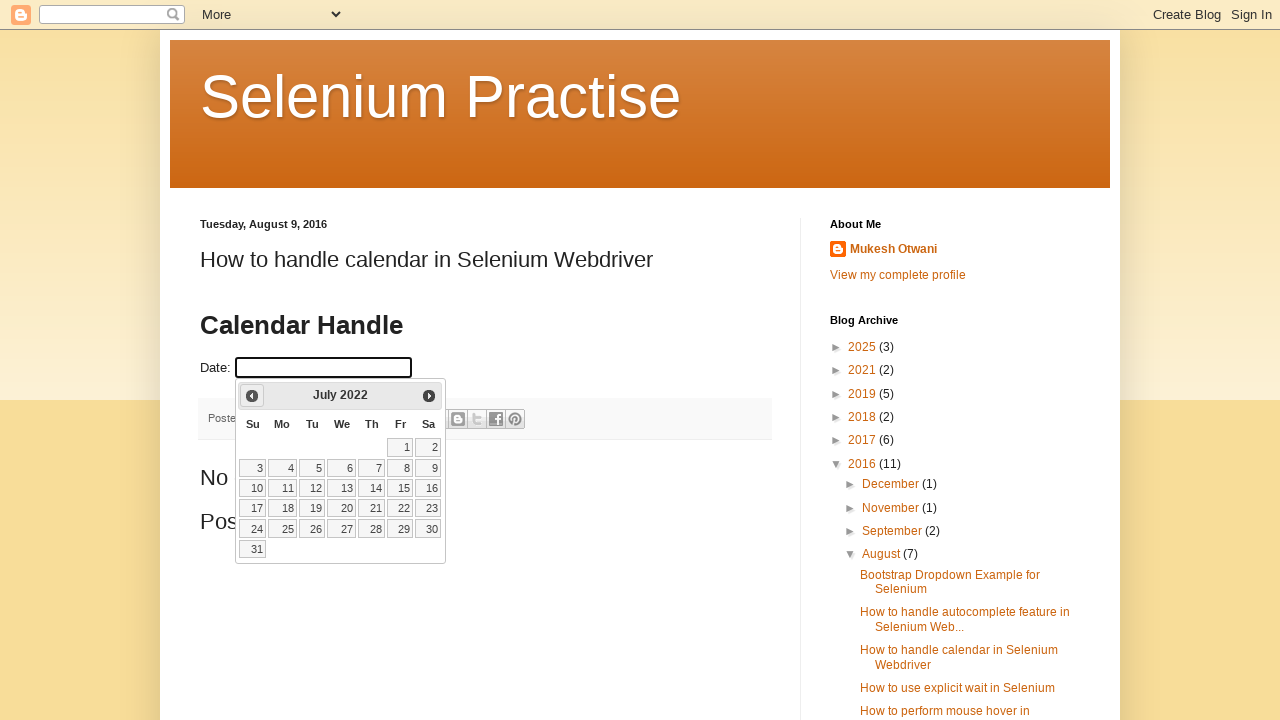

Retrieved updated month from calendar
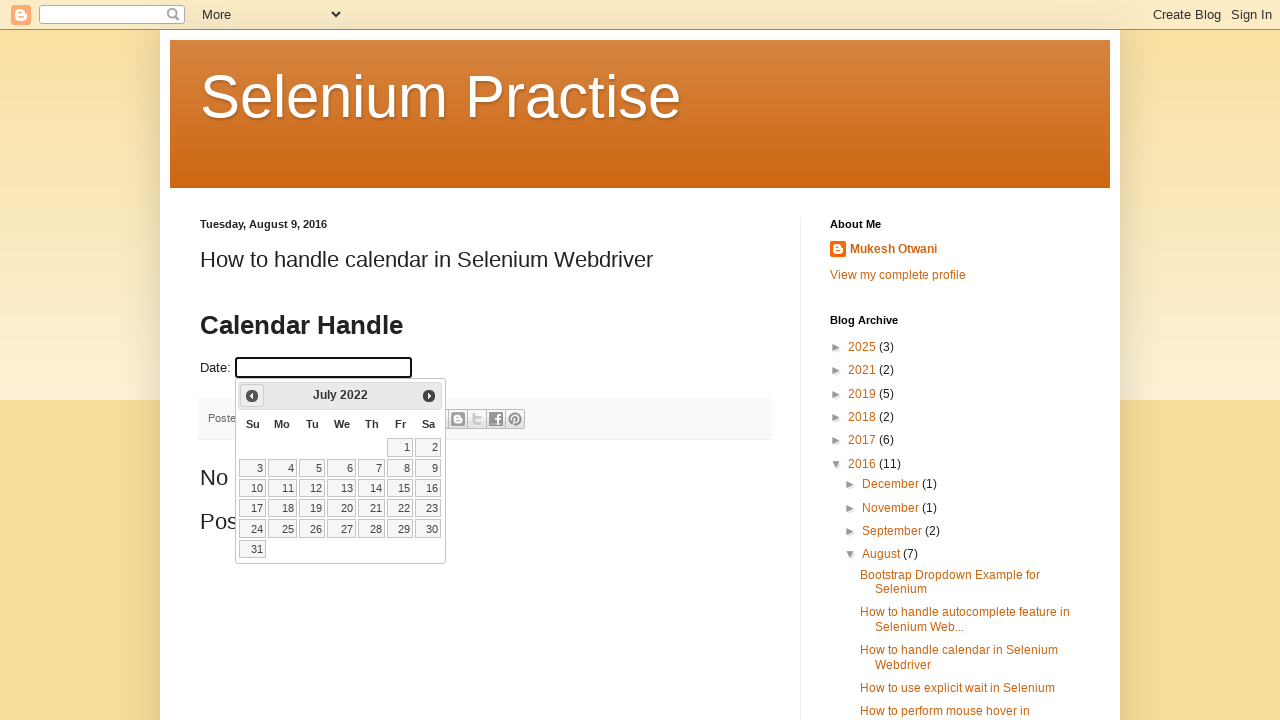

Retrieved updated year from calendar
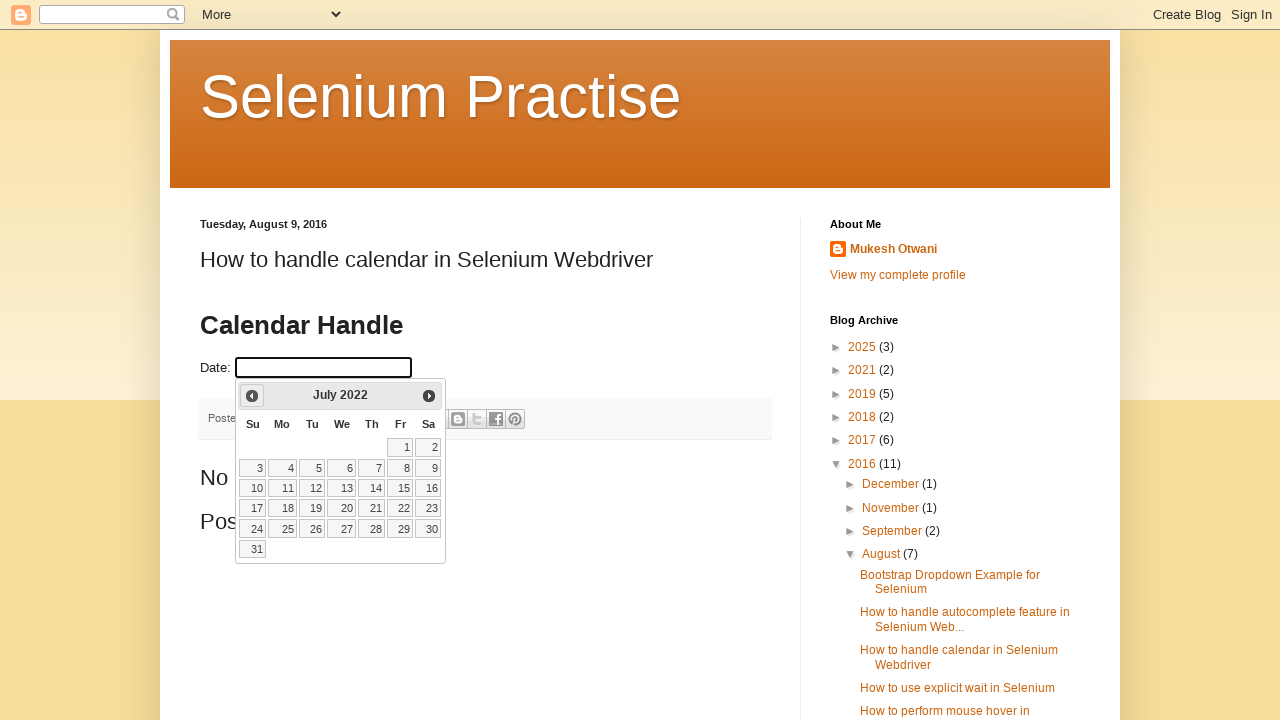

Clicked previous month button to navigate backwards at (252, 396) on span.ui-icon.ui-icon-circle-triangle-w
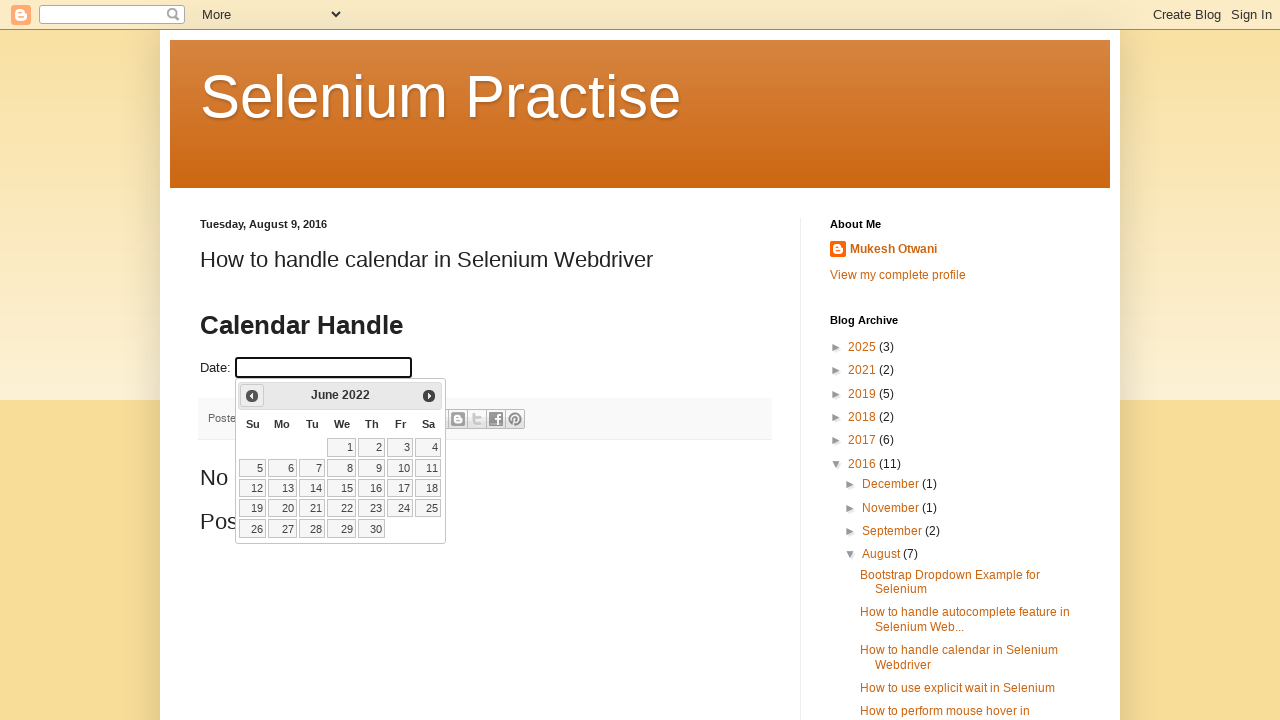

Retrieved updated month from calendar
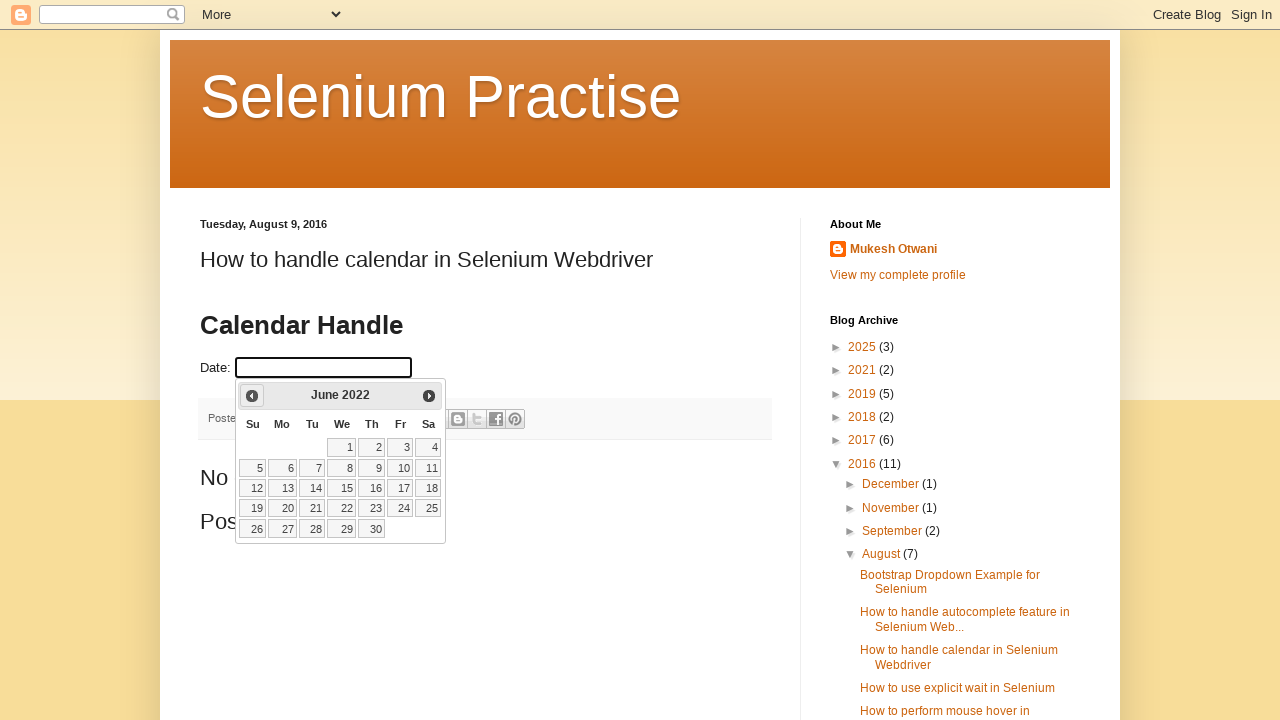

Retrieved updated year from calendar
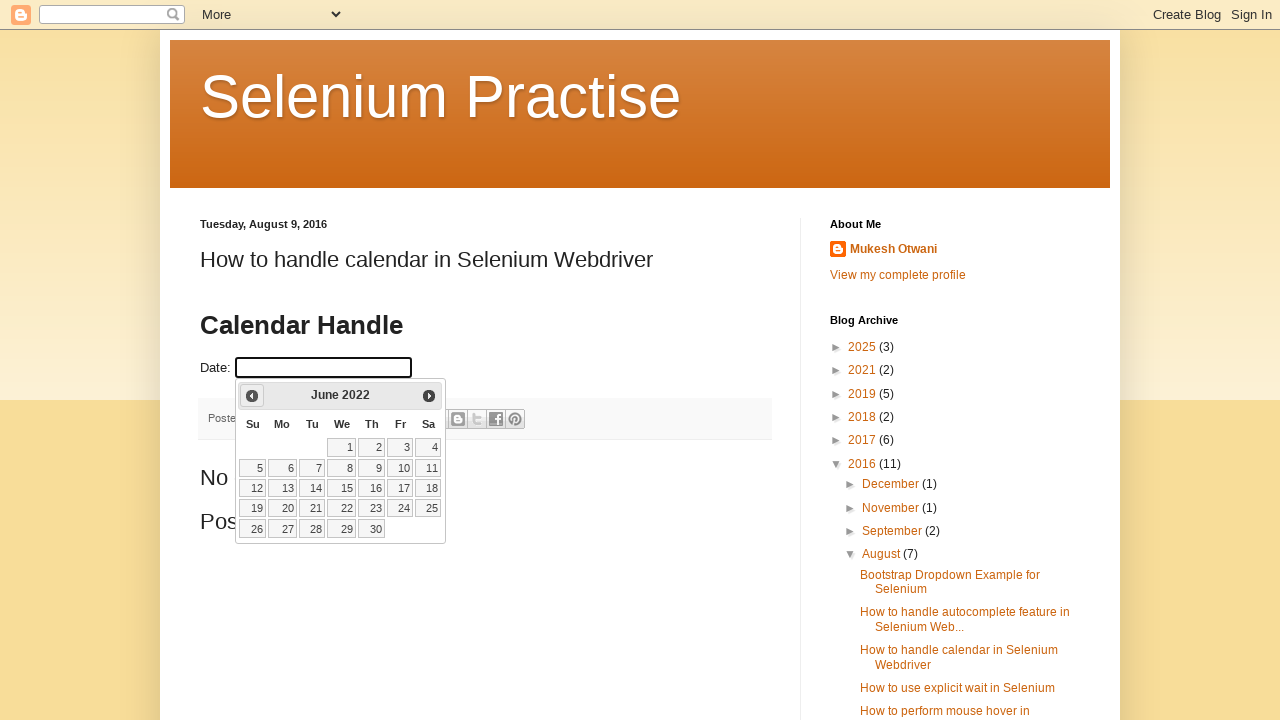

Clicked previous month button to navigate backwards at (252, 396) on span.ui-icon.ui-icon-circle-triangle-w
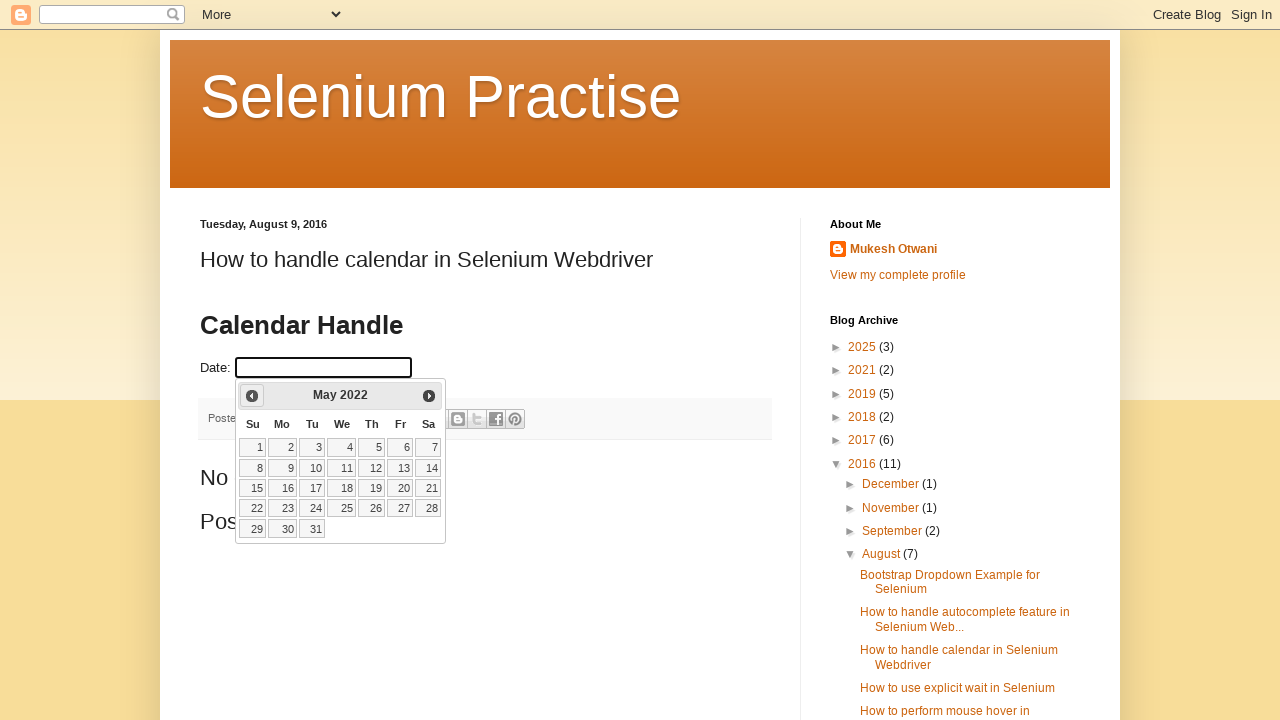

Retrieved updated month from calendar
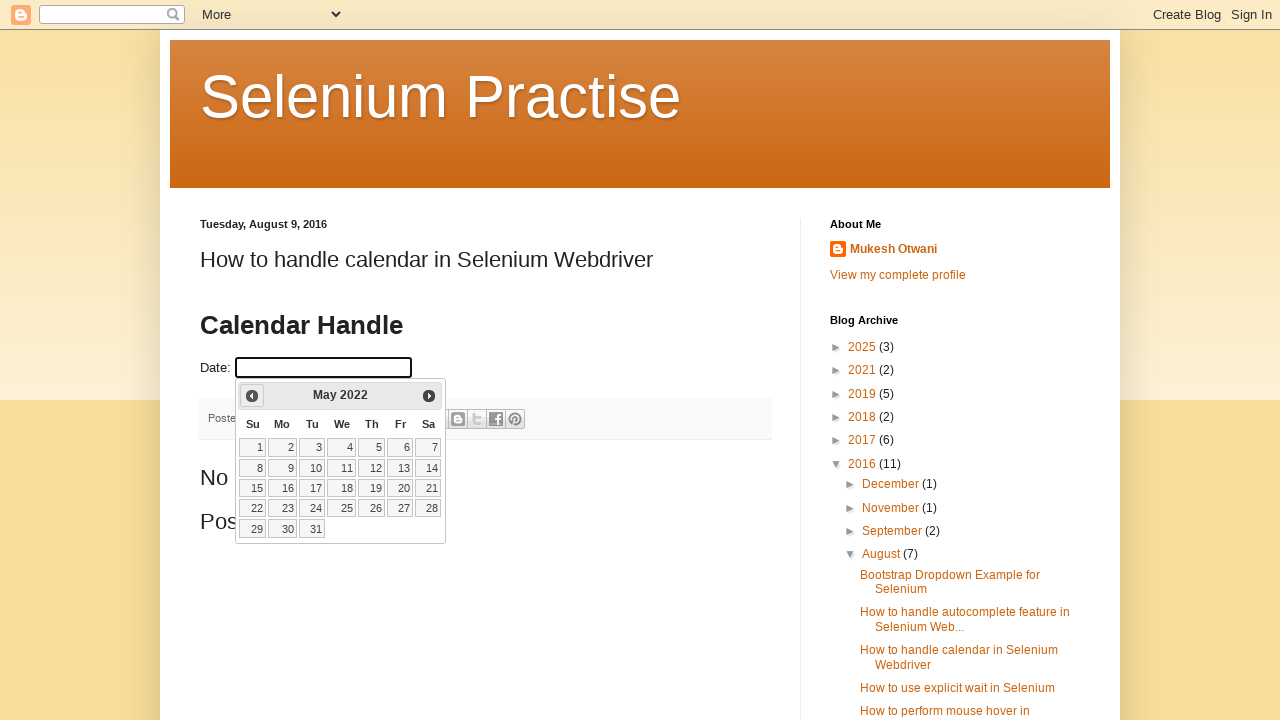

Retrieved updated year from calendar
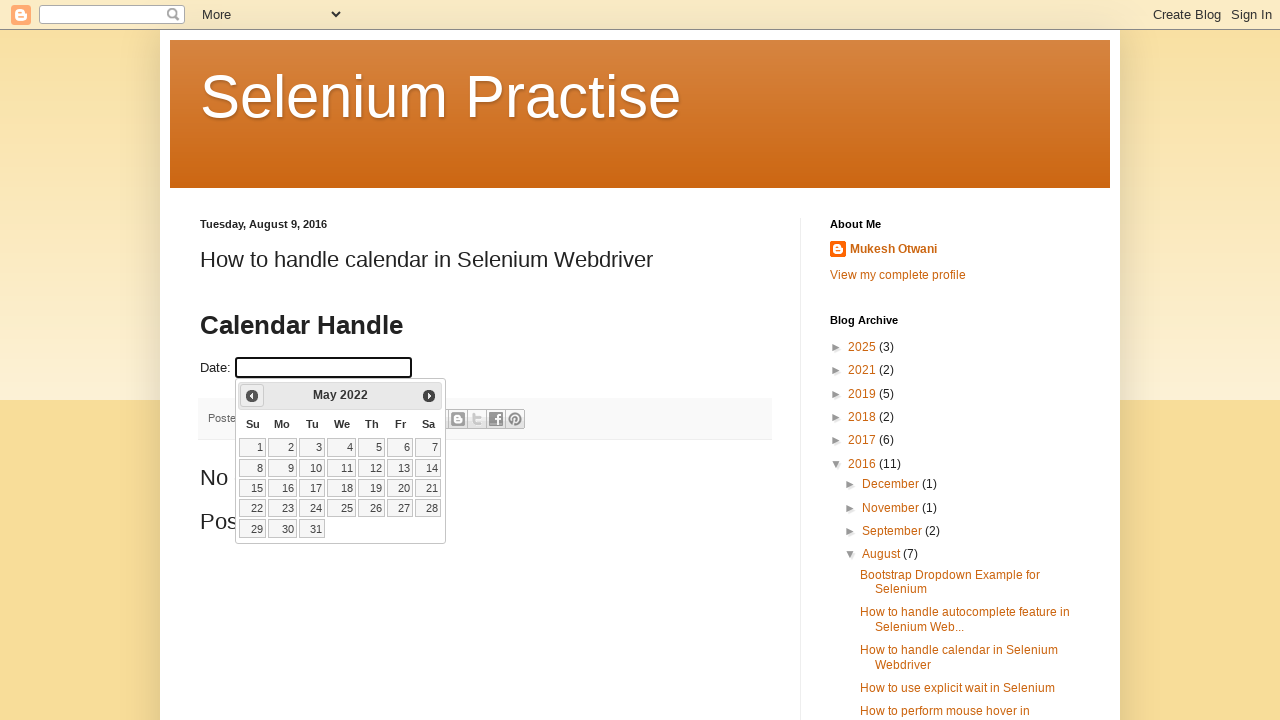

Clicked previous month button to navigate backwards at (252, 396) on span.ui-icon.ui-icon-circle-triangle-w
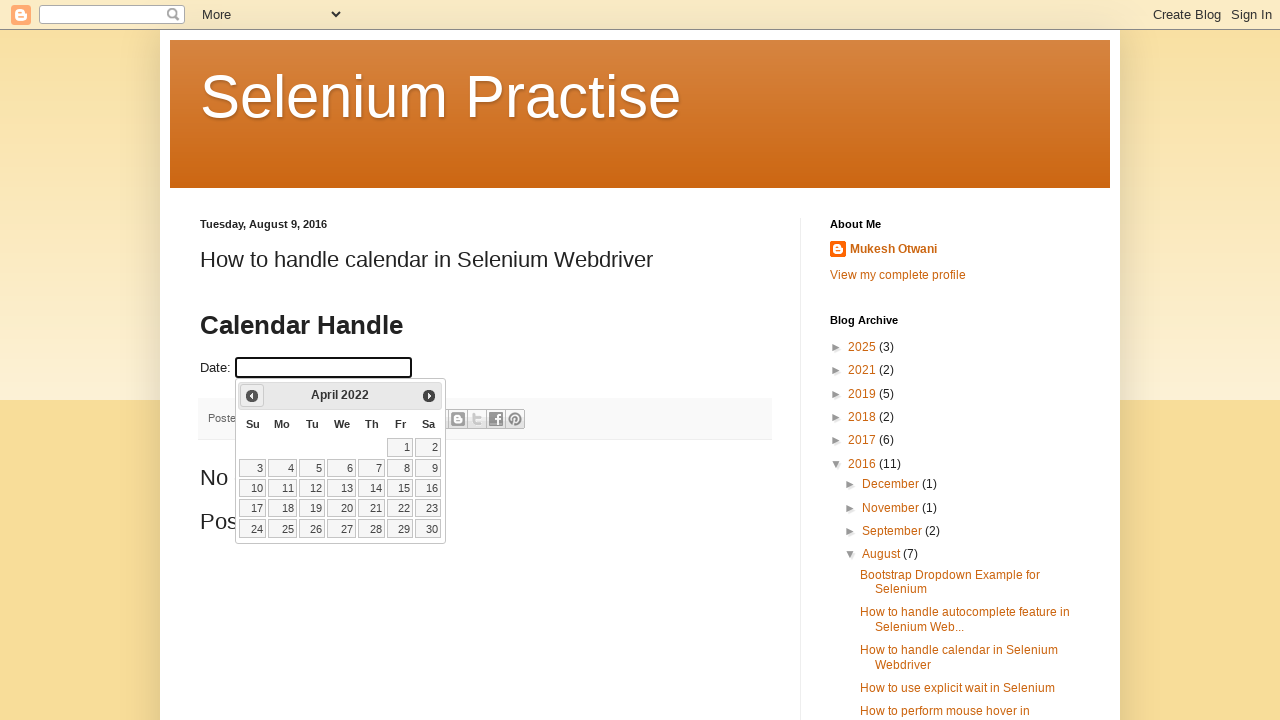

Retrieved updated month from calendar
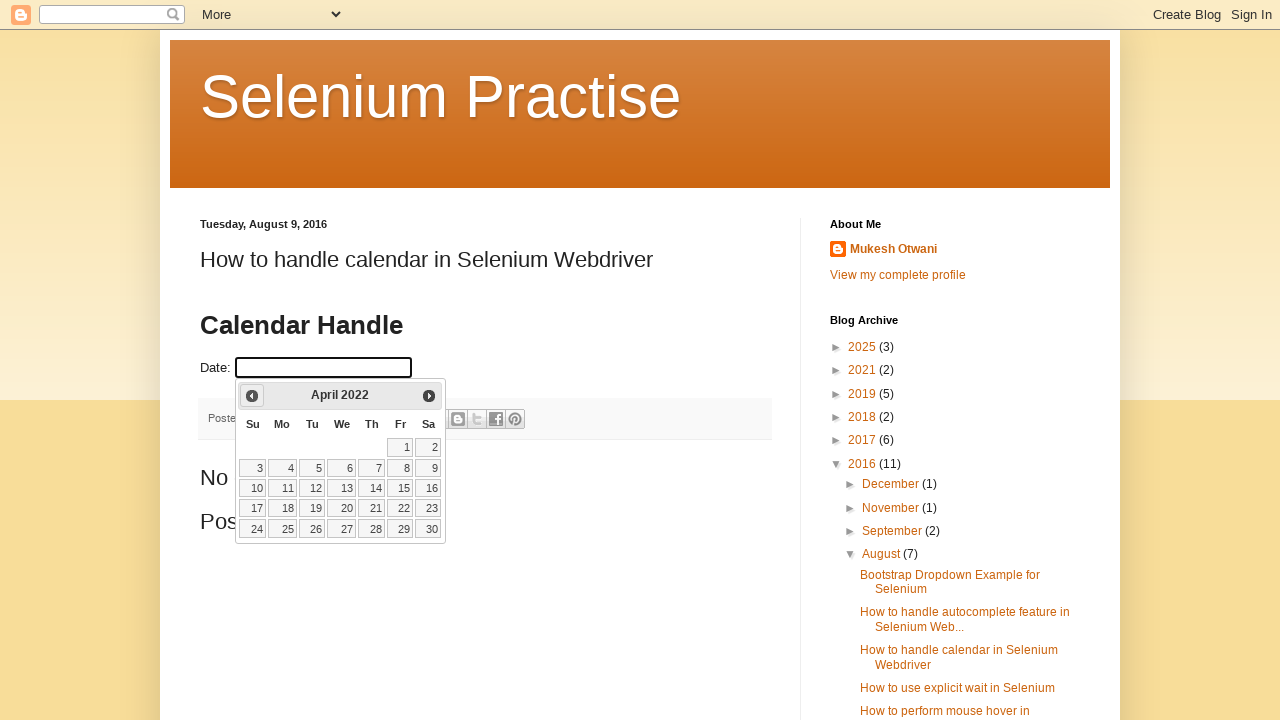

Retrieved updated year from calendar
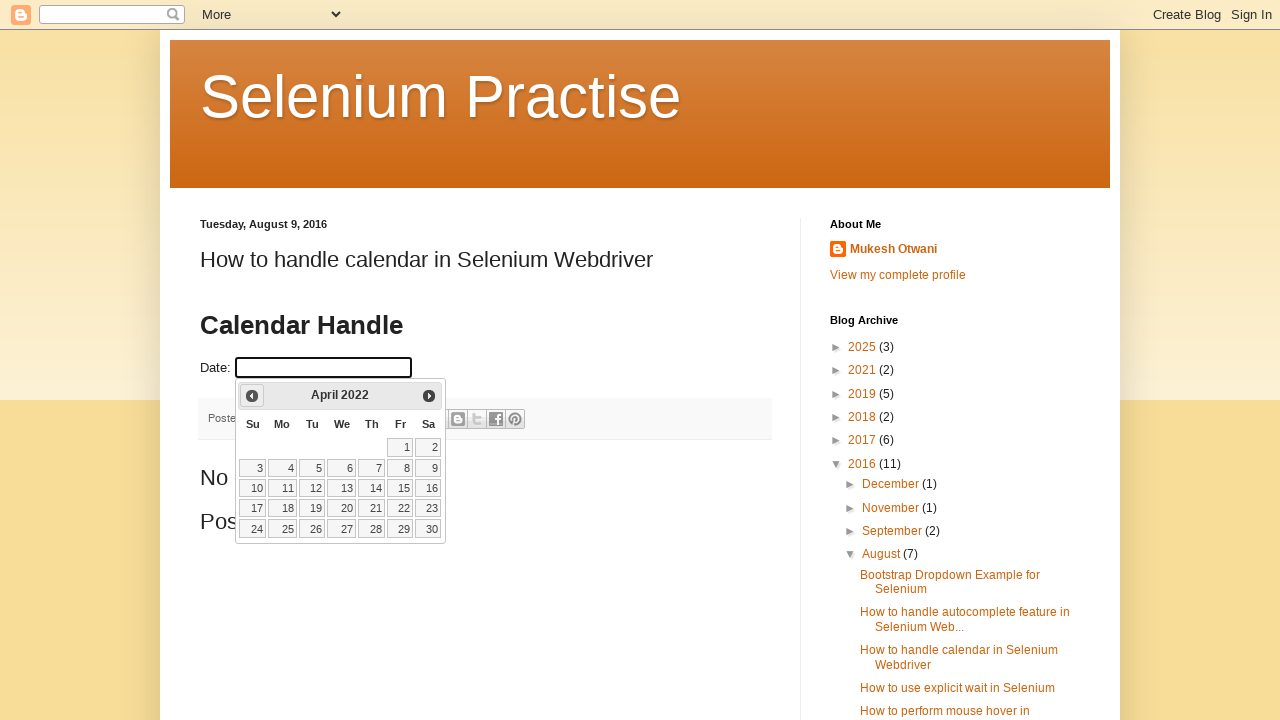

Clicked previous month button to navigate backwards at (252, 396) on span.ui-icon.ui-icon-circle-triangle-w
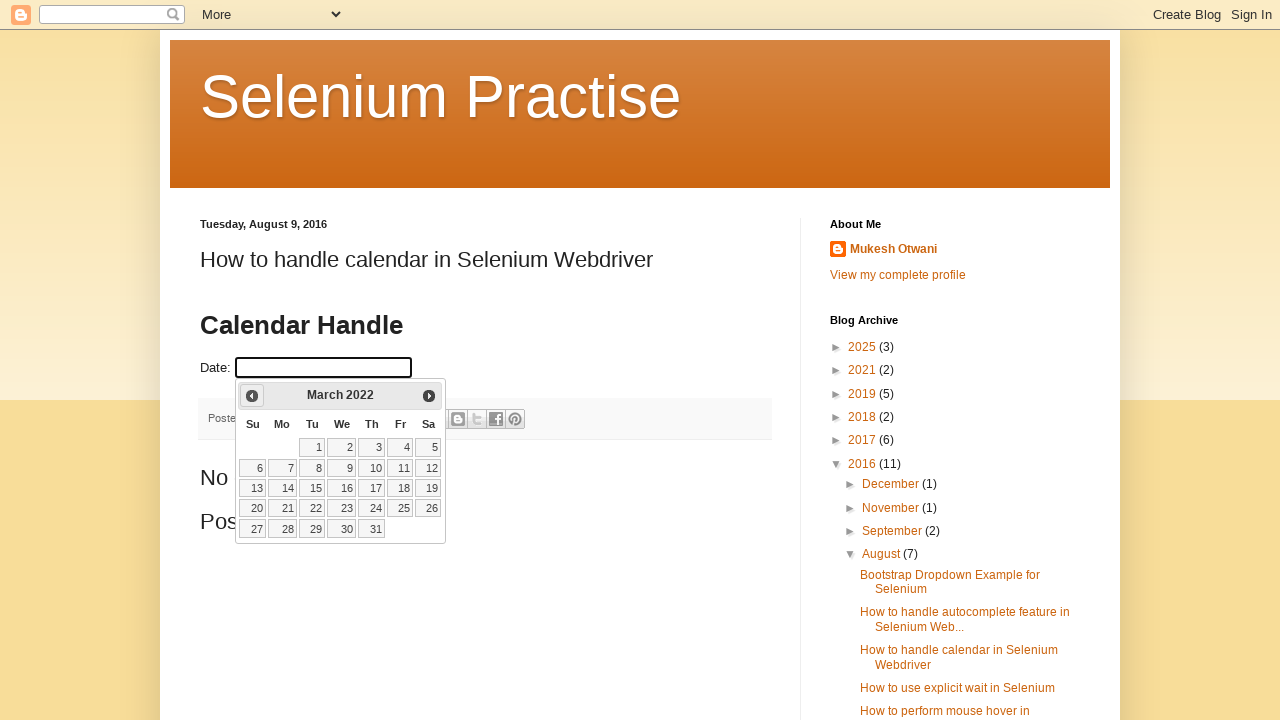

Retrieved updated month from calendar
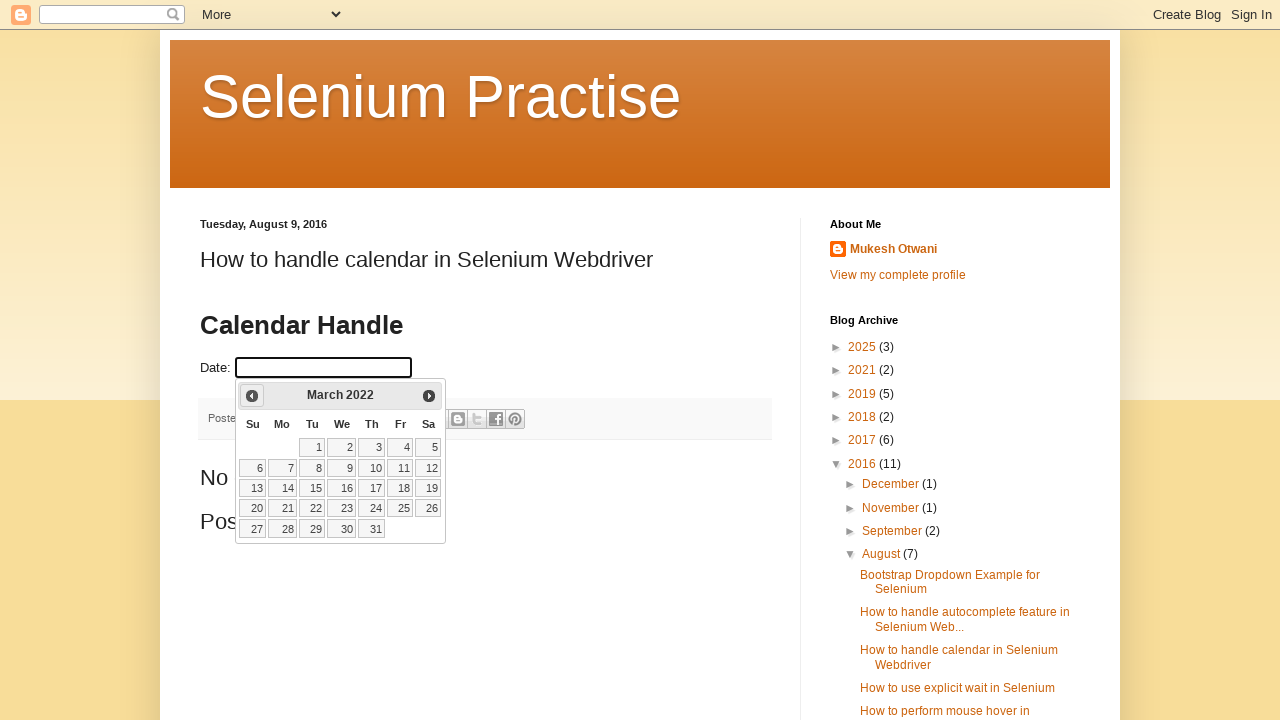

Retrieved updated year from calendar
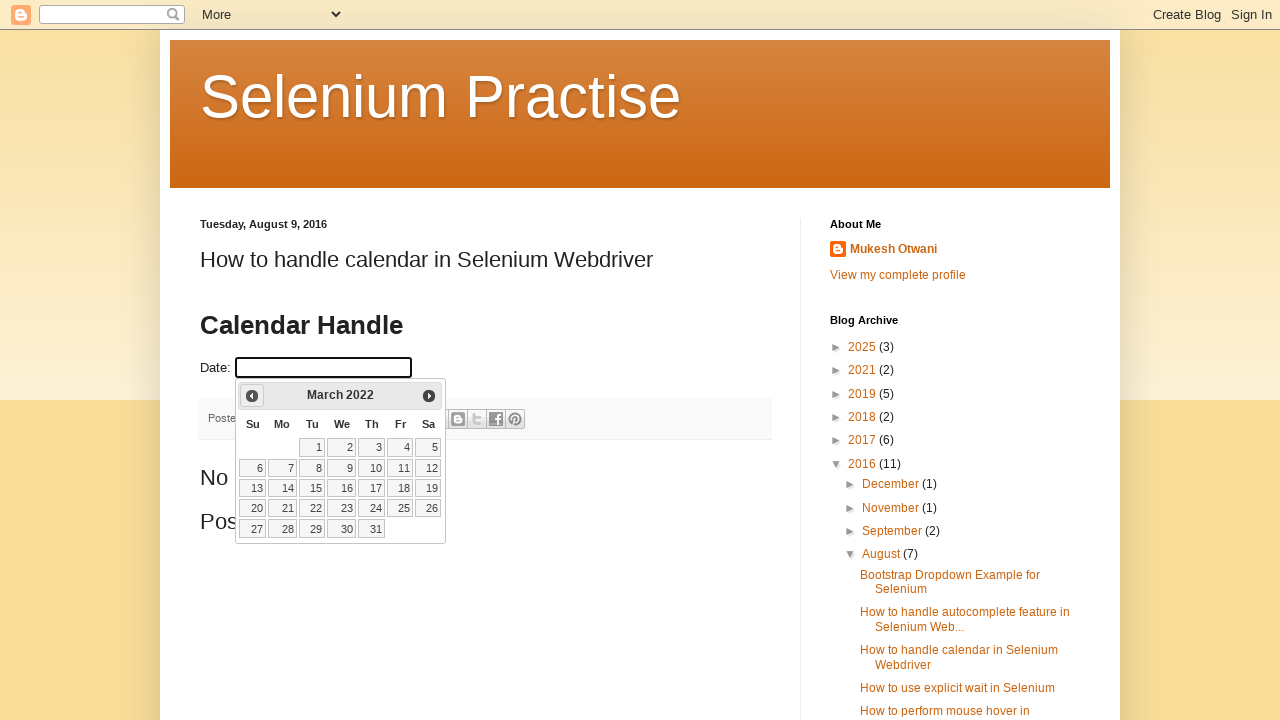

Clicked previous month button to navigate backwards at (252, 396) on span.ui-icon.ui-icon-circle-triangle-w
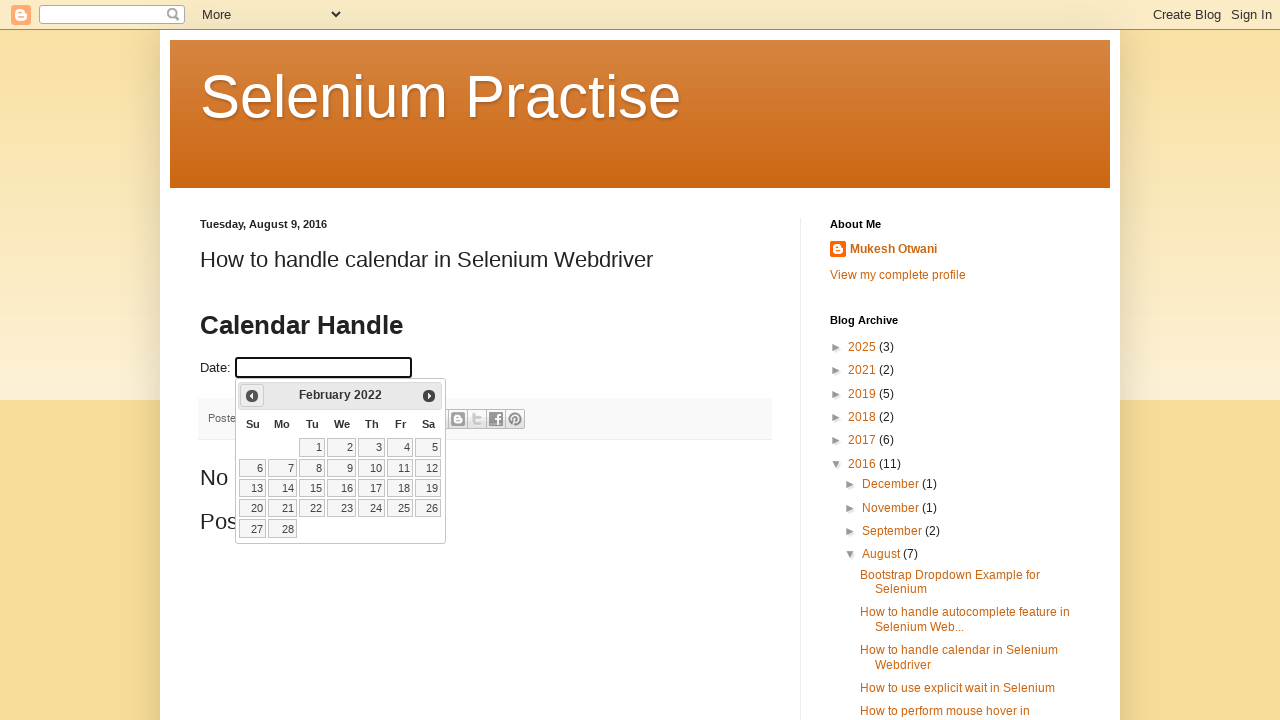

Retrieved updated month from calendar
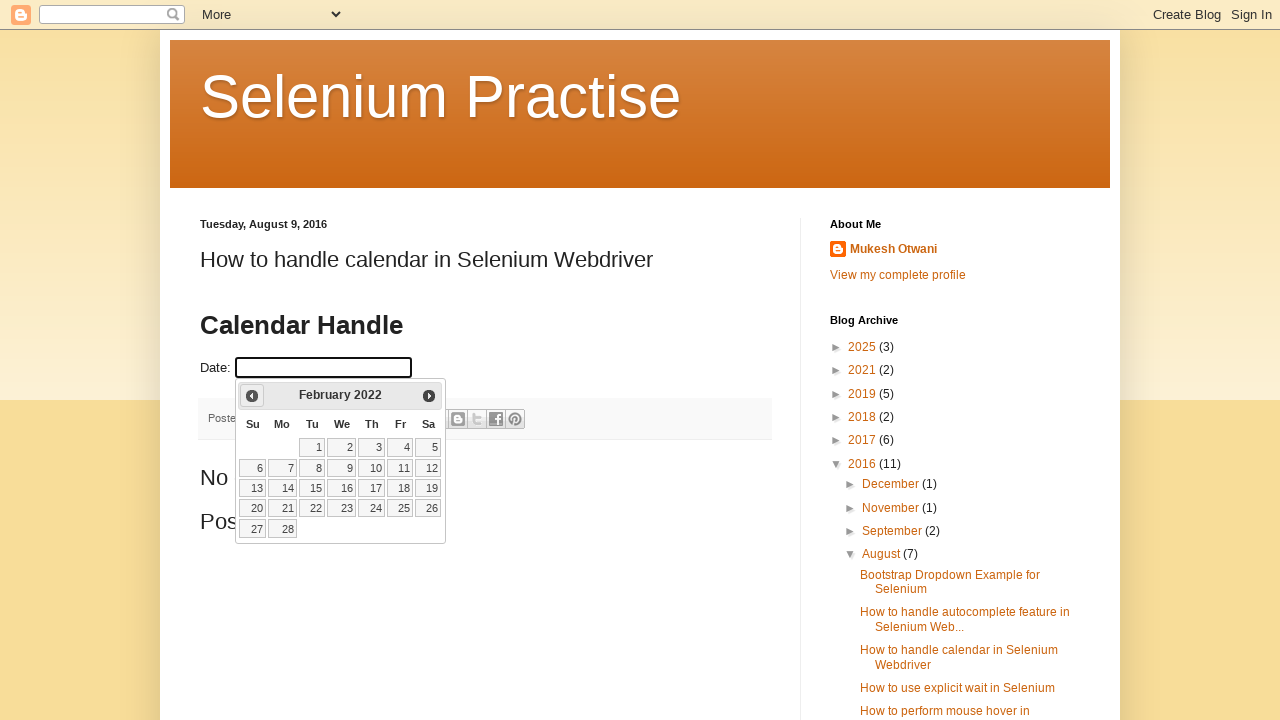

Retrieved updated year from calendar
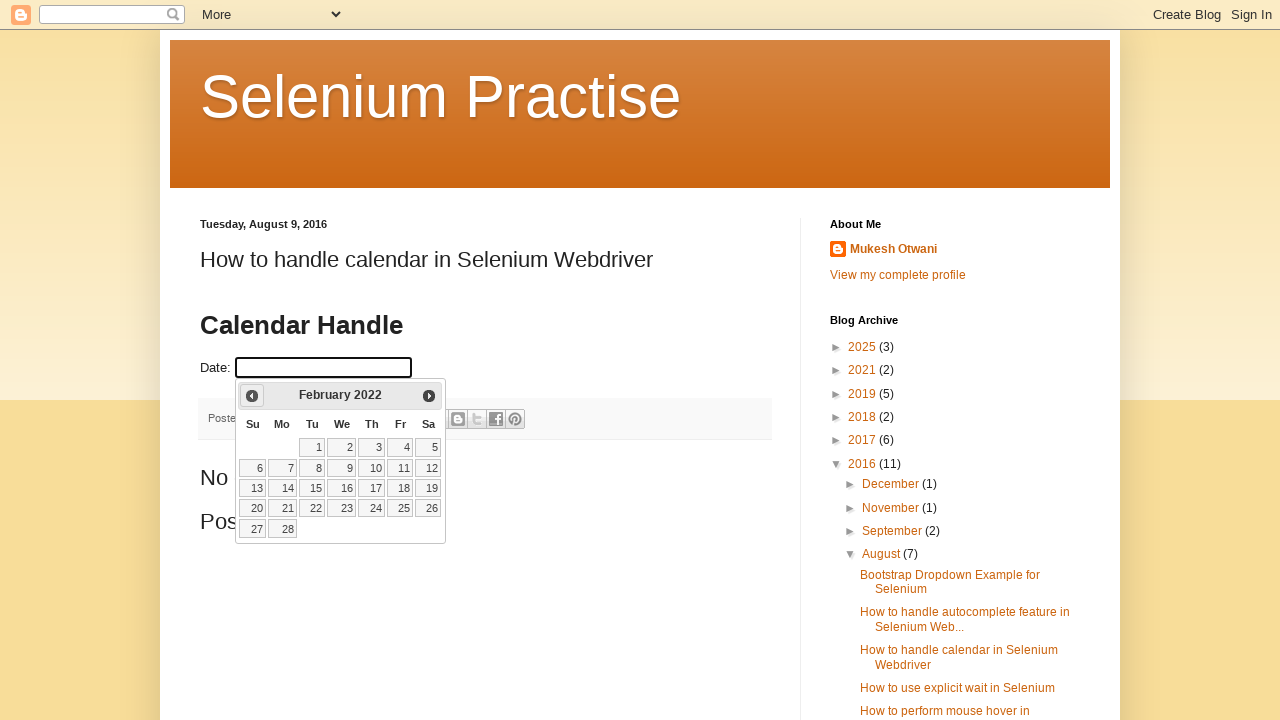

Clicked previous month button to navigate backwards at (252, 396) on span.ui-icon.ui-icon-circle-triangle-w
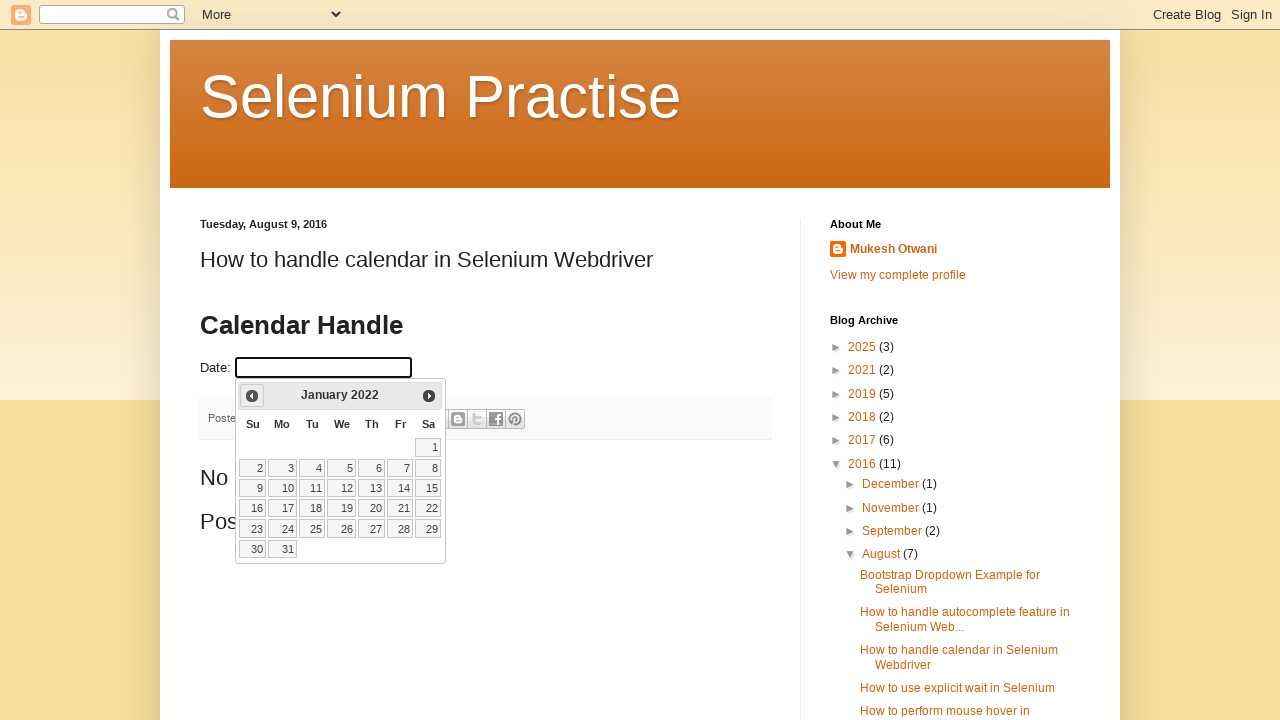

Retrieved updated month from calendar
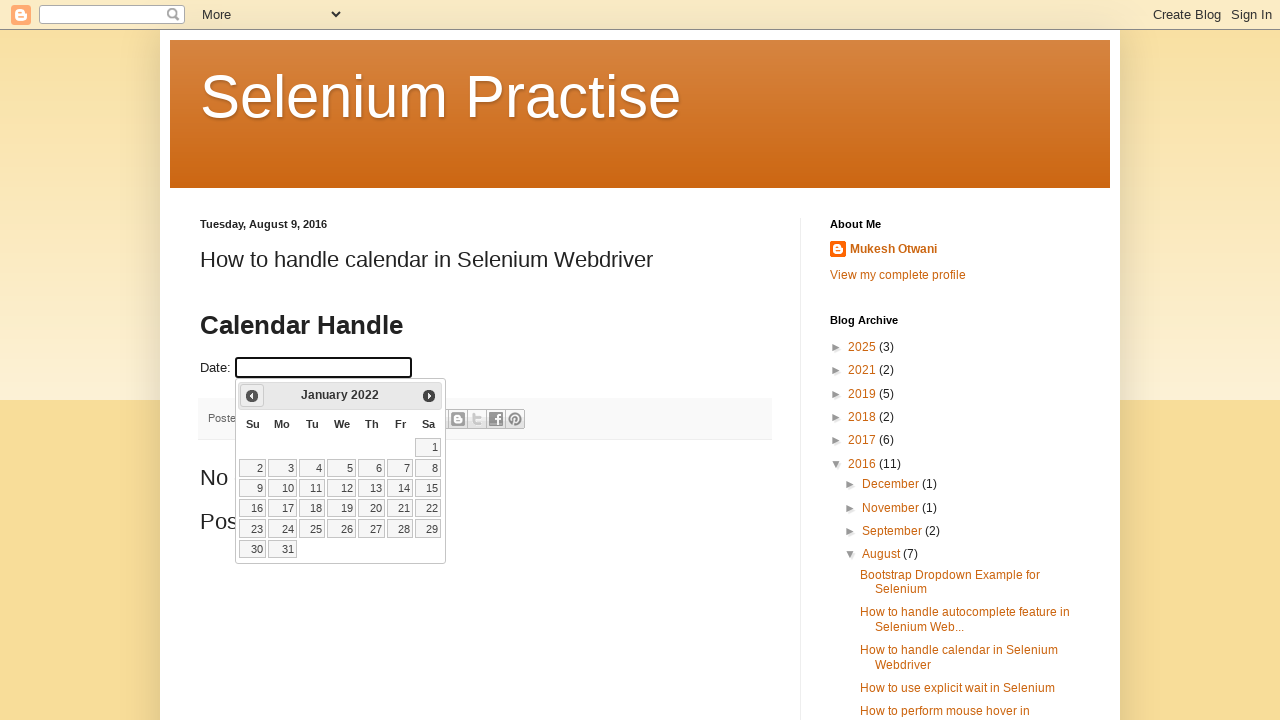

Retrieved updated year from calendar
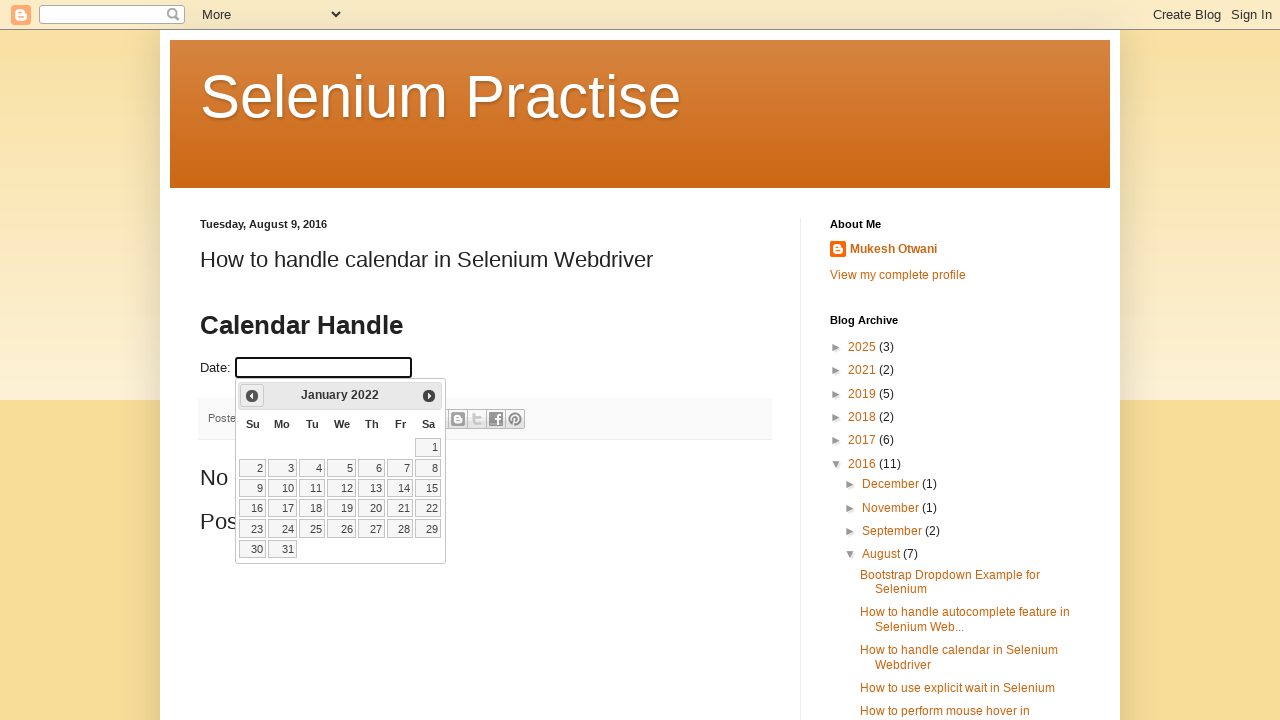

Clicked previous month button to navigate backwards at (252, 396) on span.ui-icon.ui-icon-circle-triangle-w
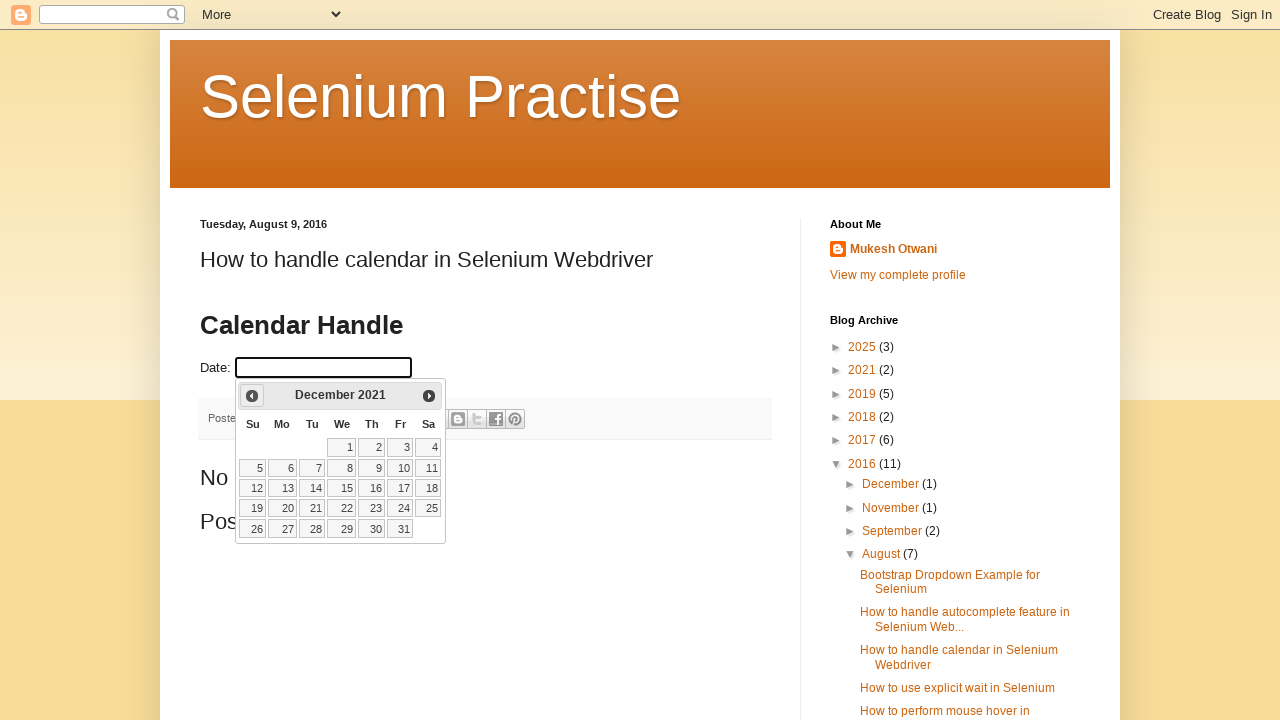

Retrieved updated month from calendar
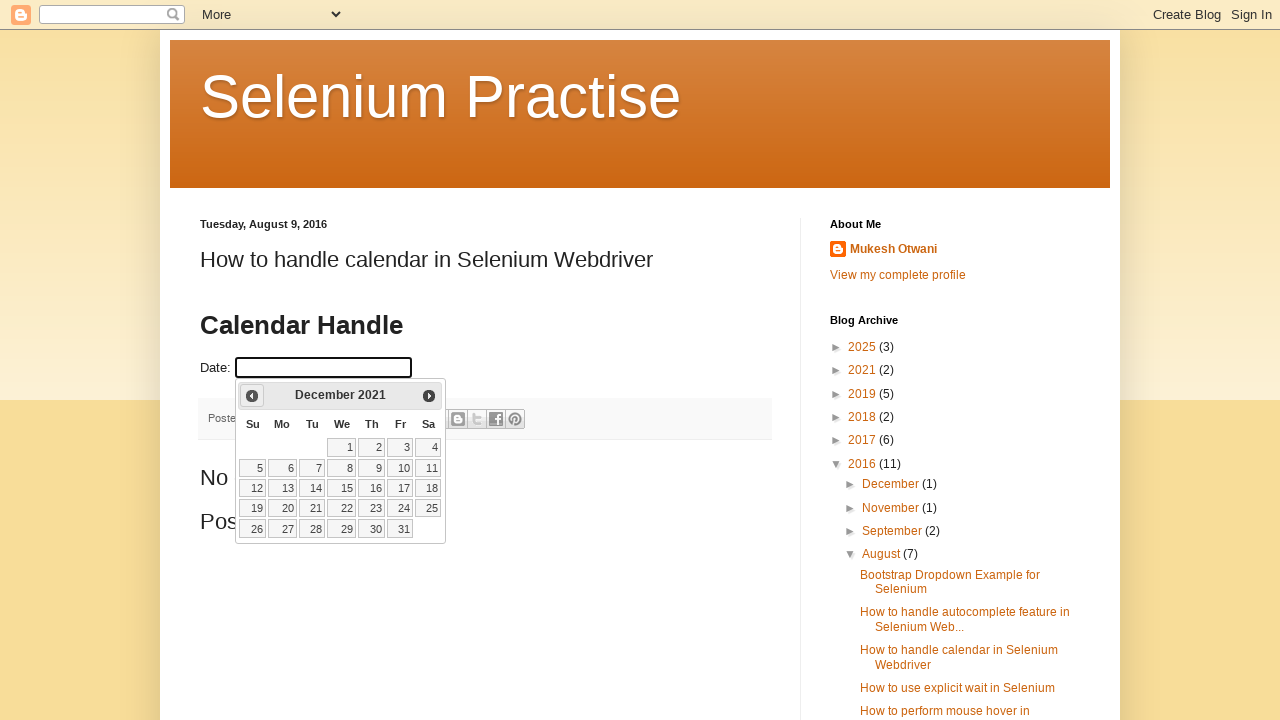

Retrieved updated year from calendar
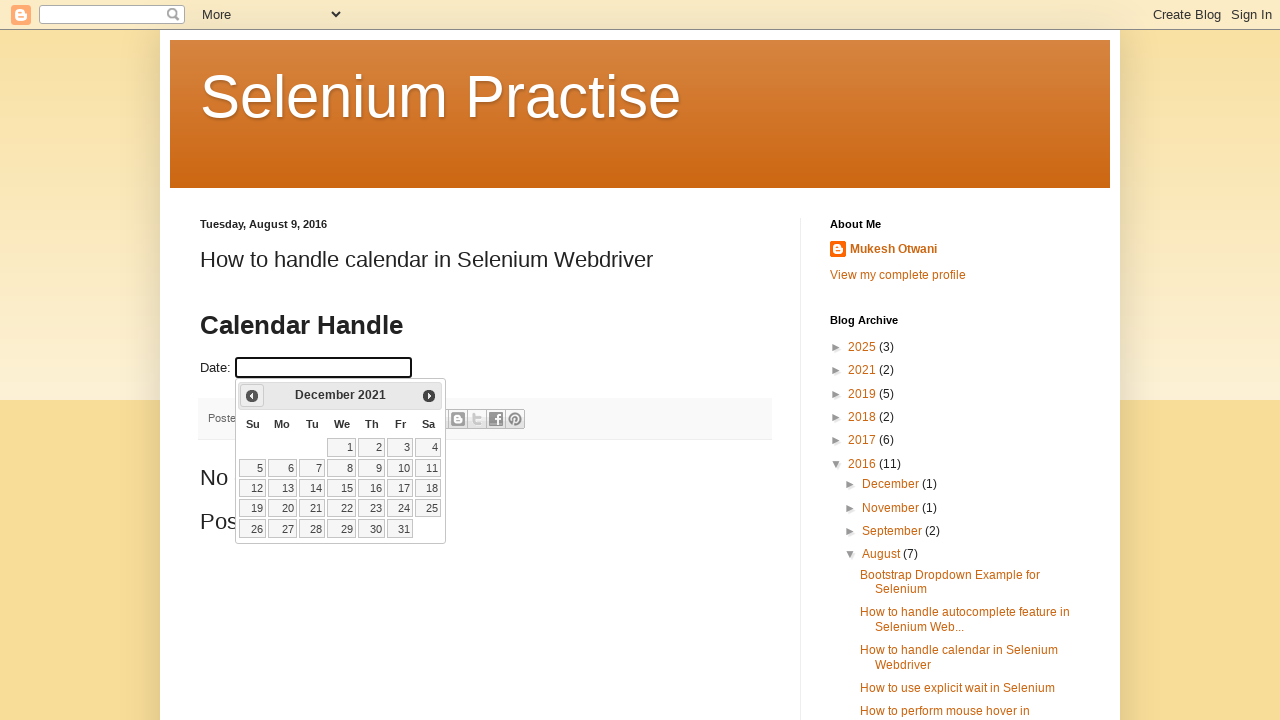

Clicked previous month button to navigate backwards at (252, 396) on span.ui-icon.ui-icon-circle-triangle-w
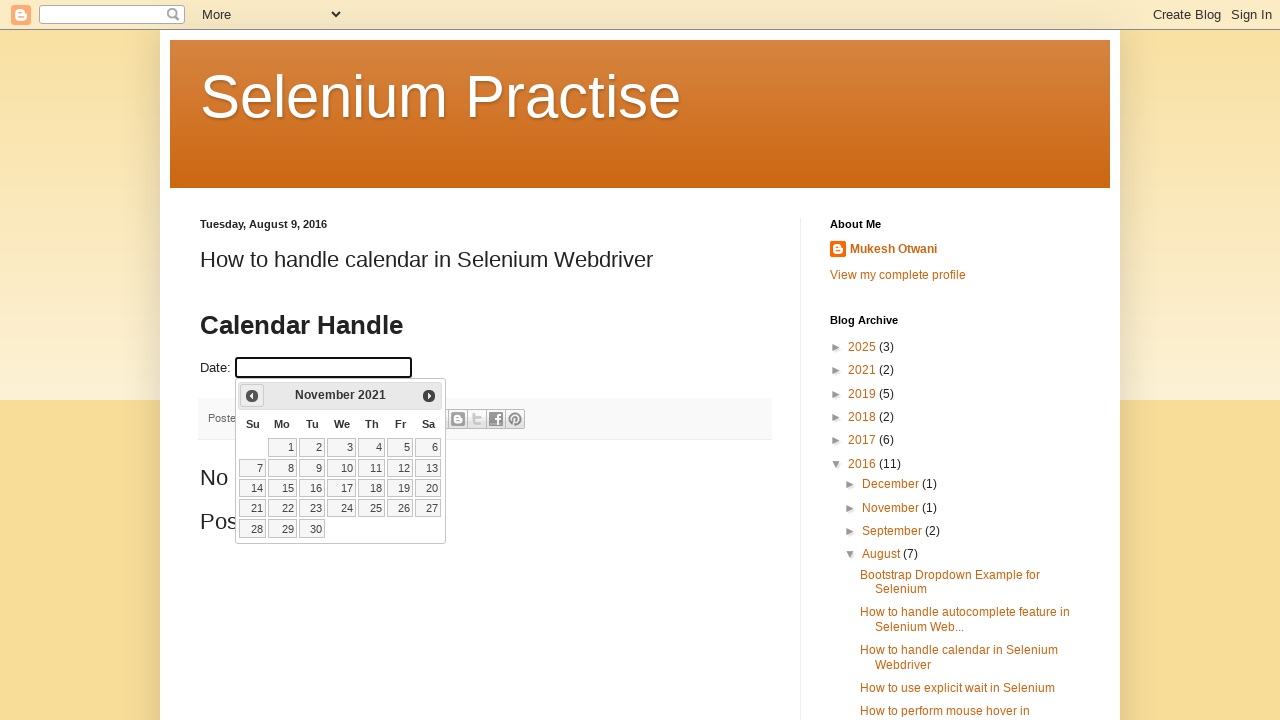

Retrieved updated month from calendar
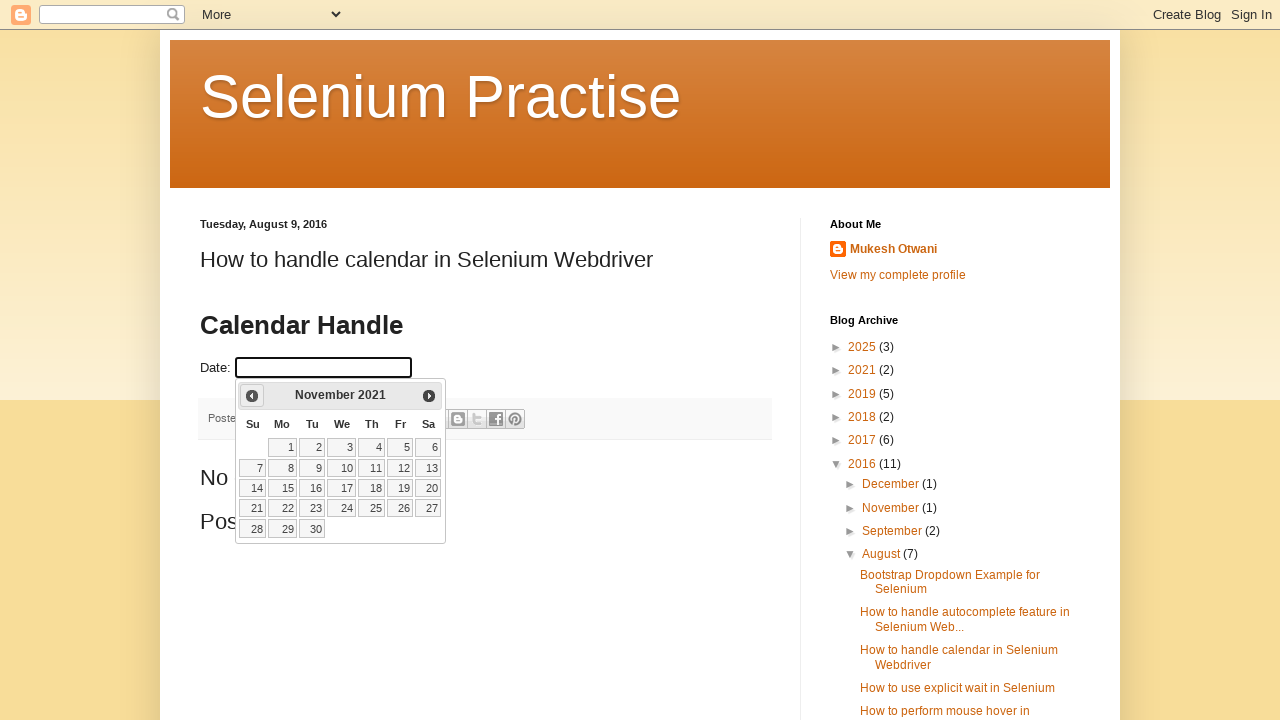

Retrieved updated year from calendar
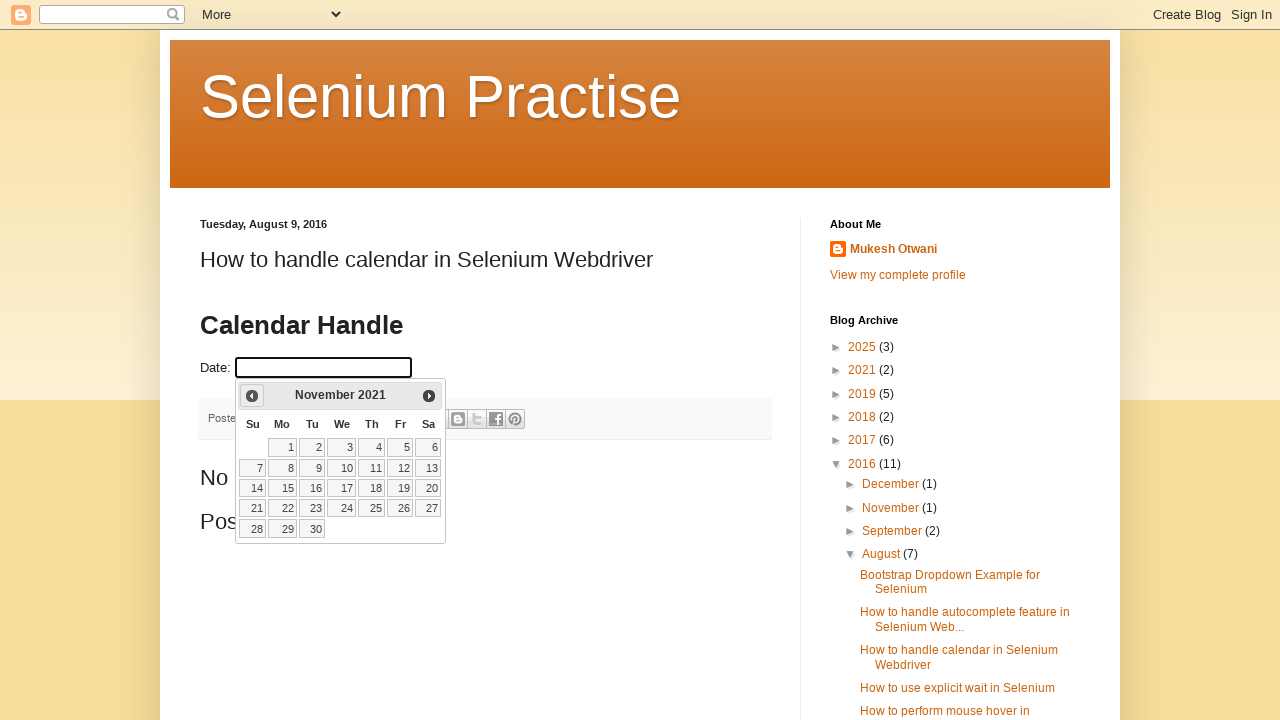

Clicked previous month button to navigate backwards at (252, 396) on span.ui-icon.ui-icon-circle-triangle-w
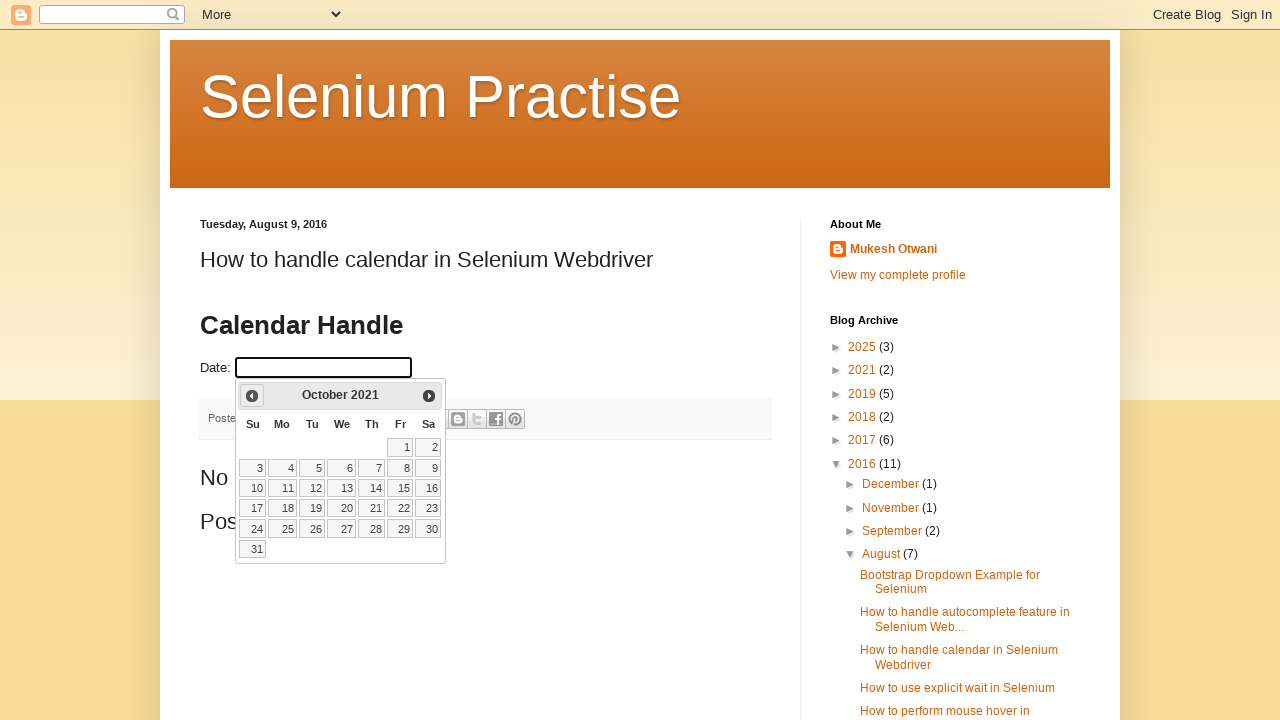

Retrieved updated month from calendar
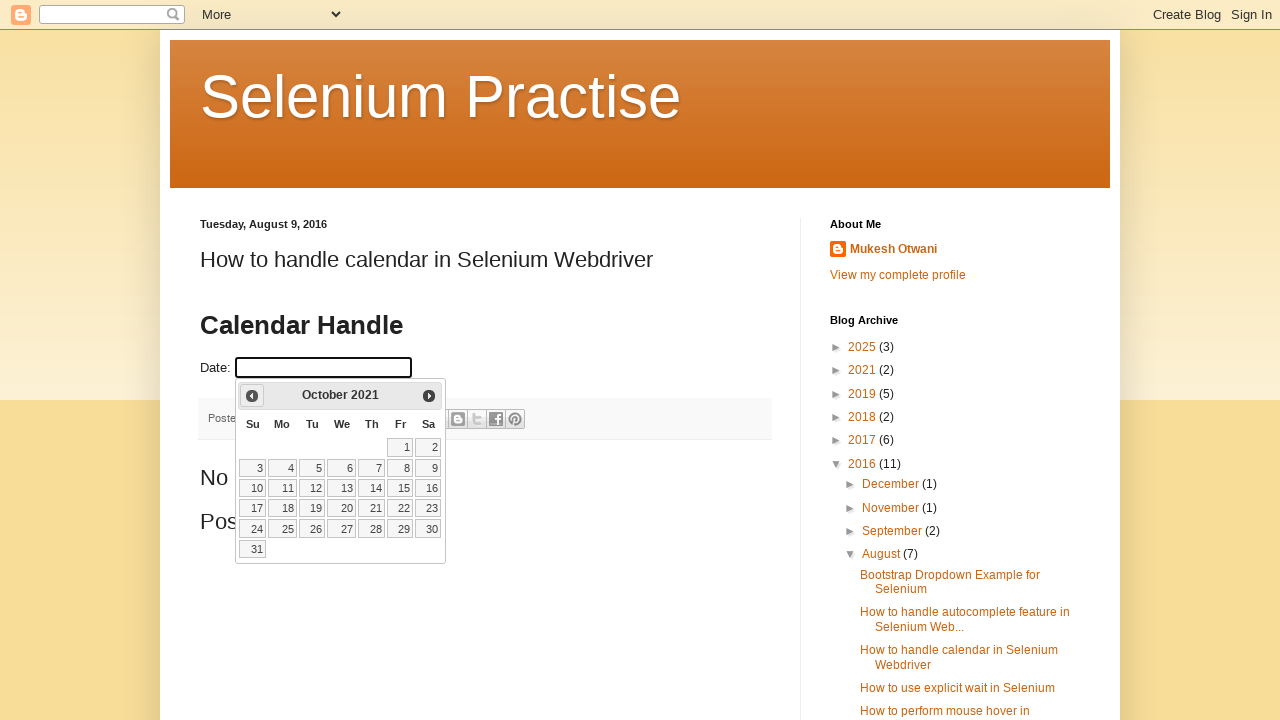

Retrieved updated year from calendar
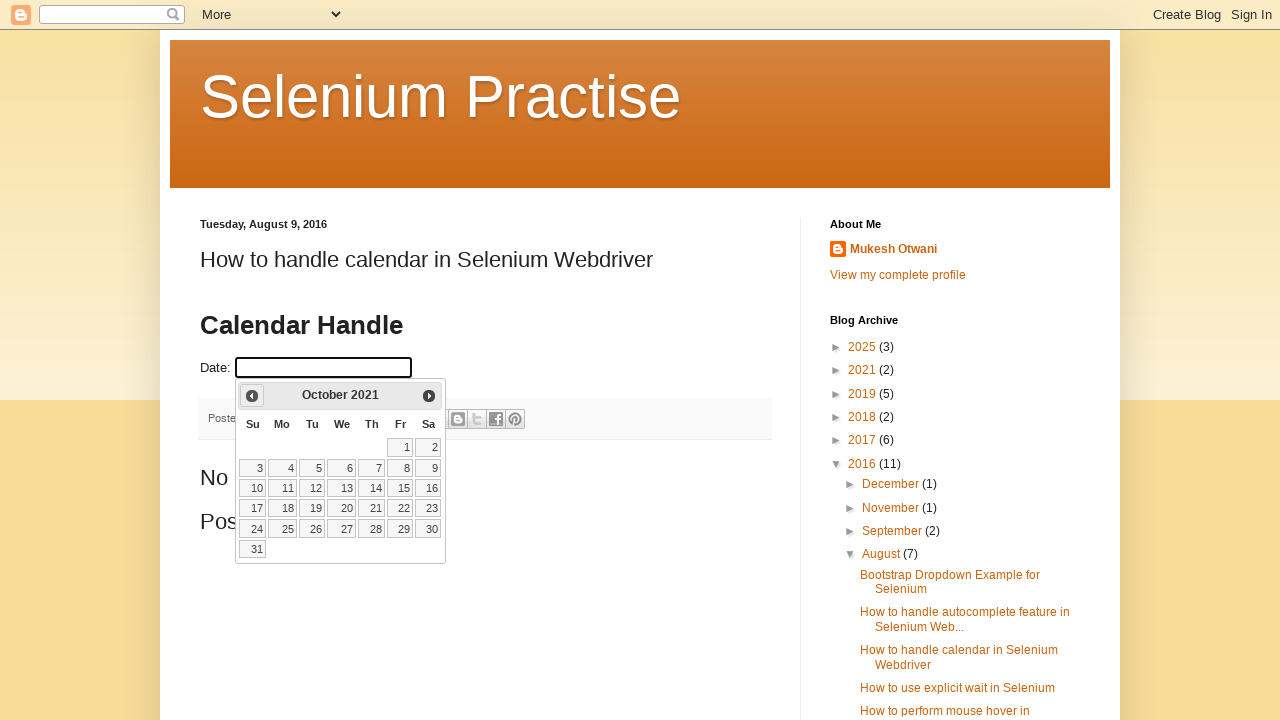

Clicked previous month button to navigate backwards at (252, 396) on span.ui-icon.ui-icon-circle-triangle-w
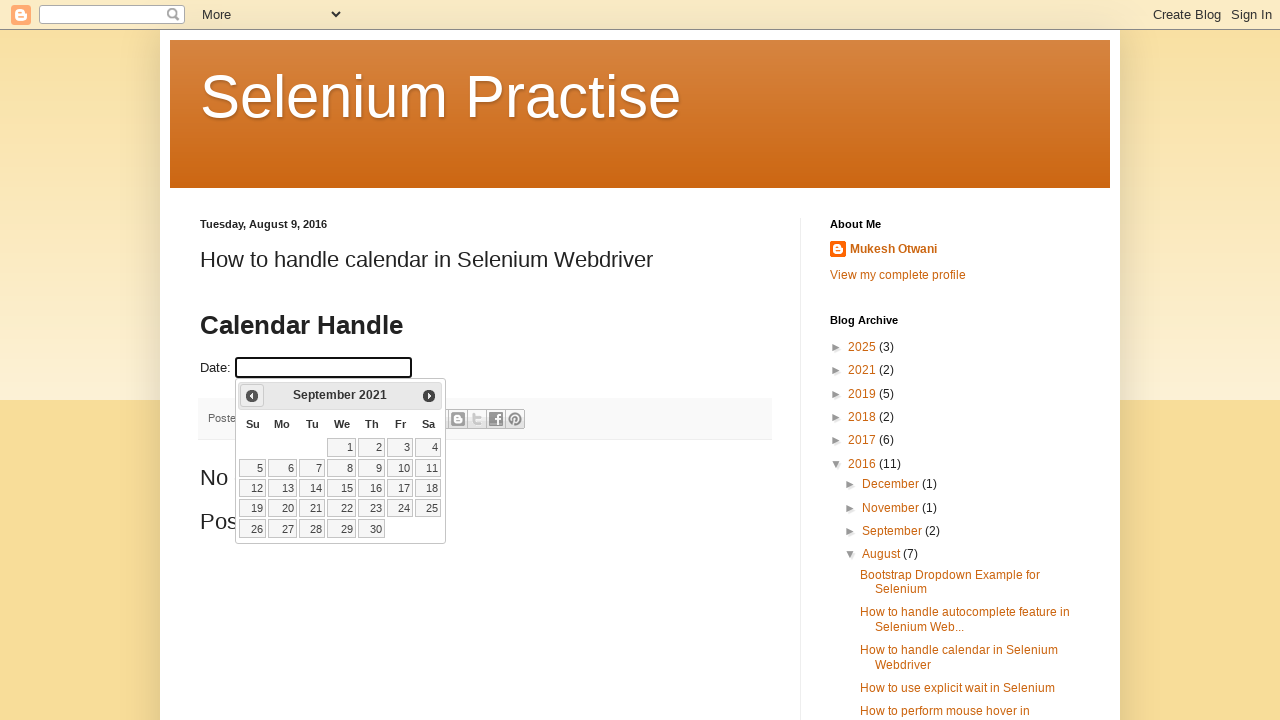

Retrieved updated month from calendar
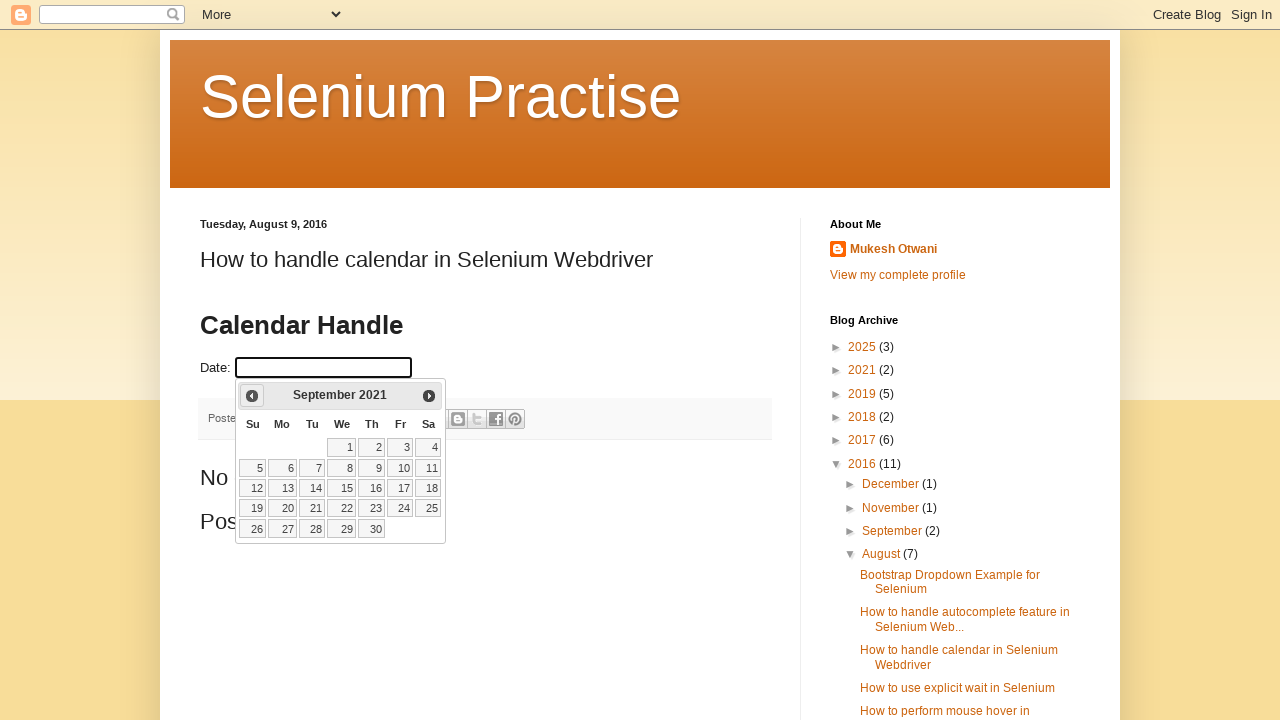

Retrieved updated year from calendar
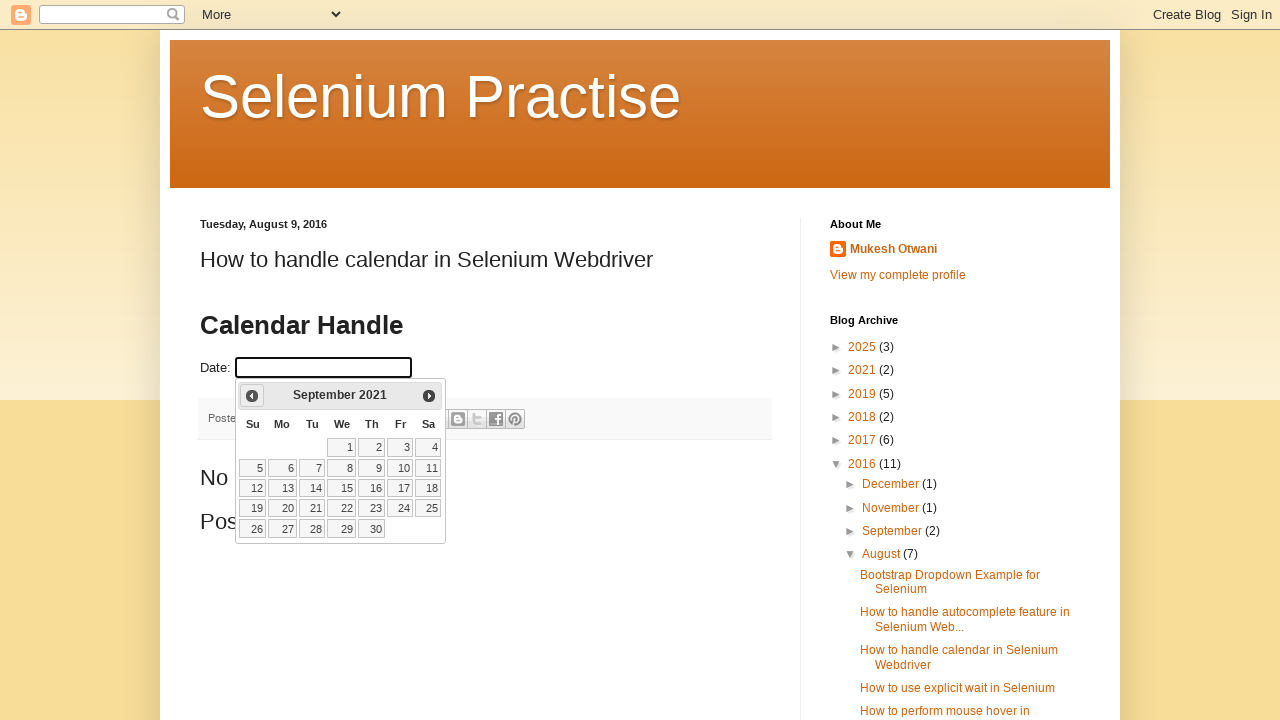

Clicked previous month button to navigate backwards at (252, 396) on span.ui-icon.ui-icon-circle-triangle-w
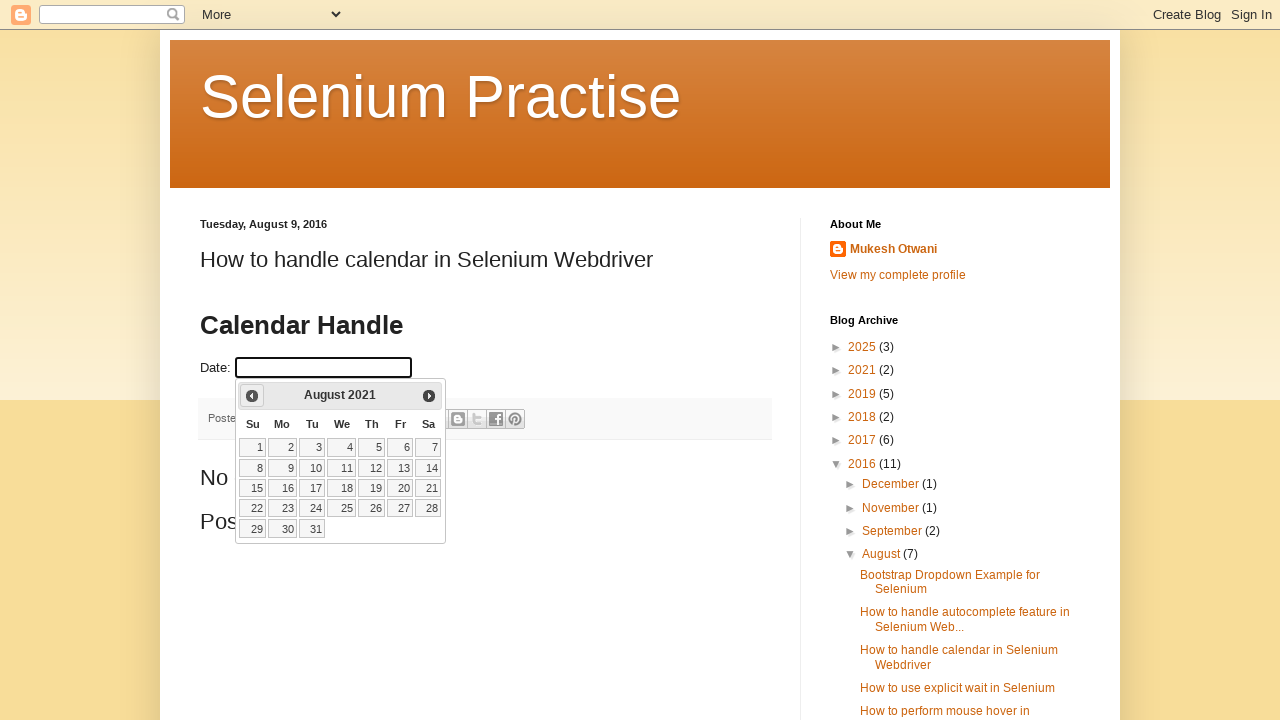

Retrieved updated month from calendar
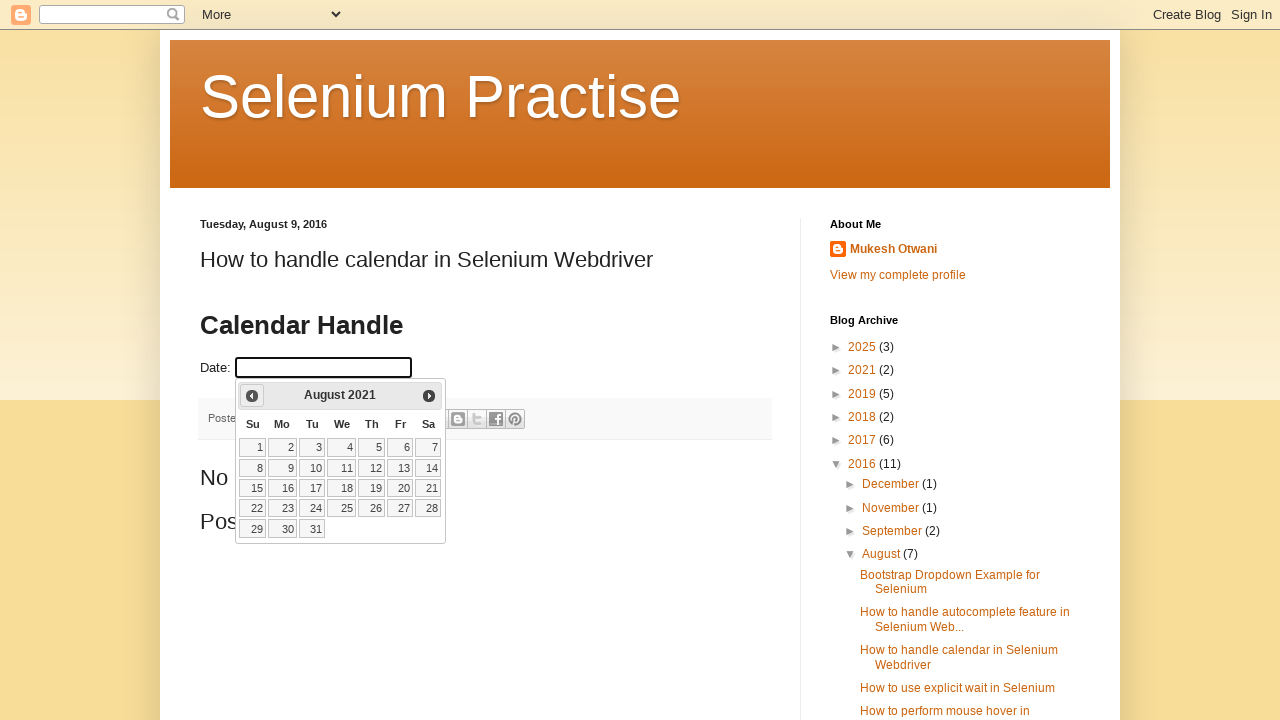

Retrieved updated year from calendar
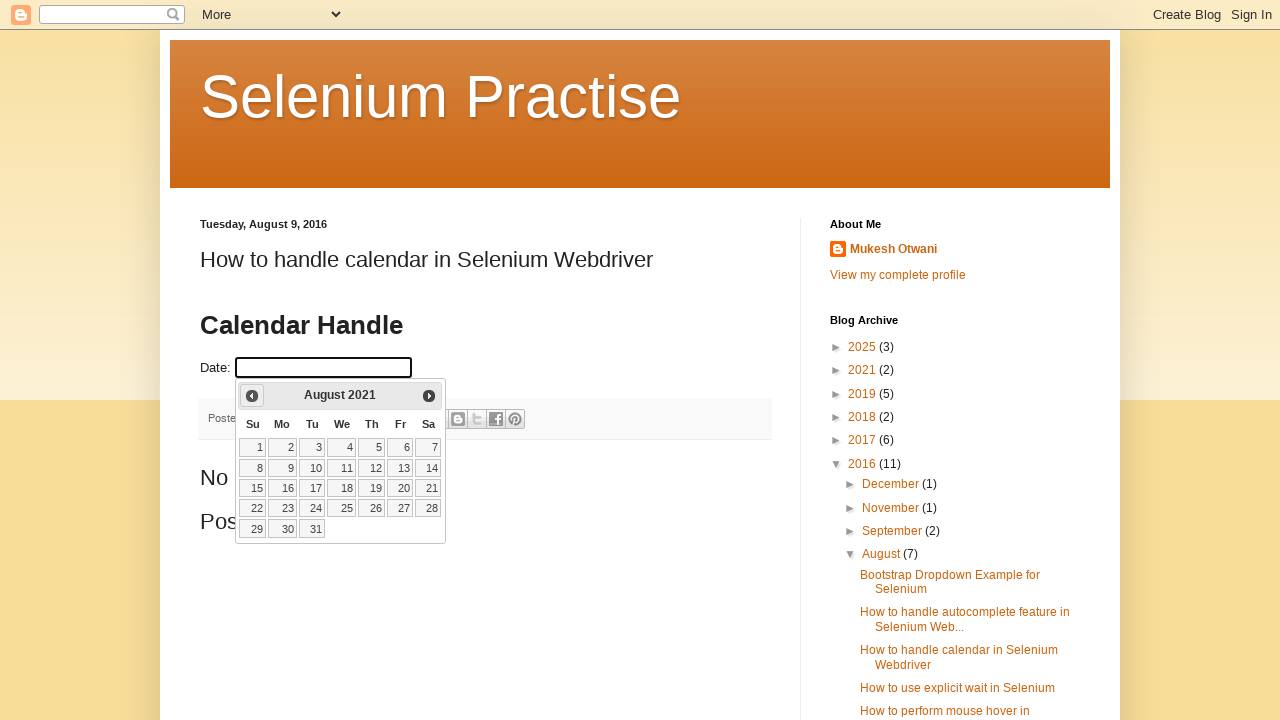

Clicked previous month button to navigate backwards at (252, 396) on span.ui-icon.ui-icon-circle-triangle-w
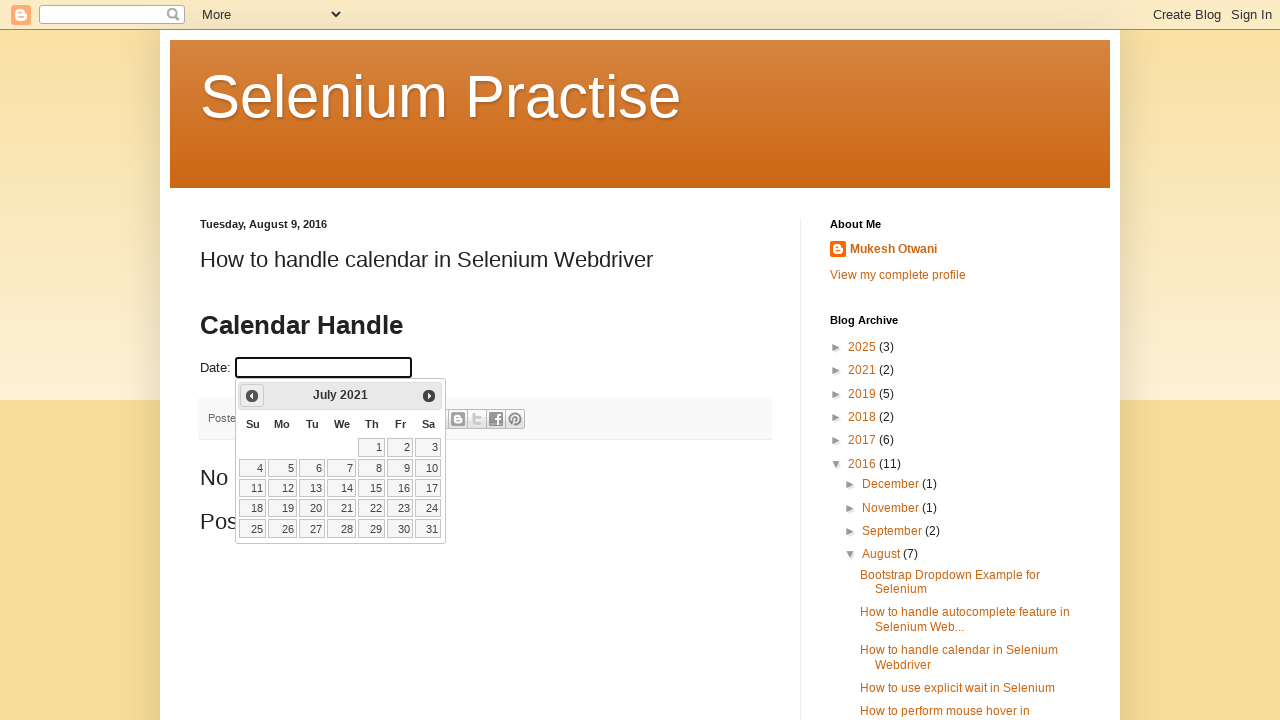

Retrieved updated month from calendar
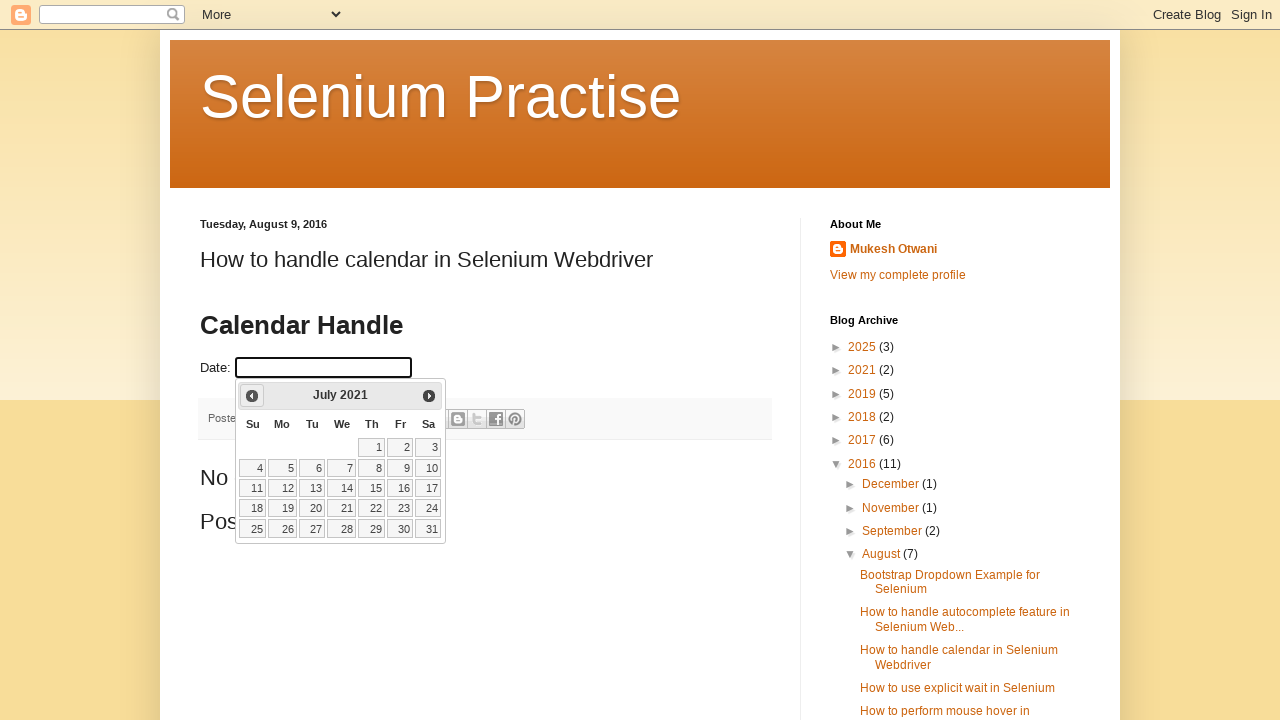

Retrieved updated year from calendar
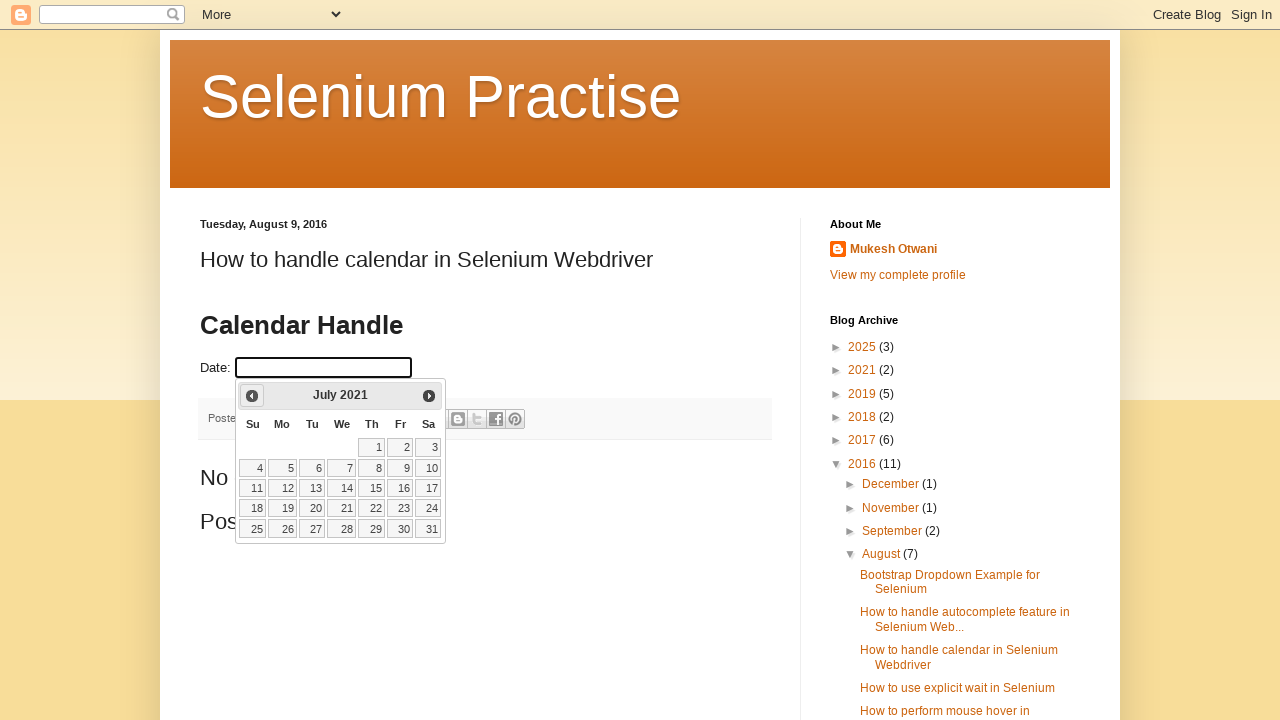

Clicked previous month button to navigate backwards at (252, 396) on span.ui-icon.ui-icon-circle-triangle-w
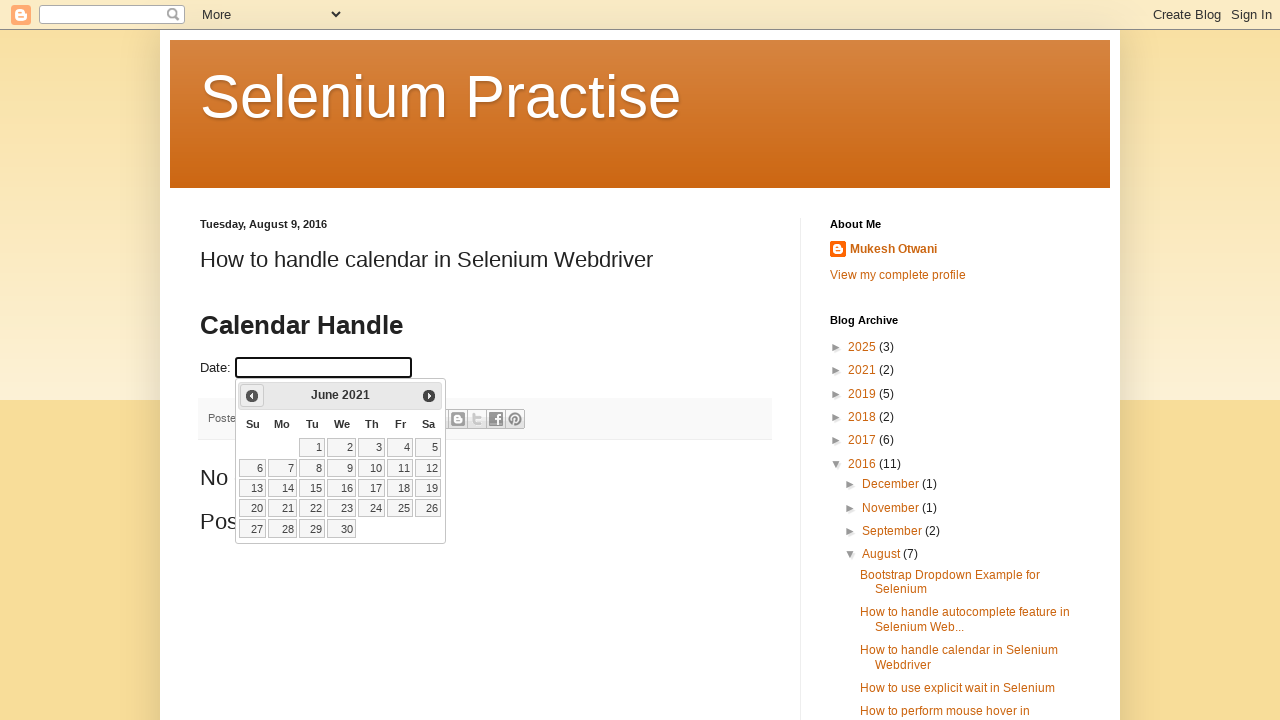

Retrieved updated month from calendar
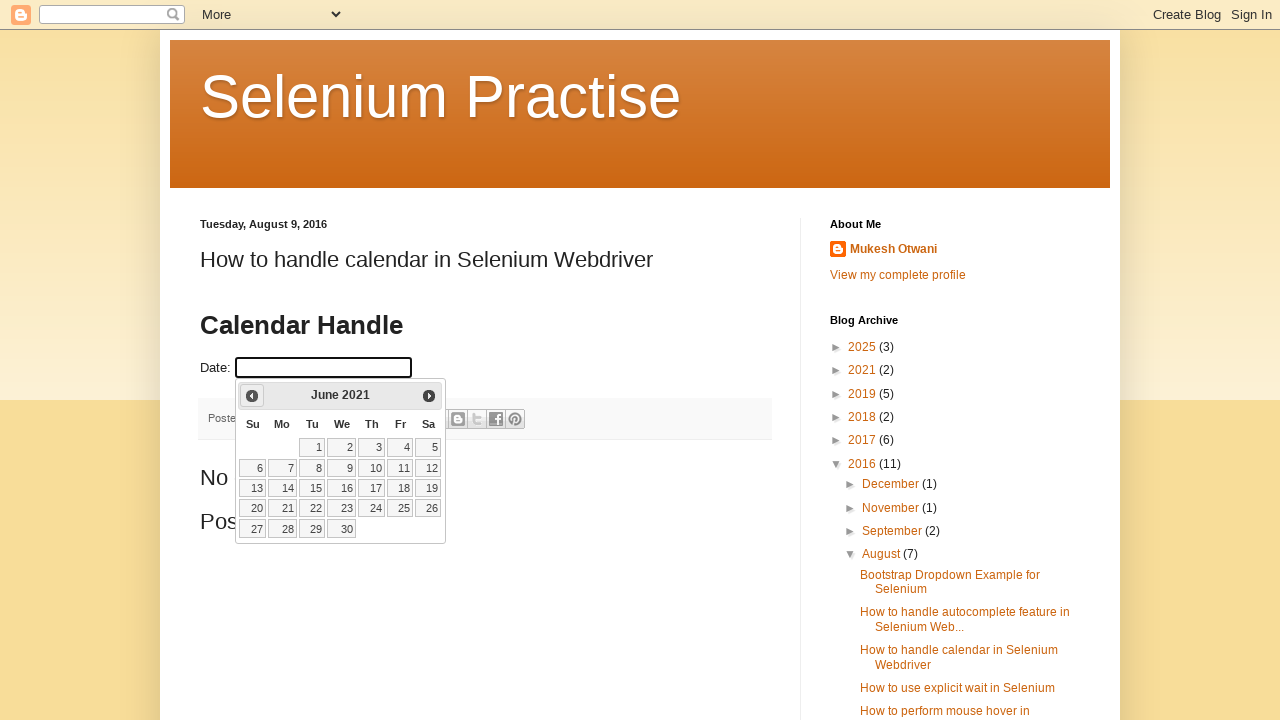

Retrieved updated year from calendar
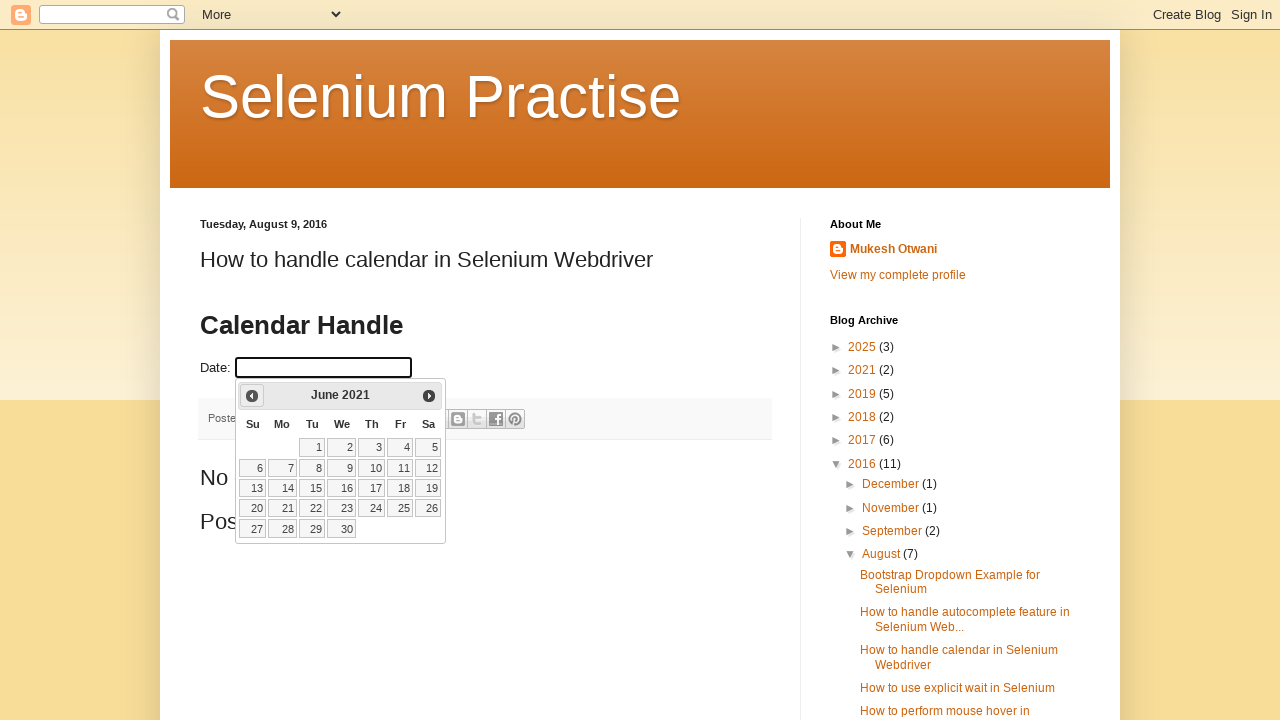

Selected day 13 from the calendar (June 2021) at (253, 488) on td[data-handler='selectDay'] a:text('13')
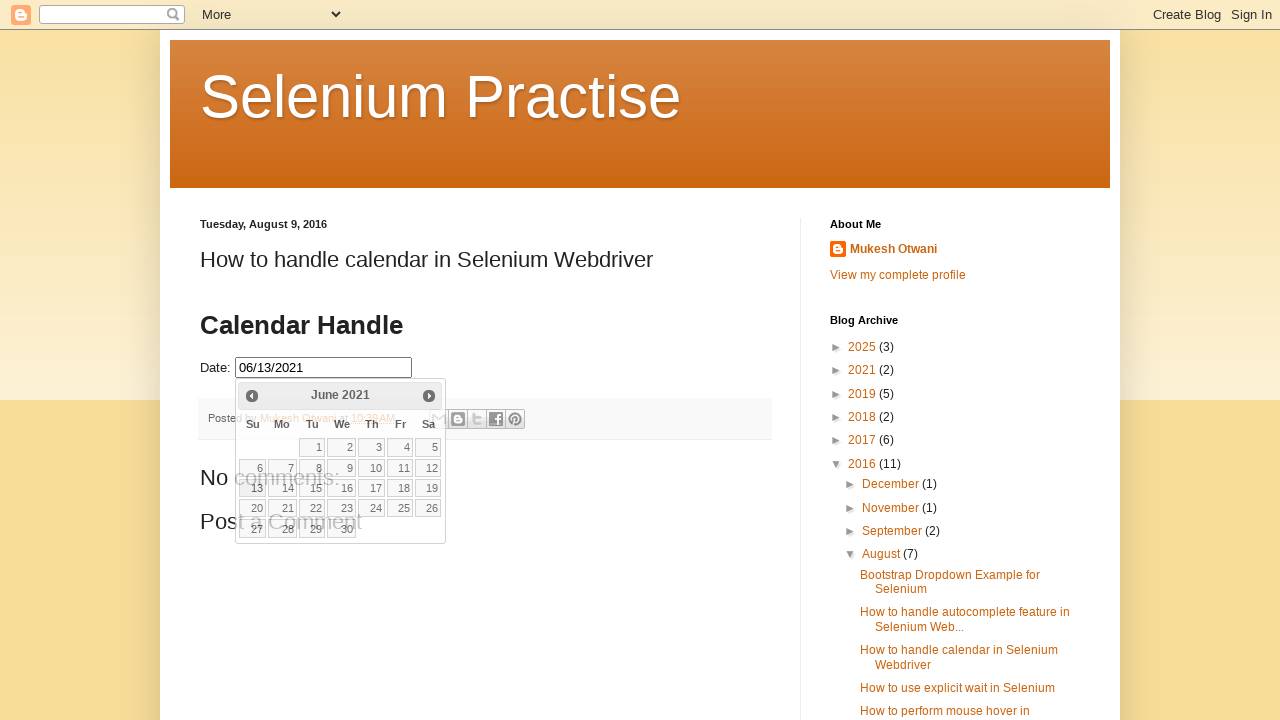

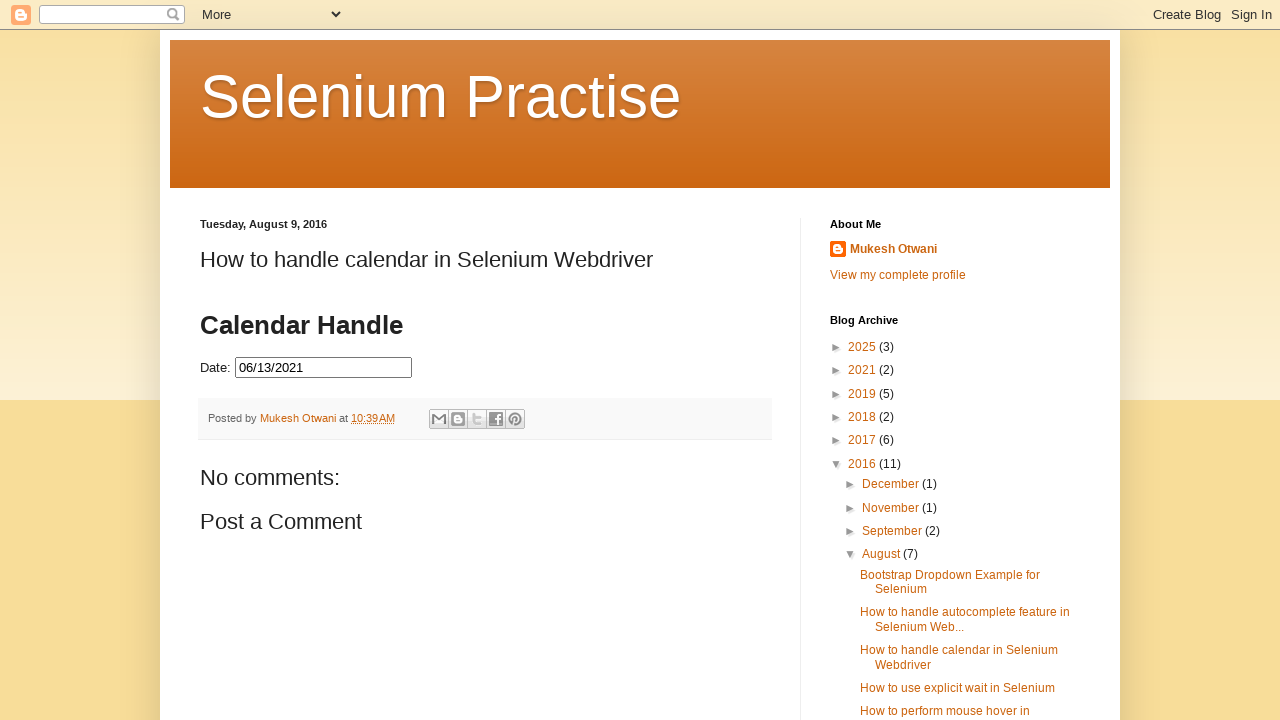